Navigates to W3Schools website and verifies that all links on the page are displayed

Starting URL: https://www.w3schools.com

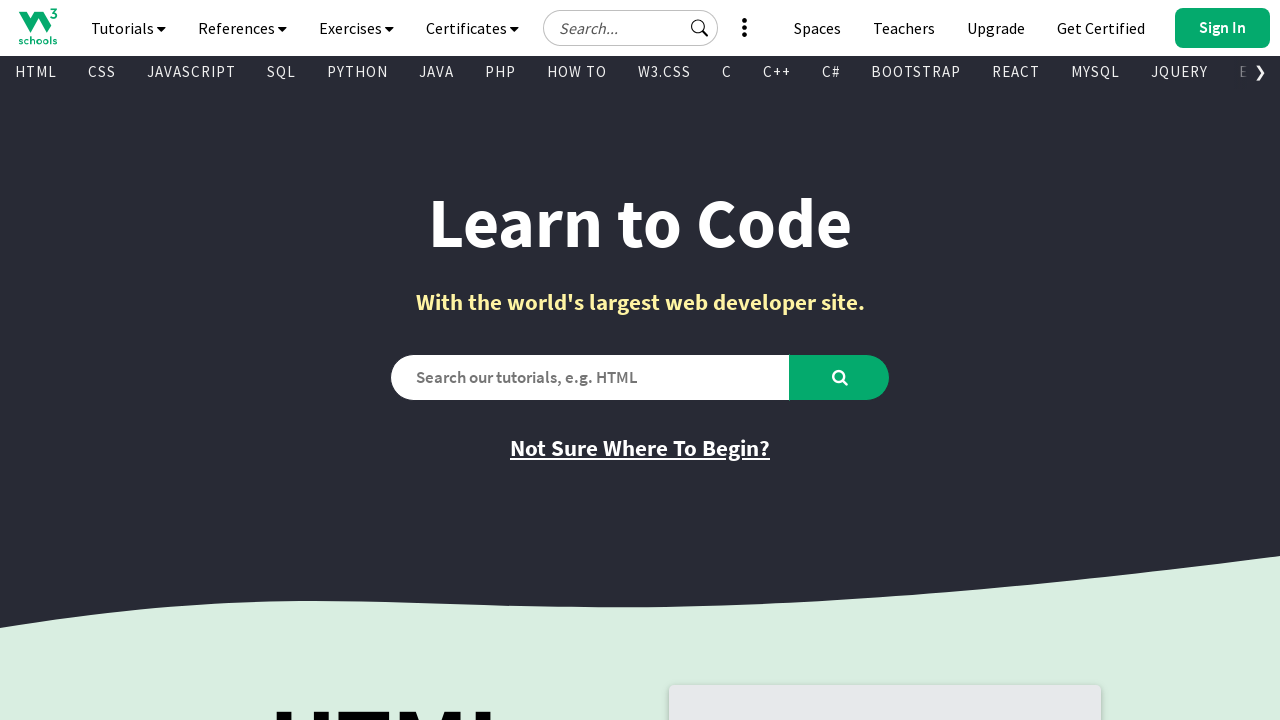

Waited for W3Schools page to fully load (networkidle)
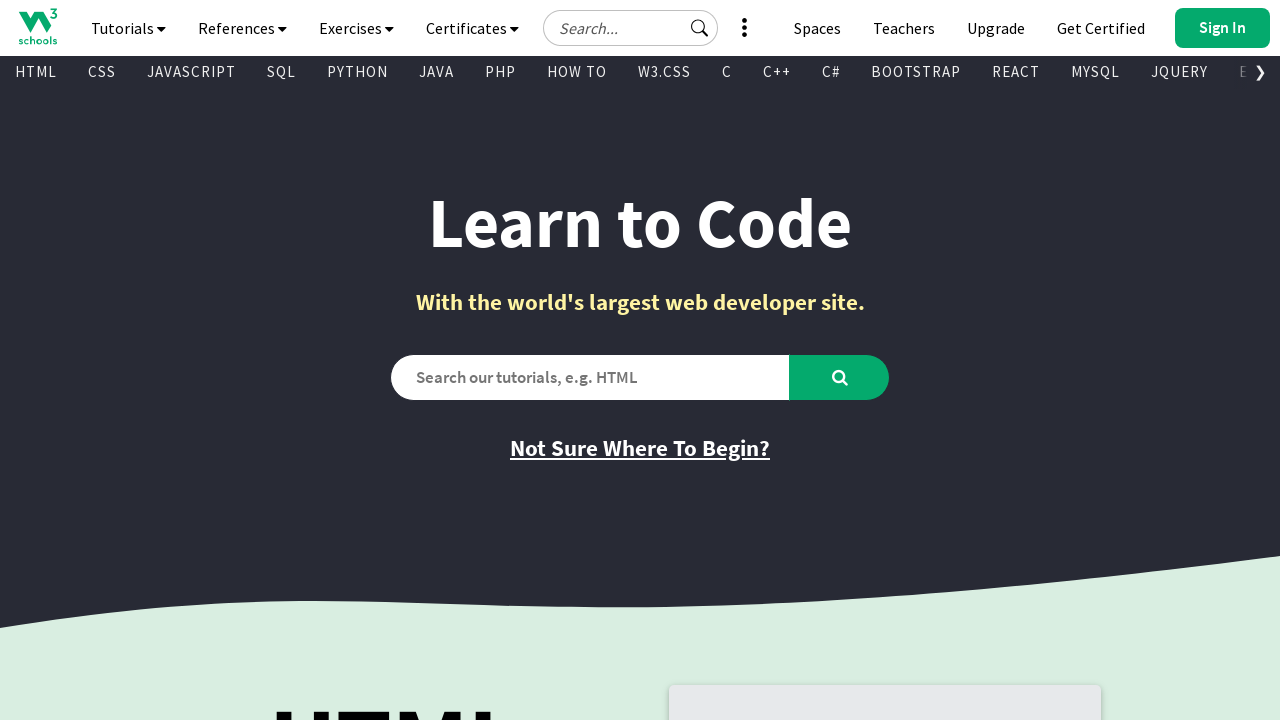

Located all link elements on the page
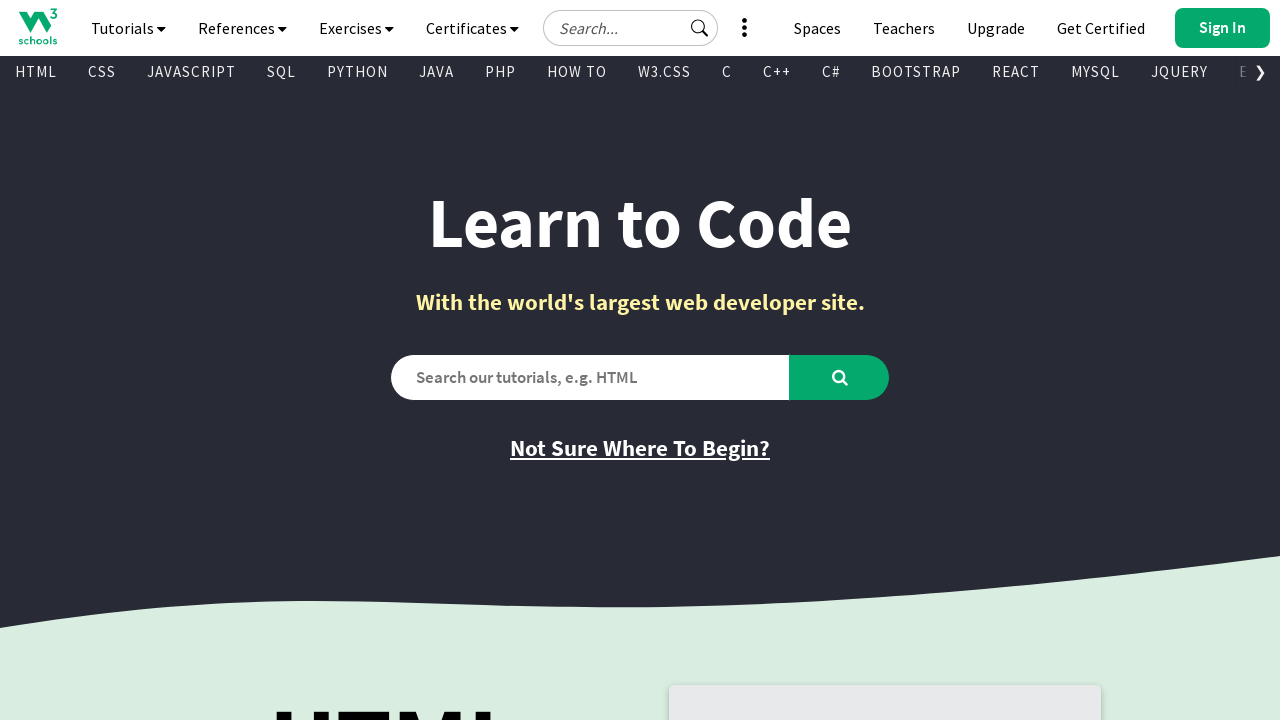

Verified link is visible: 
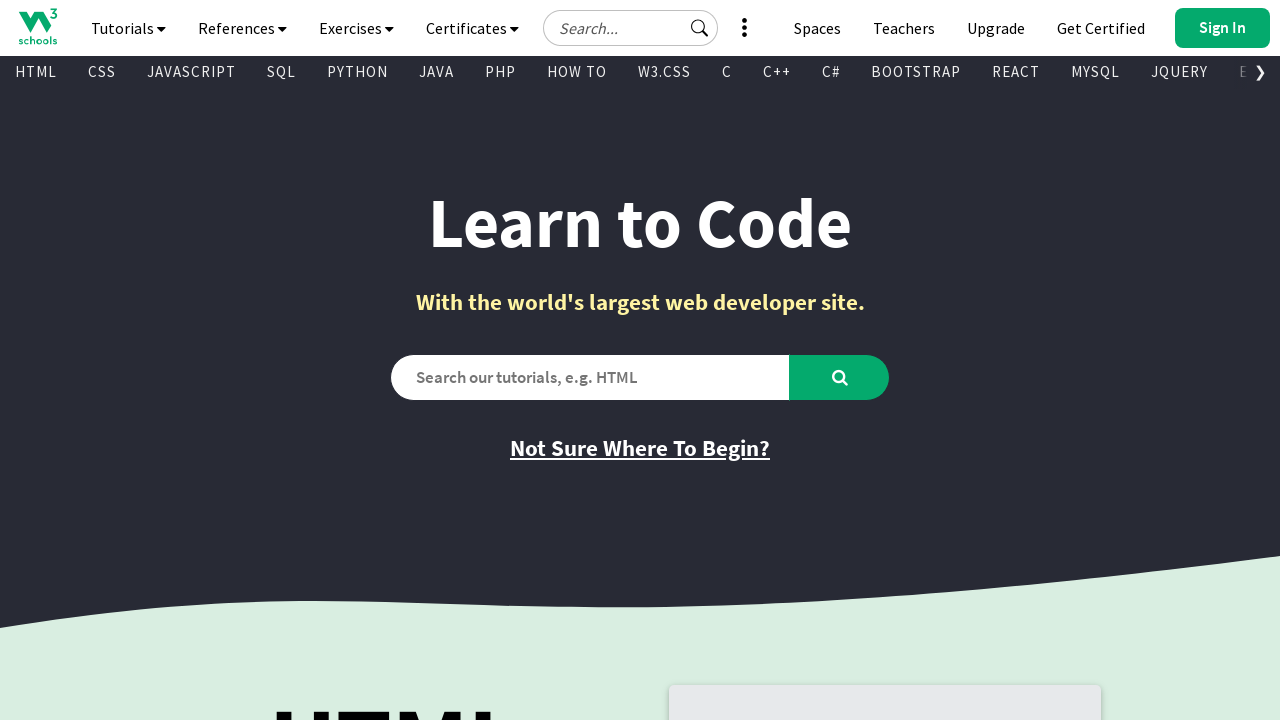

Verified link is visible: Tutorials
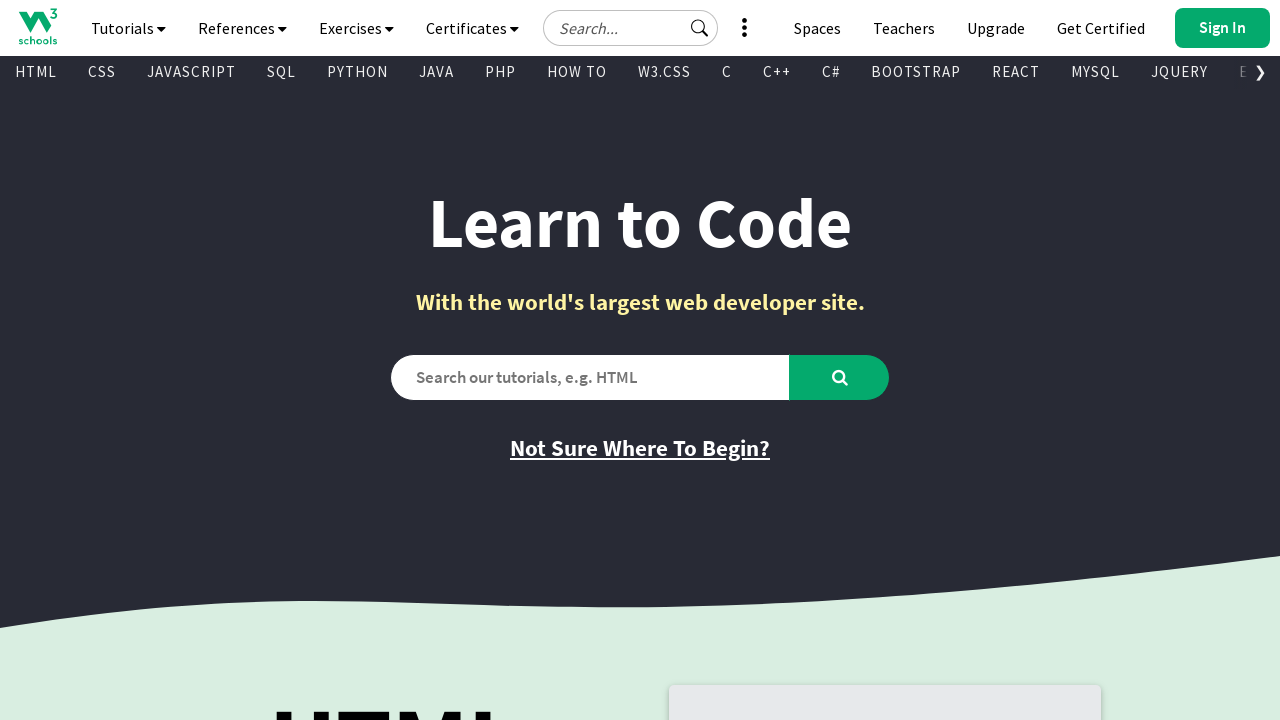

Verified link is visible: References
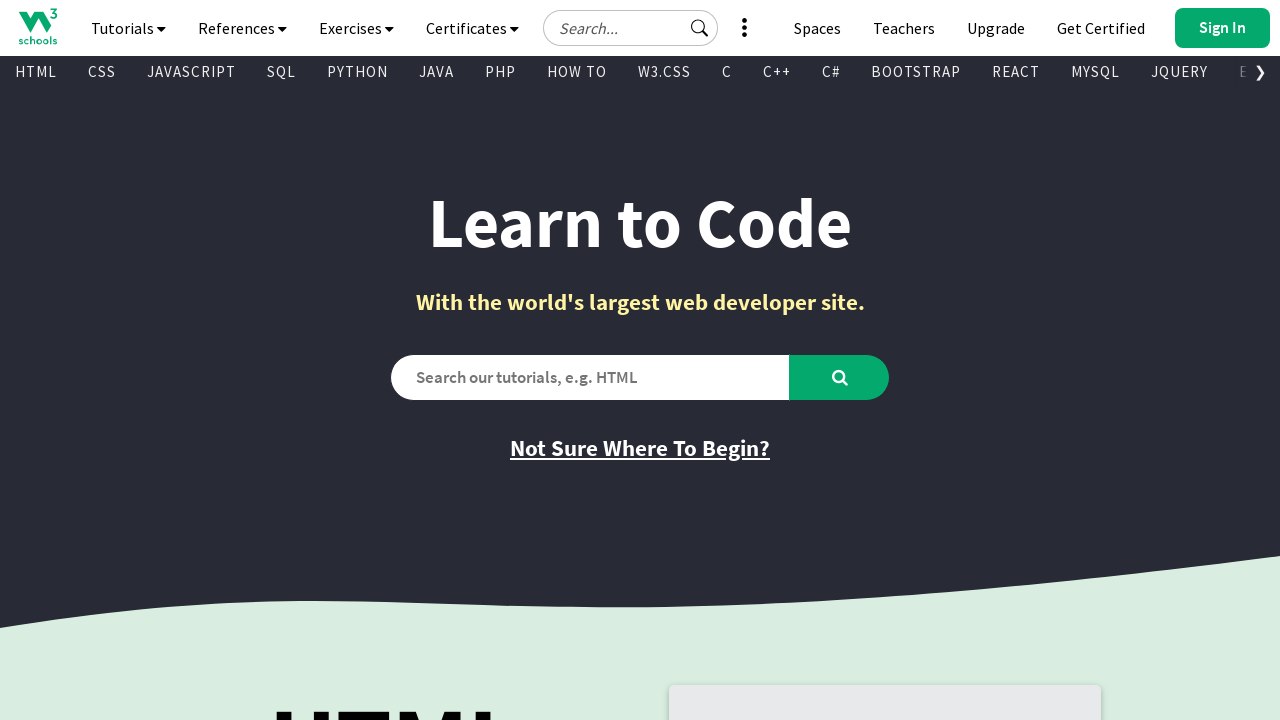

Verified link is visible: Exercises
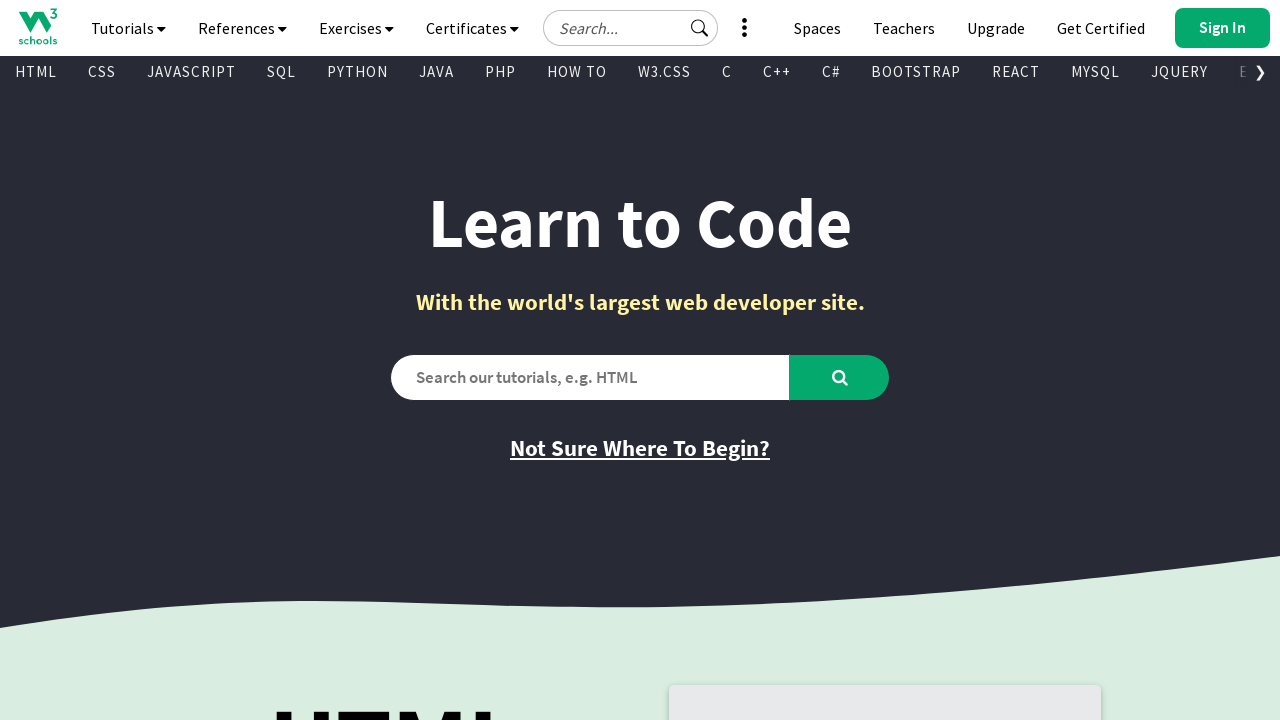

Verified link is visible: Certificates
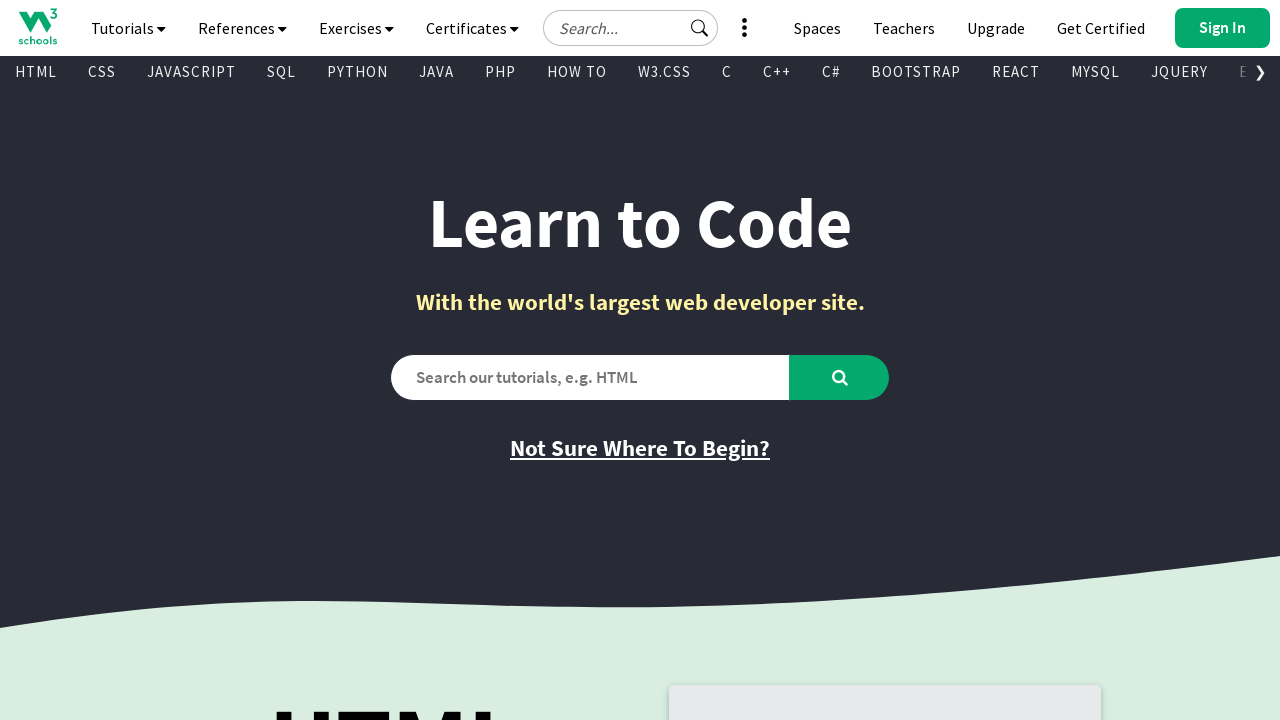

Verified link is visible: See More
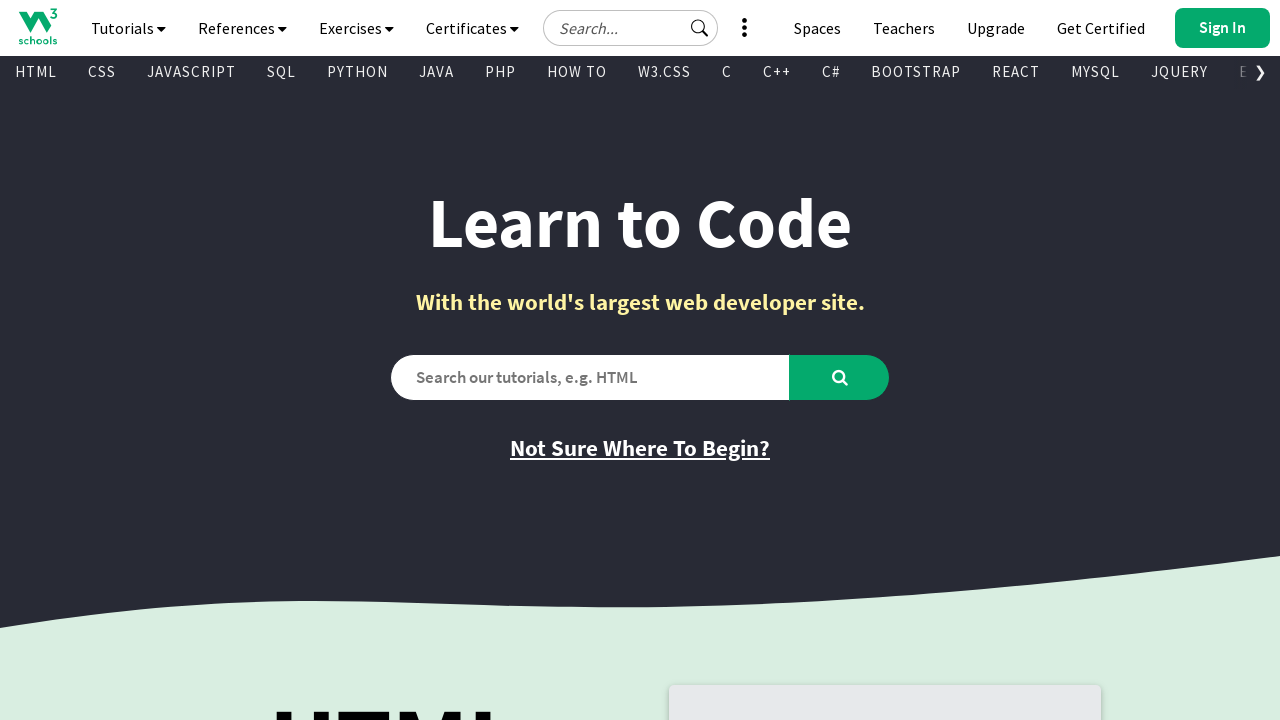

Verified link is visible: Get Certified
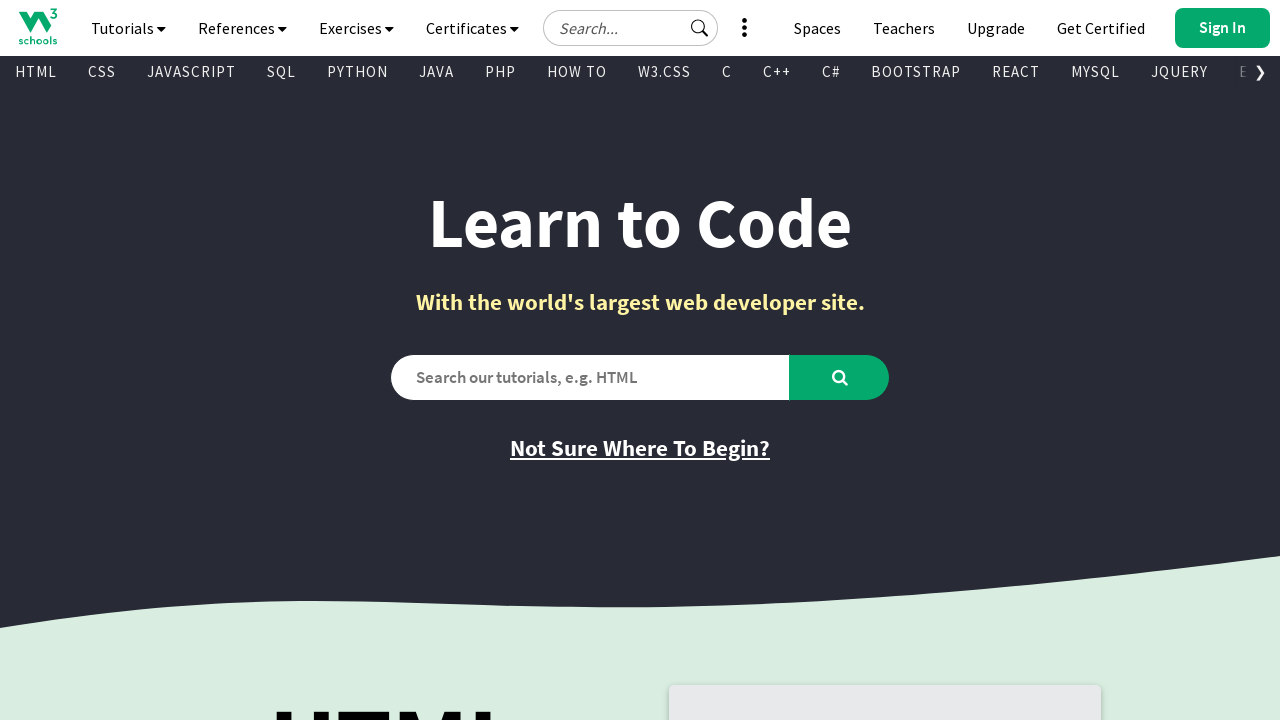

Verified link is visible: Upgrade
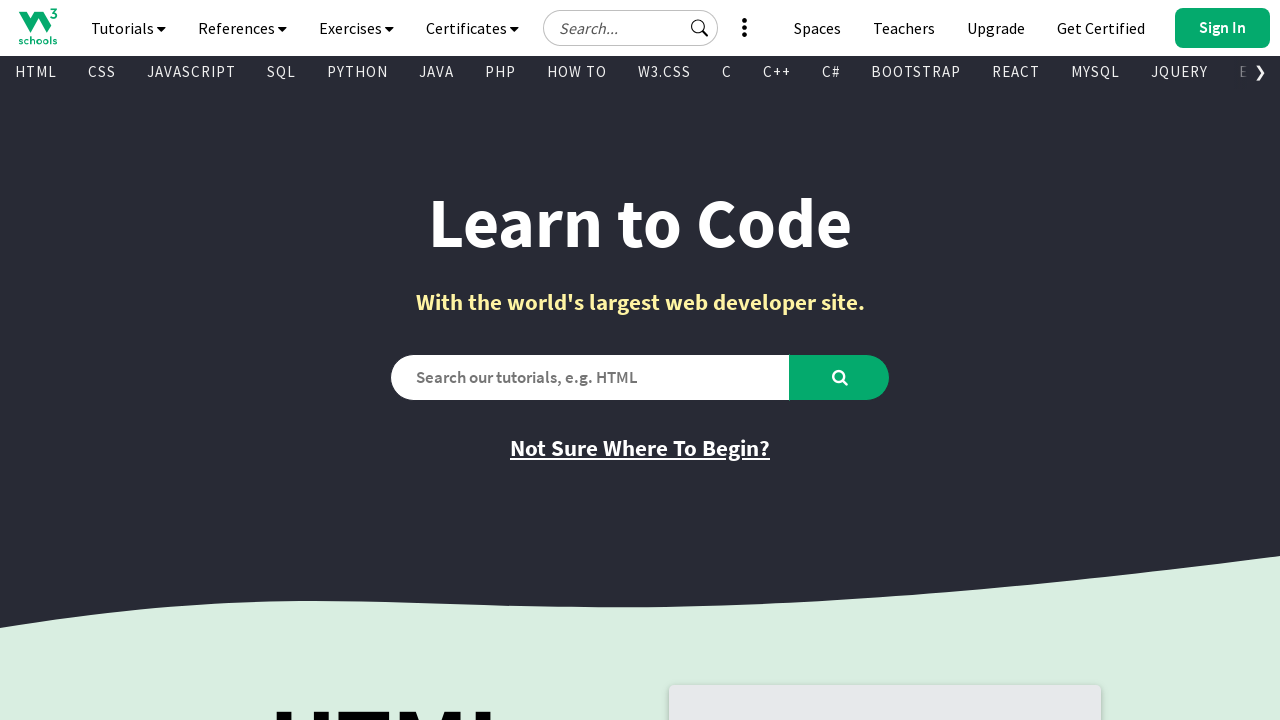

Verified link is visible: Teachers
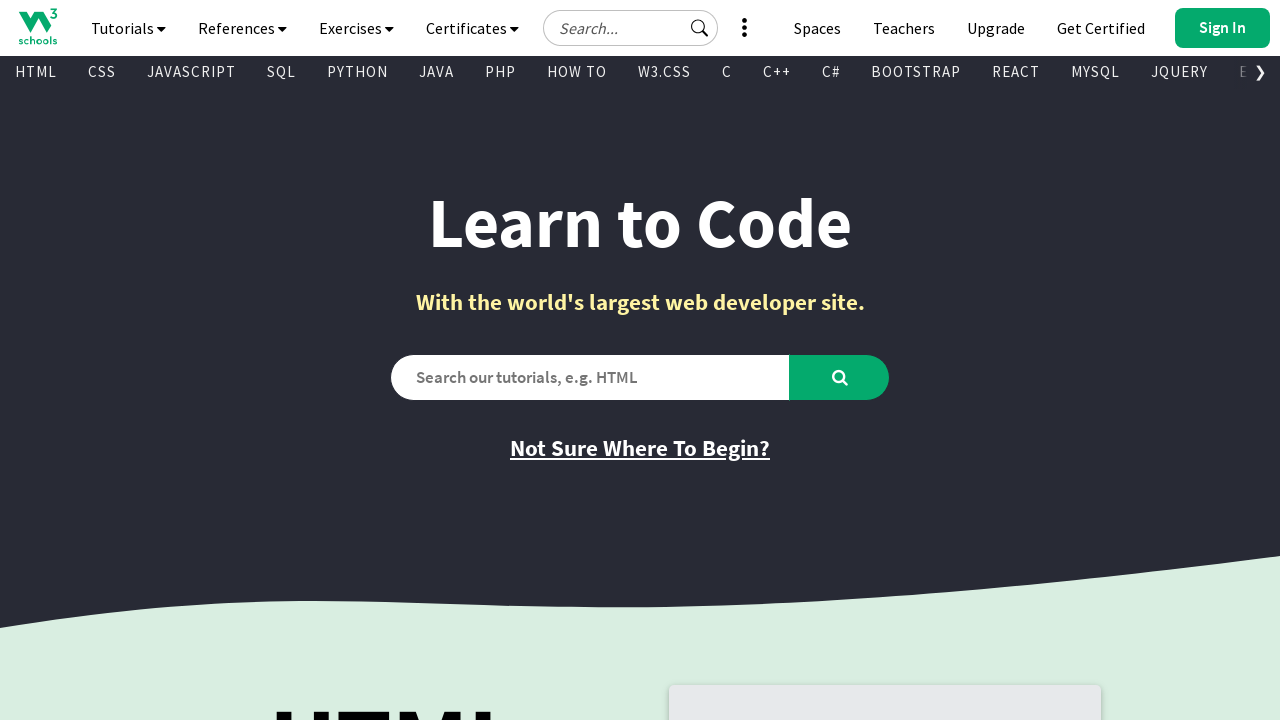

Verified link is visible: Spaces
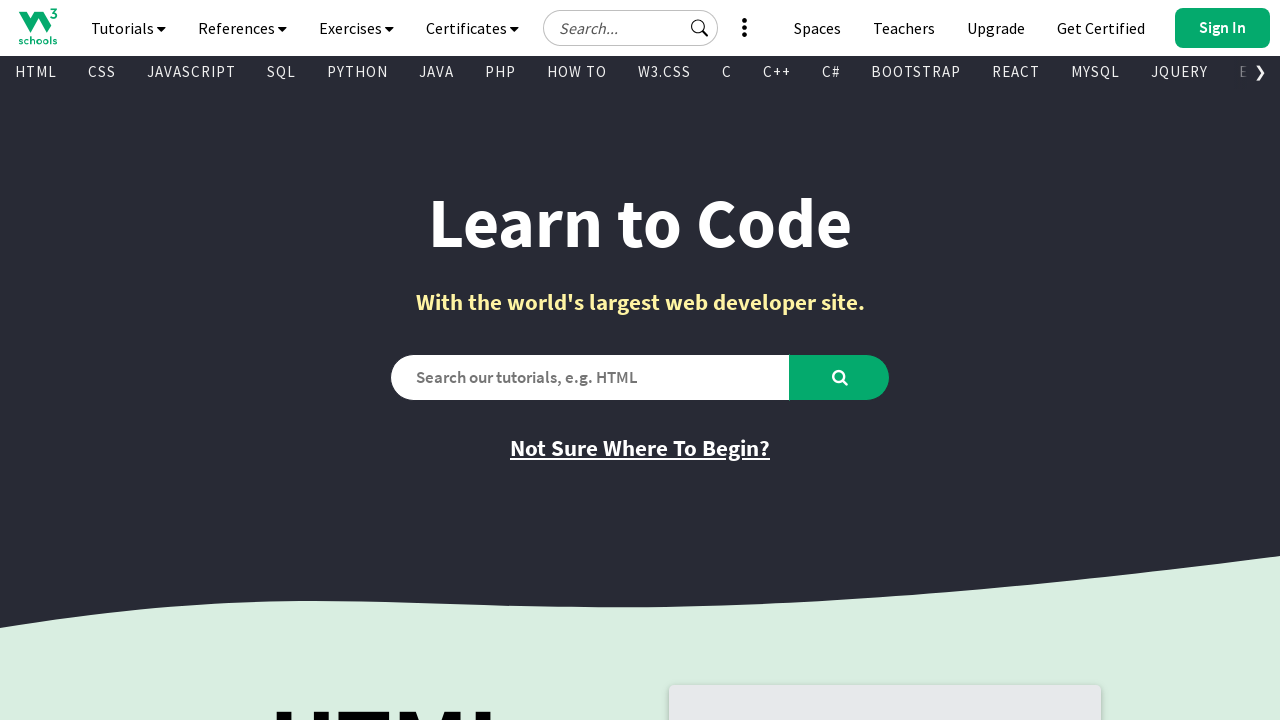

Verified link is visible: Bootcamps
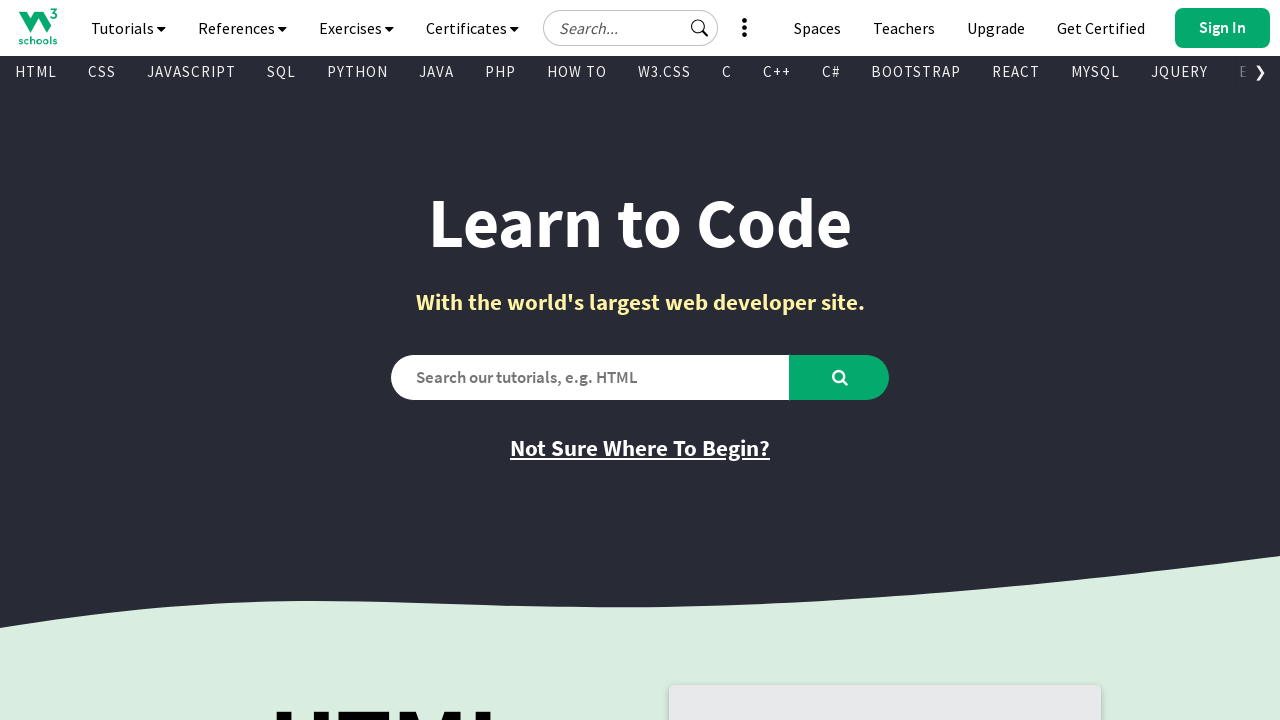

Verified link is visible: HTML
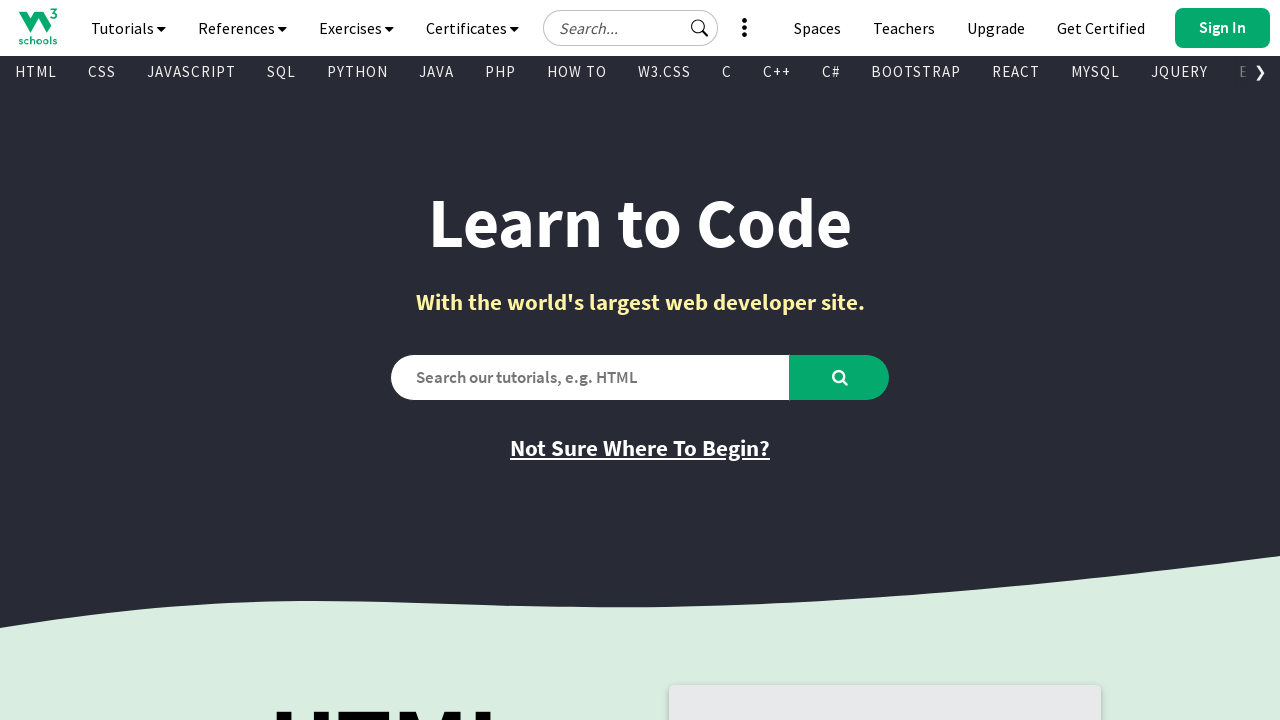

Verified link is visible: CSS
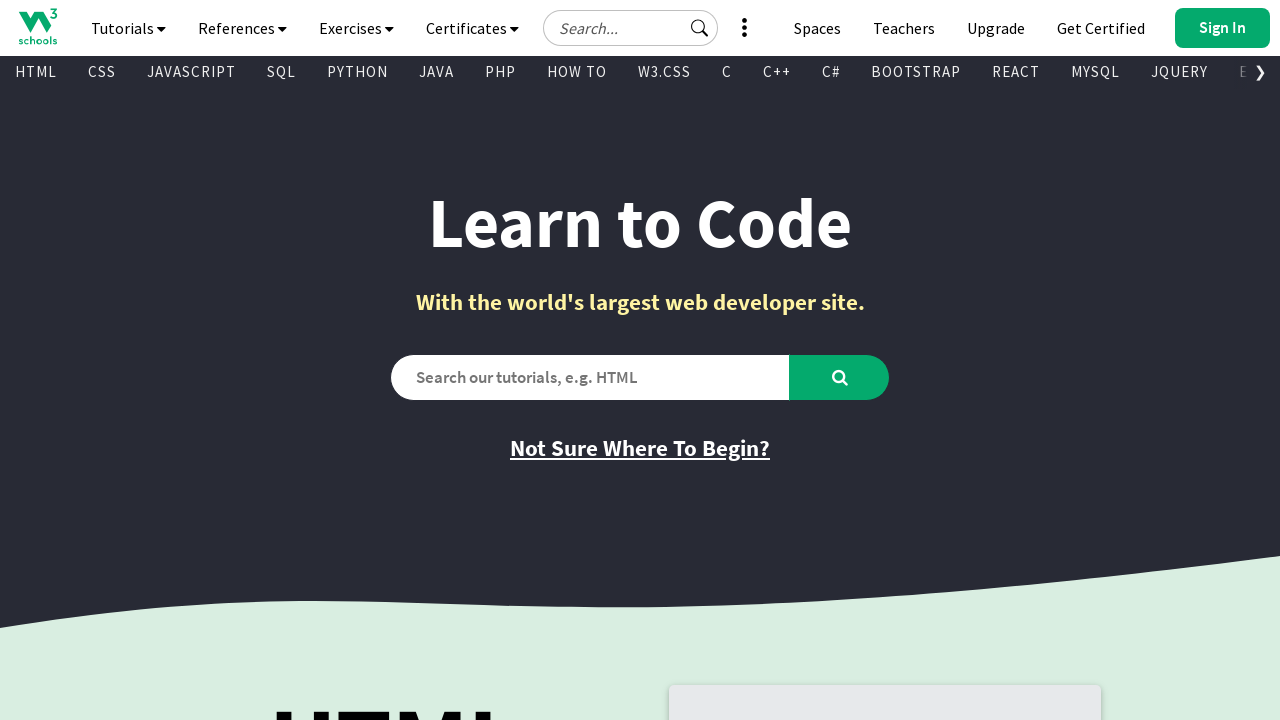

Verified link is visible: JAVASCRIPT
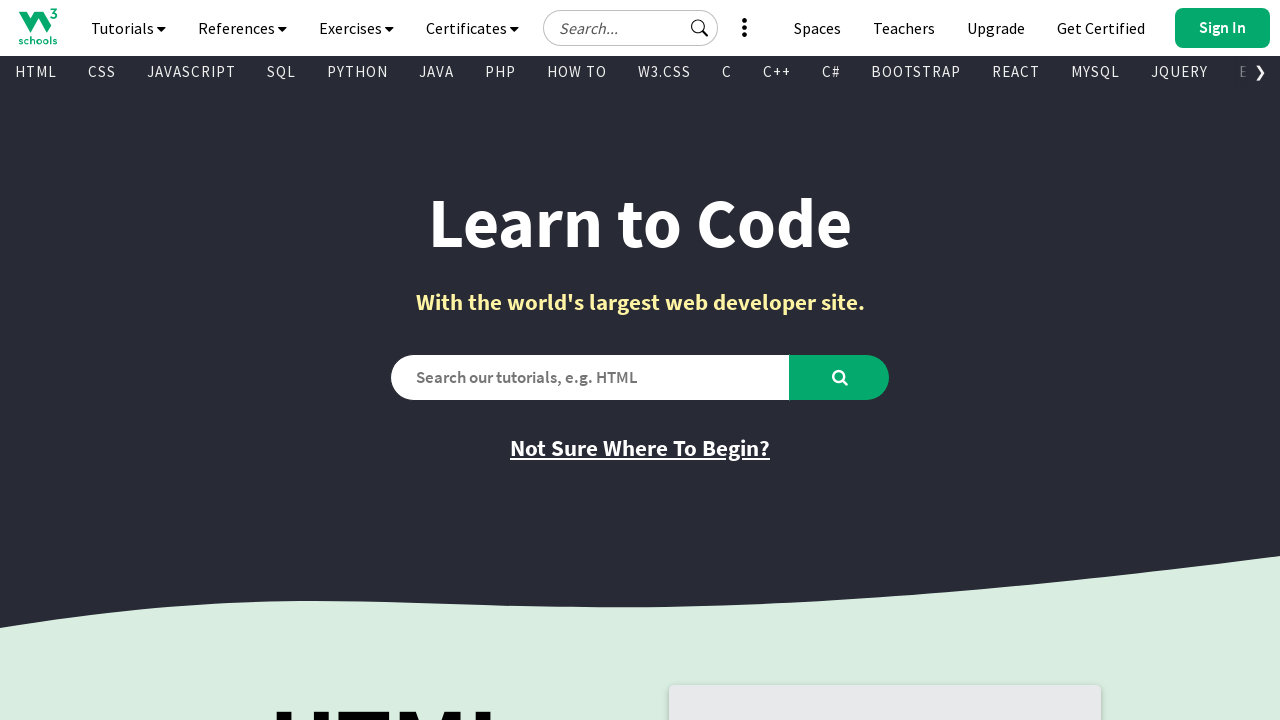

Verified link is visible: SQL
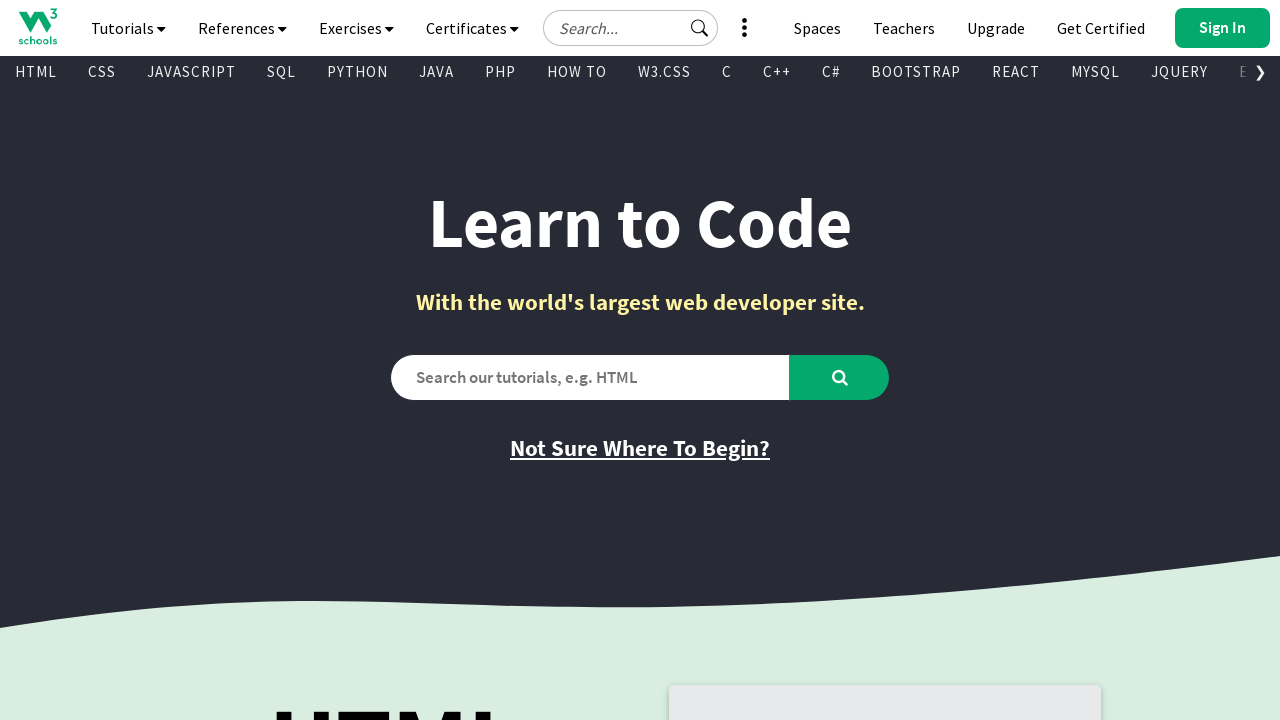

Verified link is visible: PYTHON
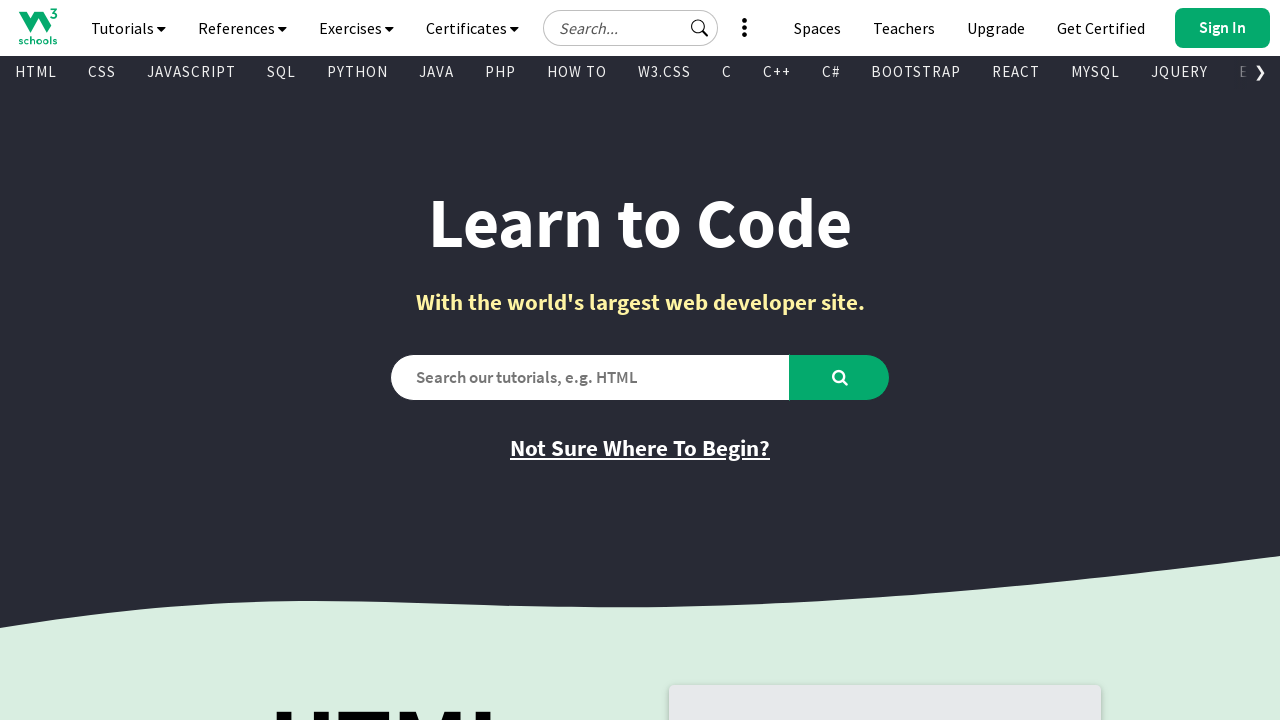

Verified link is visible: JAVA
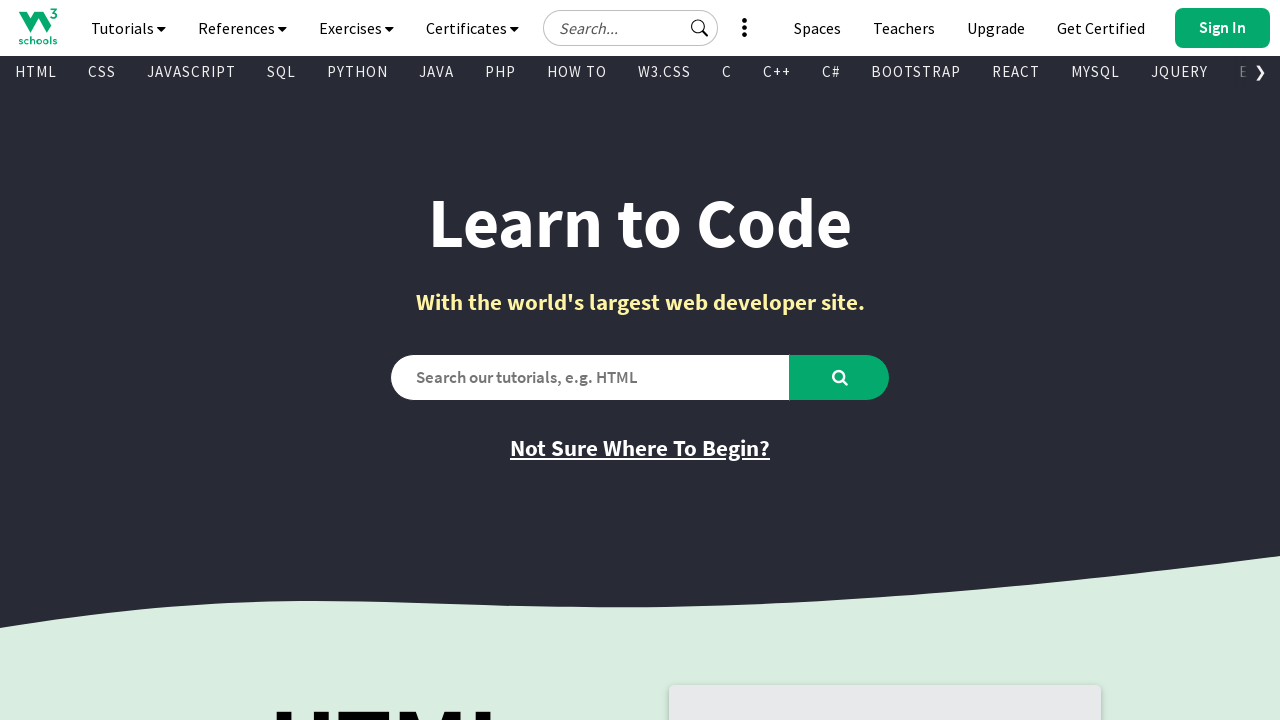

Verified link is visible: PHP
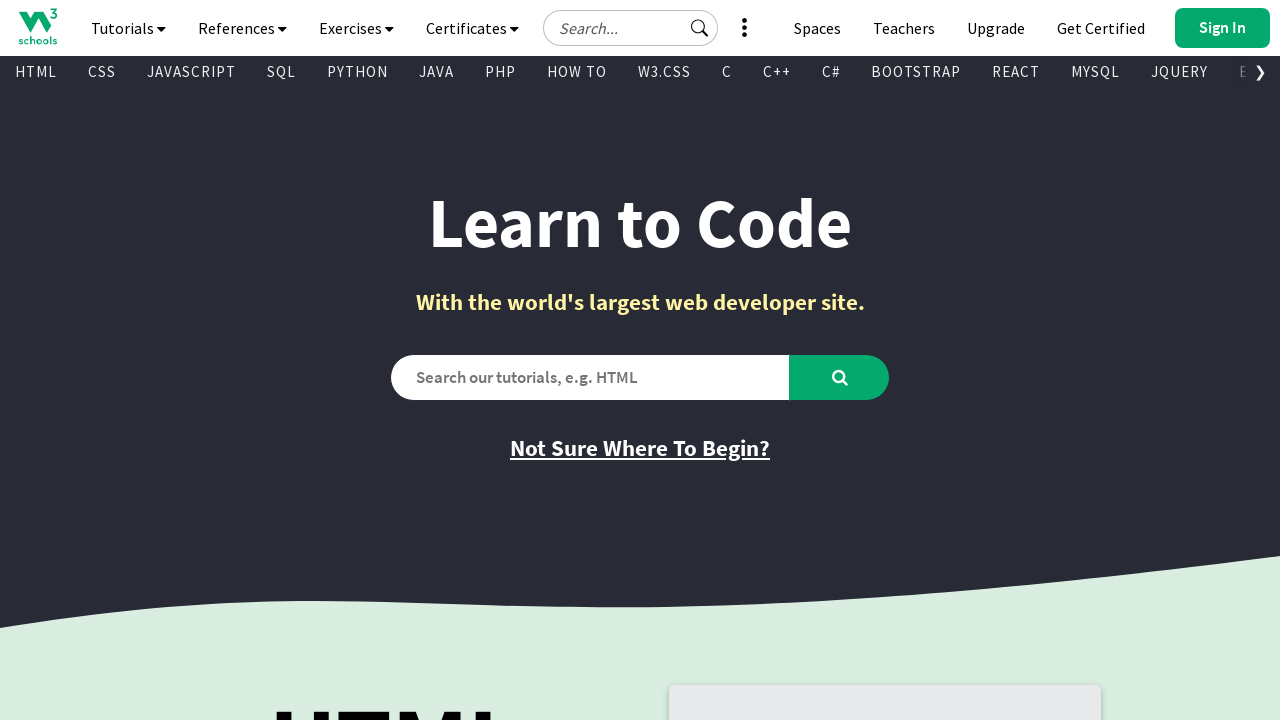

Verified link is visible: HOW TO
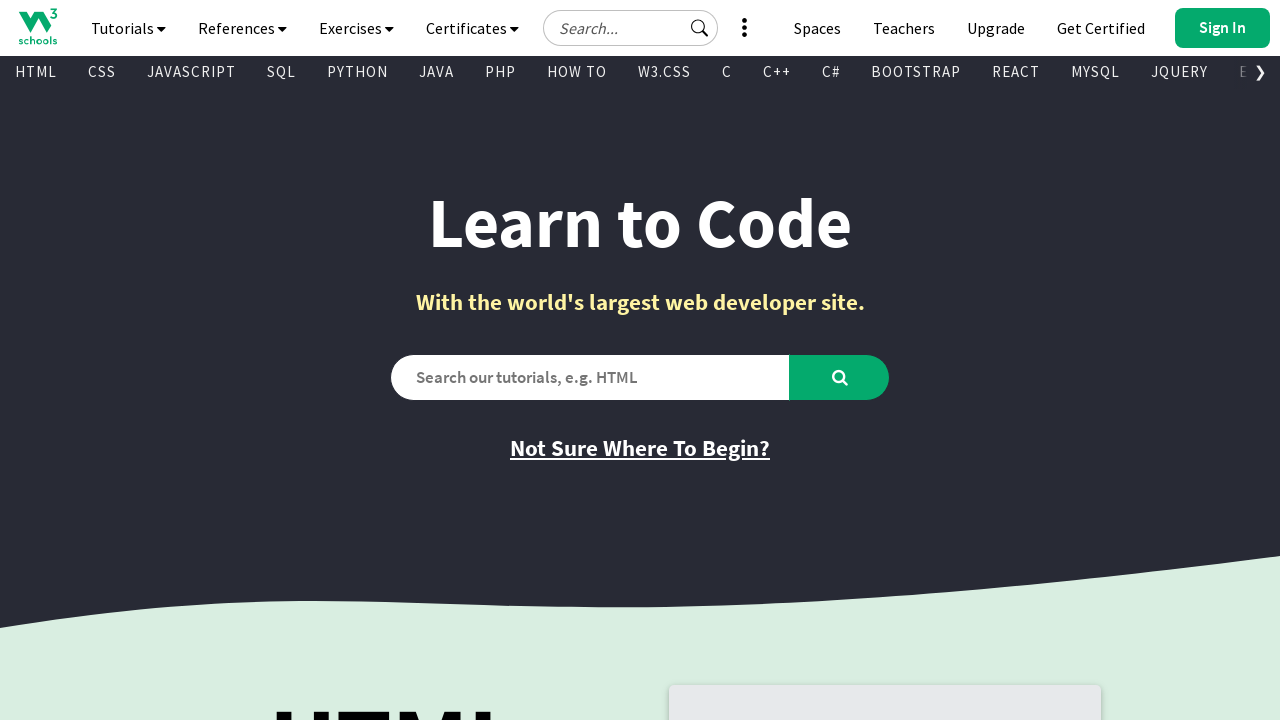

Verified link is visible: W3.CSS
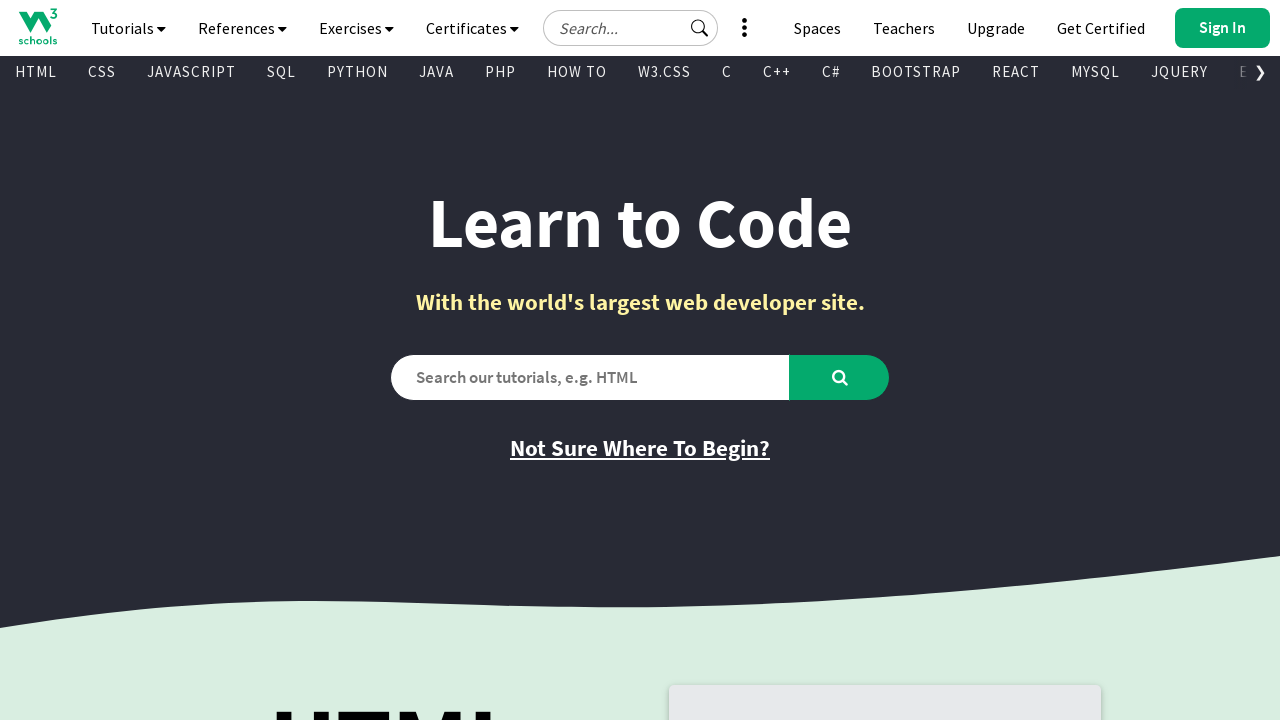

Verified link is visible: C
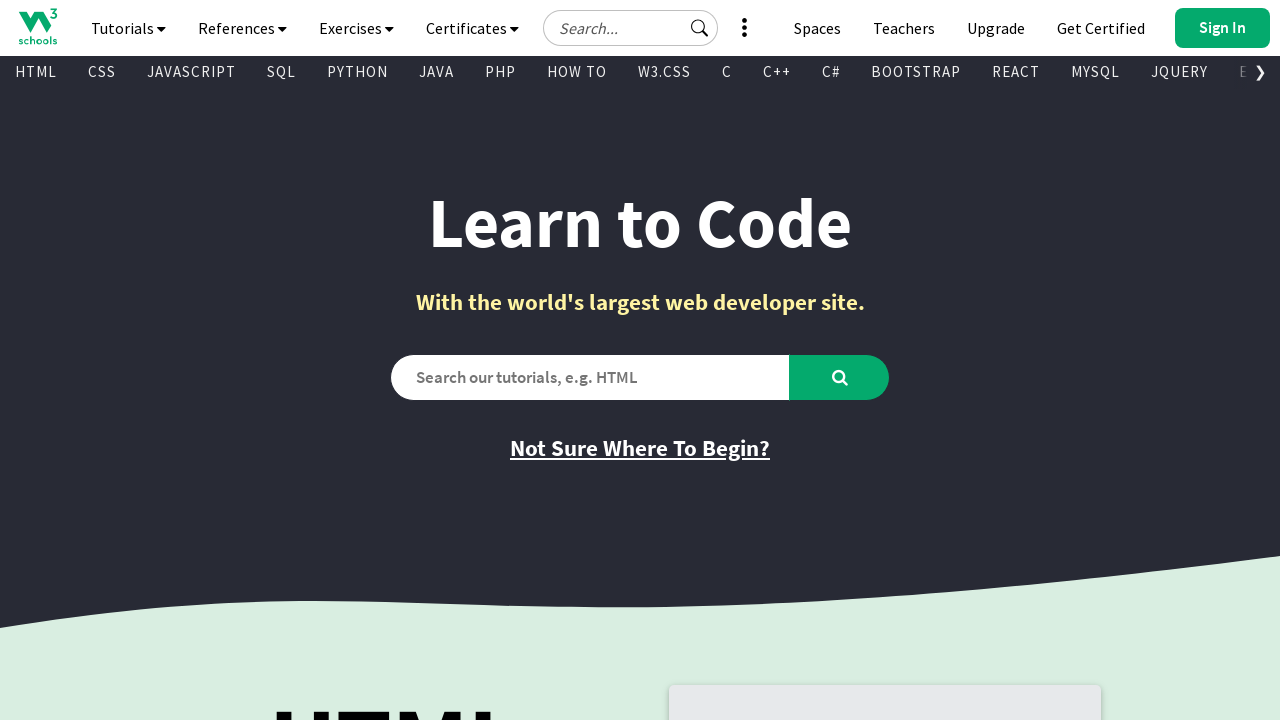

Verified link is visible: C++
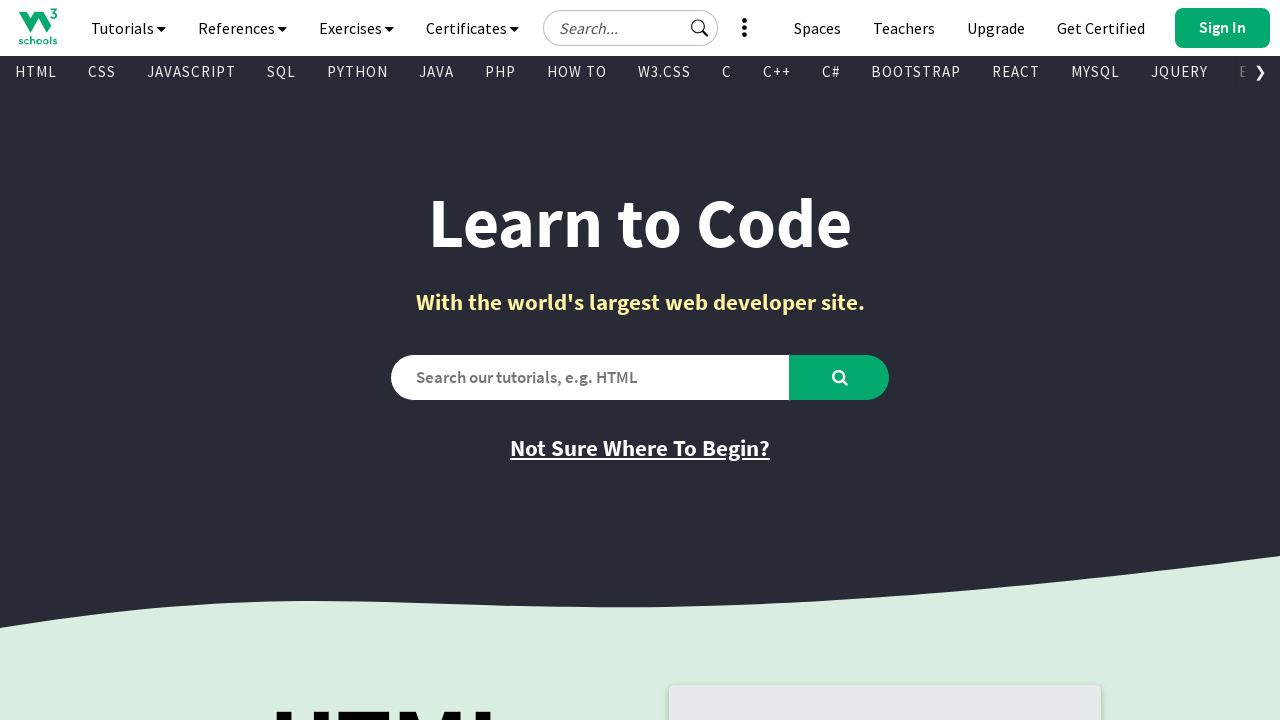

Verified link is visible: C#
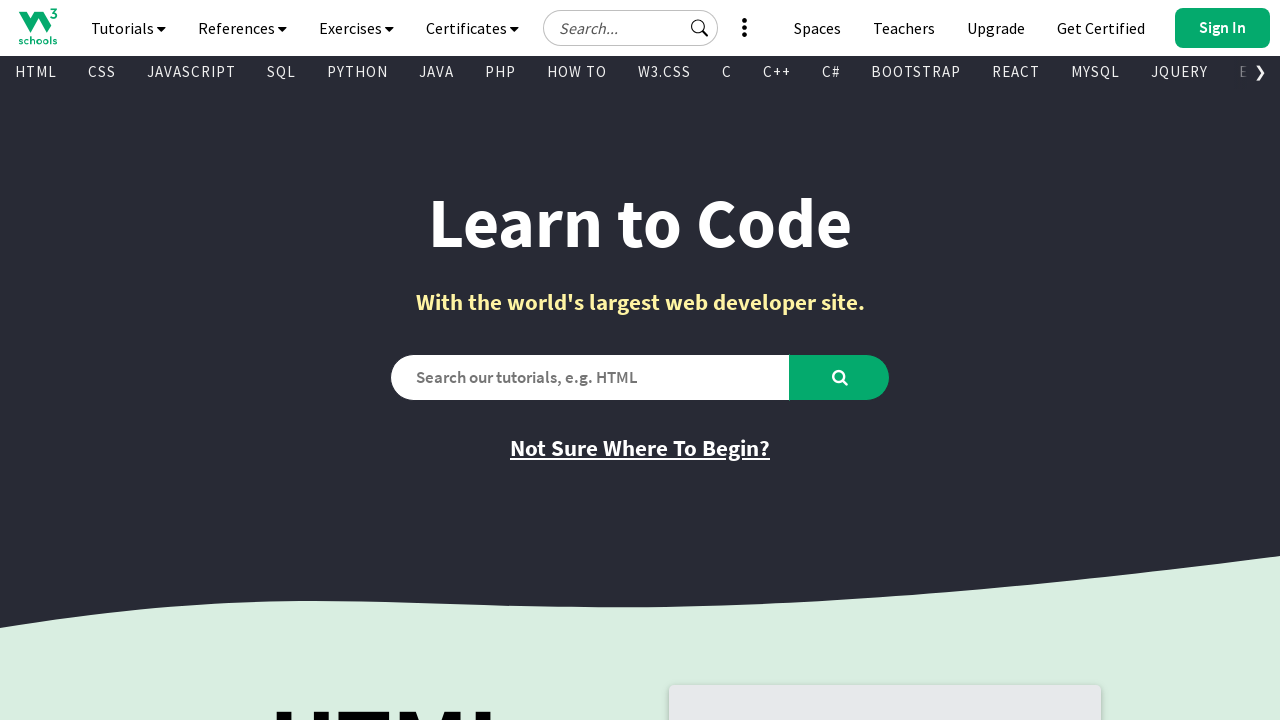

Verified link is visible: BOOTSTRAP
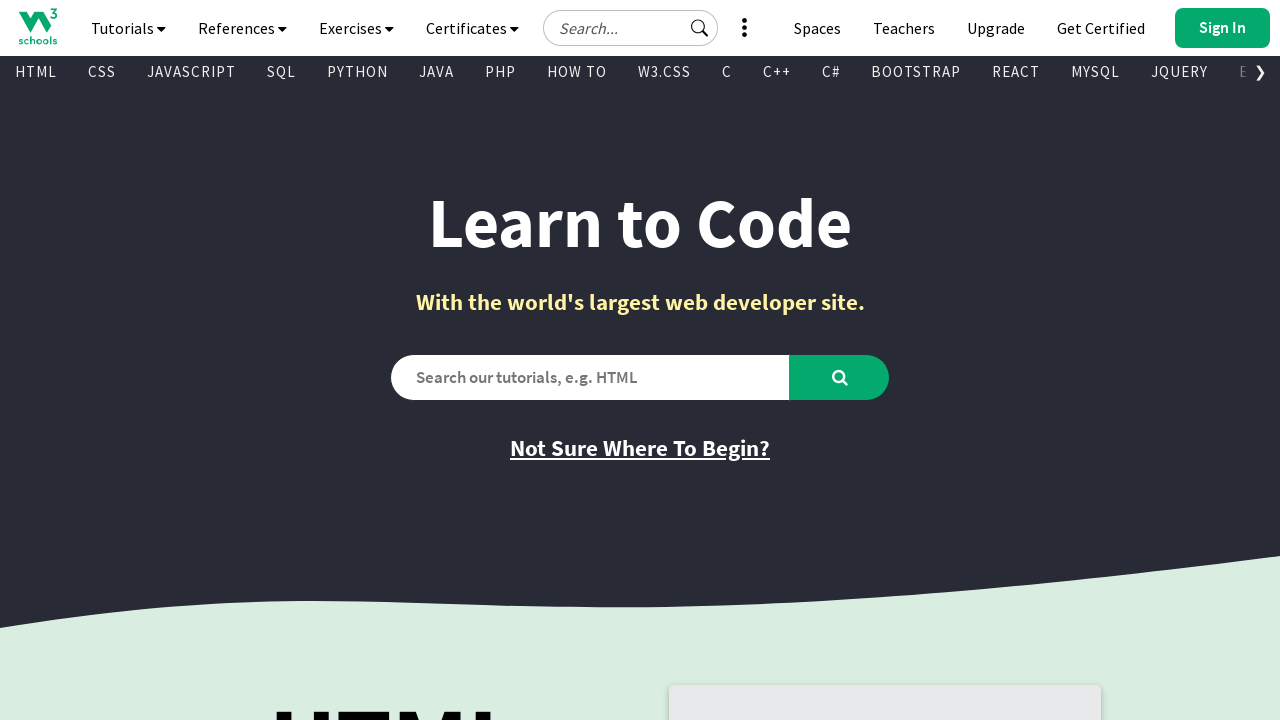

Verified link is visible: REACT
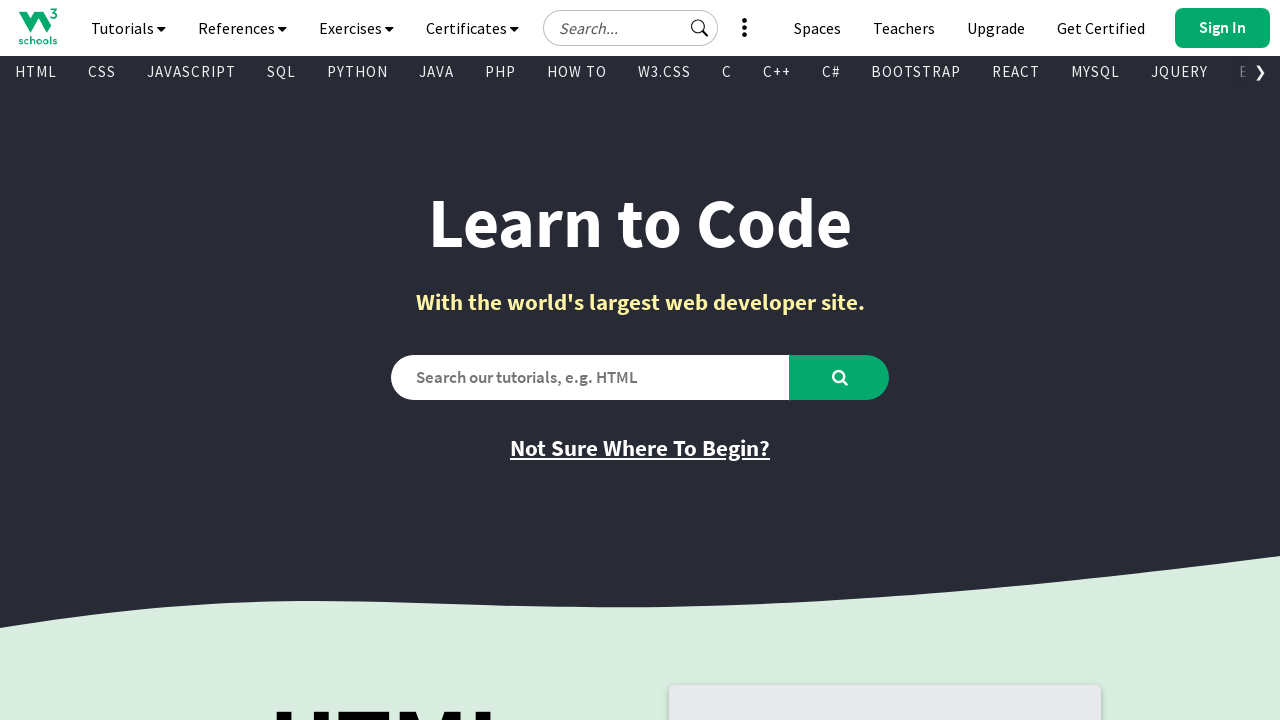

Verified link is visible: MYSQL
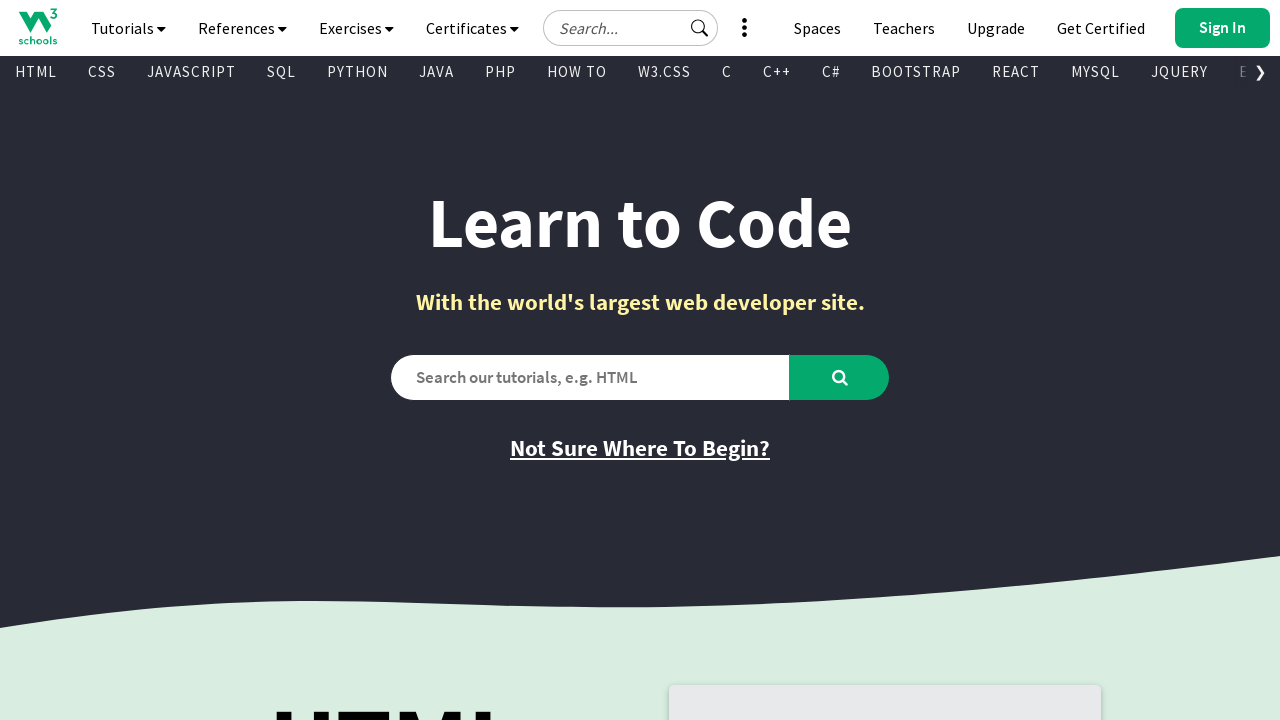

Verified link is visible: JQUERY
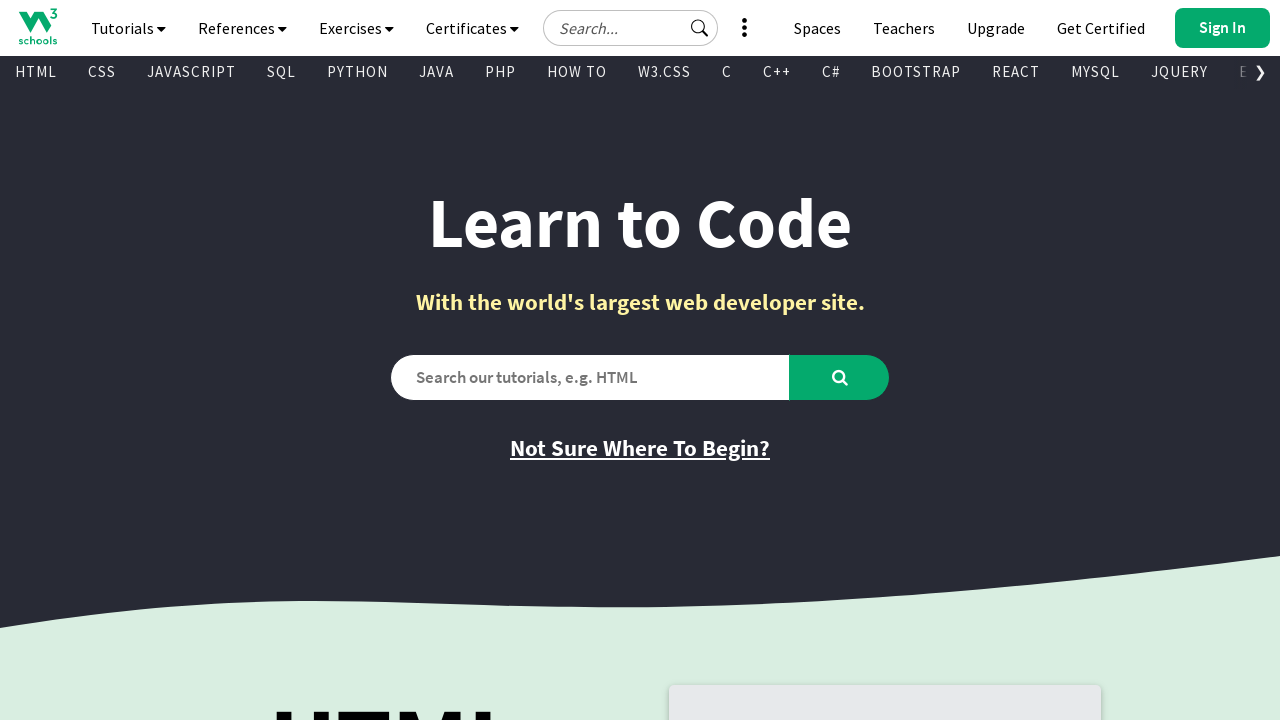

Verified link is visible: EXCEL
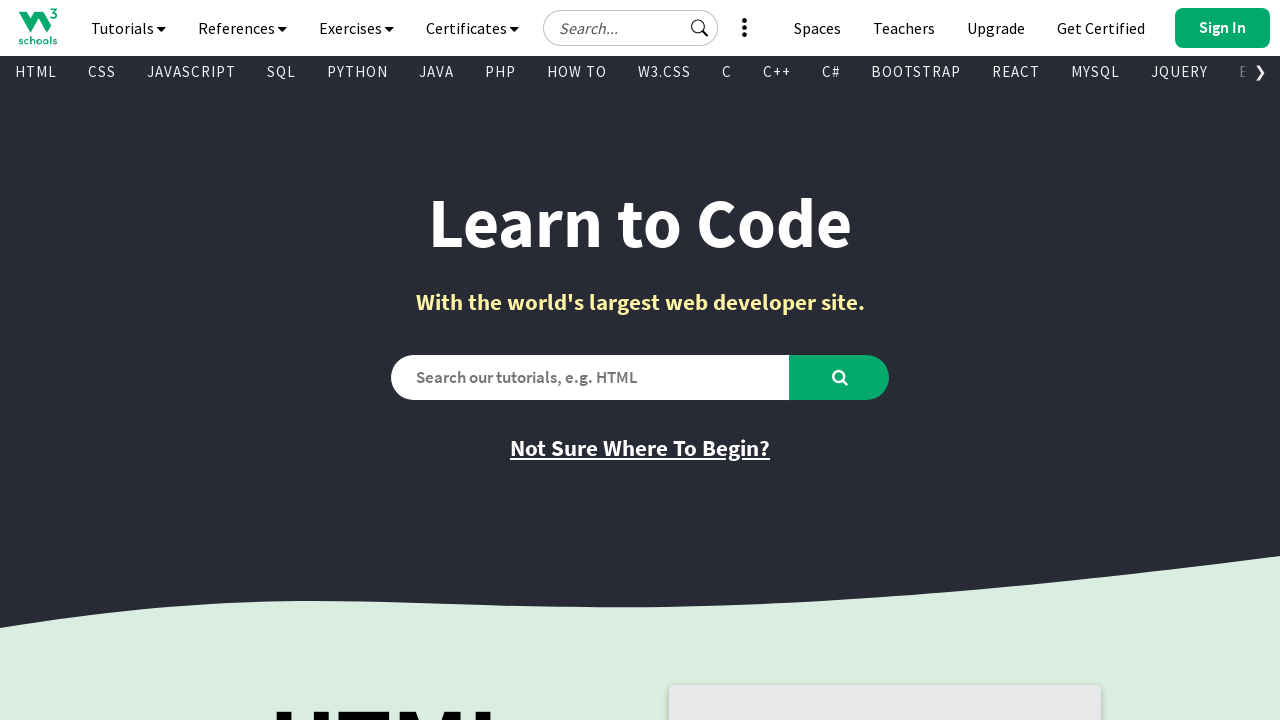

Verified link is visible: XML
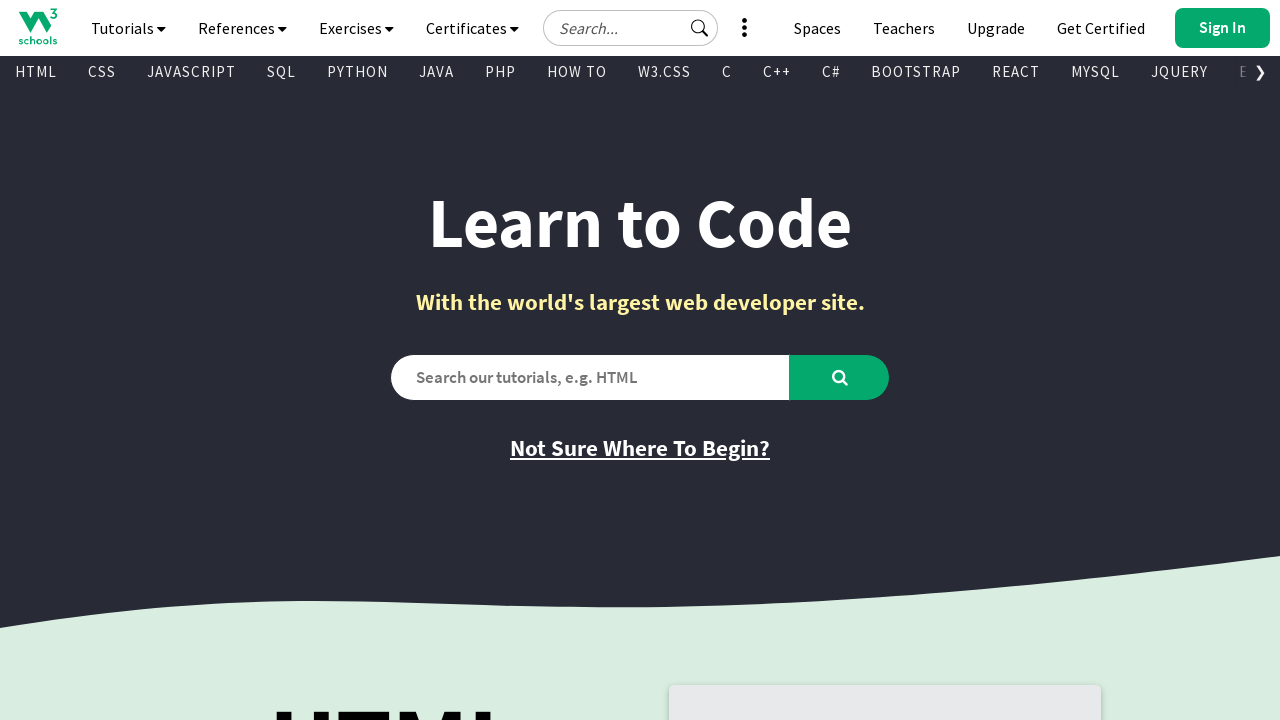

Verified link is visible: DJANGO
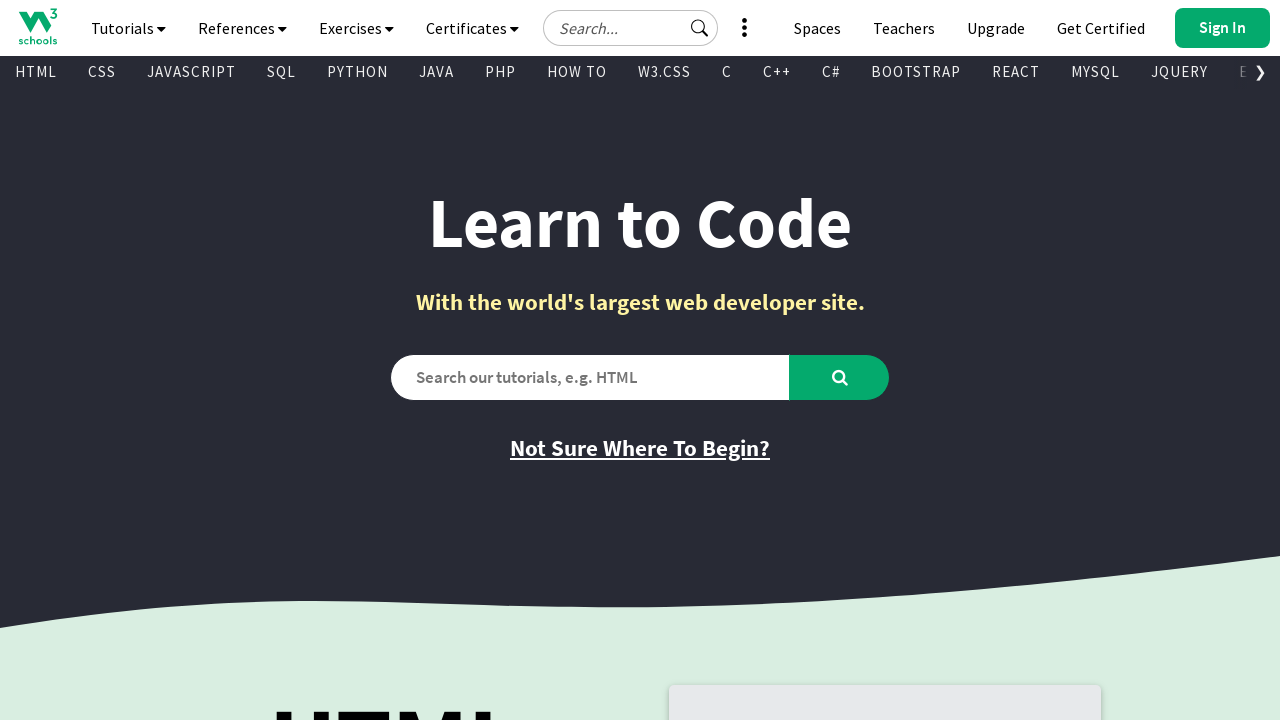

Verified link is visible: NUMPY
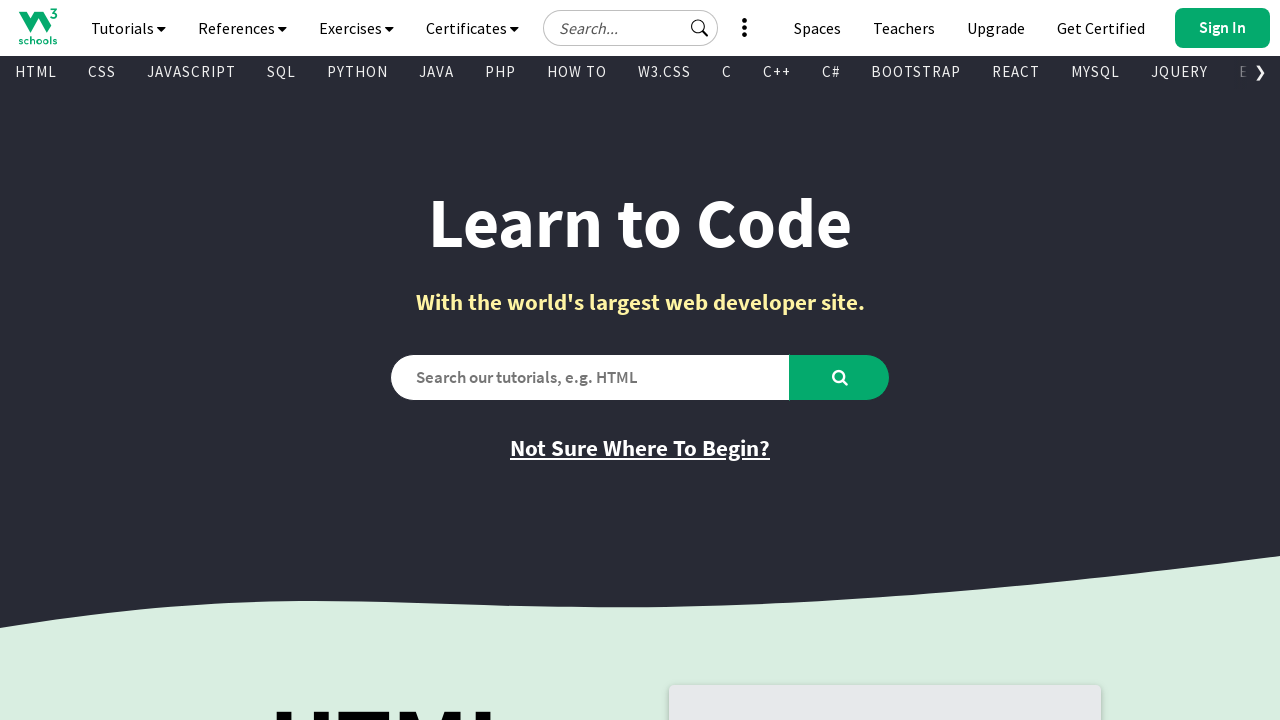

Verified link is visible: PANDAS
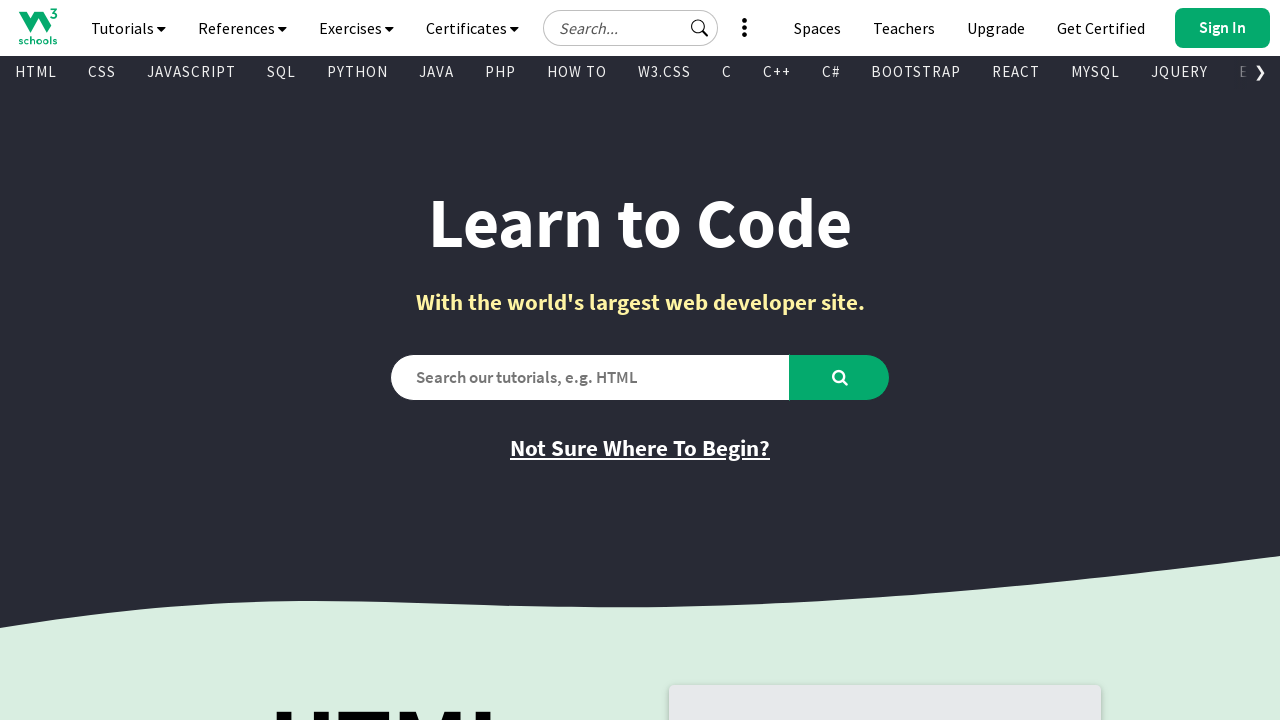

Verified link is visible: NODEJS
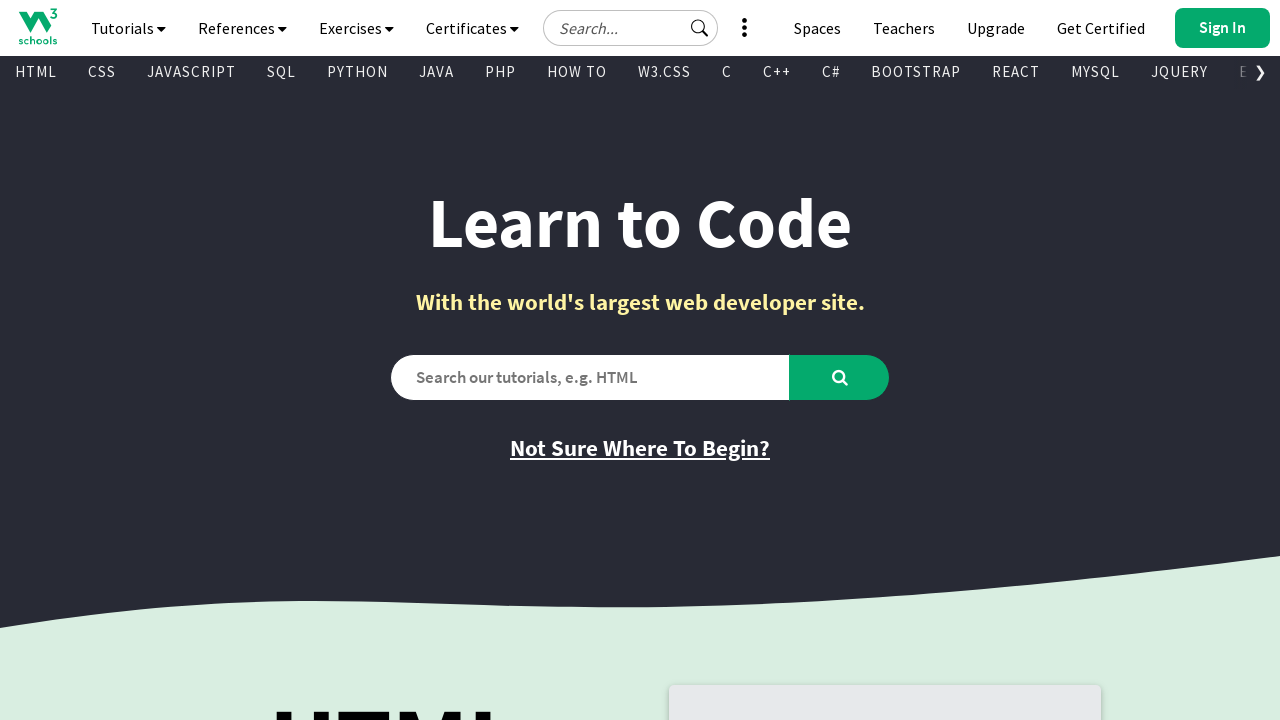

Verified link is visible: DSA
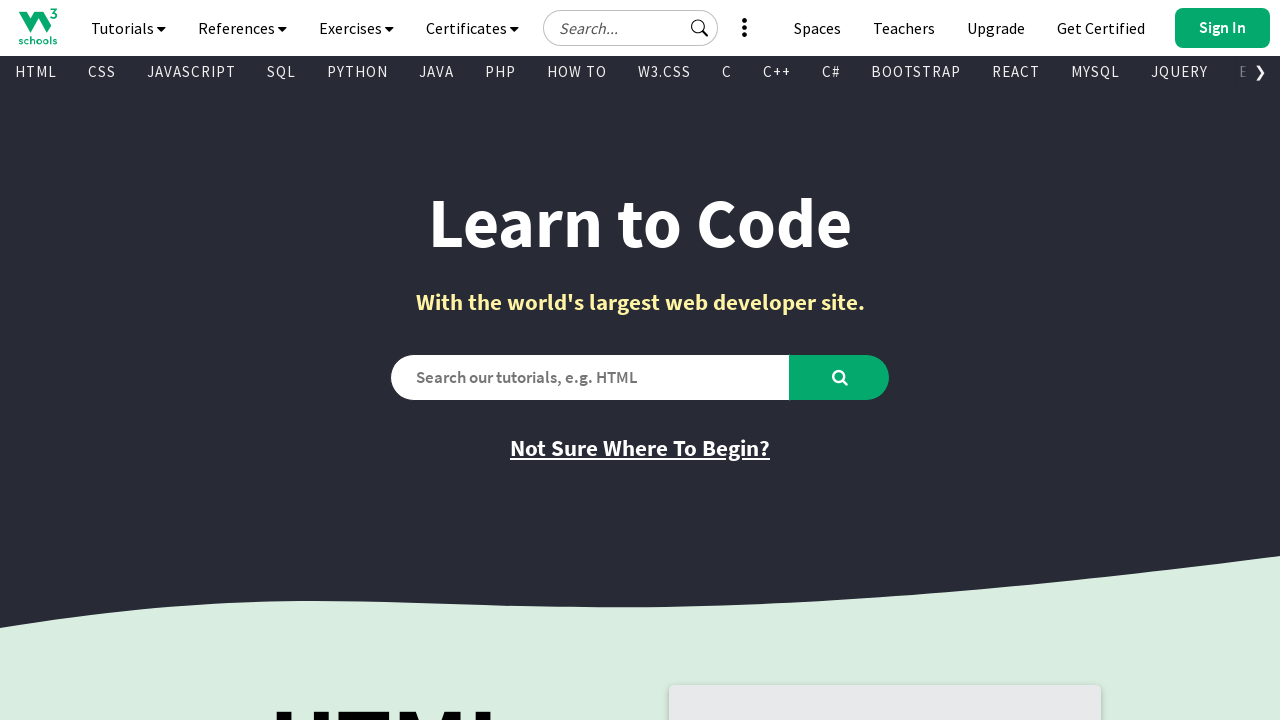

Verified link is visible: TYPESCRIPT
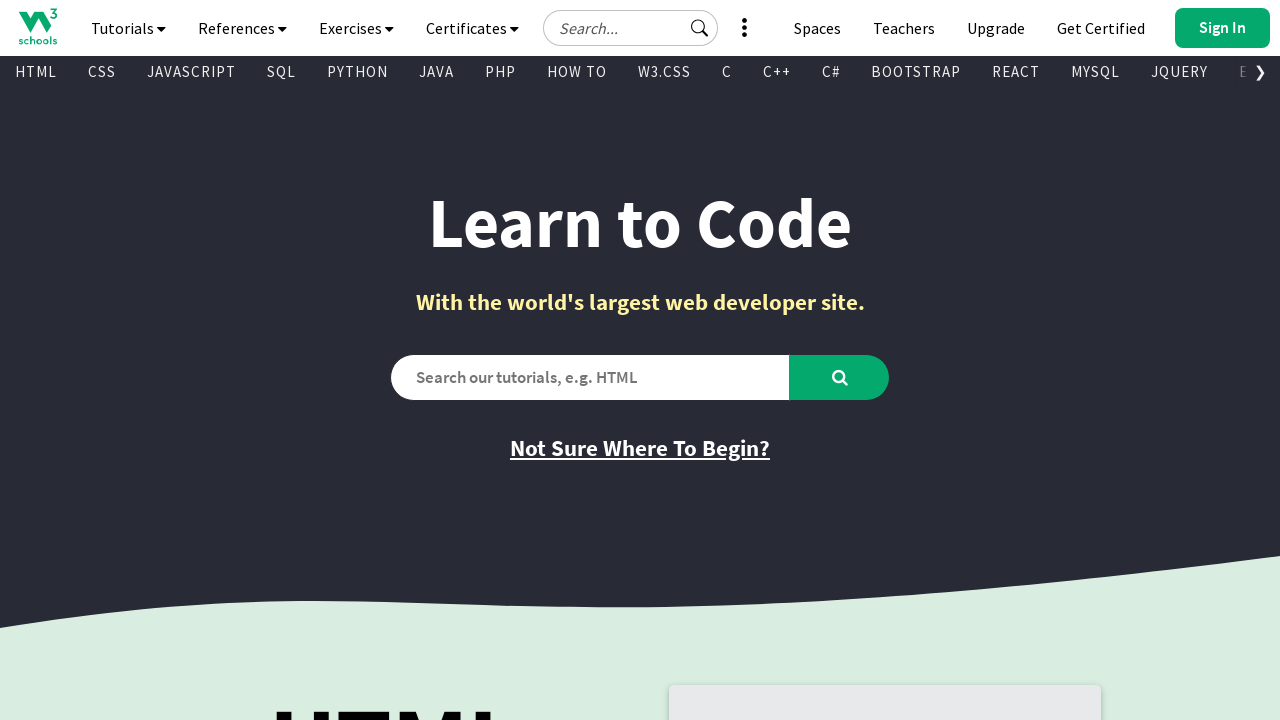

Verified link is visible: ANGULAR
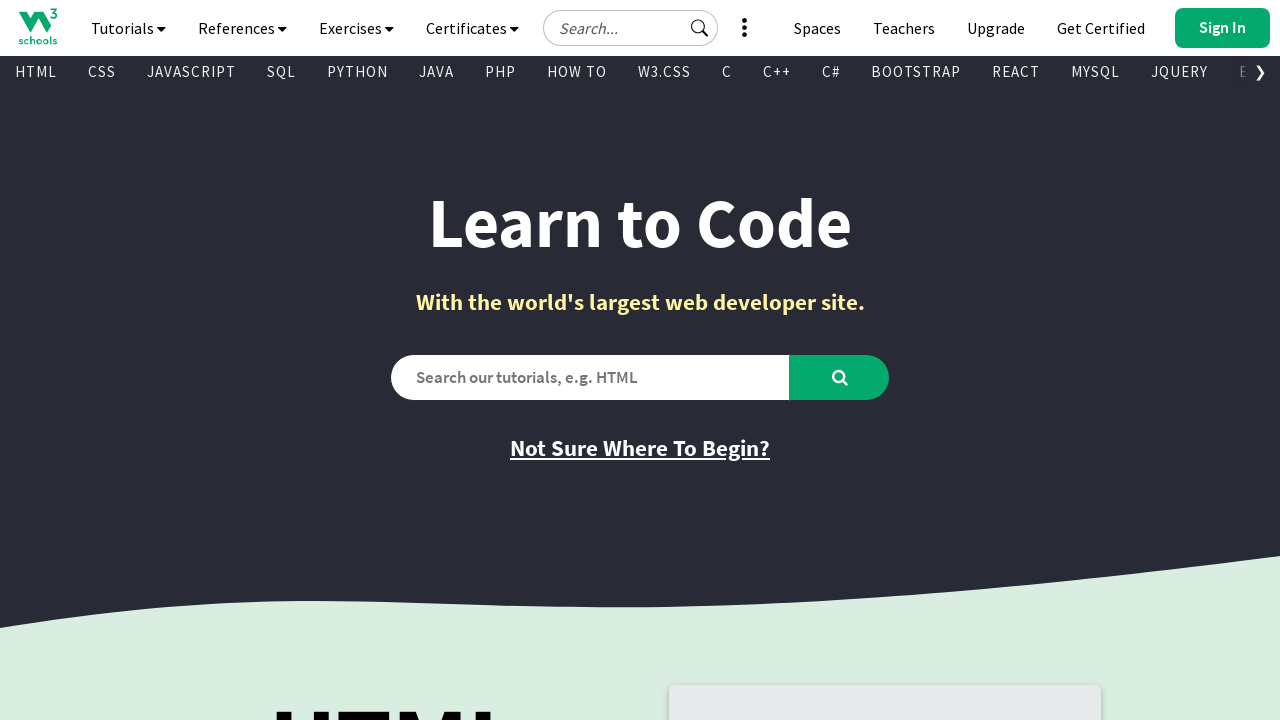

Verified link is visible: ANGULARJS
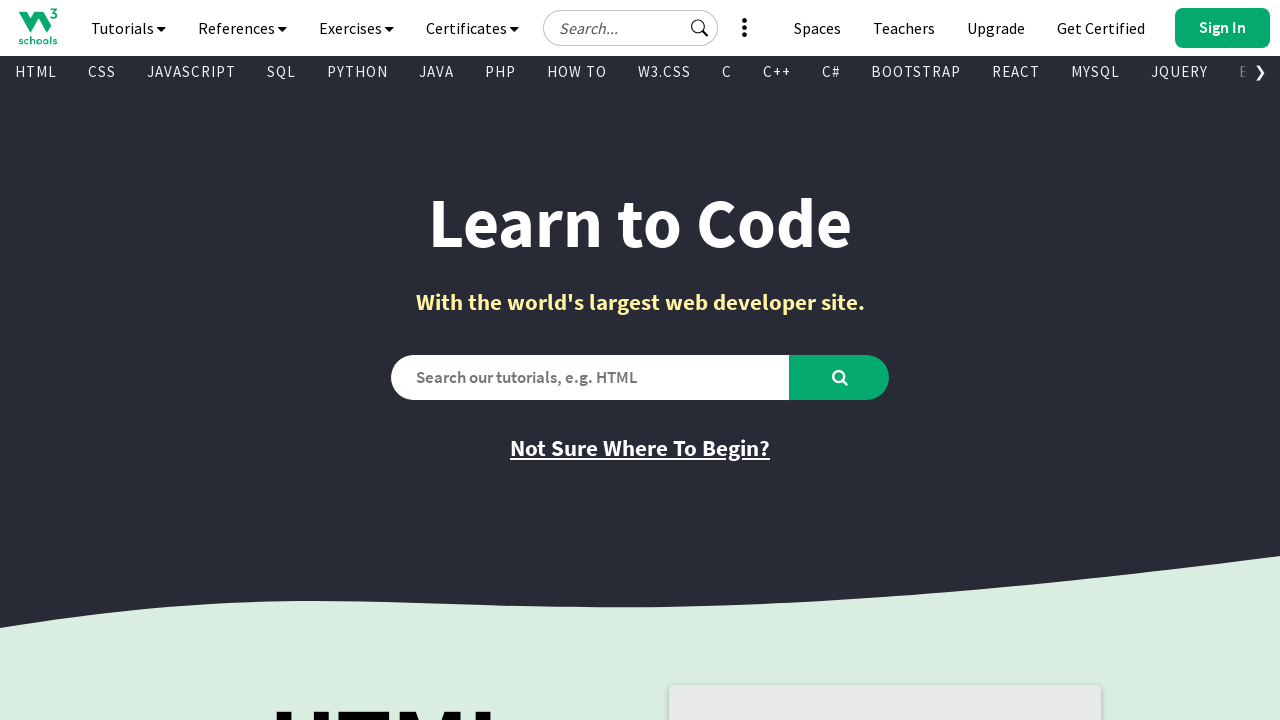

Verified link is visible: GIT
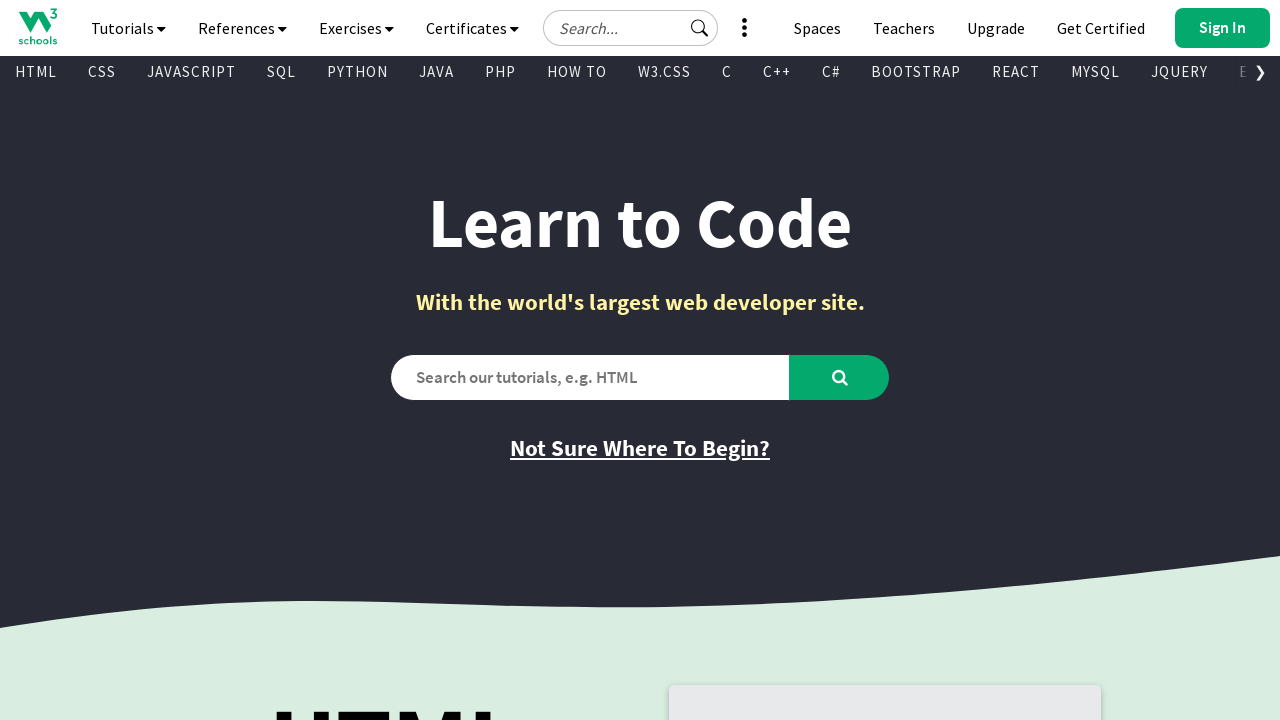

Verified link is visible: POSTGRESQL
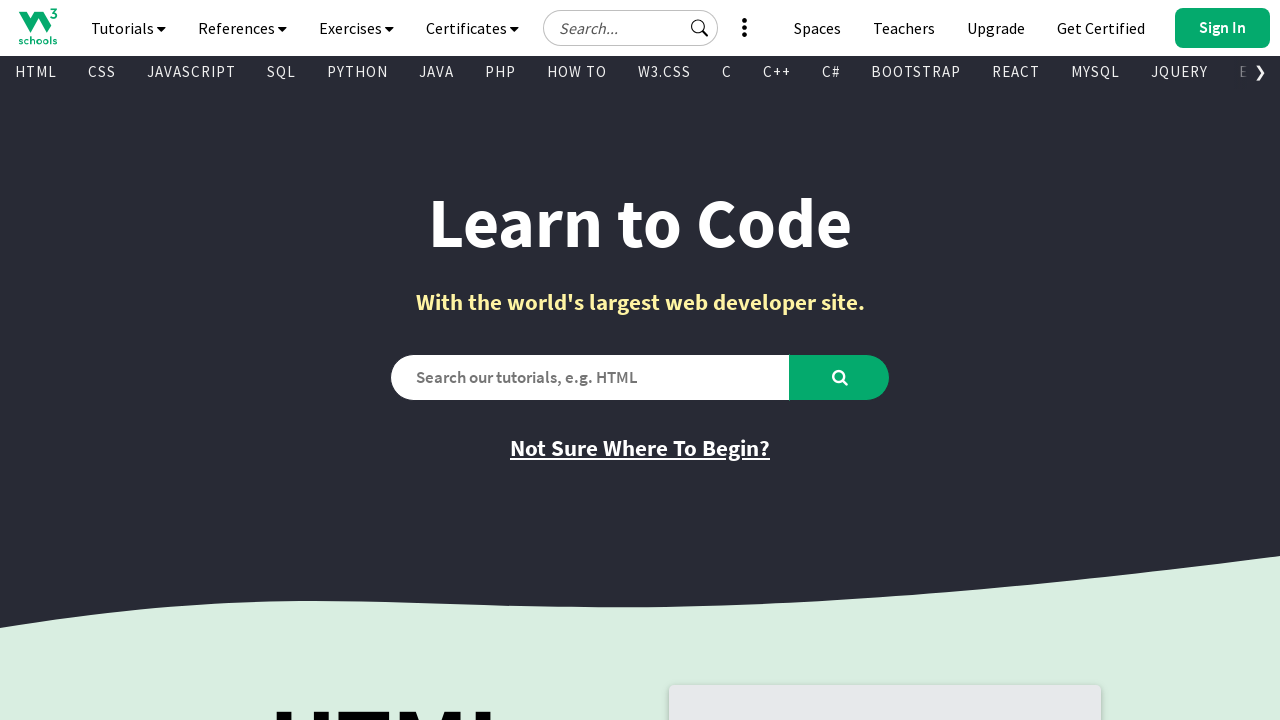

Verified link is visible: MONGODB
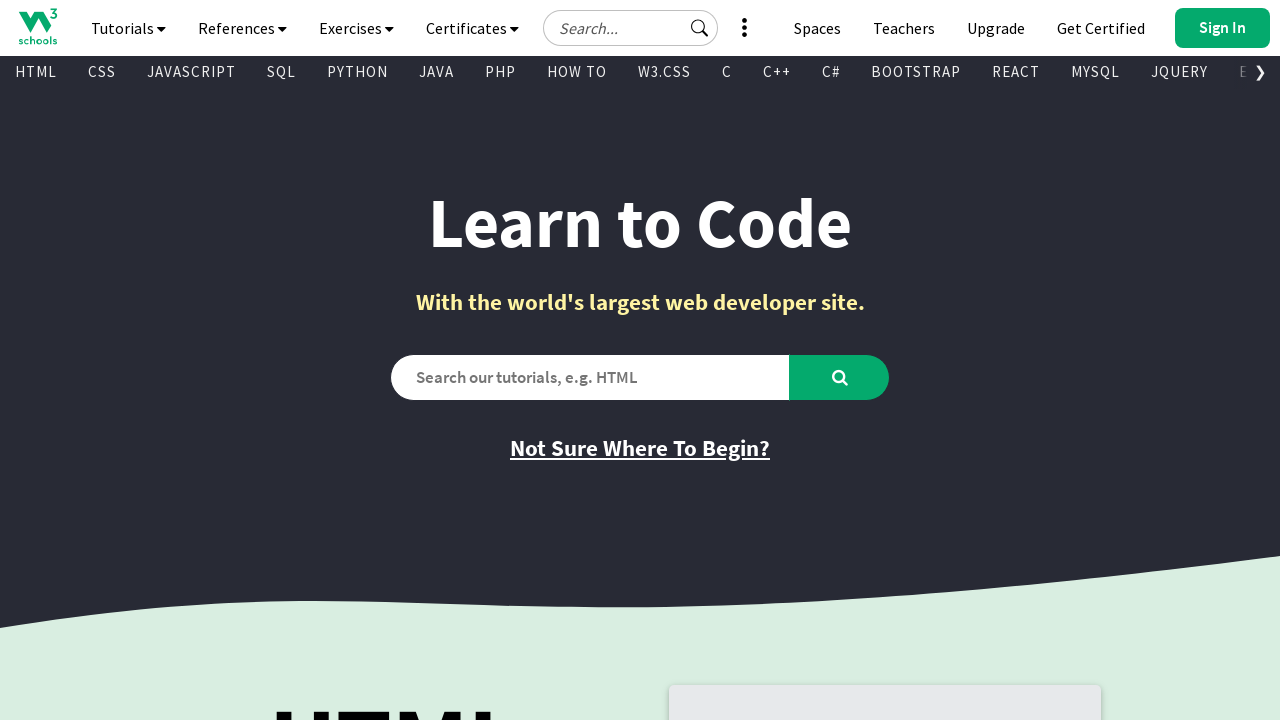

Verified link is visible: ASP
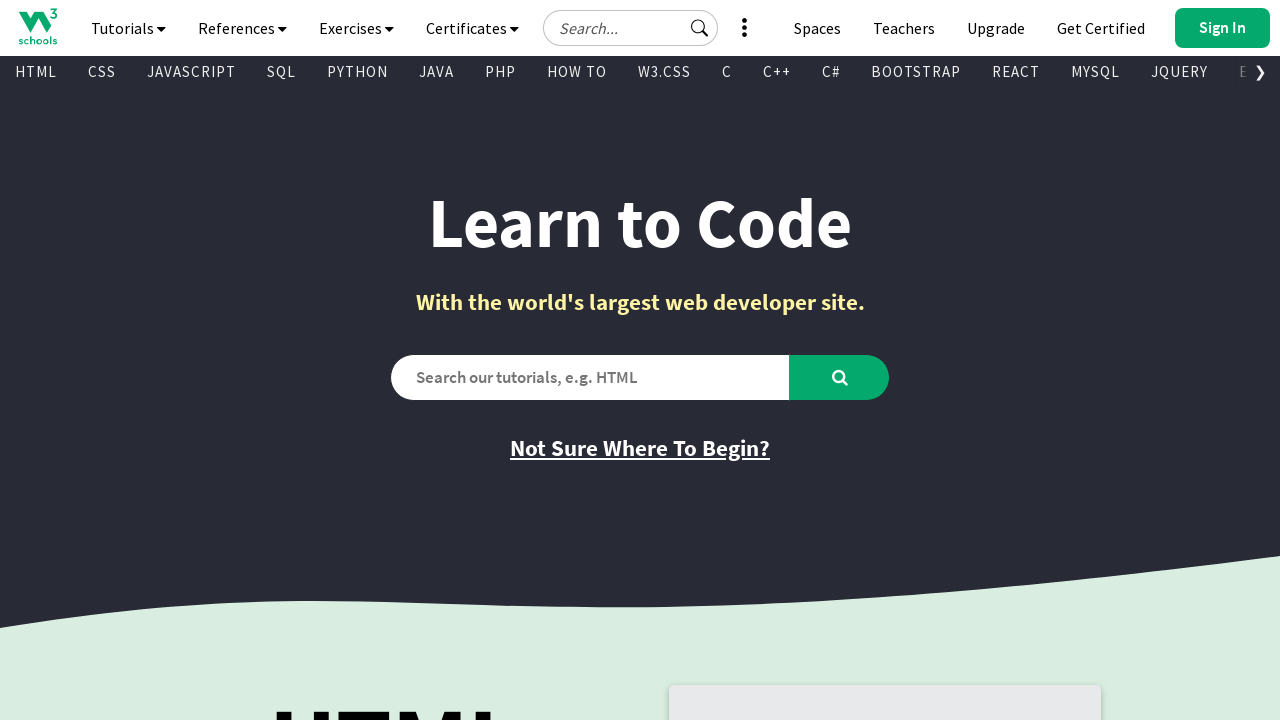

Verified link is visible: AI
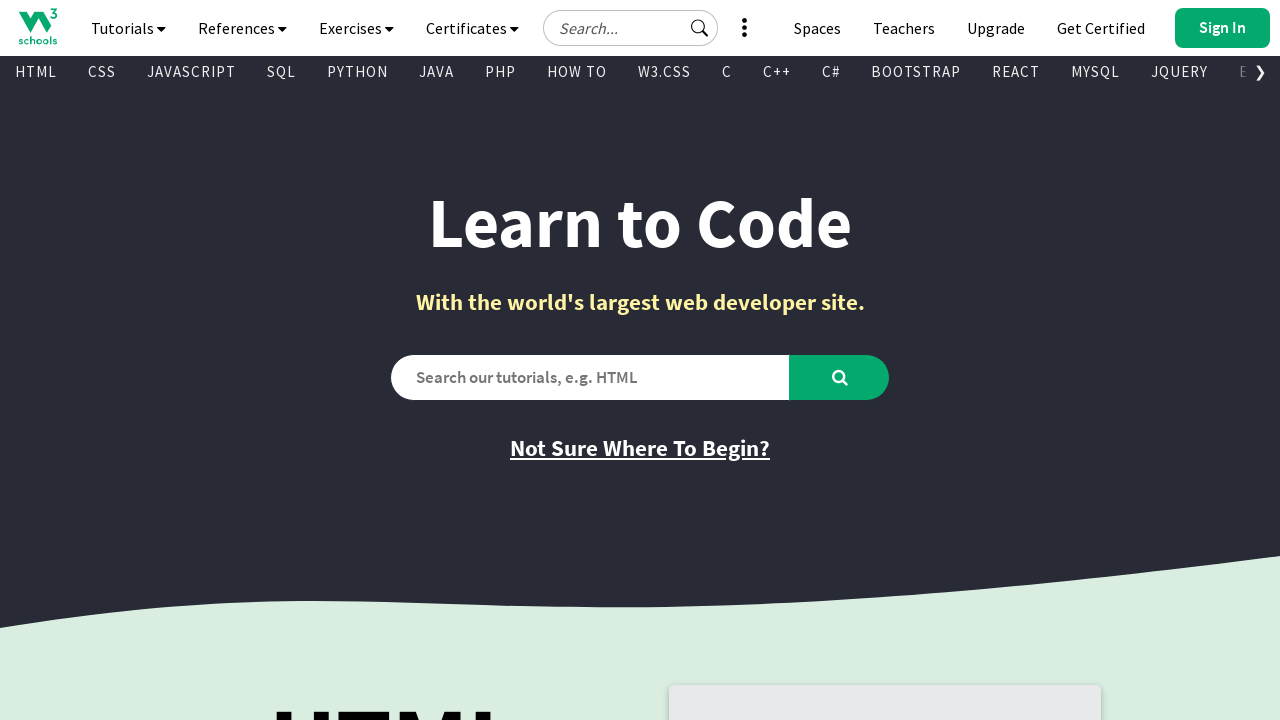

Verified link is visible: R
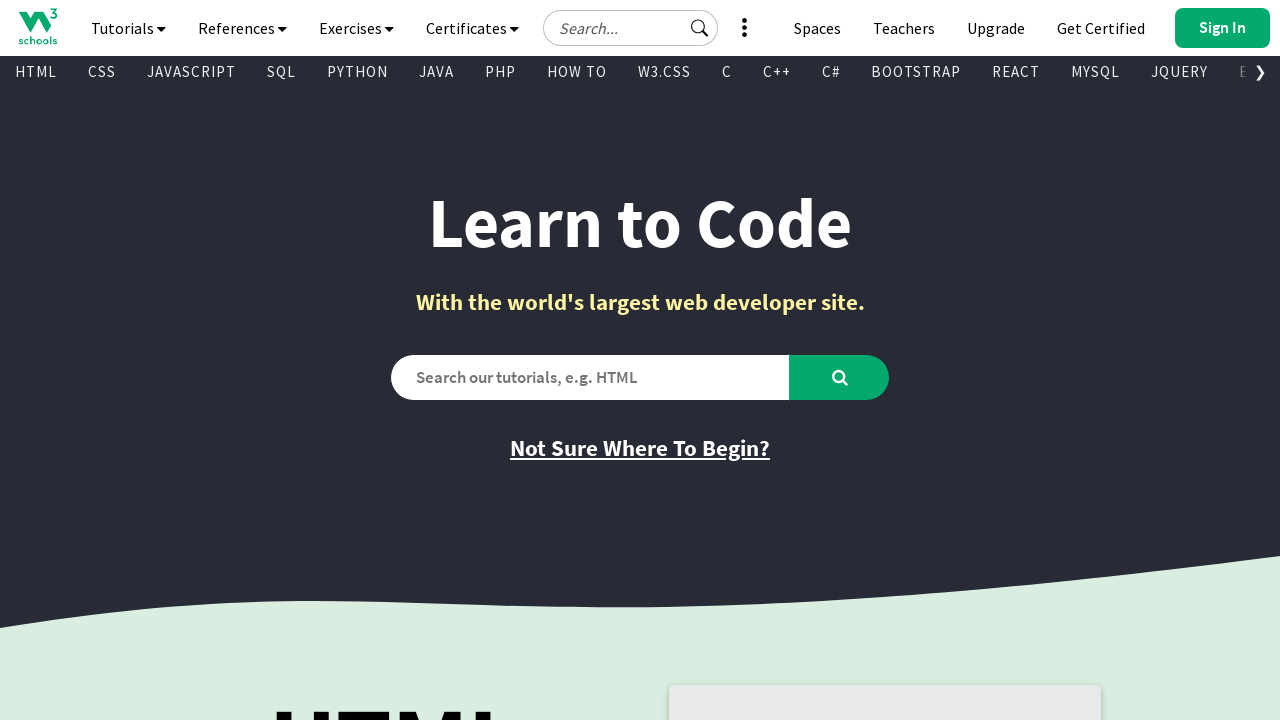

Verified link is visible: GO
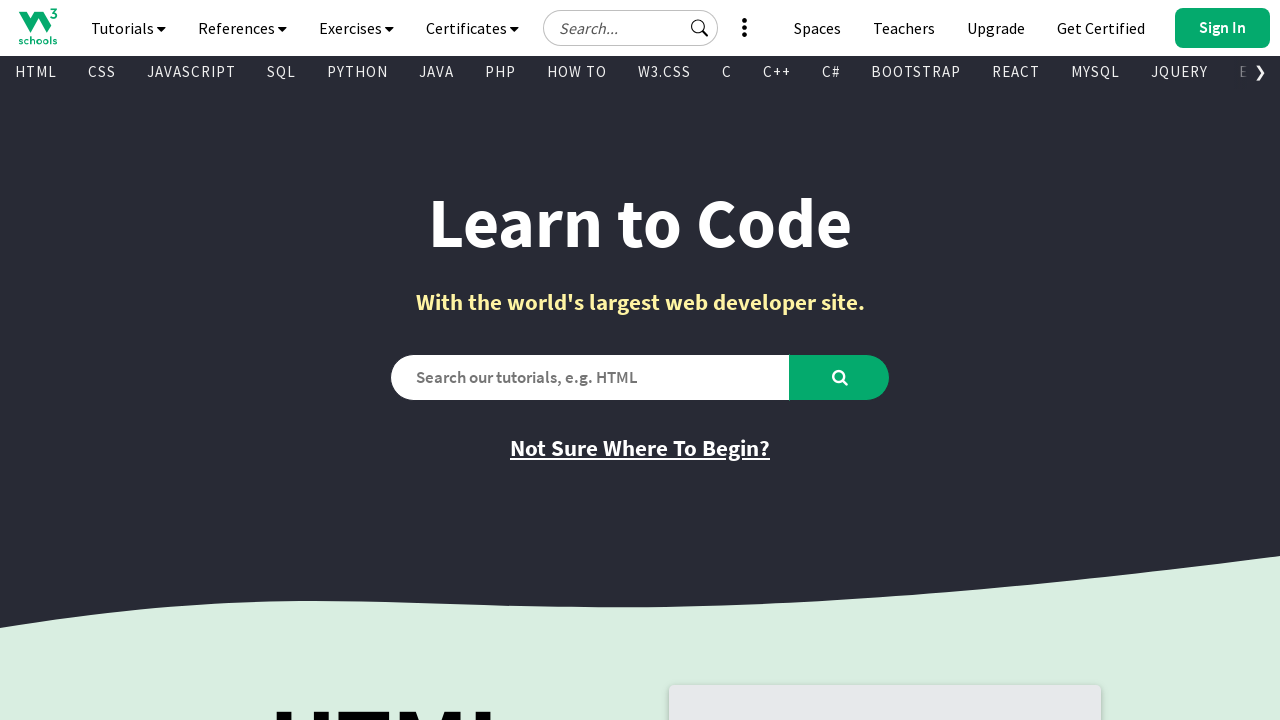

Verified link is visible: KOTLIN
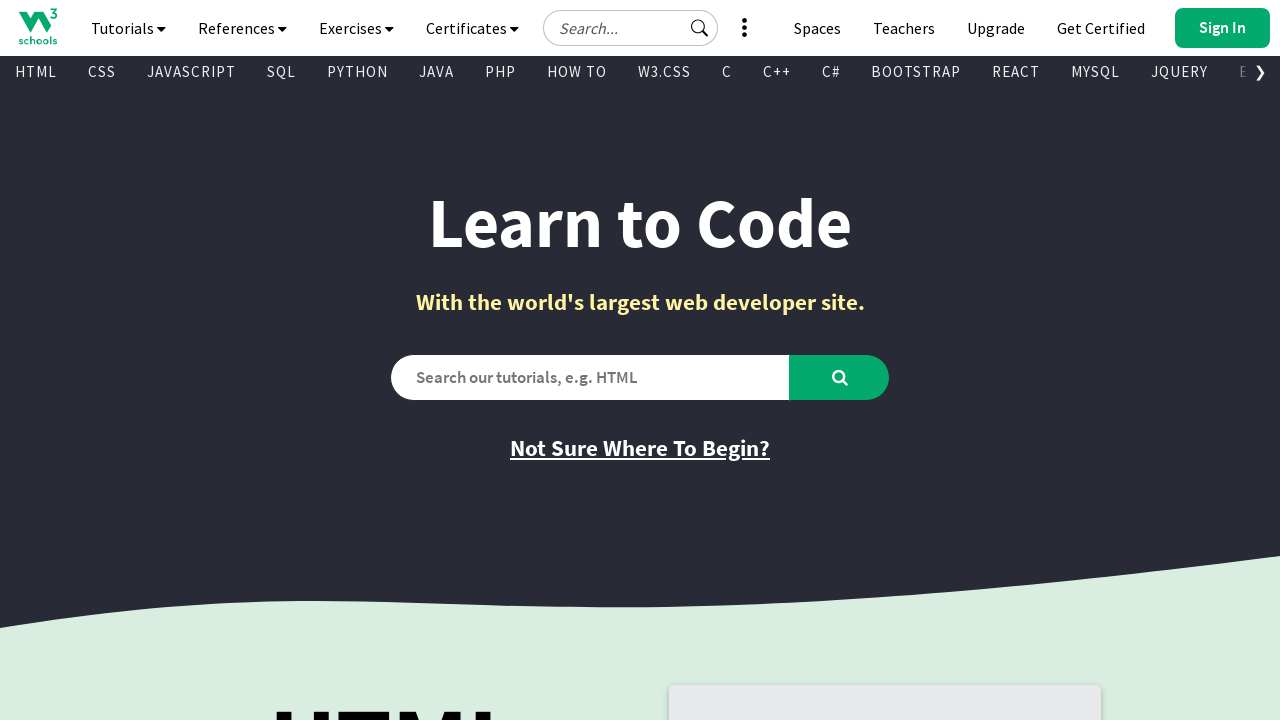

Verified link is visible: SWIFT
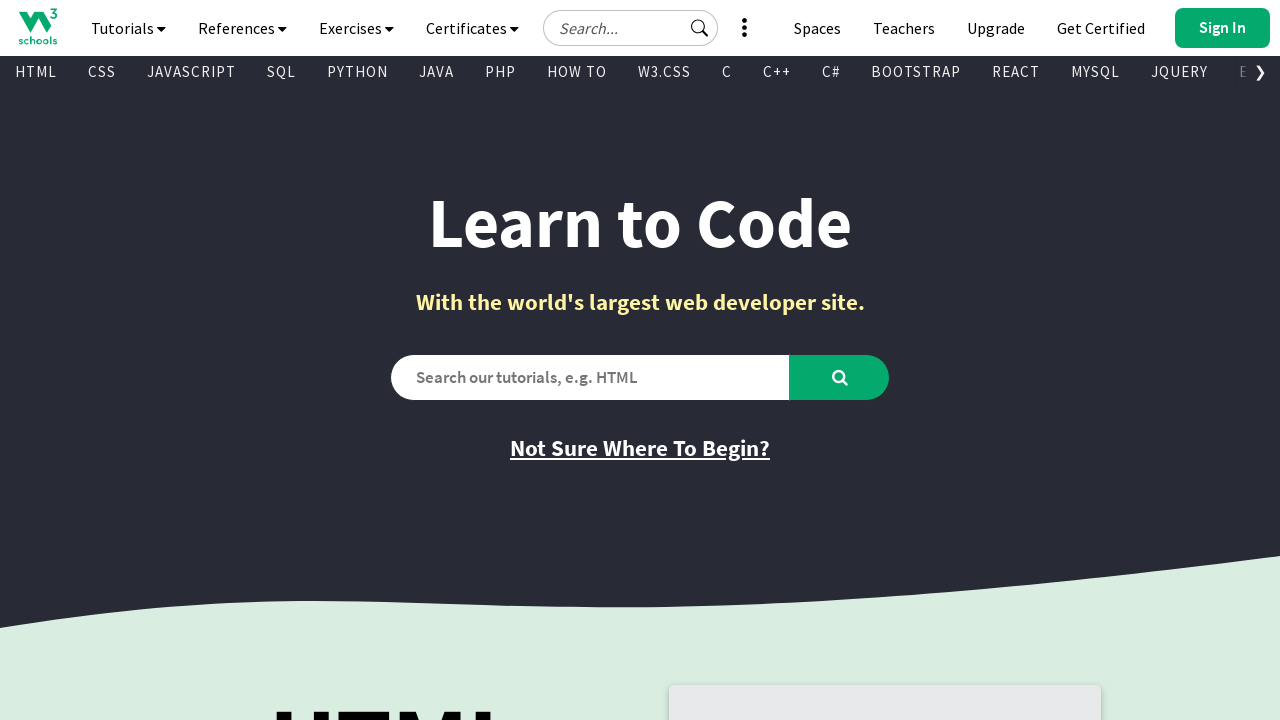

Verified link is visible: SASS
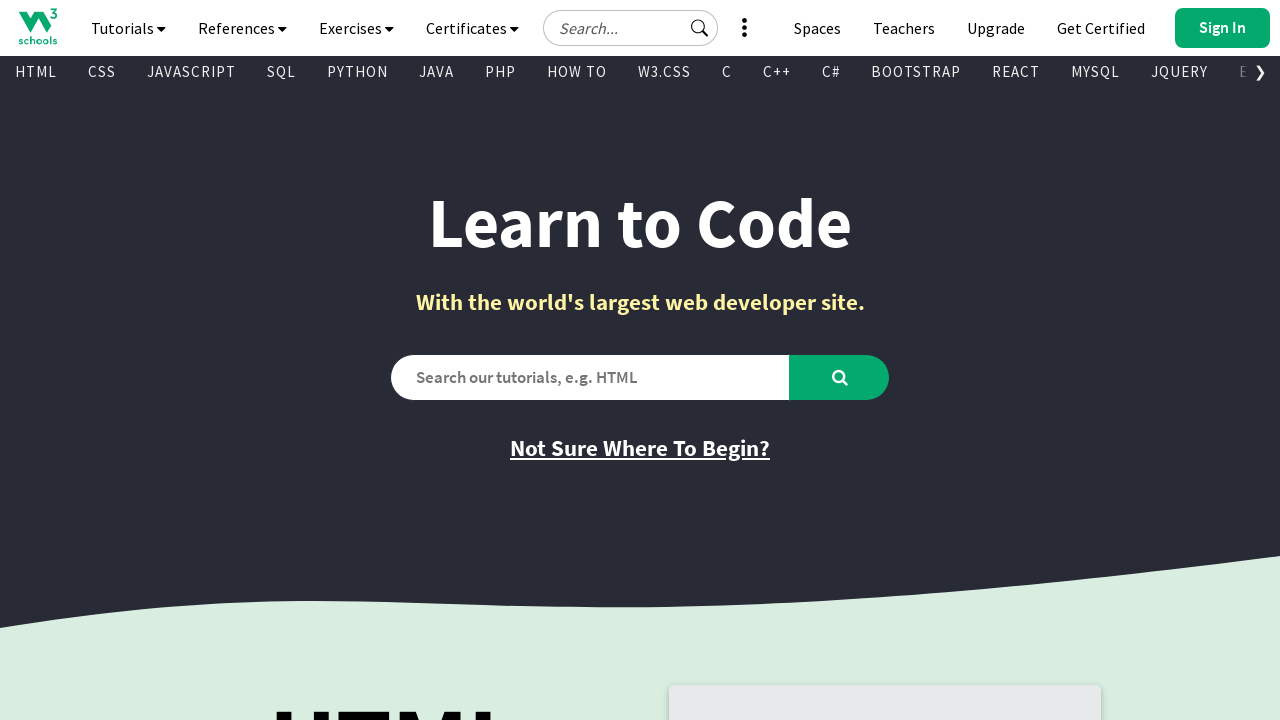

Verified link is visible: VUE
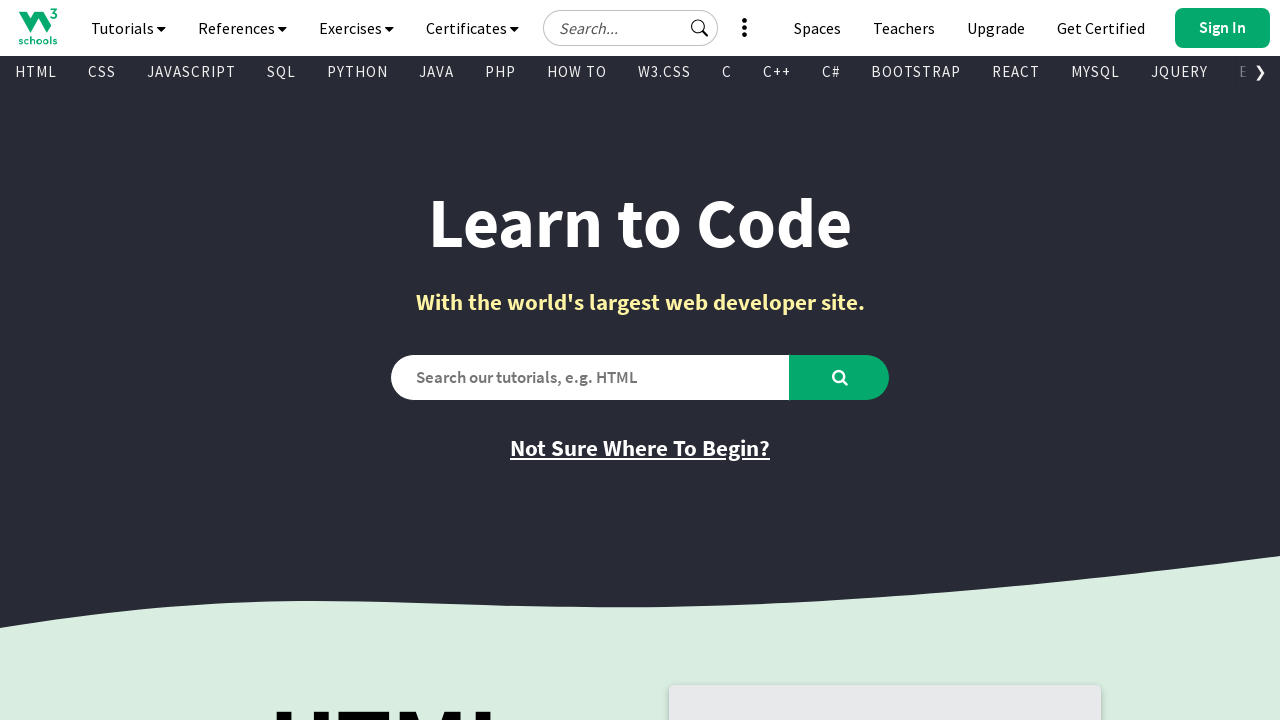

Verified link is visible: GEN AI
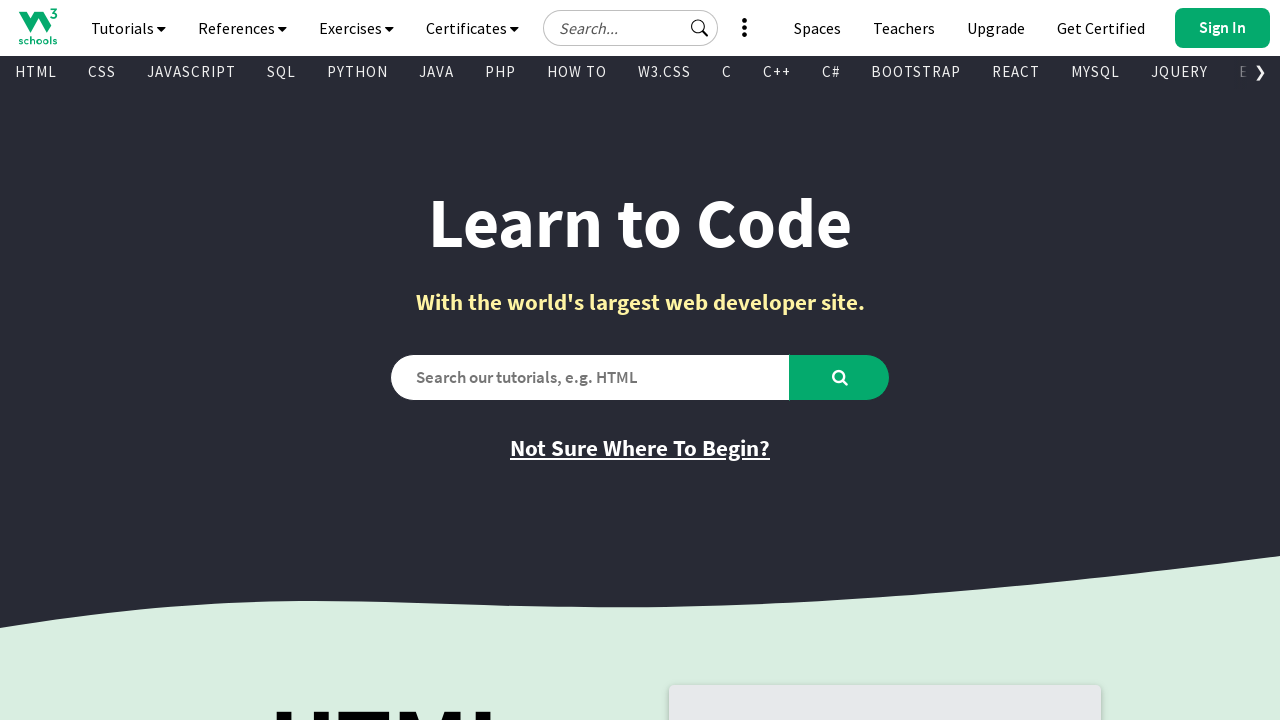

Verified link is visible: SCIPY
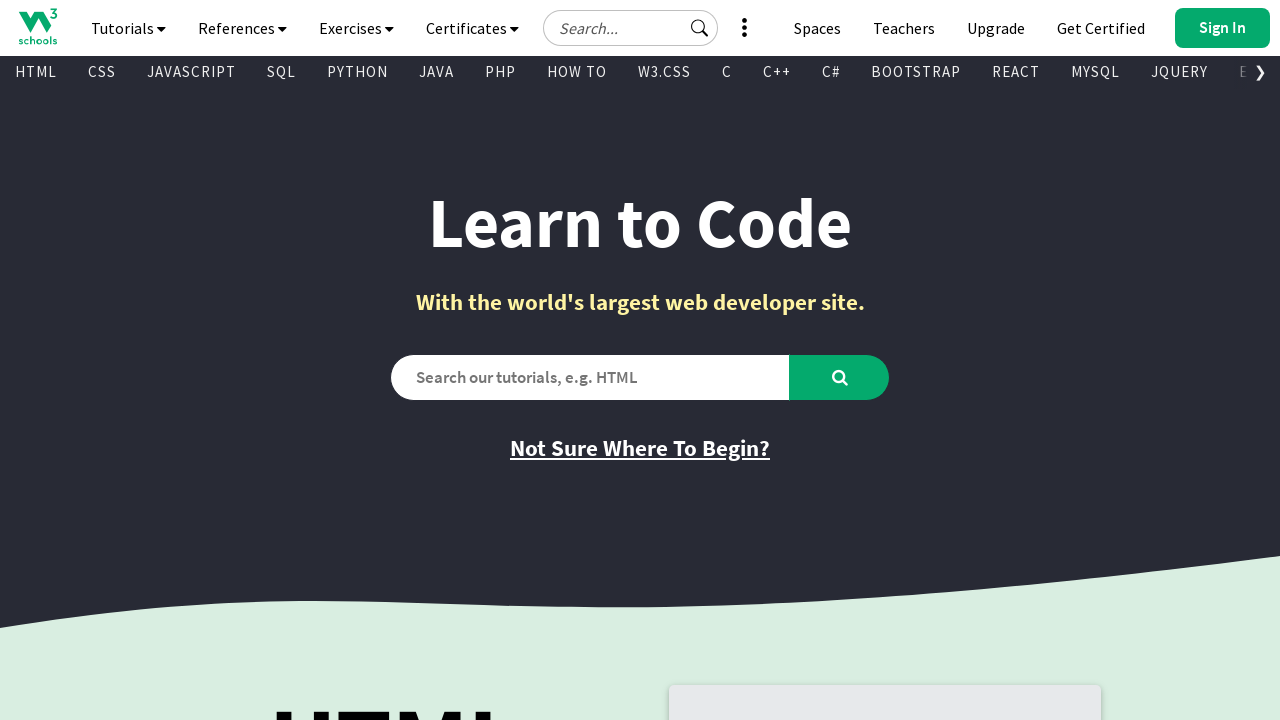

Verified link is visible: AWS
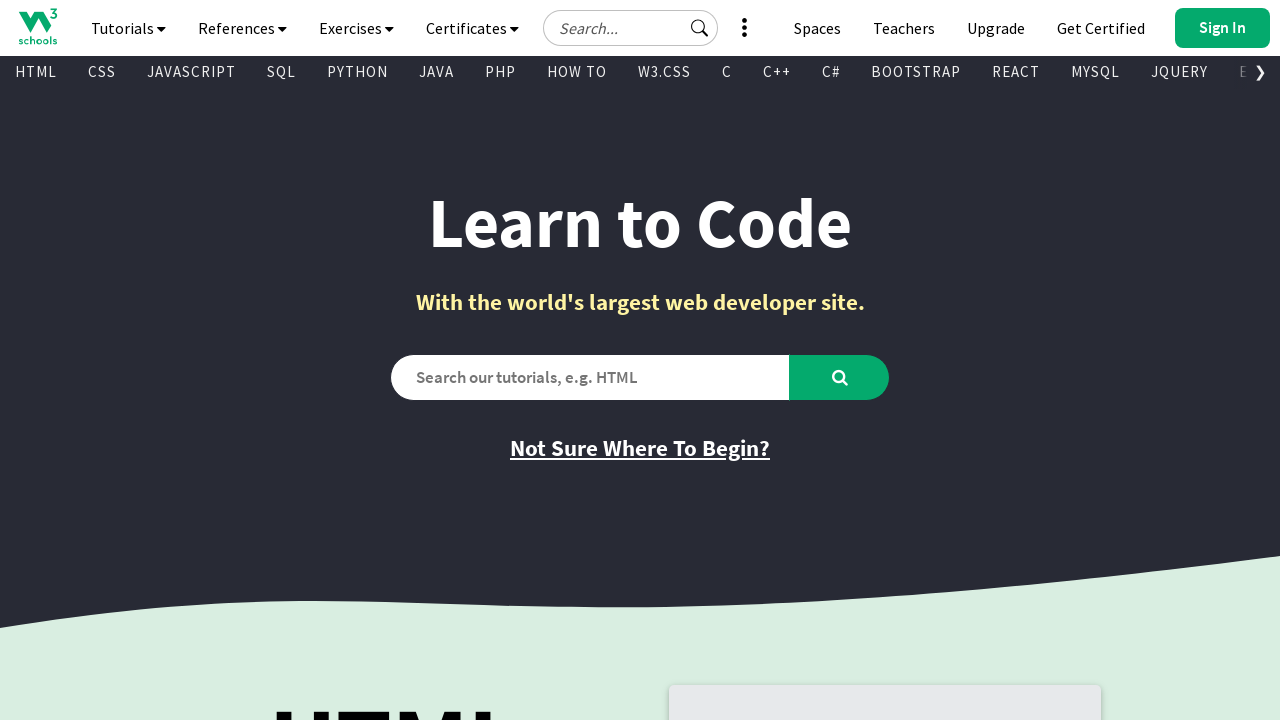

Verified link is visible: CYBERSECURITY
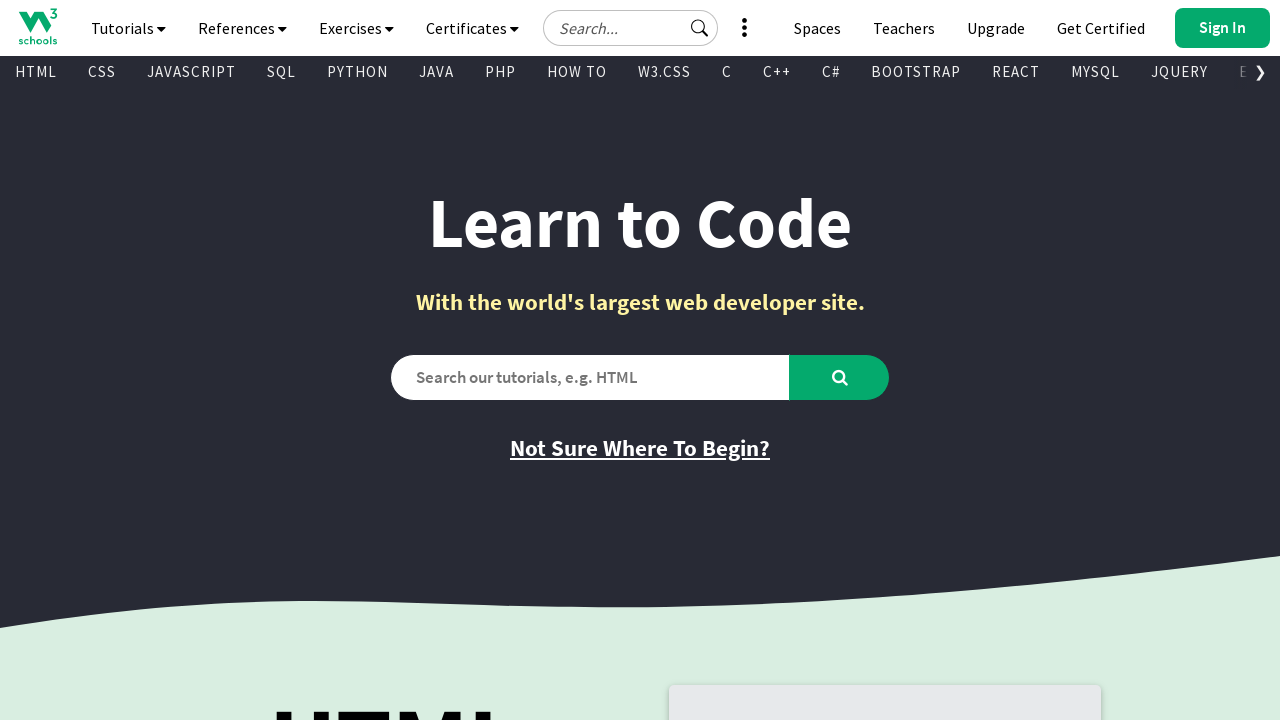

Verified link is visible: DATA SCIENCE
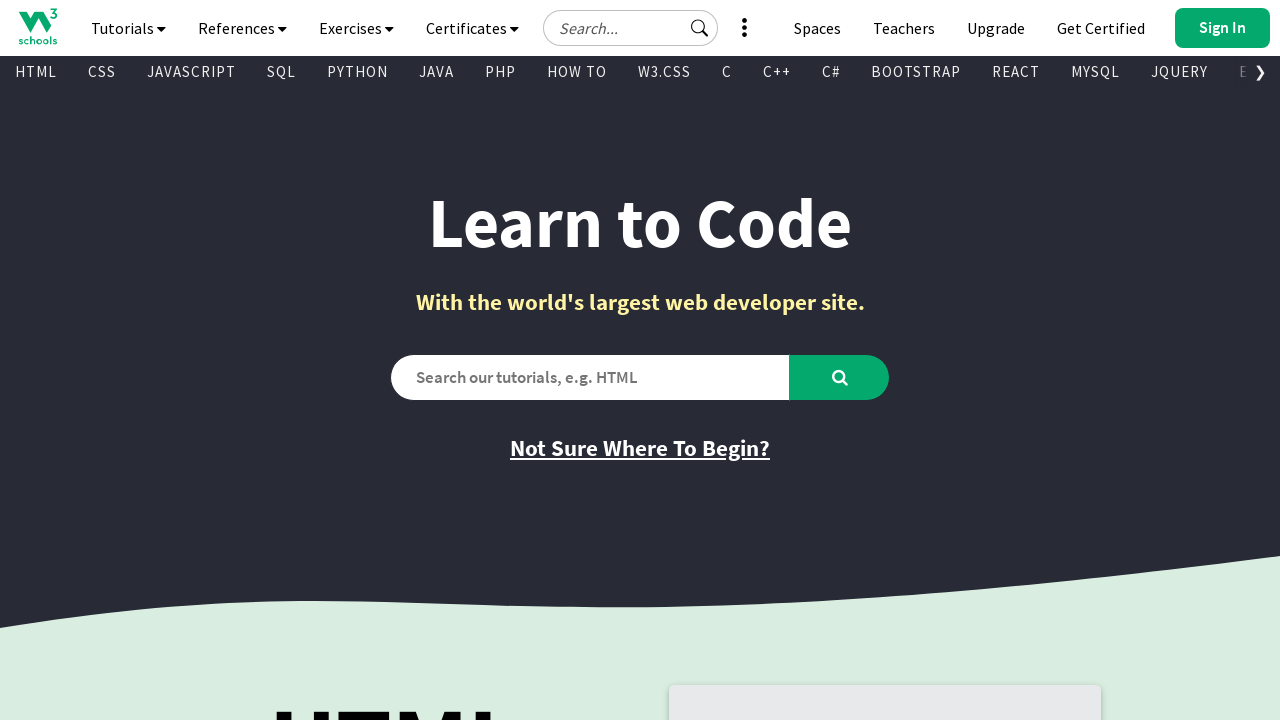

Verified link is visible: INTRO TO PROGRAMMING
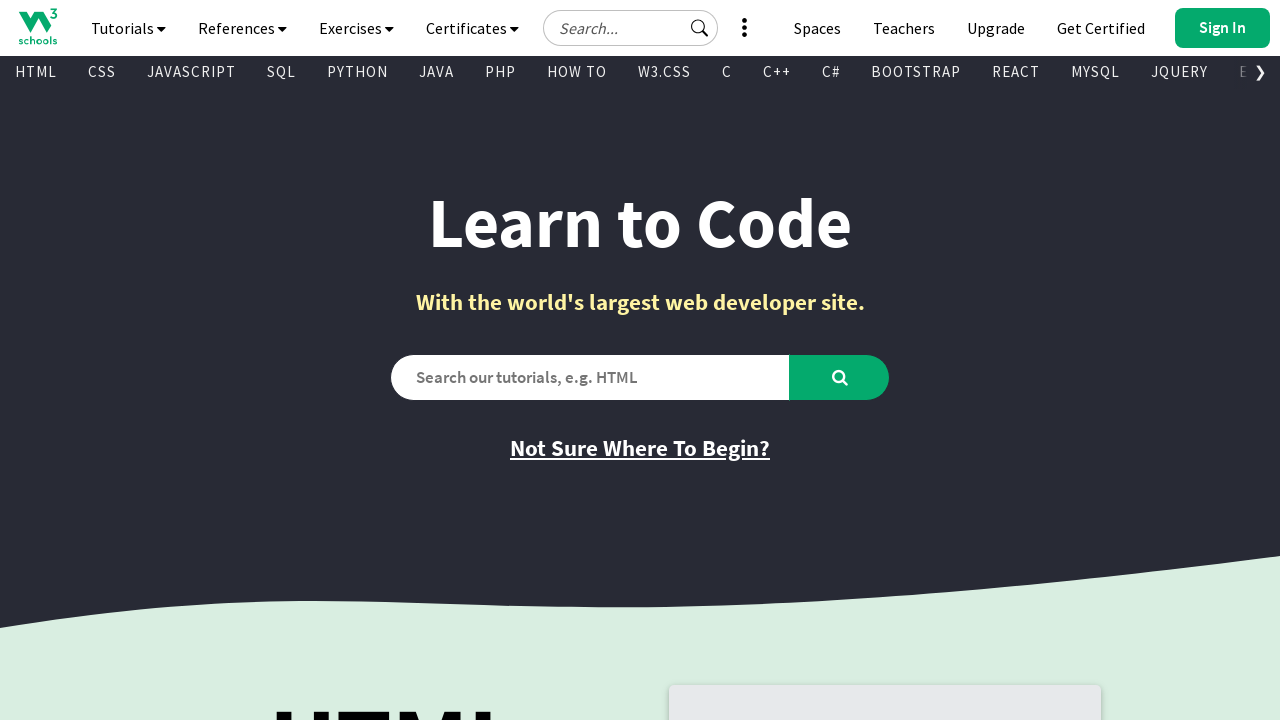

Verified link is visible: INTRO TO HTML & CSS
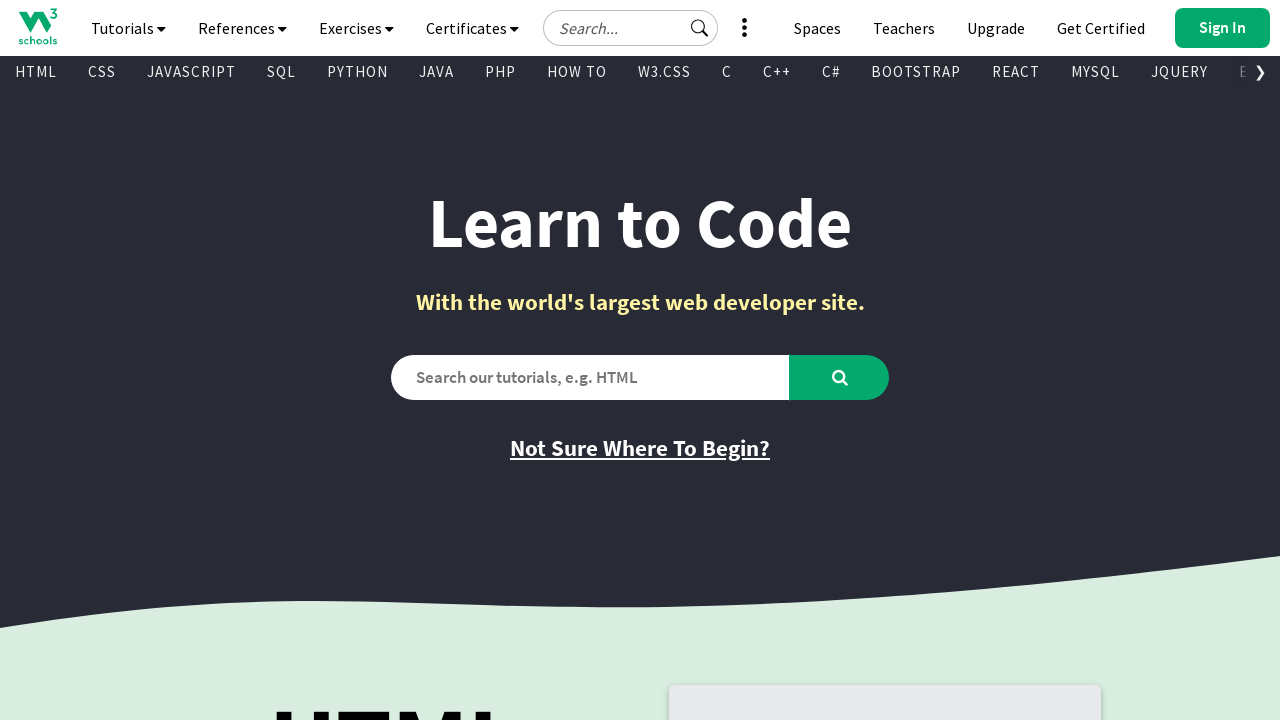

Verified link is visible: BASH
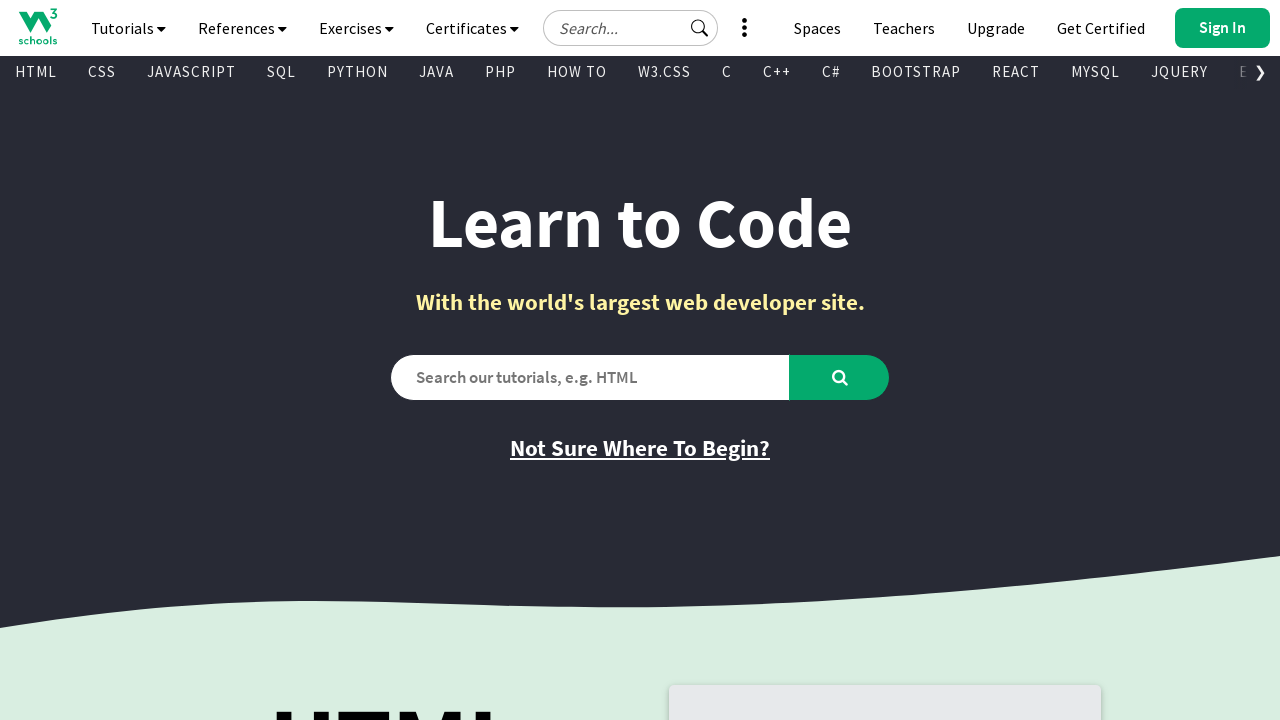

Verified link is visible: RUST
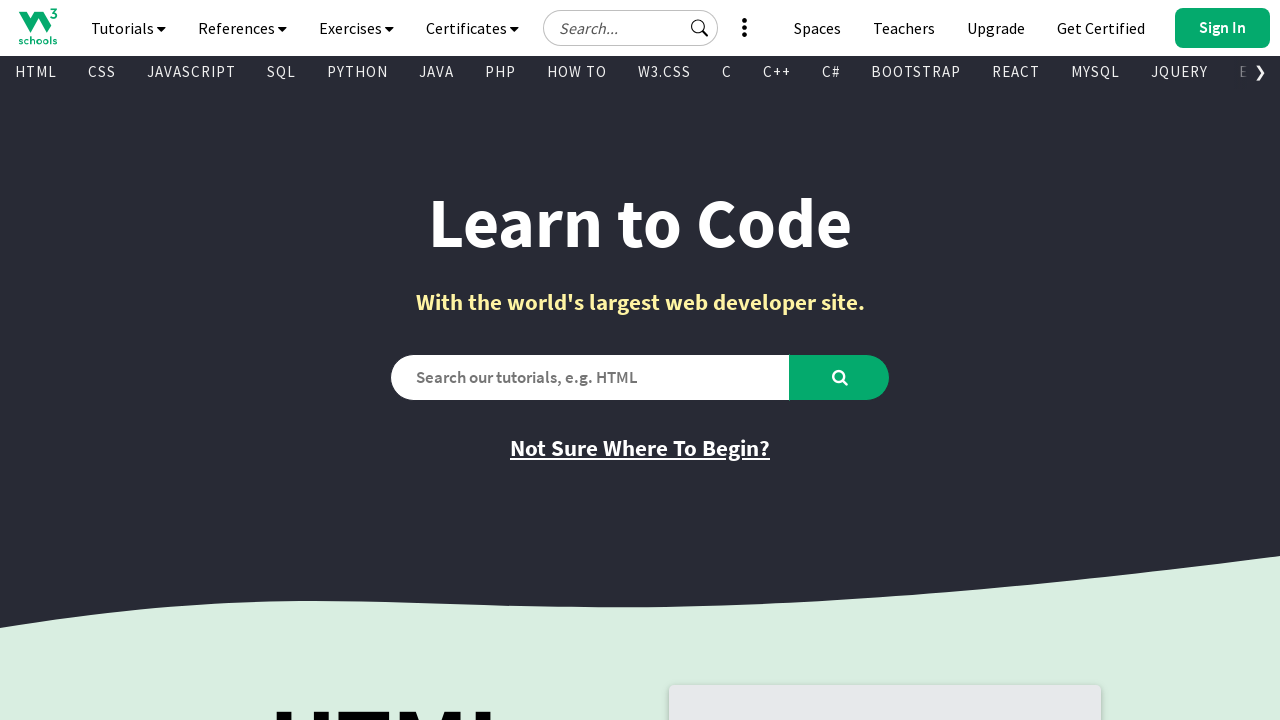

Verified link is visible: Not Sure Where To Begin?
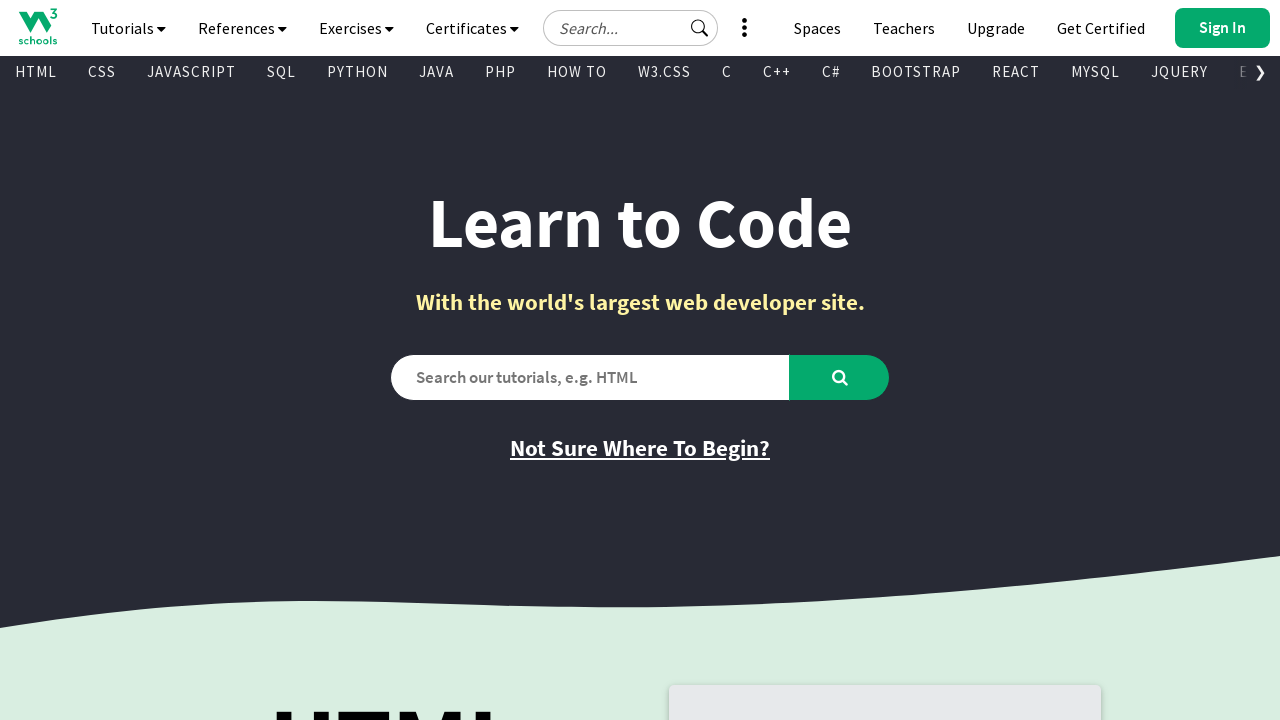

Verified link is visible: Learn HTML
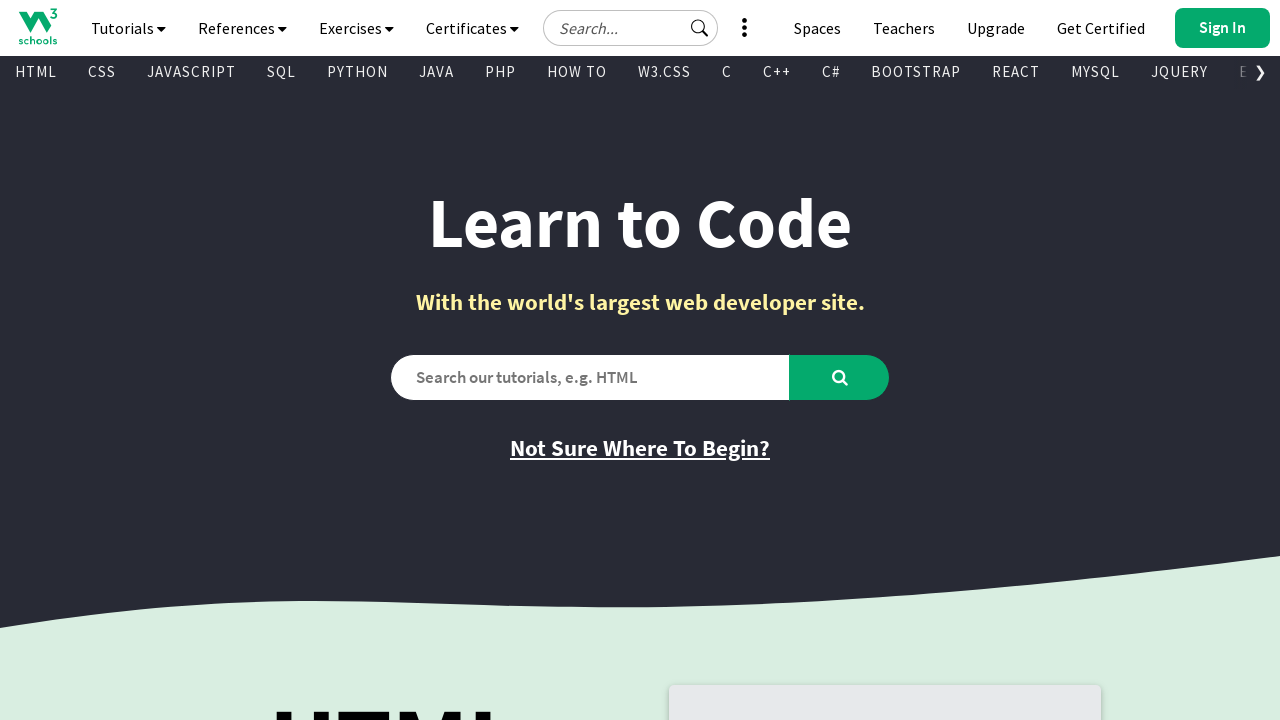

Verified link is visible: Video Tutorial
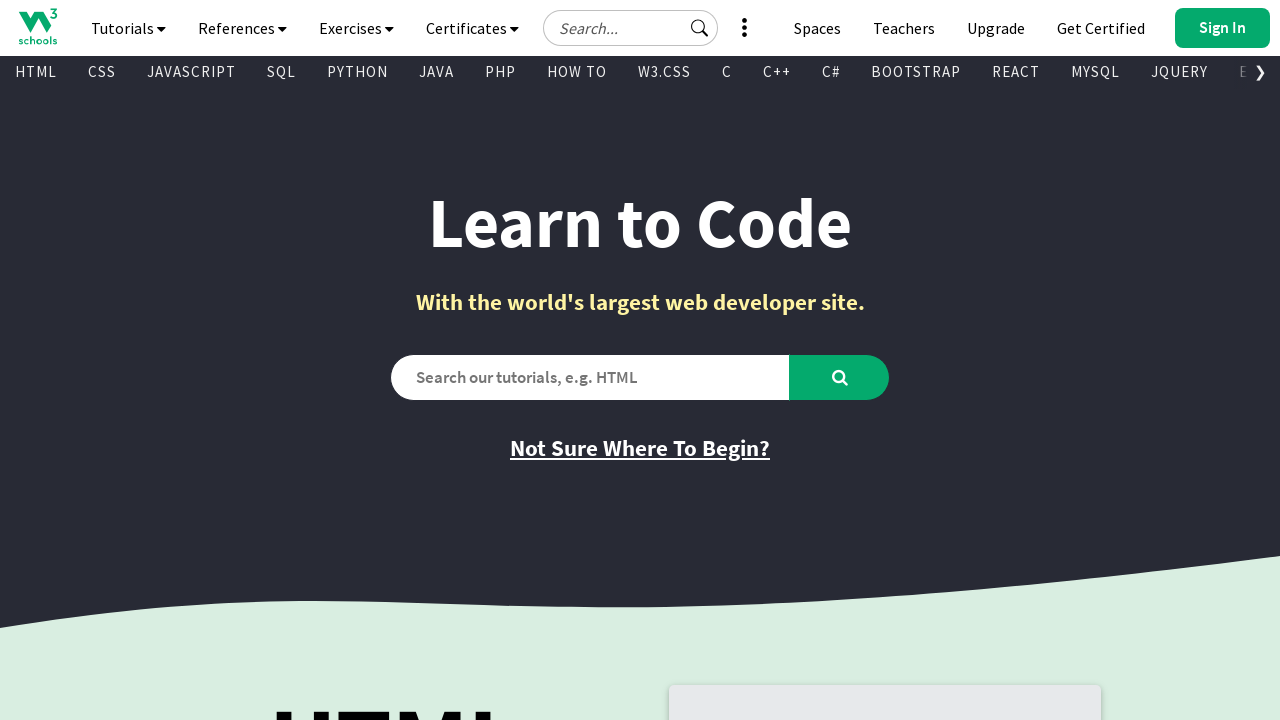

Verified link is visible: HTML Reference
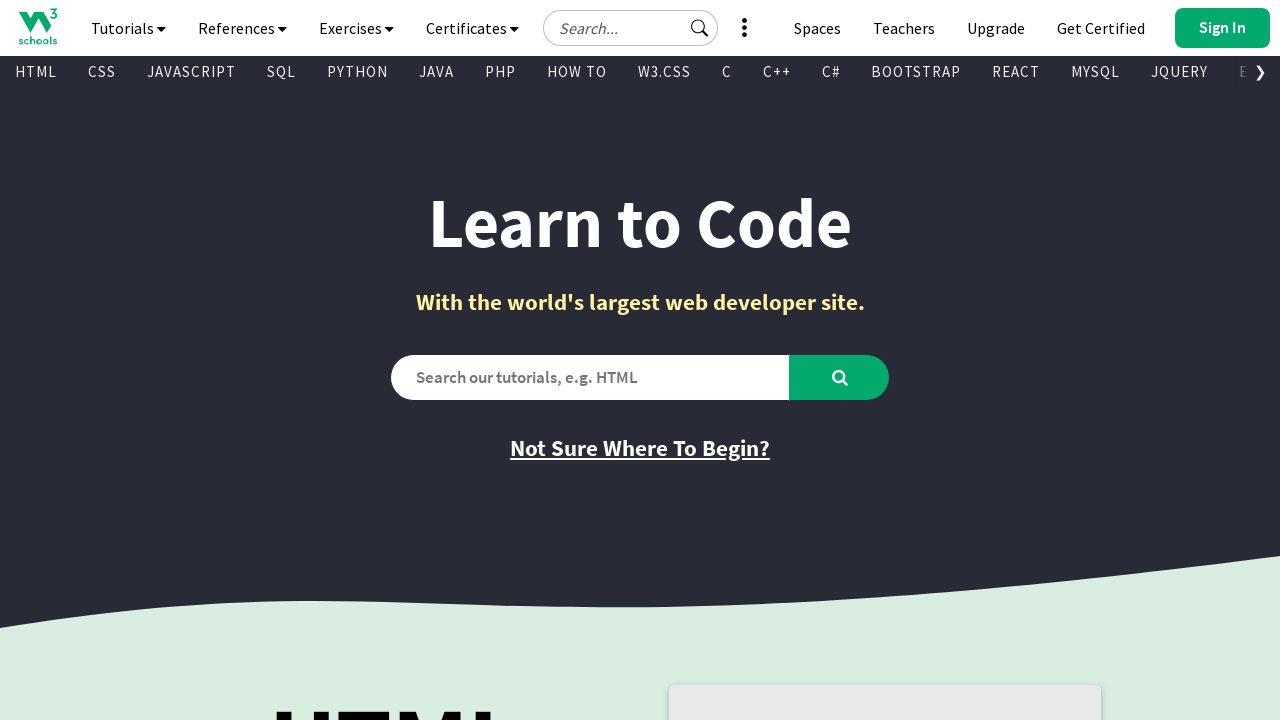

Verified link is visible: Get Certified
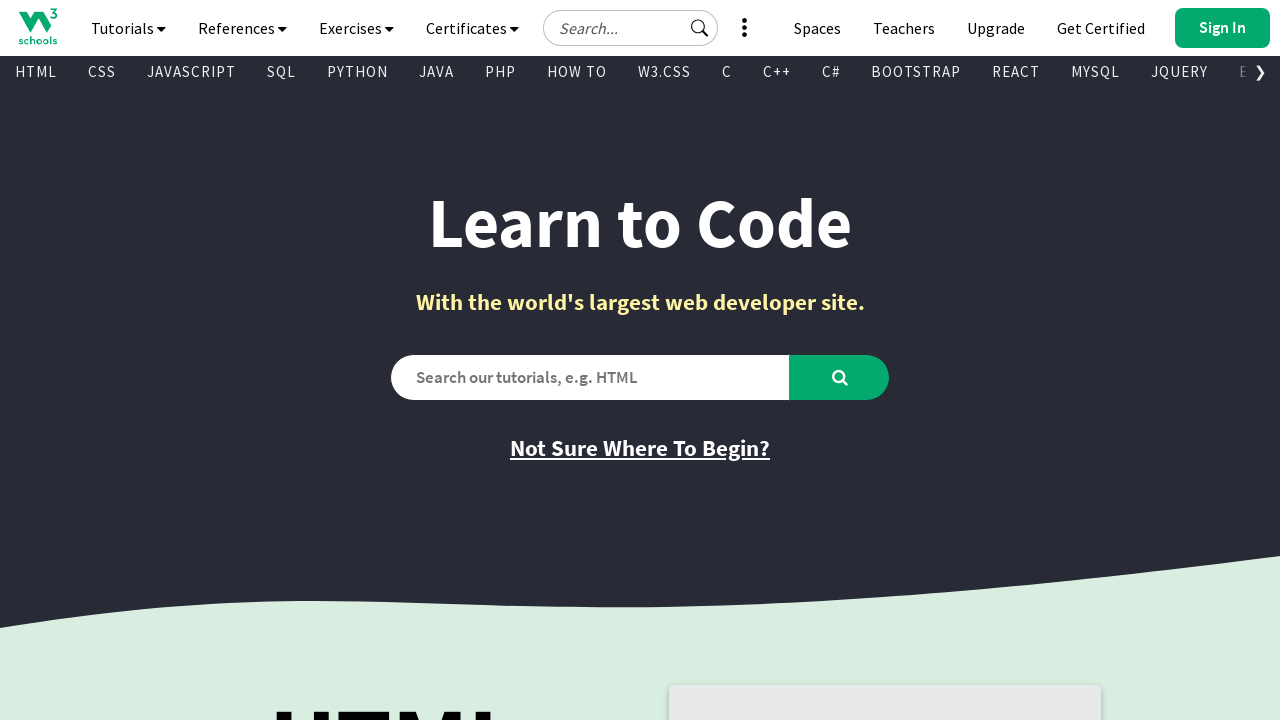

Verified link is visible: Try it Yourself
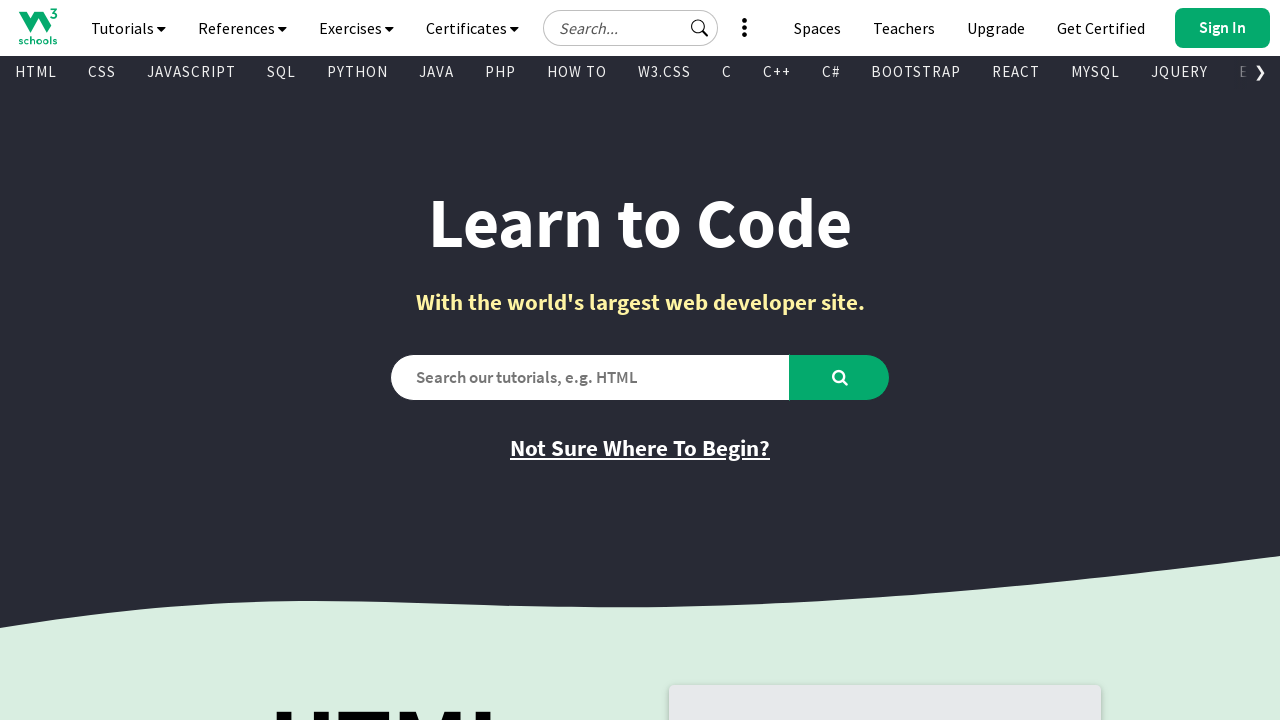

Verified link is visible: Learn CSS
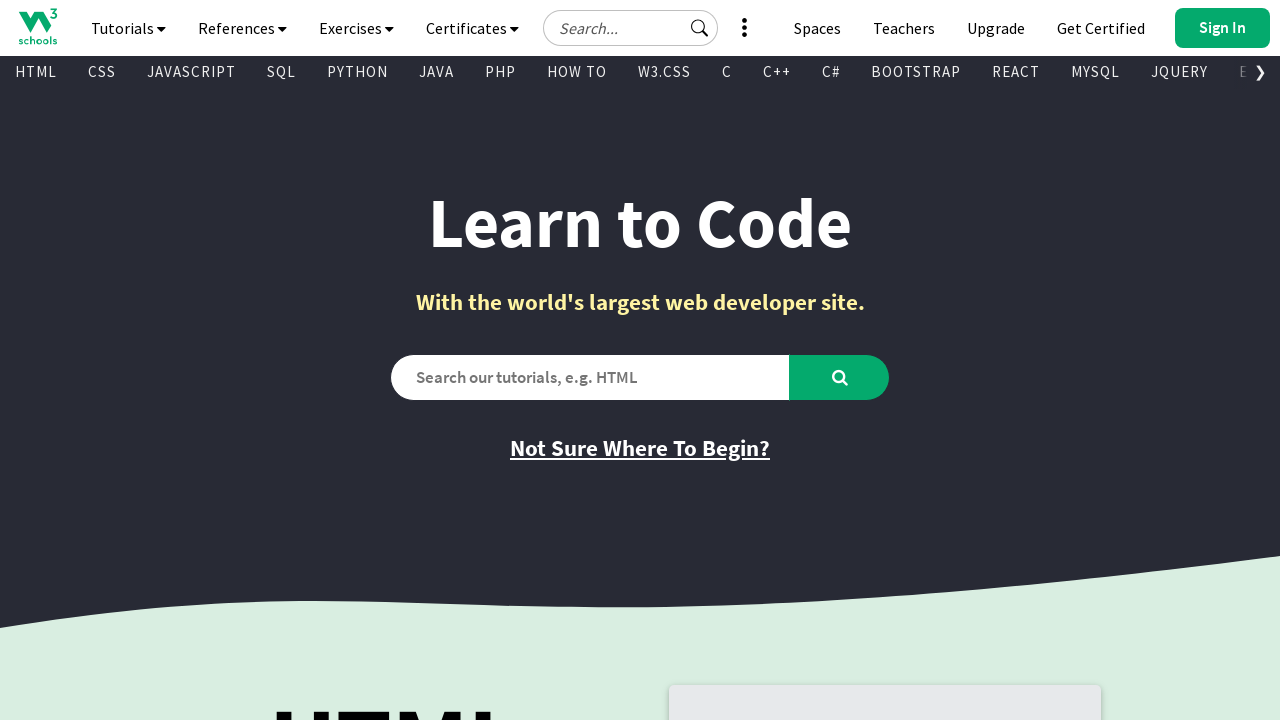

Verified link is visible: CSS Reference
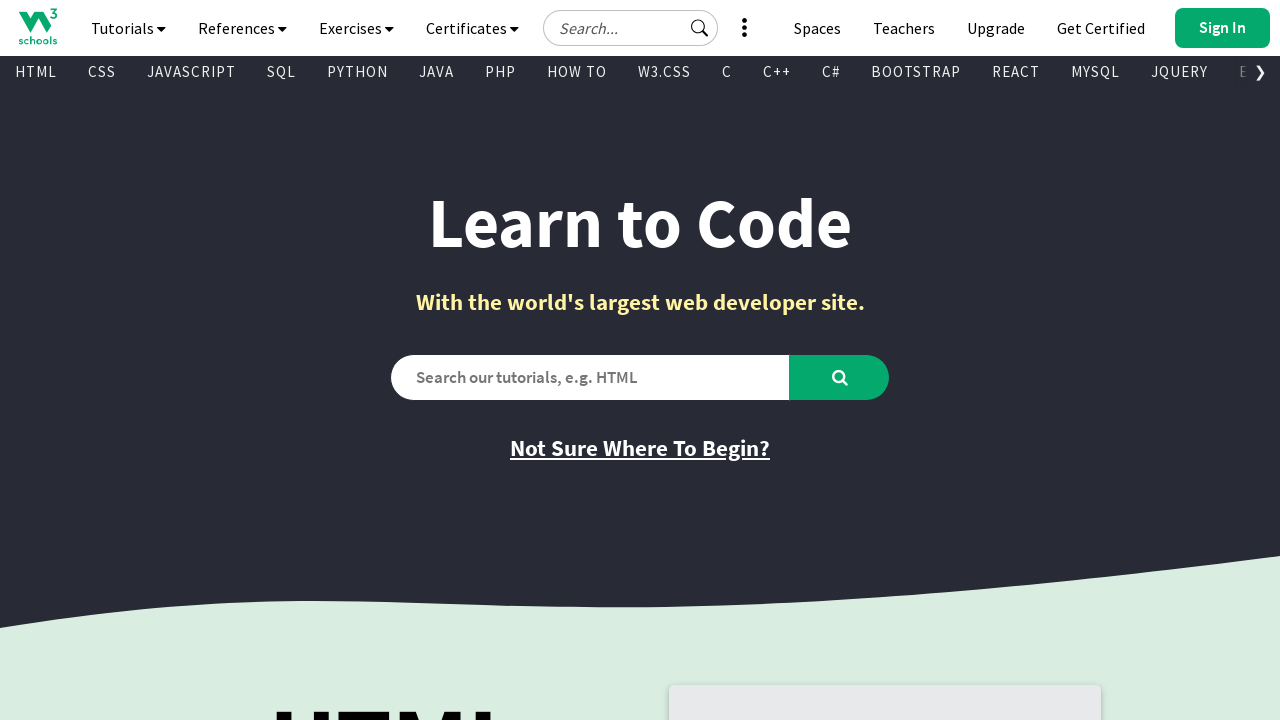

Verified link is visible: Get Certified
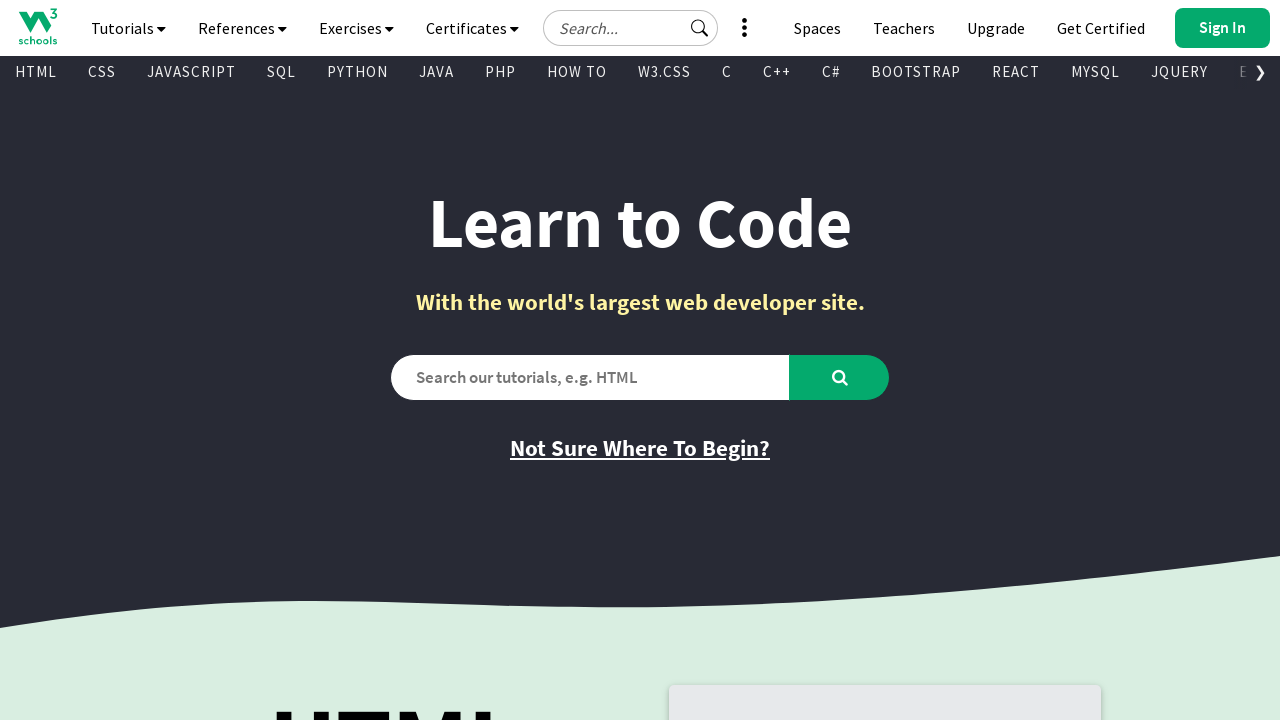

Verified link is visible: Try it Yourself
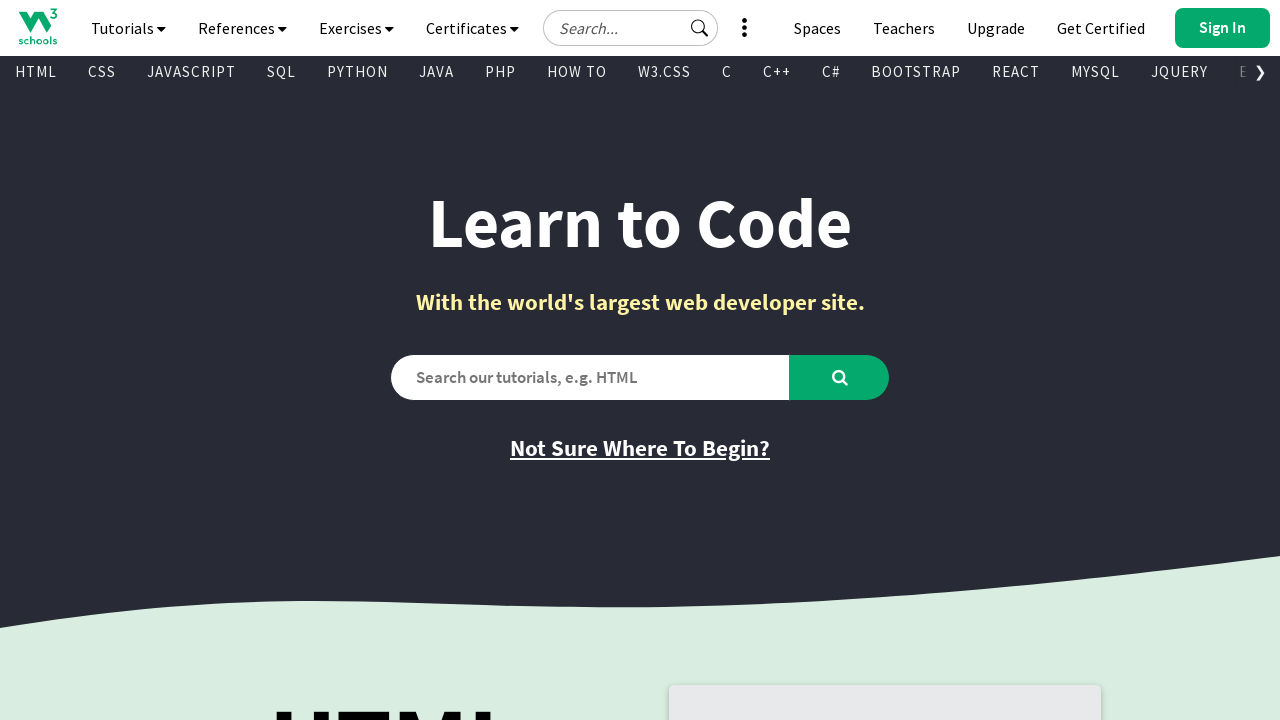

Verified link is visible: Learn JavaScript
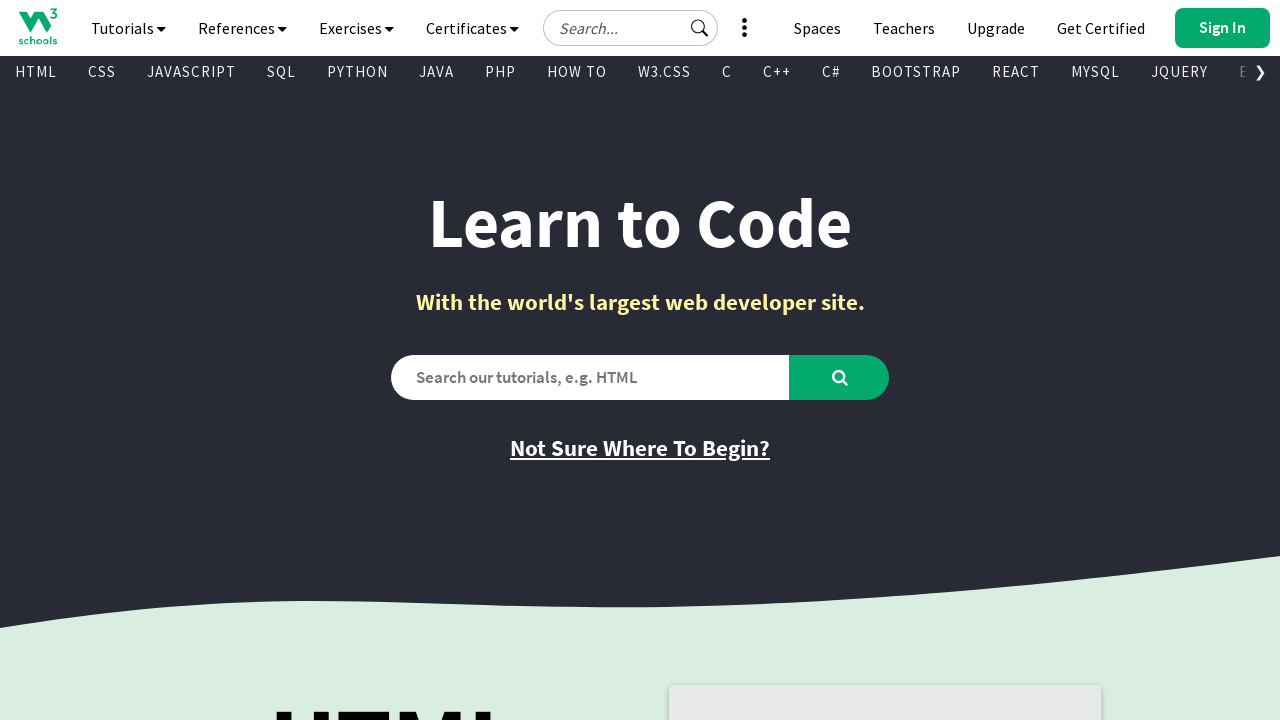

Verified link is visible: JavaScript Reference
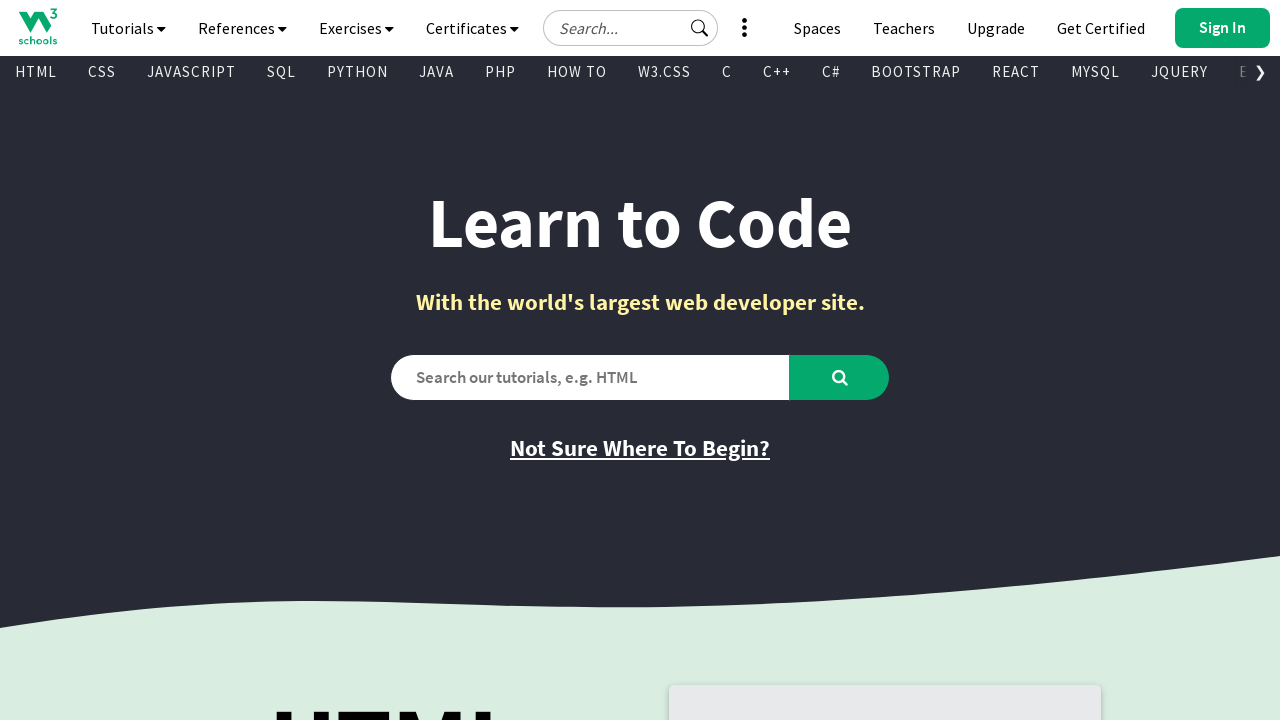

Verified link is visible: Get Certified
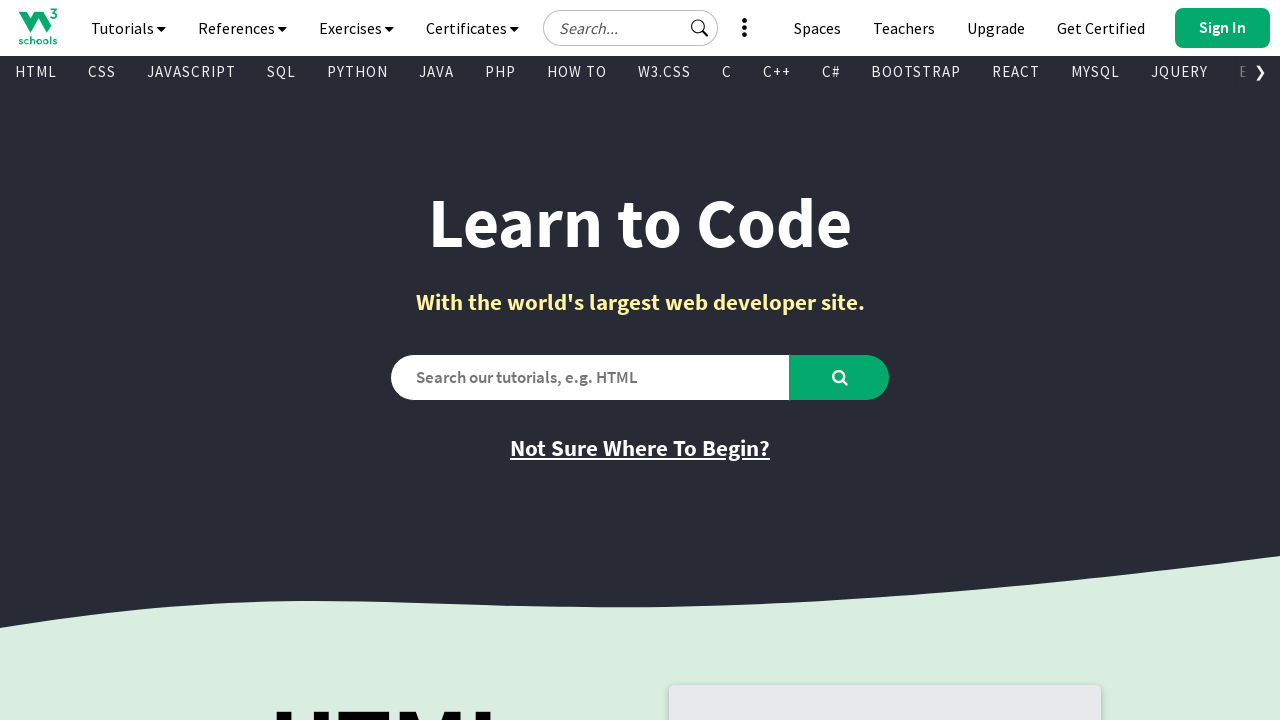

Verified link is visible: Try it Yourself
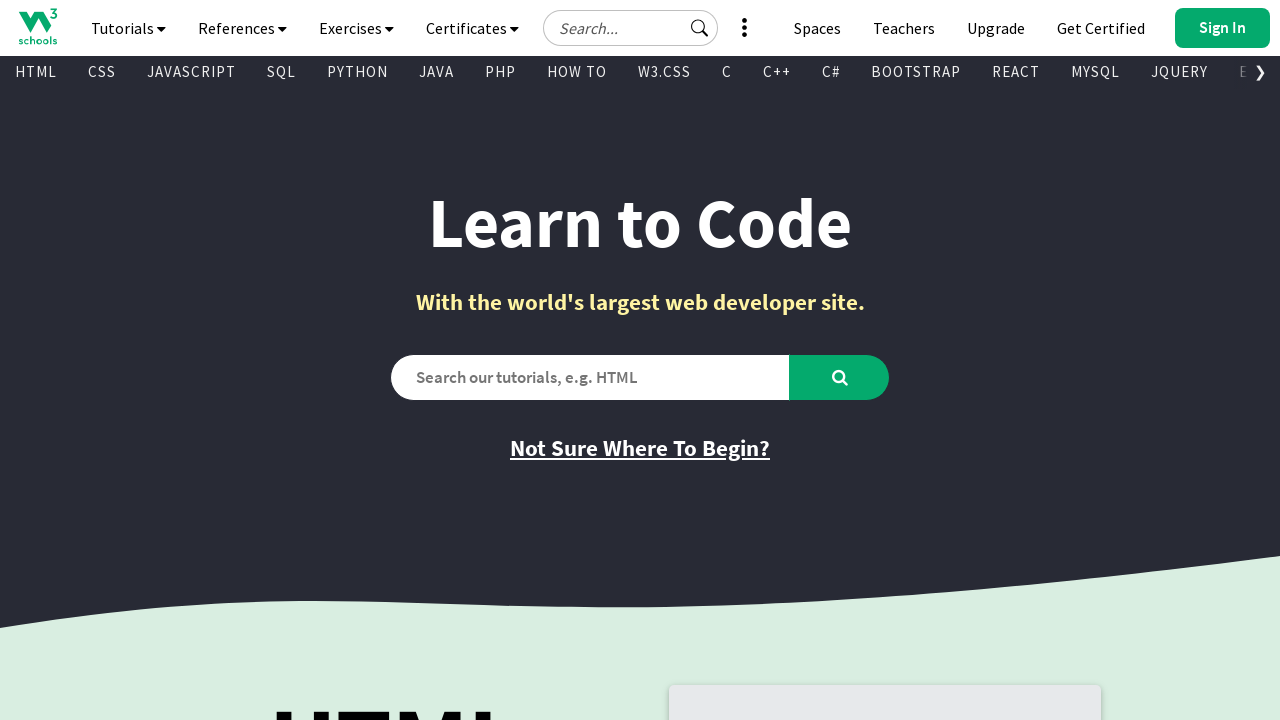

Verified link is visible: Learn Python
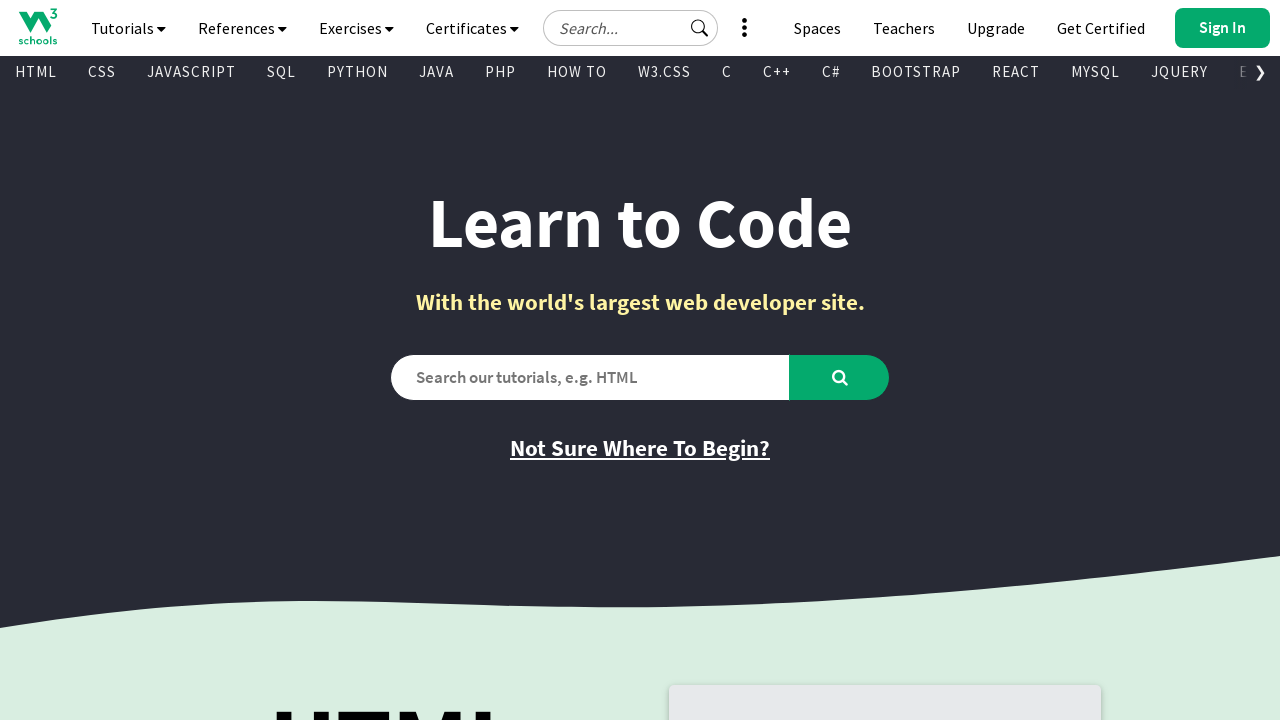

Verified link is visible: Python Reference
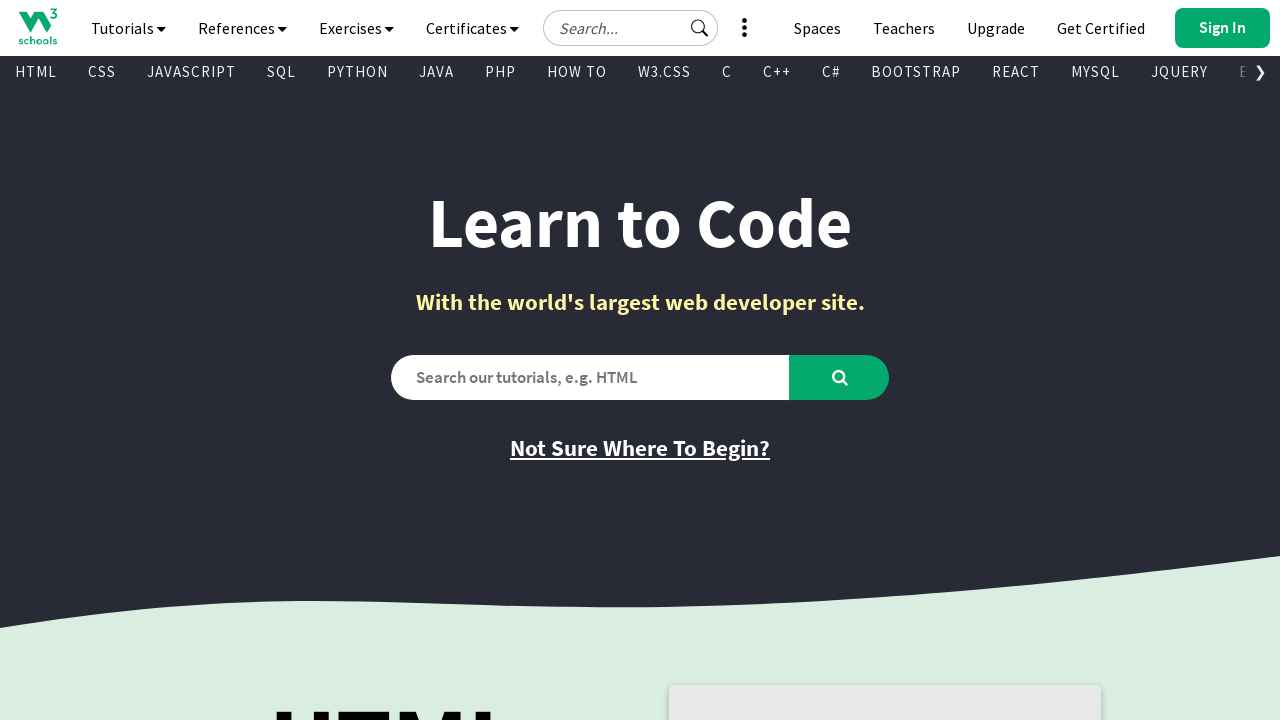

Verified link is visible: Get Certified
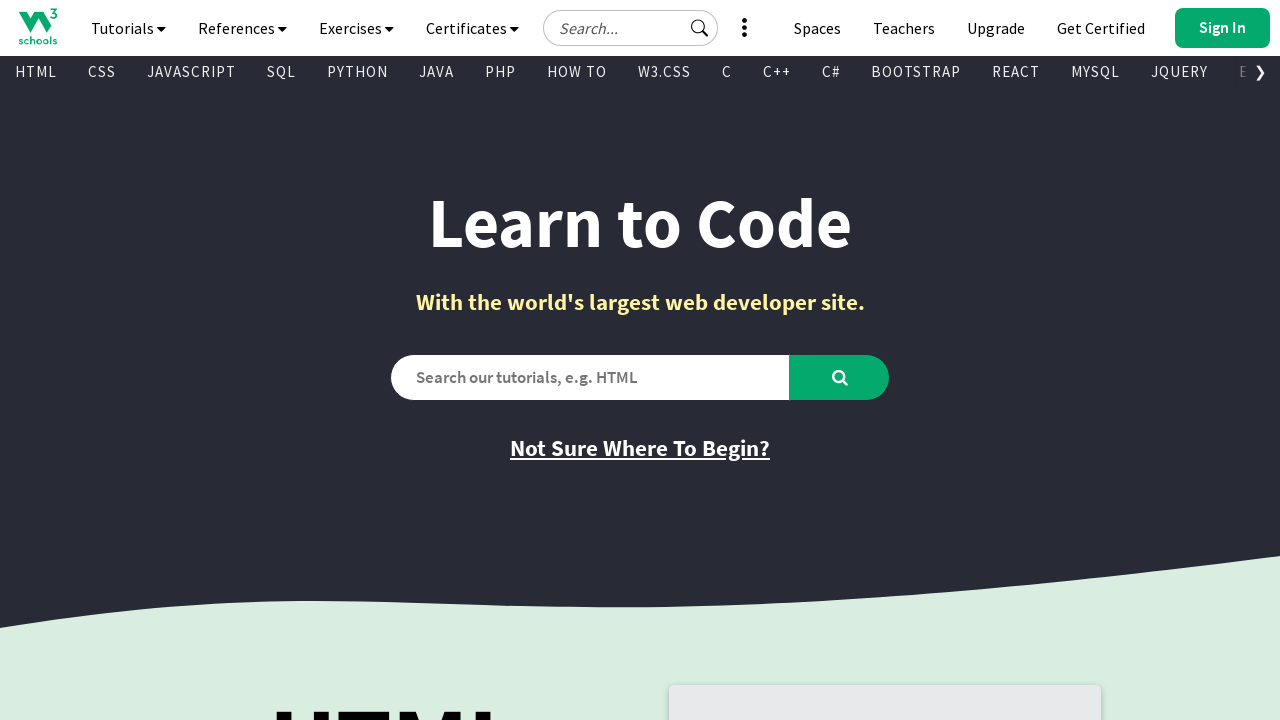

Verified link is visible: Try it Yourself
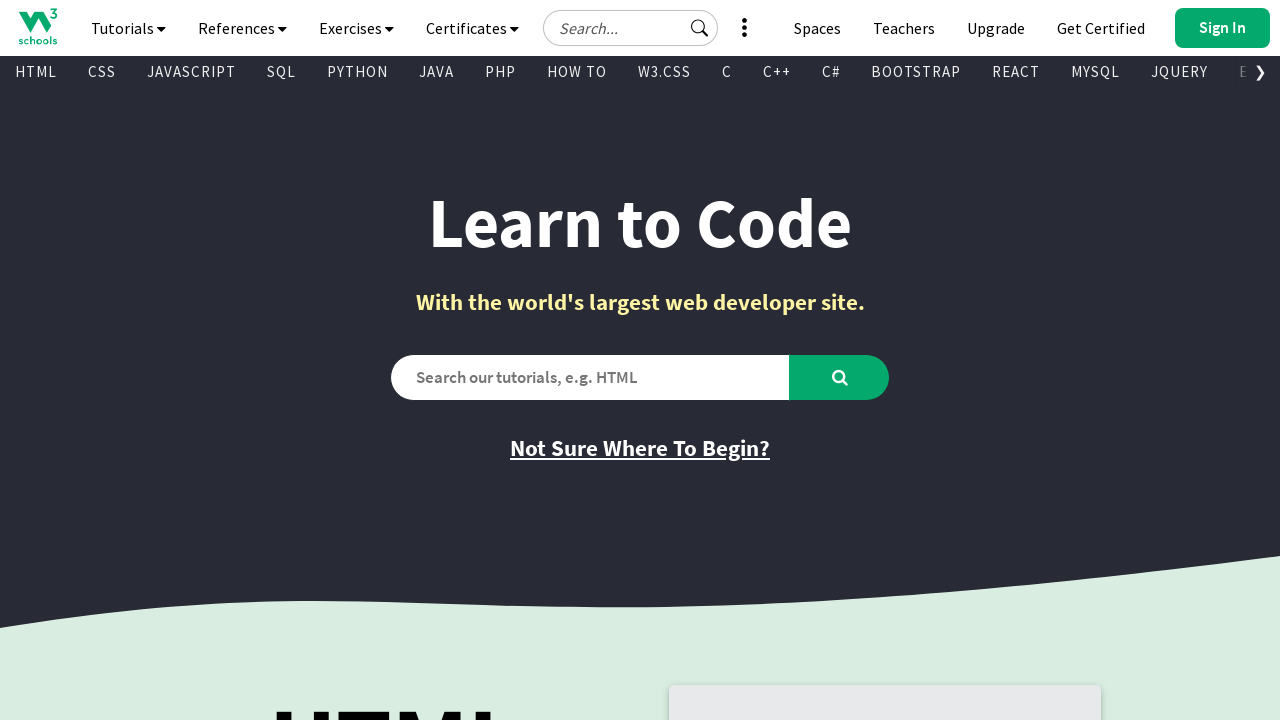

Verified link is visible: Learn SQL
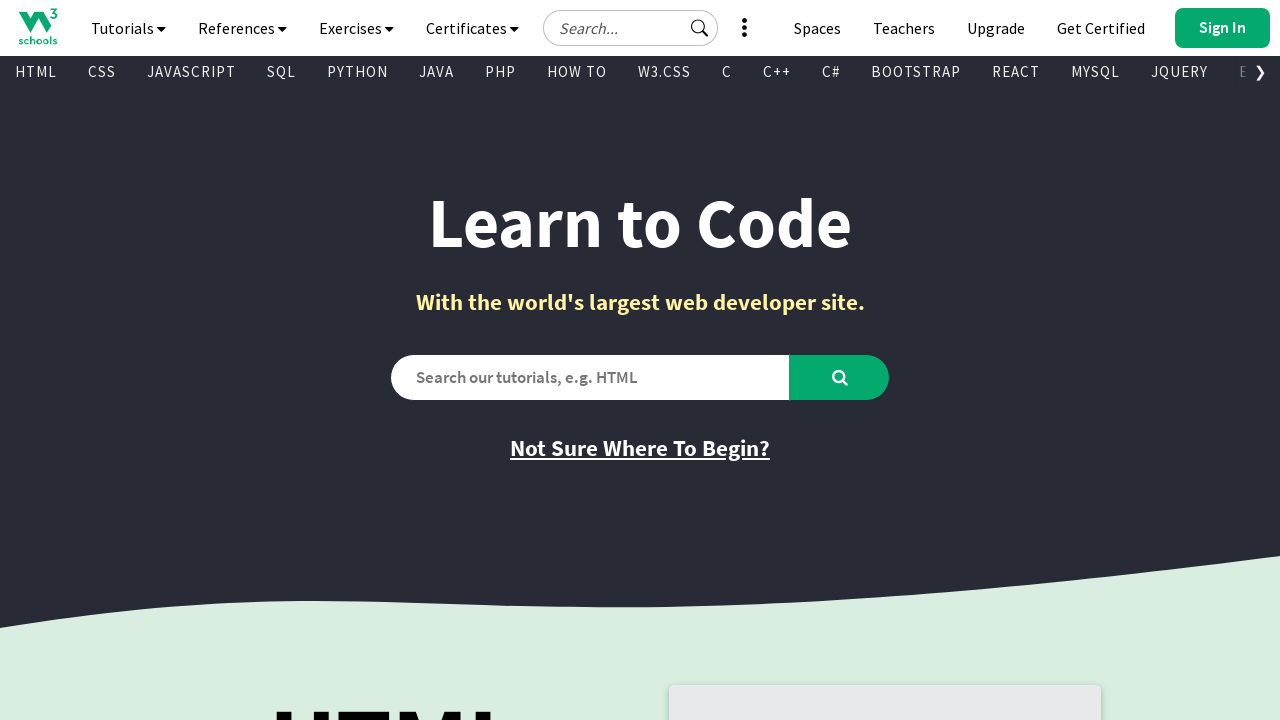

Verified link is visible: SQL Reference
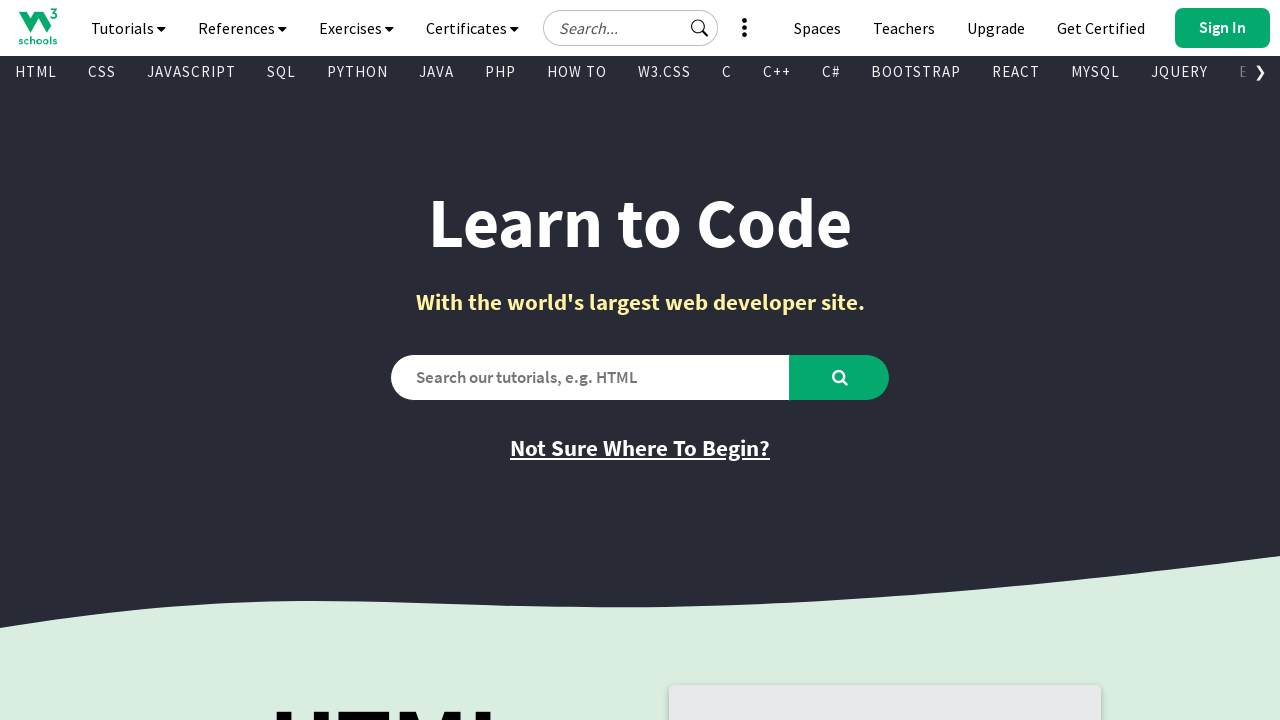

Verified link is visible: Get Certified
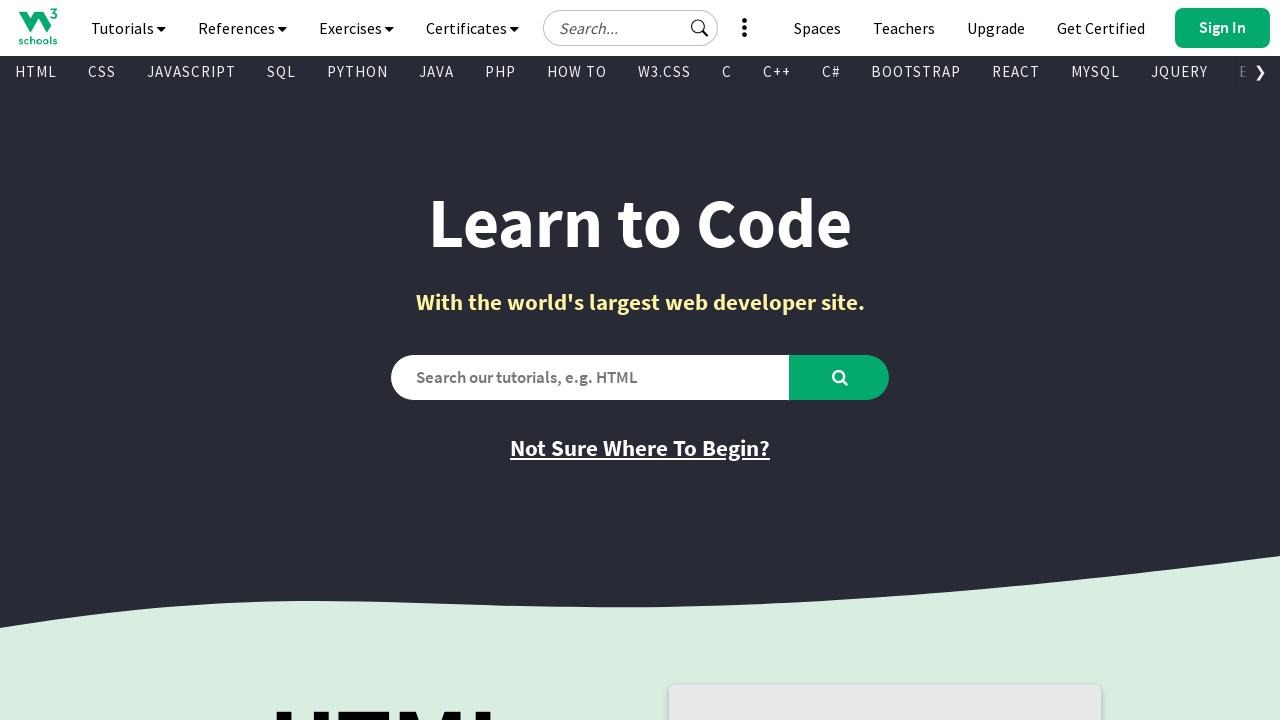

Verified link is visible: Try it Yourself
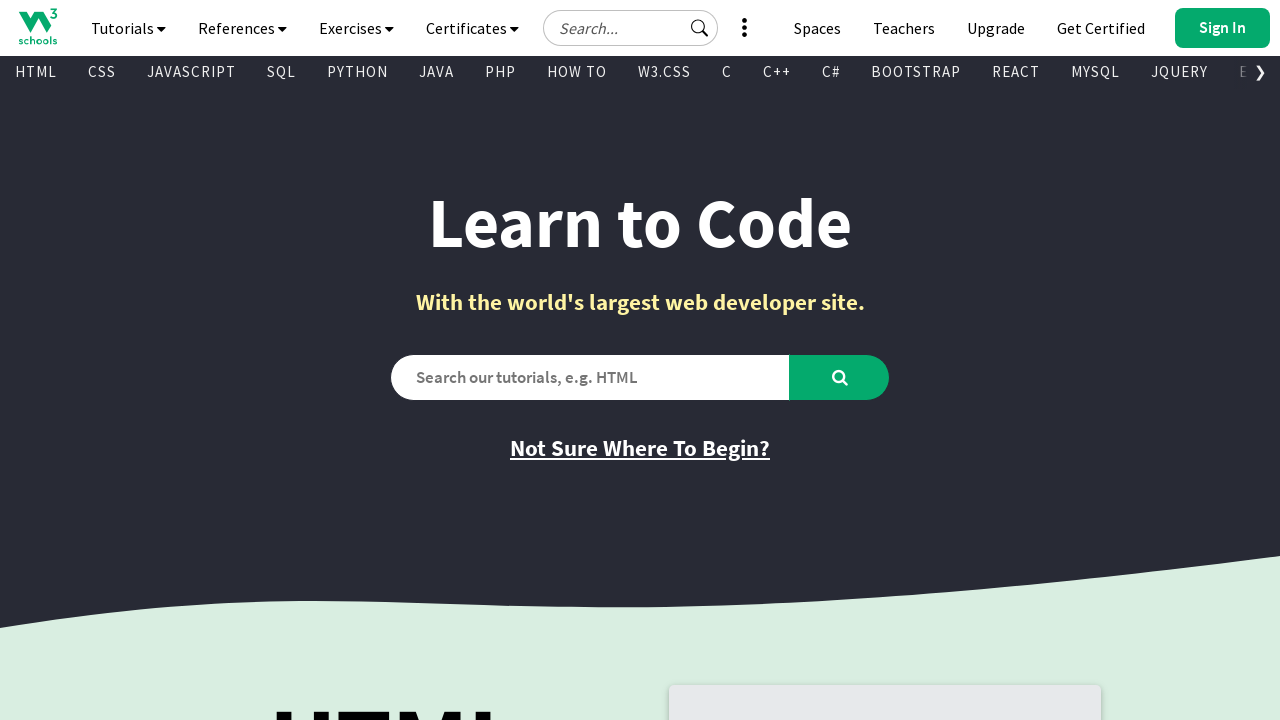

Verified link is visible: Learn PHP
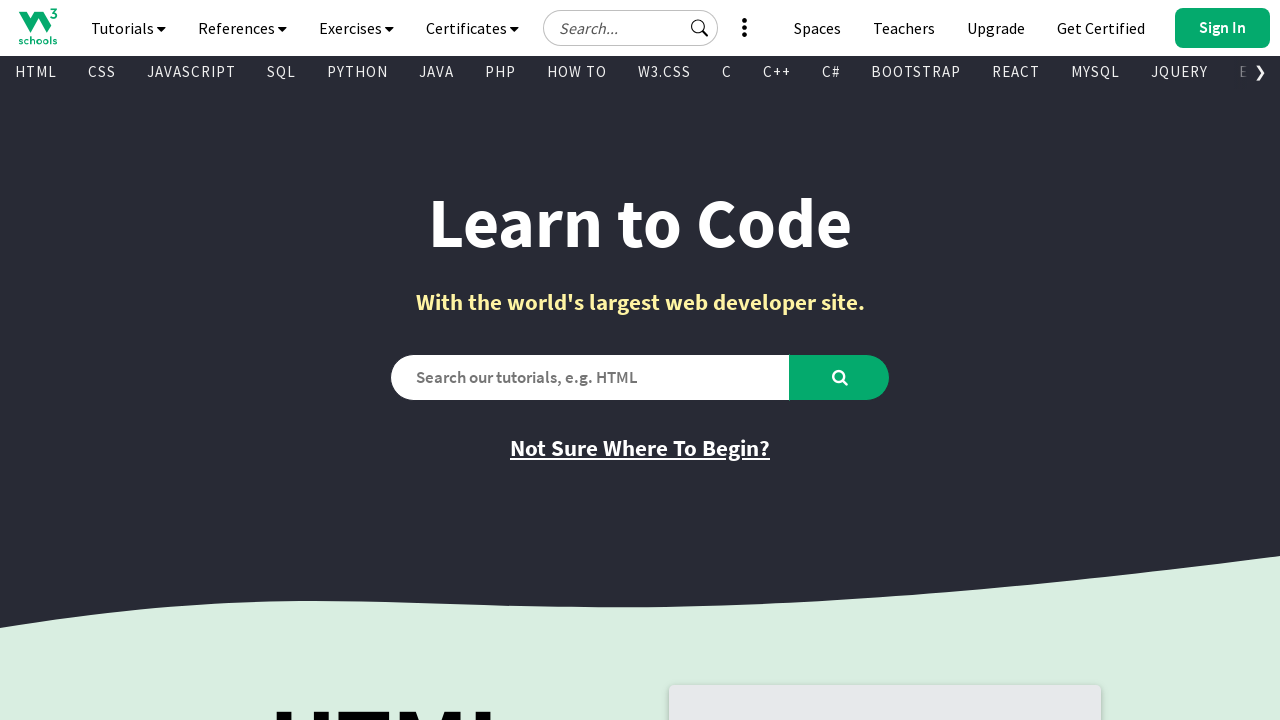

Verified link is visible: Learn jQuery
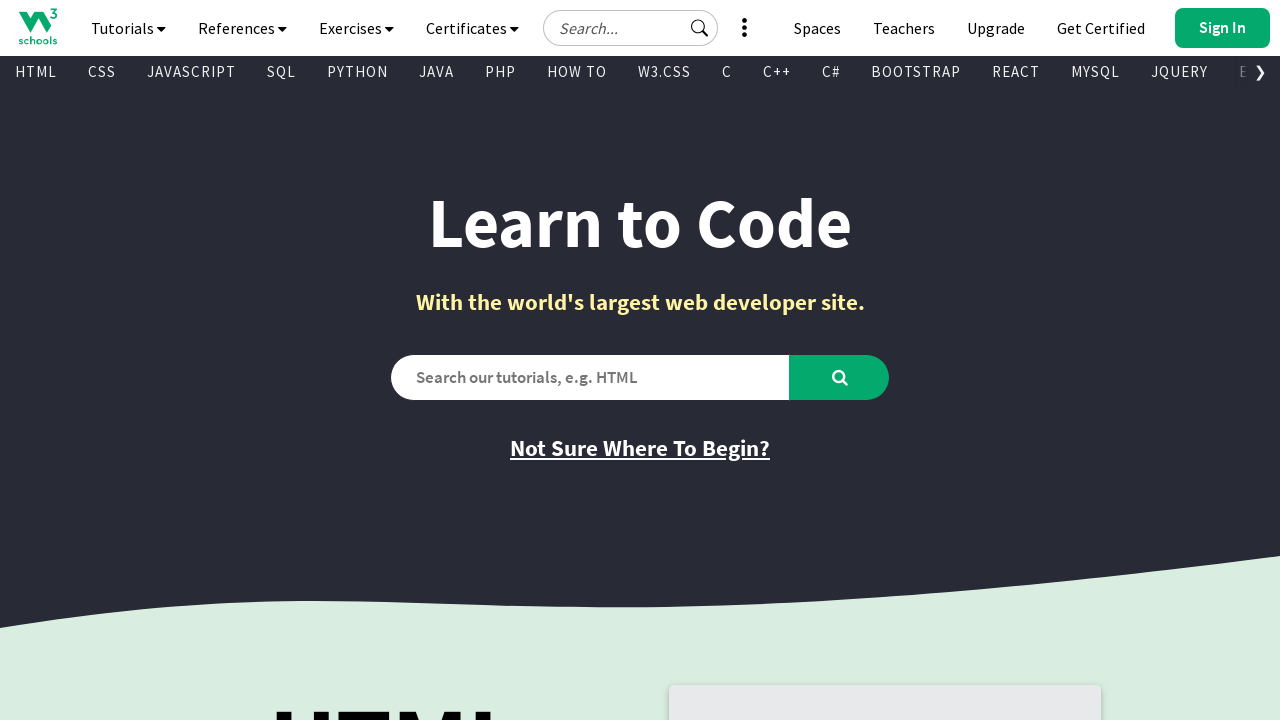

Verified link is visible: Learn Java
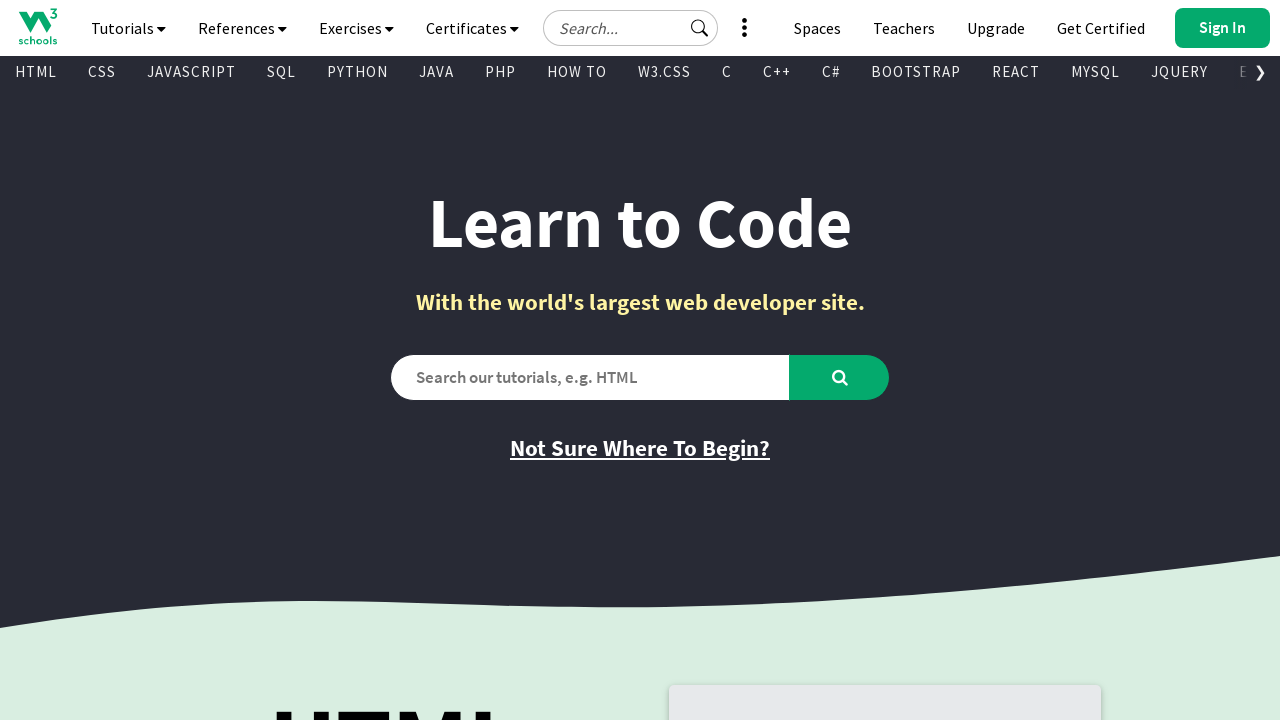

Verified link is visible: Learn C++
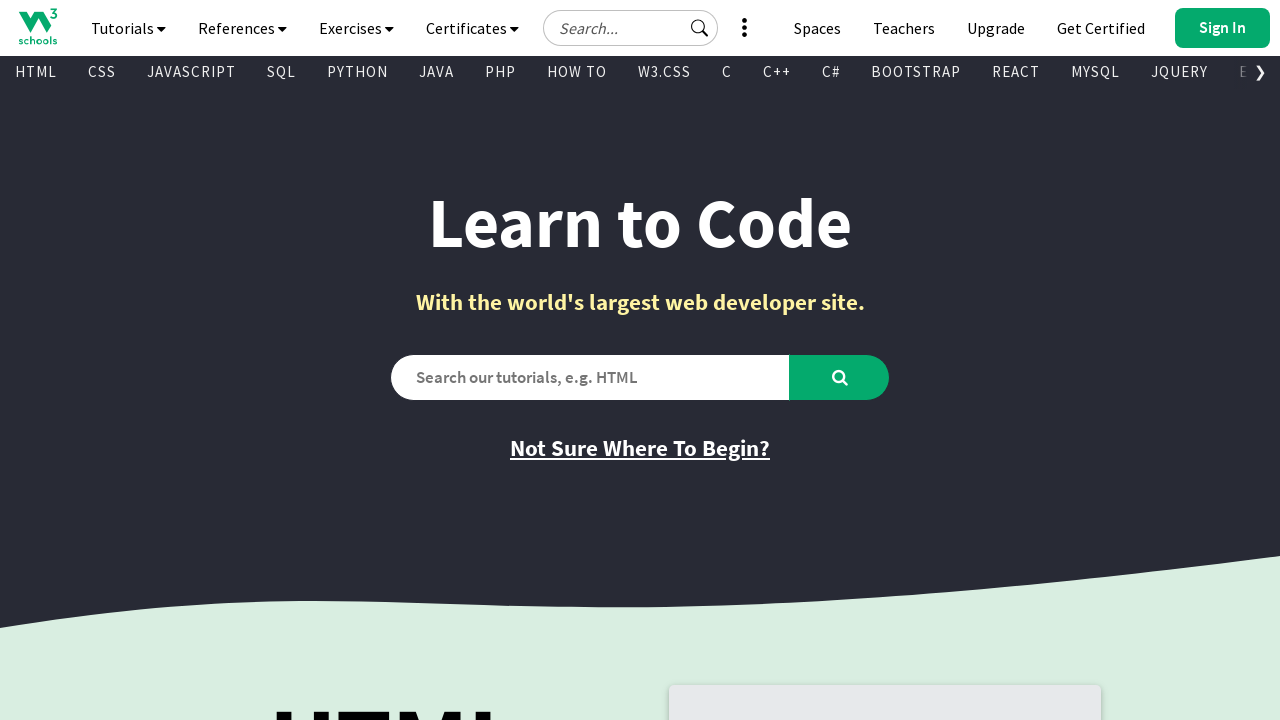

Verified link is visible: Learn W3.CSS
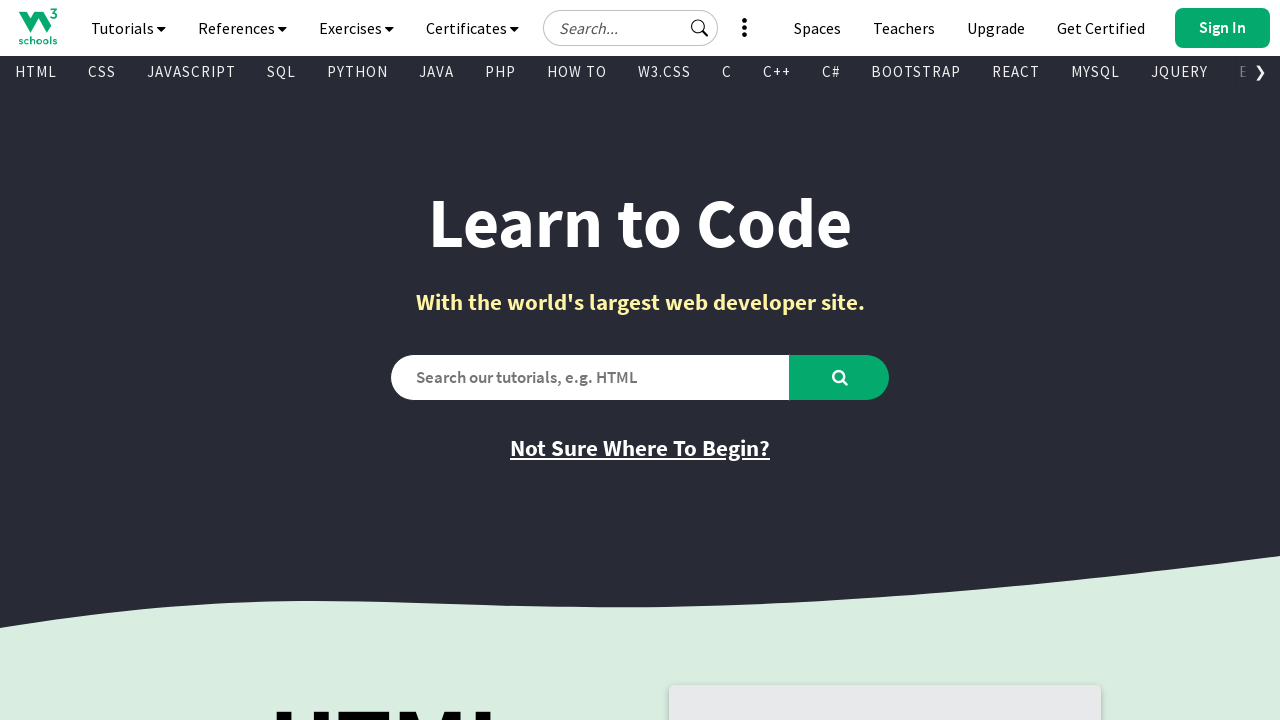

Verified link is visible: Learn Bootstrap
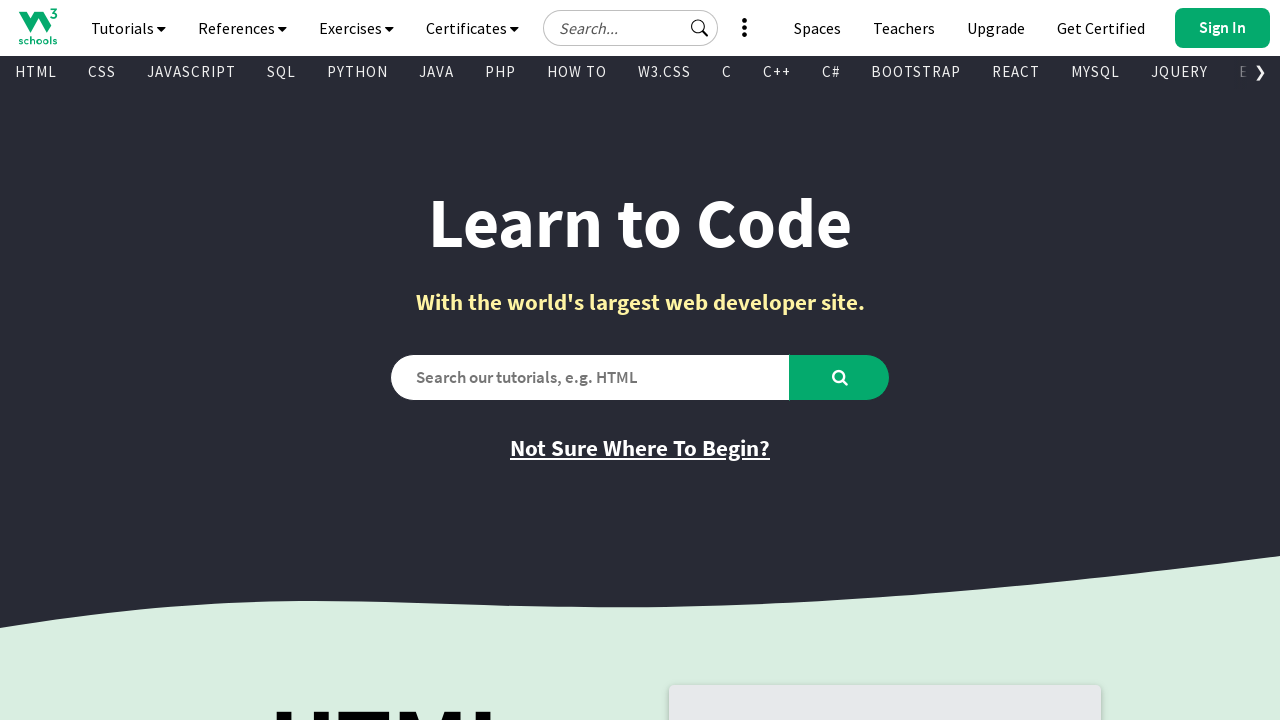

Verified link is visible: C
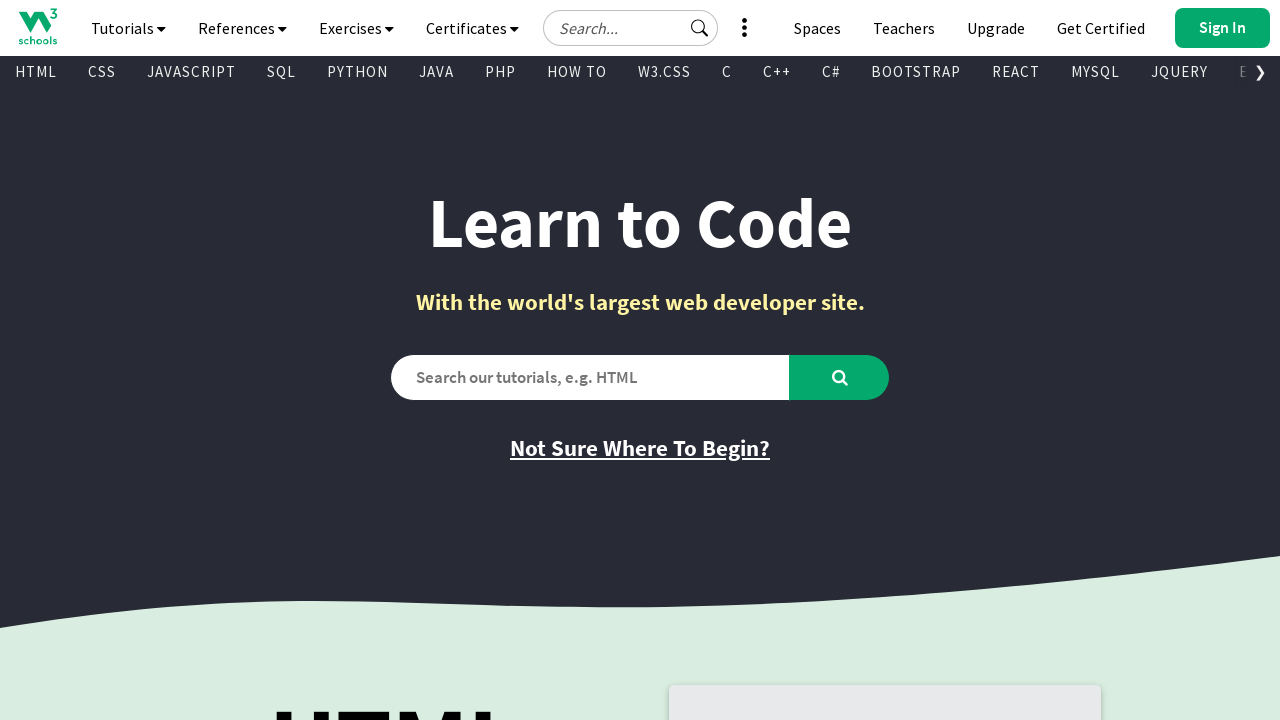

Verified link is visible: C#
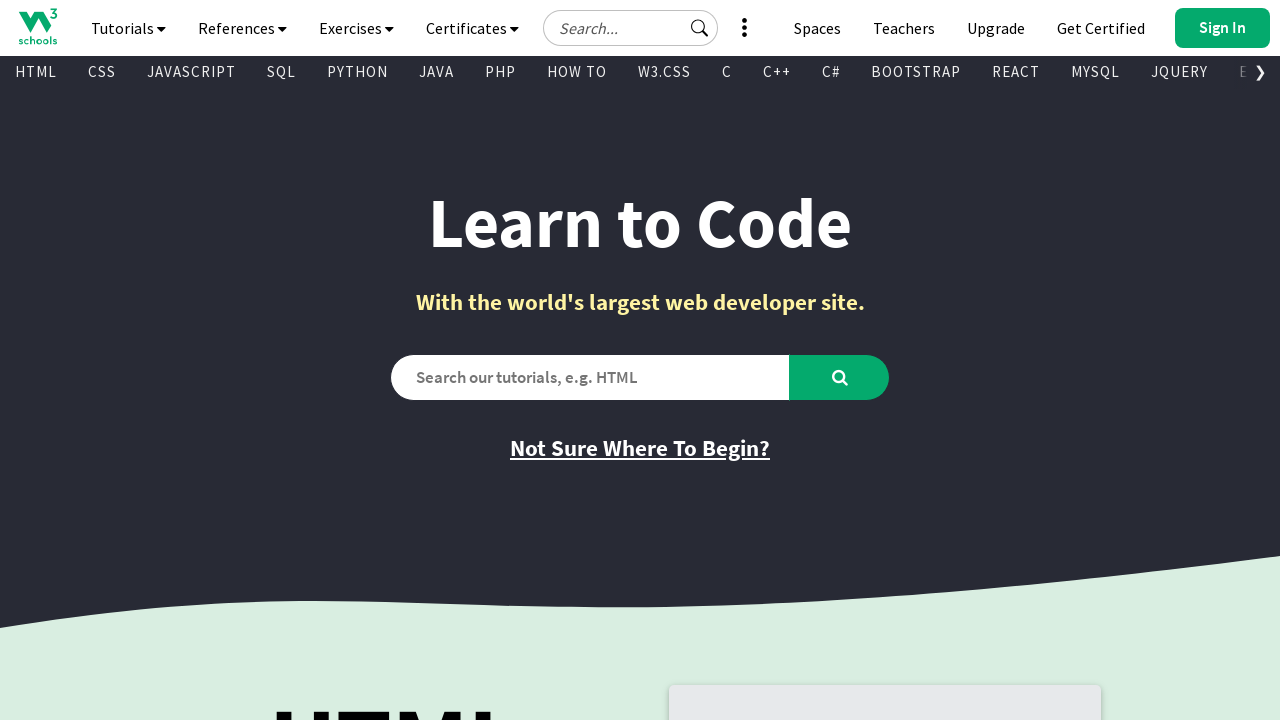

Verified link is visible: R
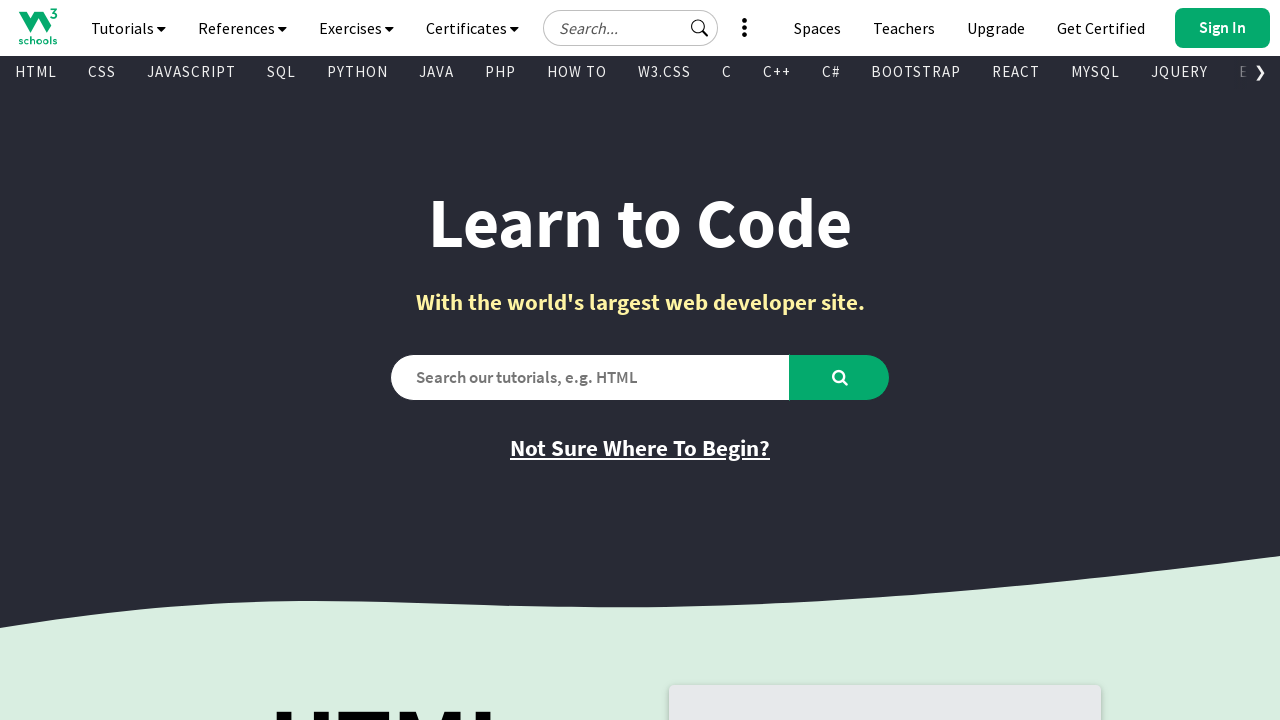

Verified link is visible: Kotlin
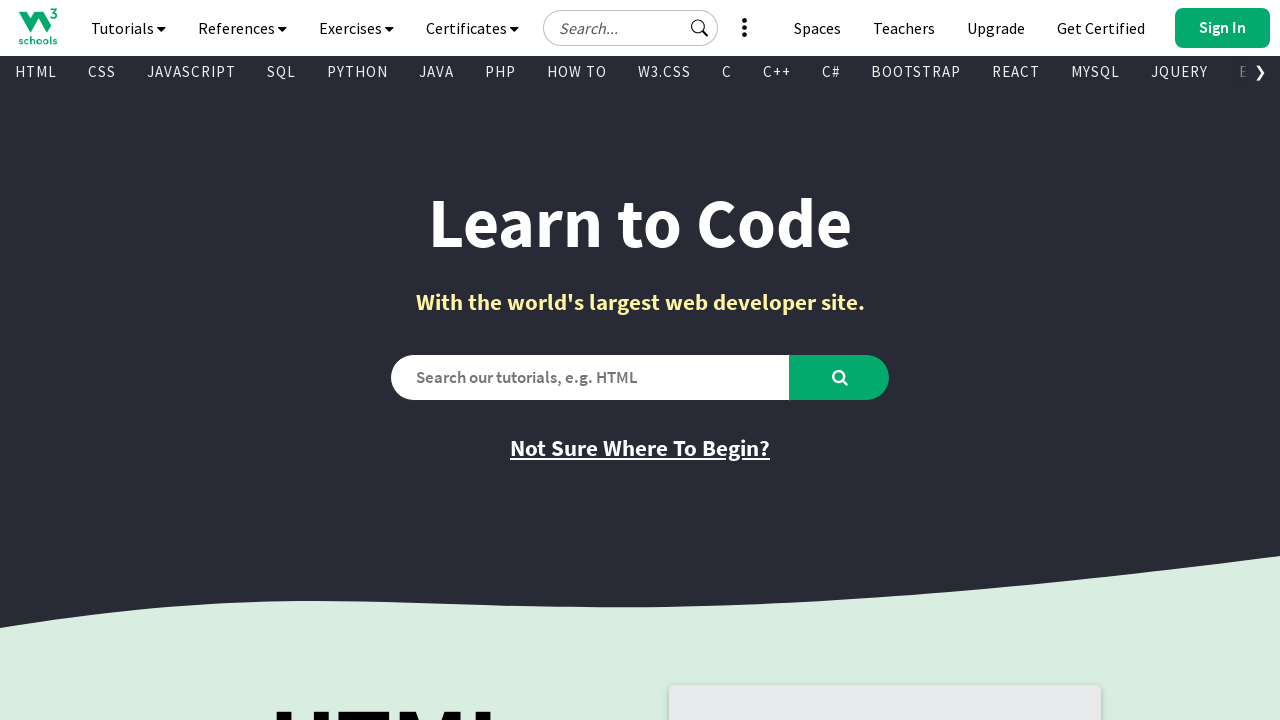

Verified link is visible: Node.js
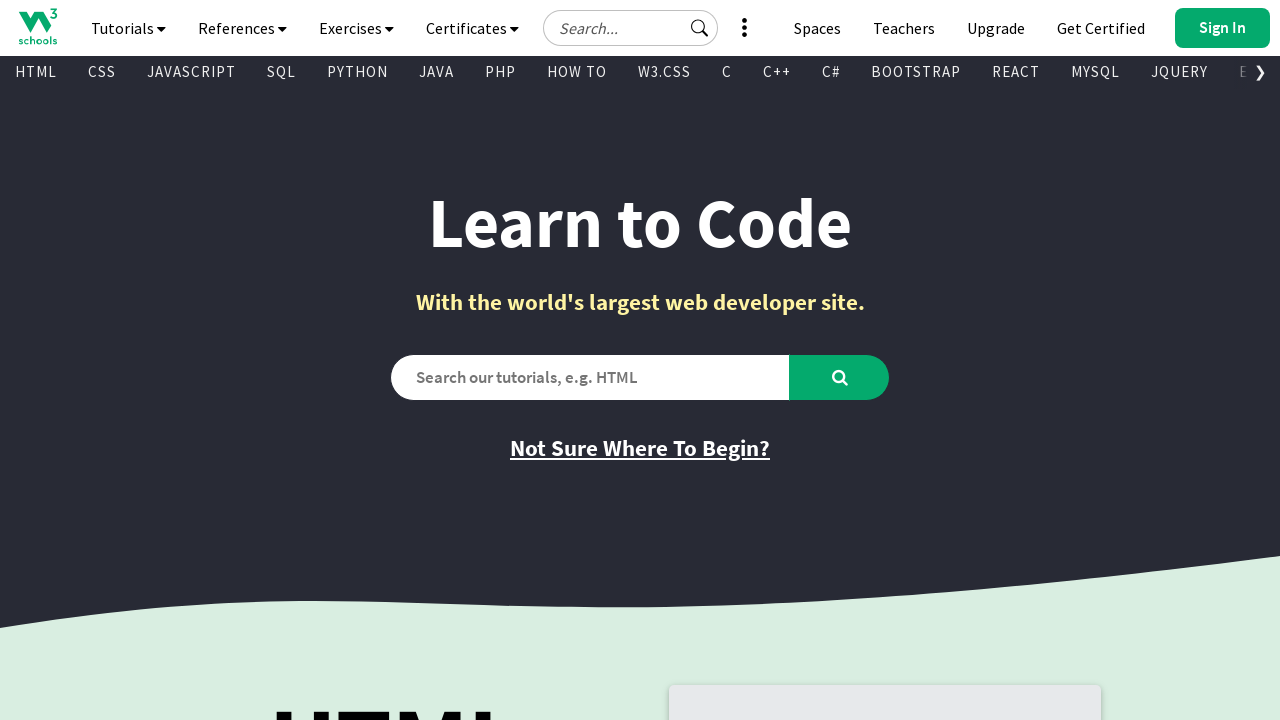

Verified link is visible: React
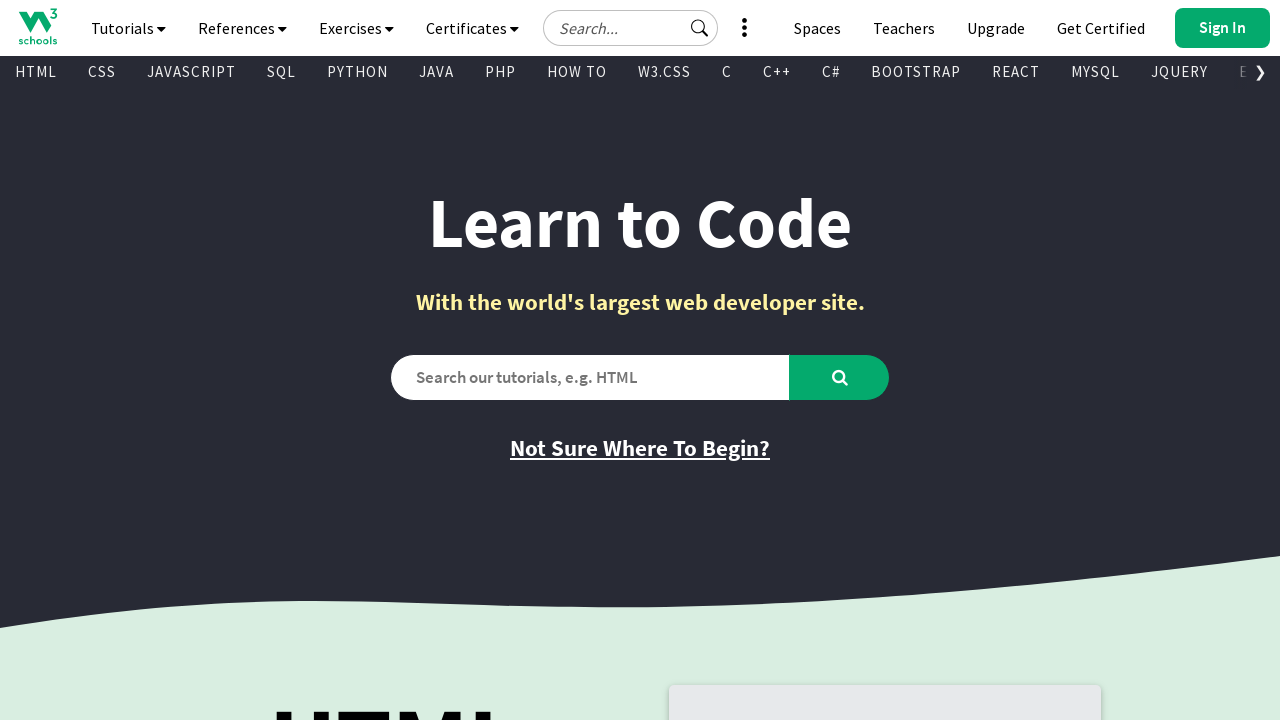

Verified link is visible: JSON
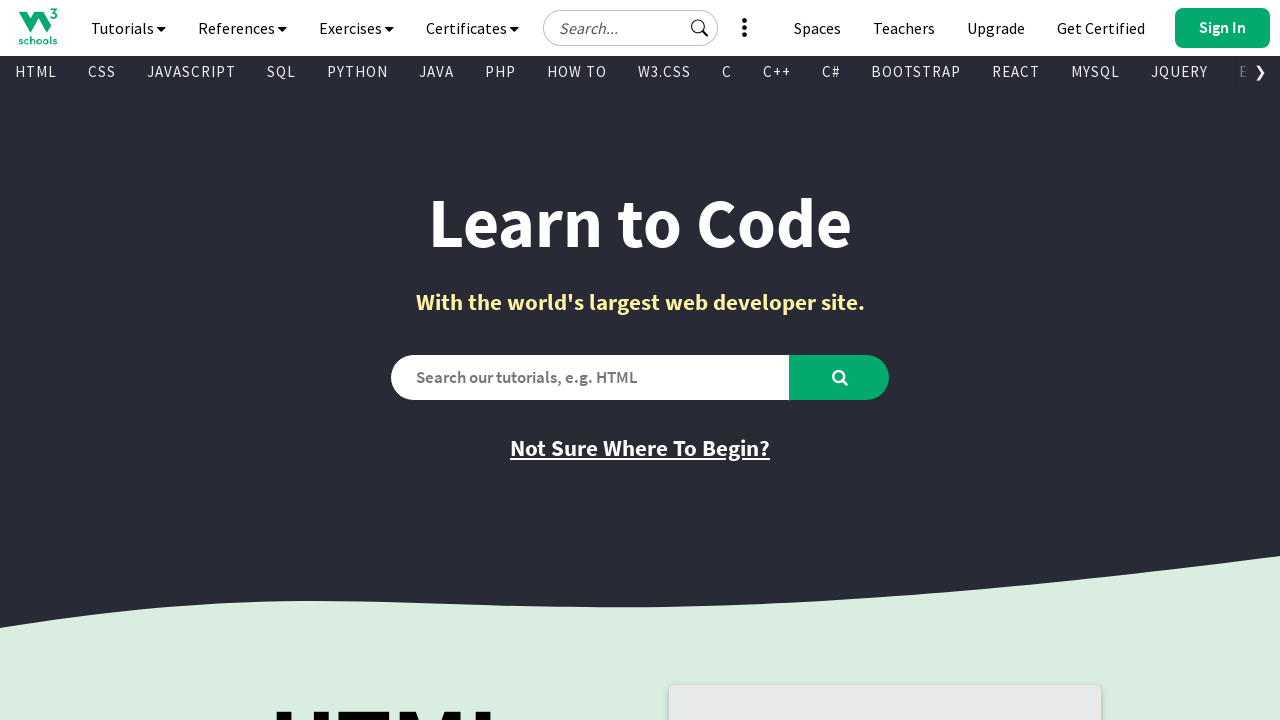

Verified link is visible: Vue
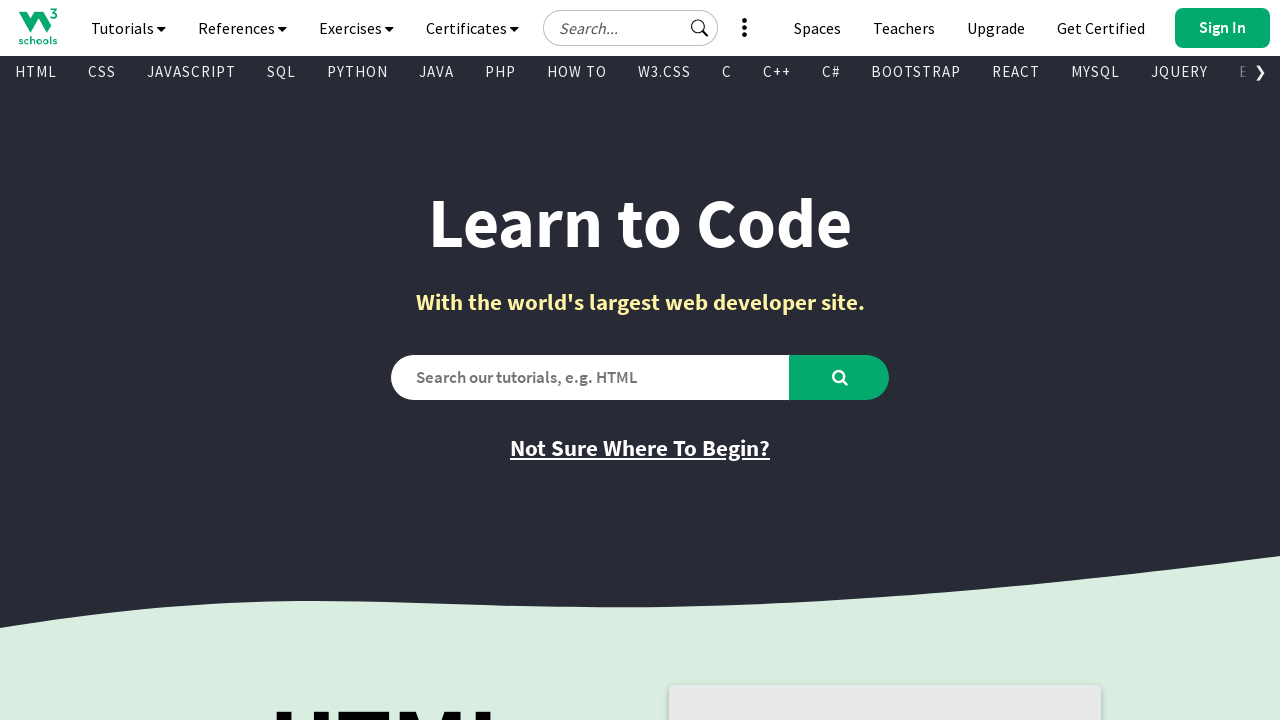

Verified link is visible: MySQL
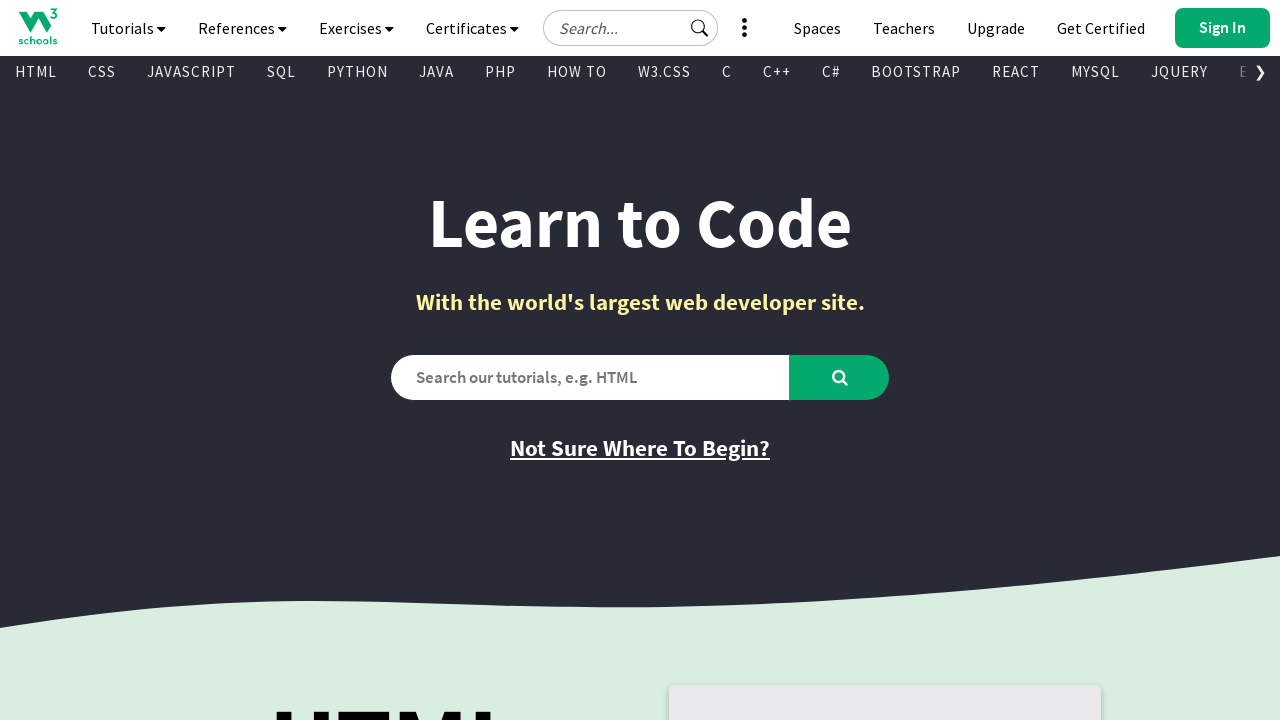

Verified link is visible: XML
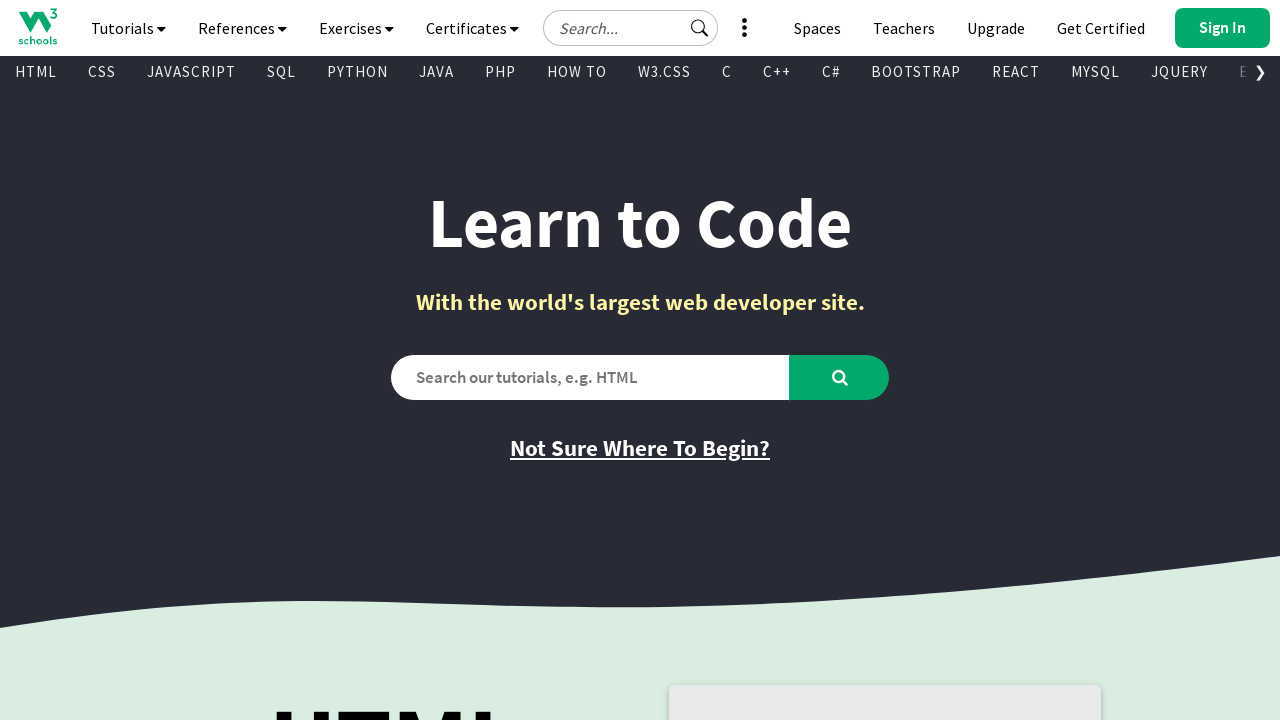

Verified link is visible: Sass
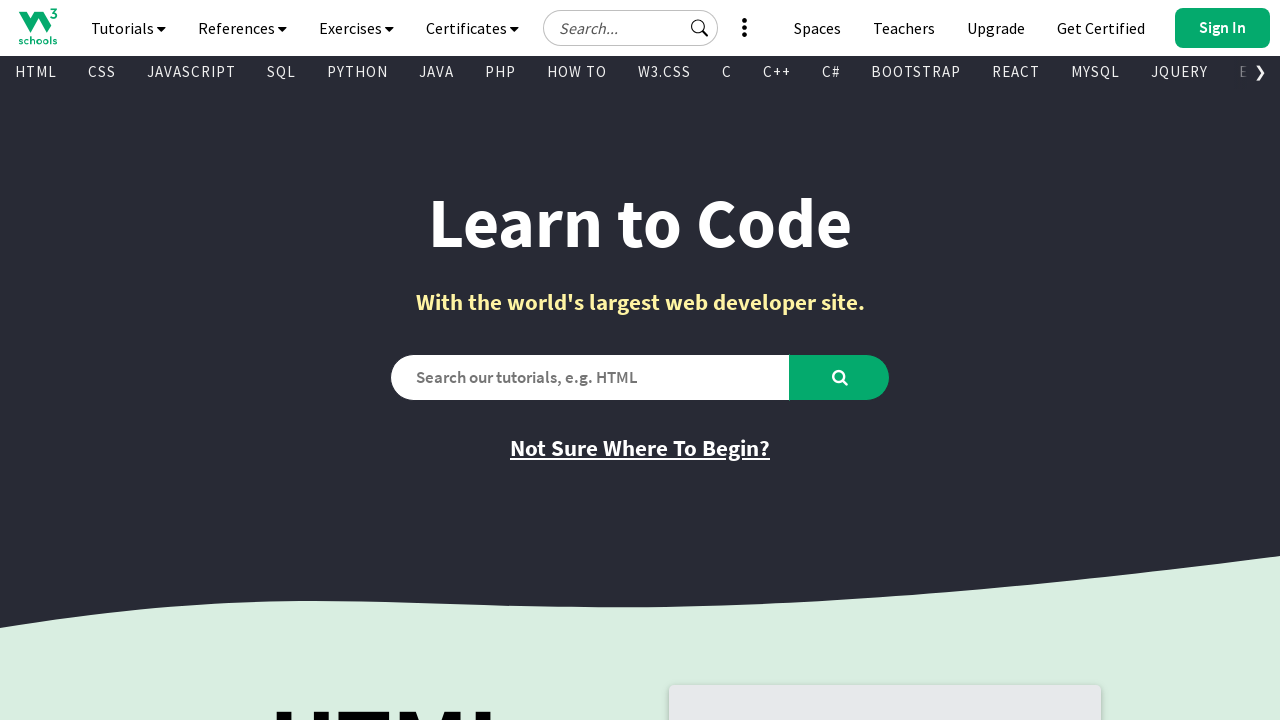

Verified link is visible: Icons
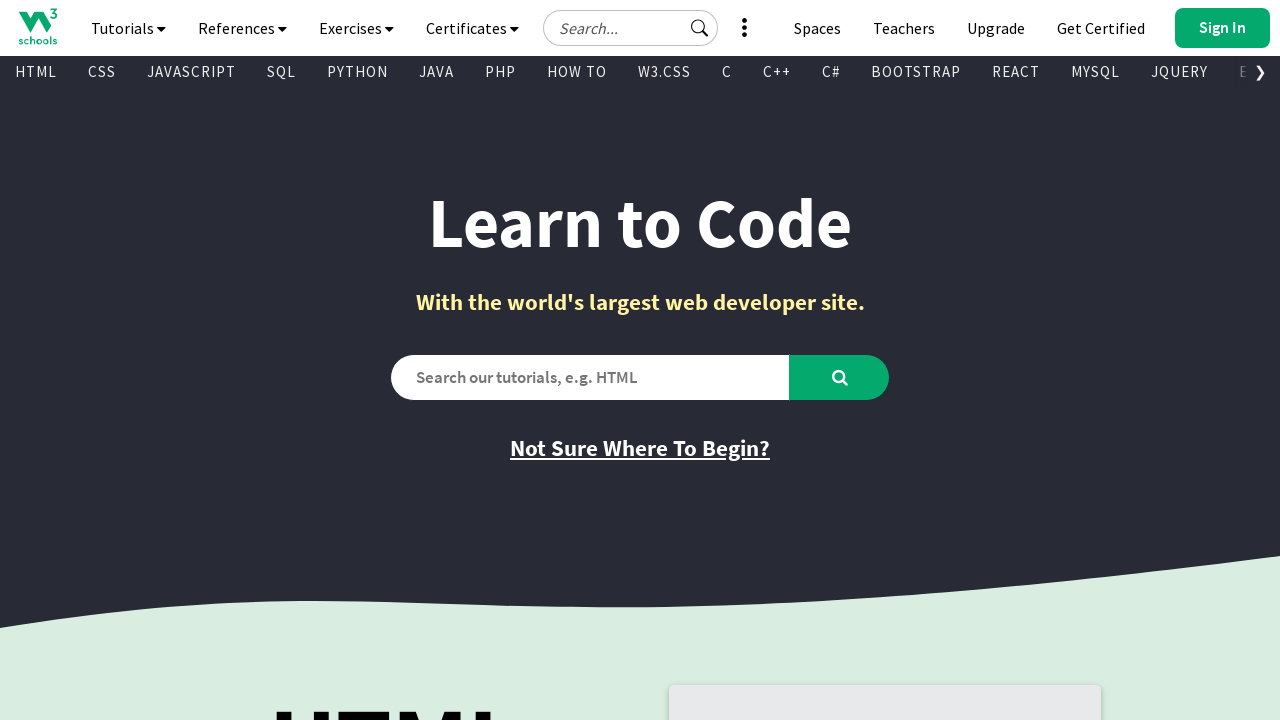

Verified link is visible: RWD
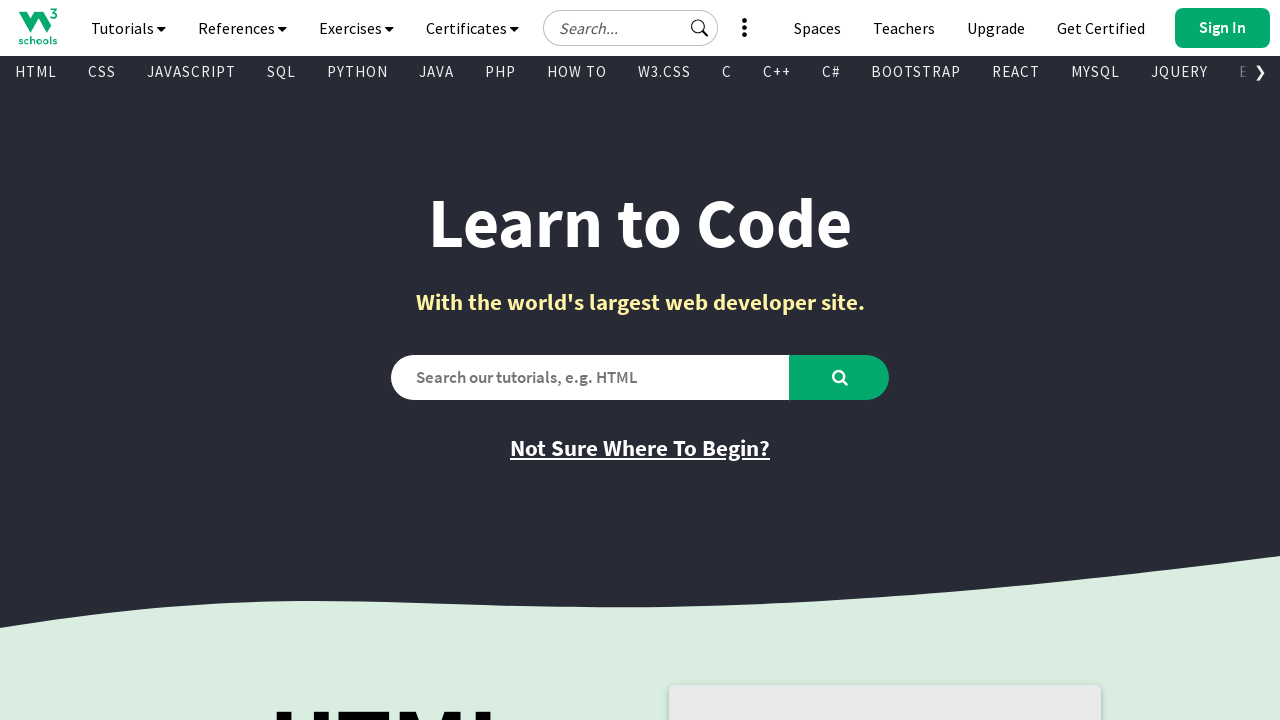

Verified link is visible: Graphics
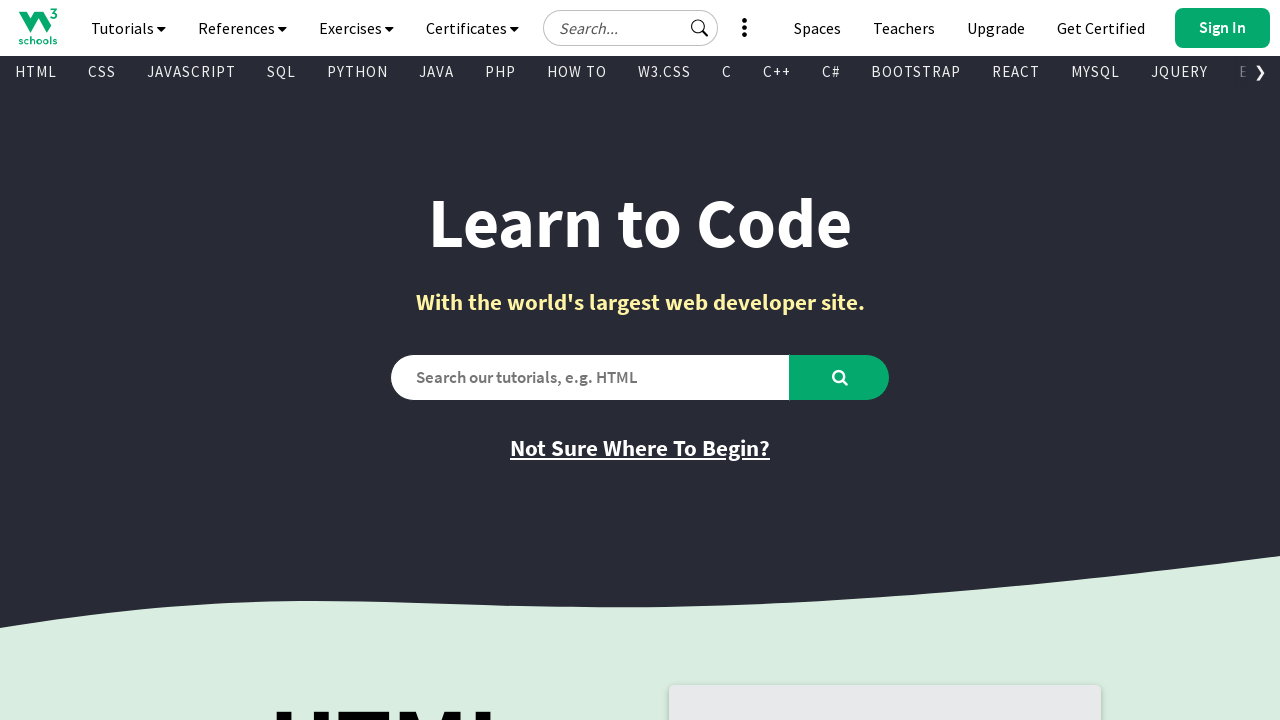

Verified link is visible: SVG
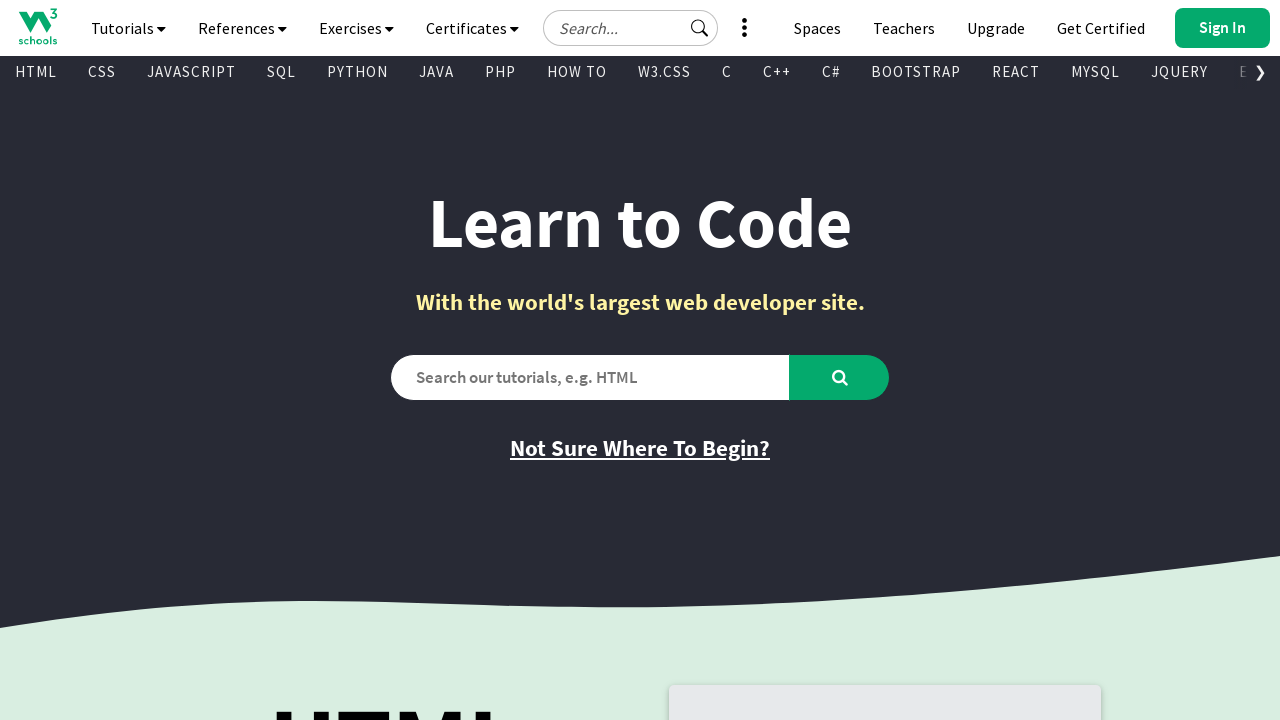

Verified link is visible: Canvas
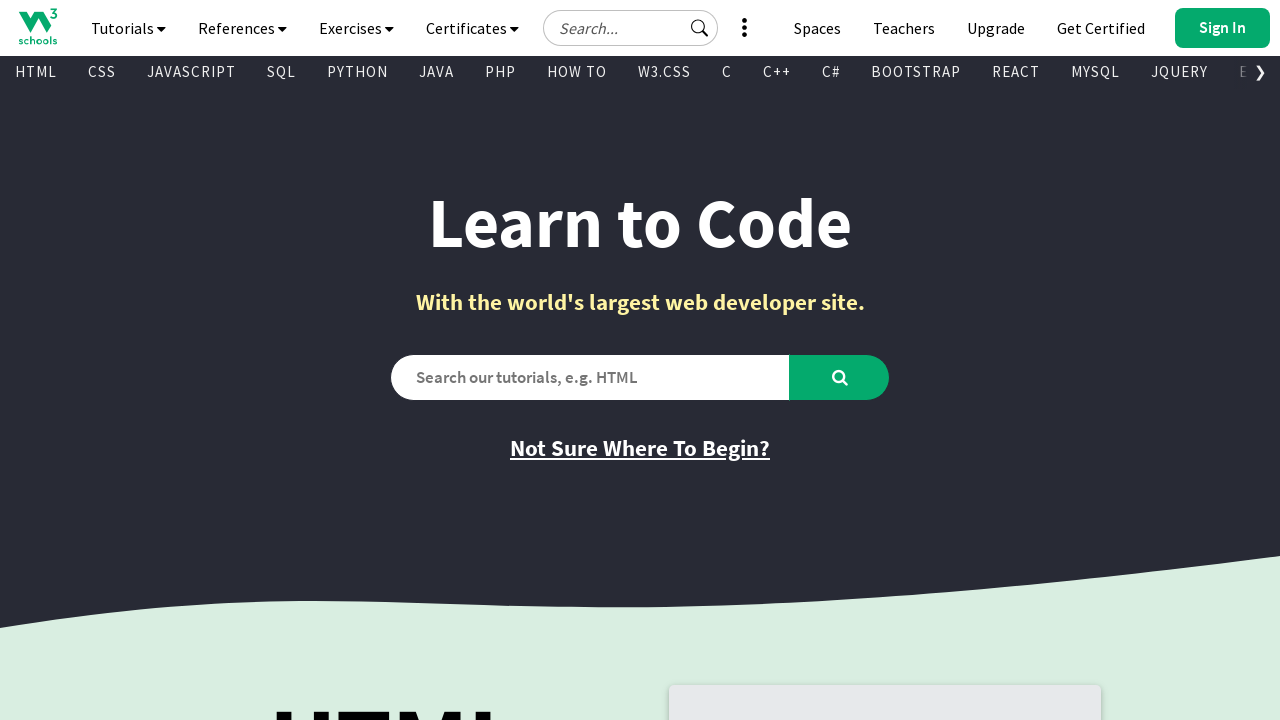

Verified link is visible: Raspberry Pi
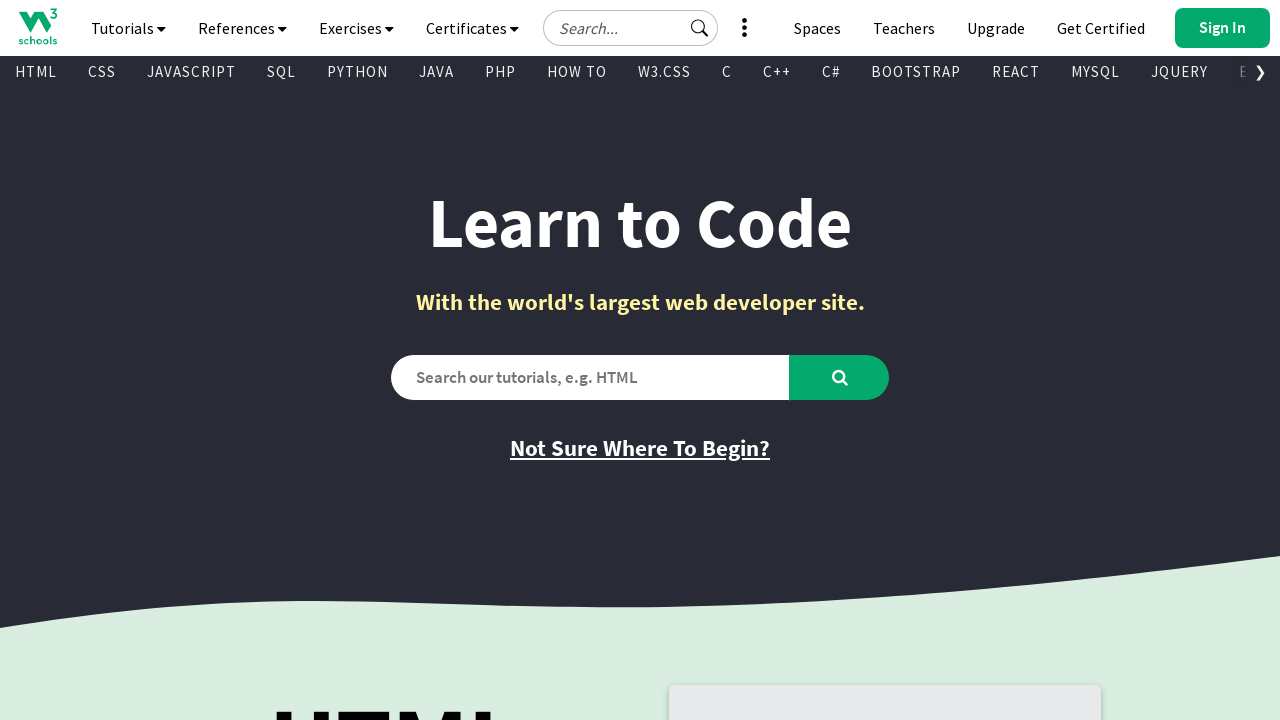

Verified link is visible: Cyber Security
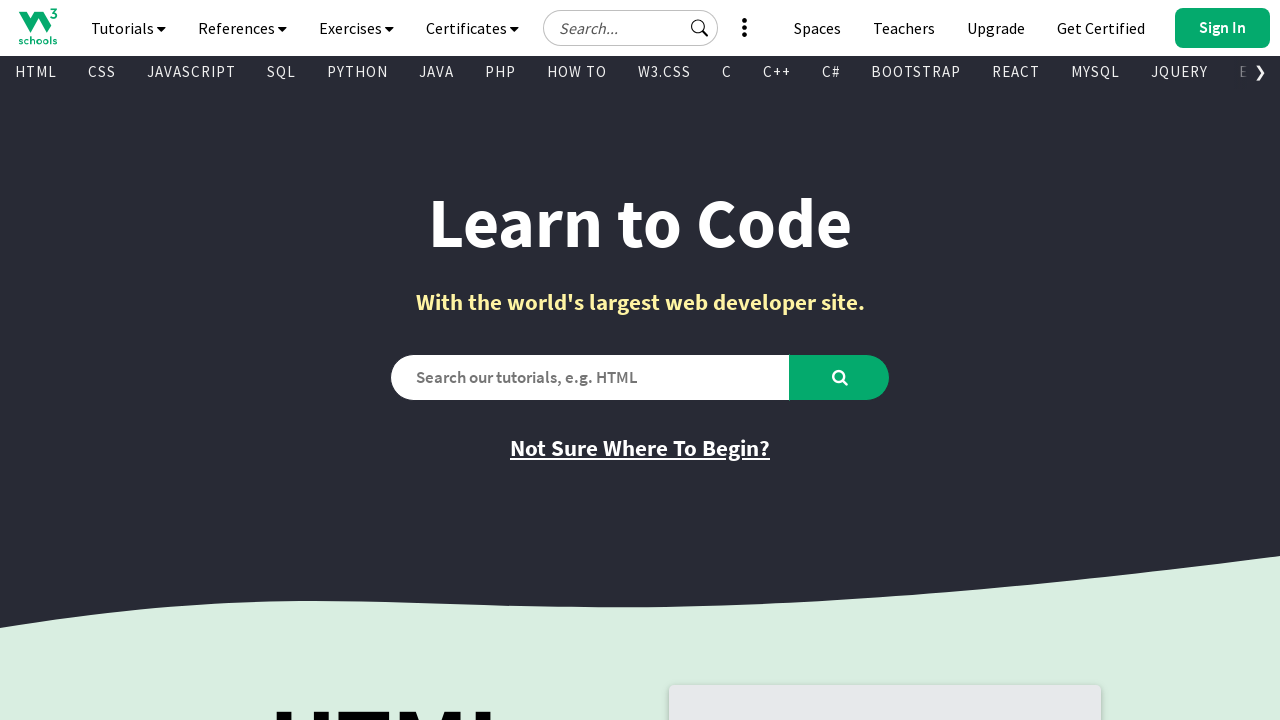

Verified link is visible: Colors
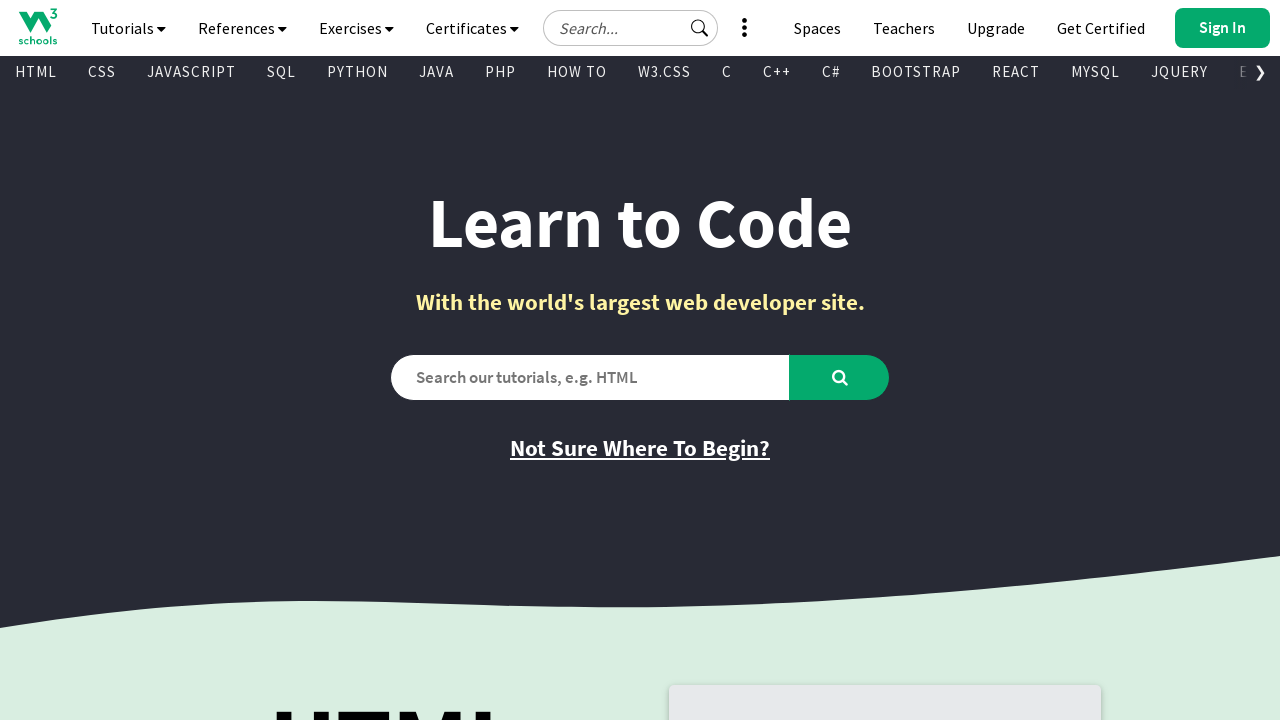

Verified link is visible: Git
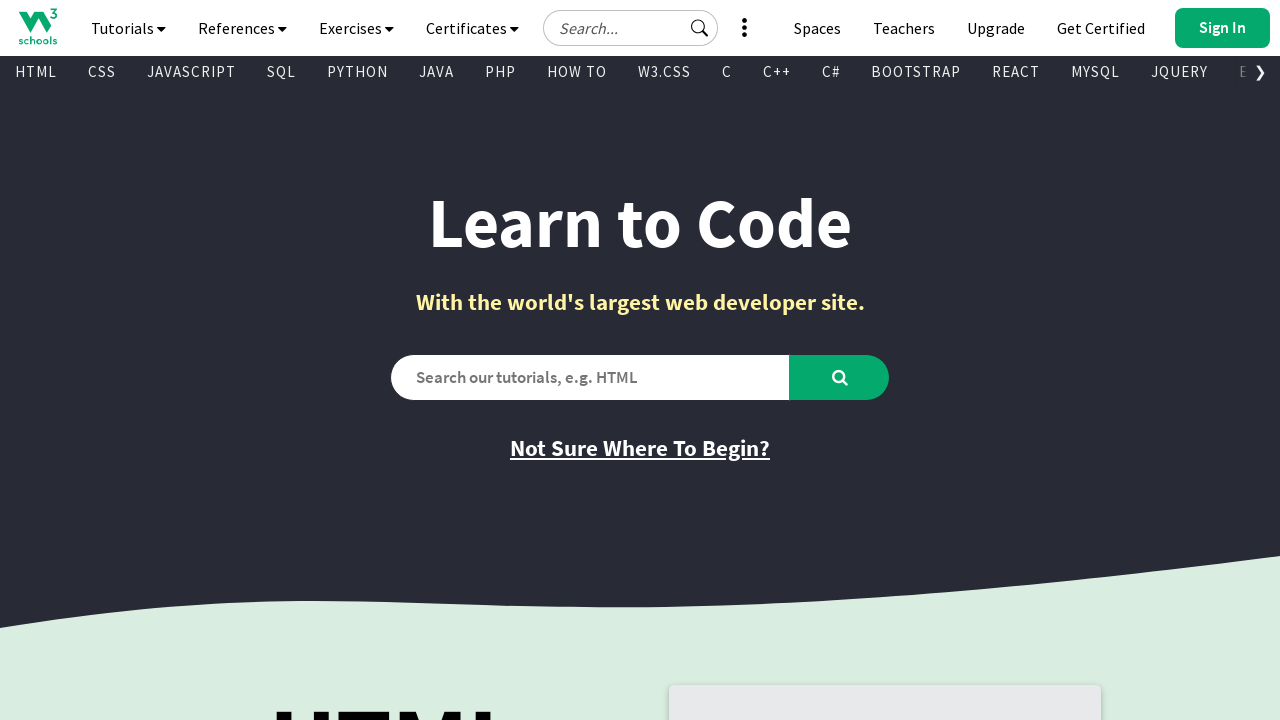

Verified link is visible: Matplotlib
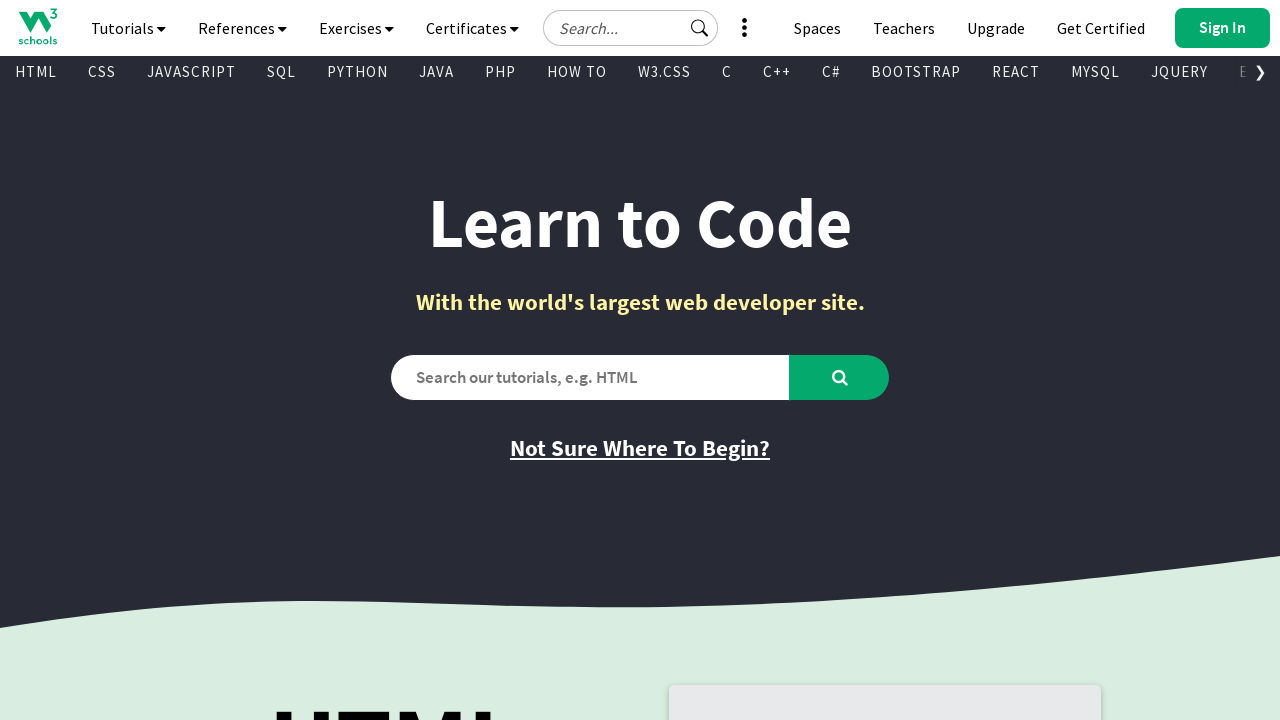

Verified link is visible: NumPy
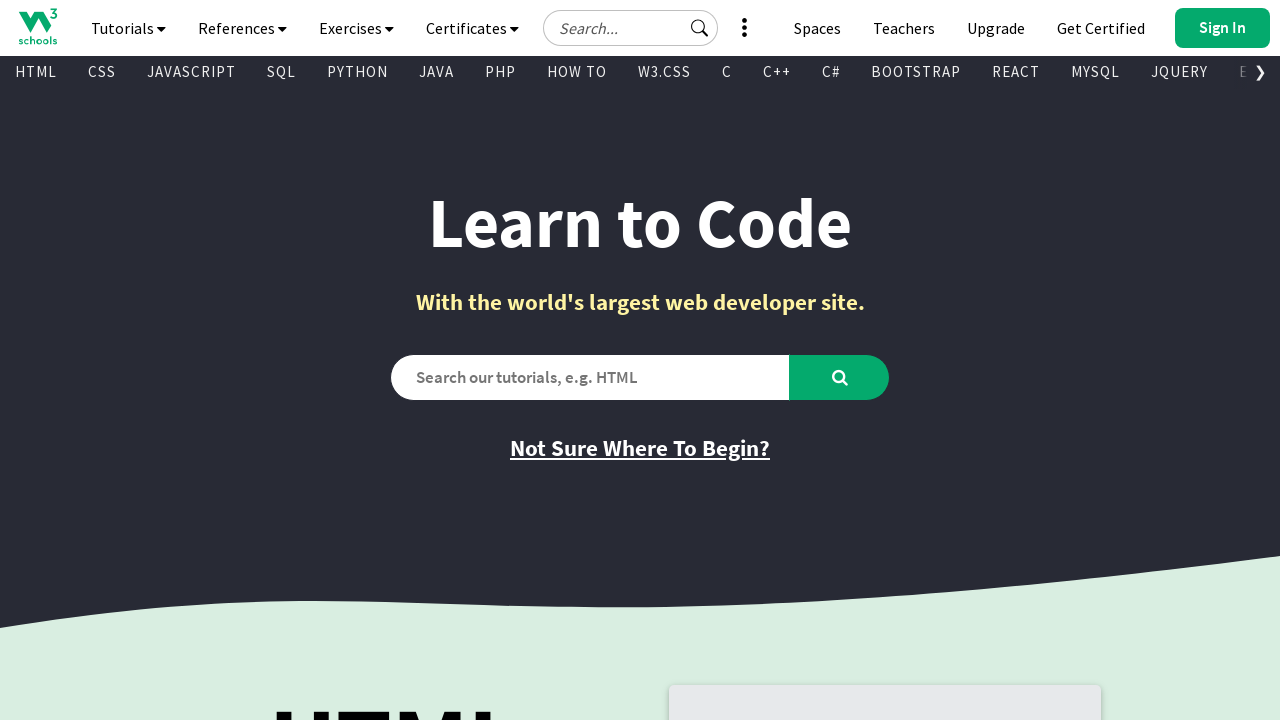

Verified link is visible: Pandas
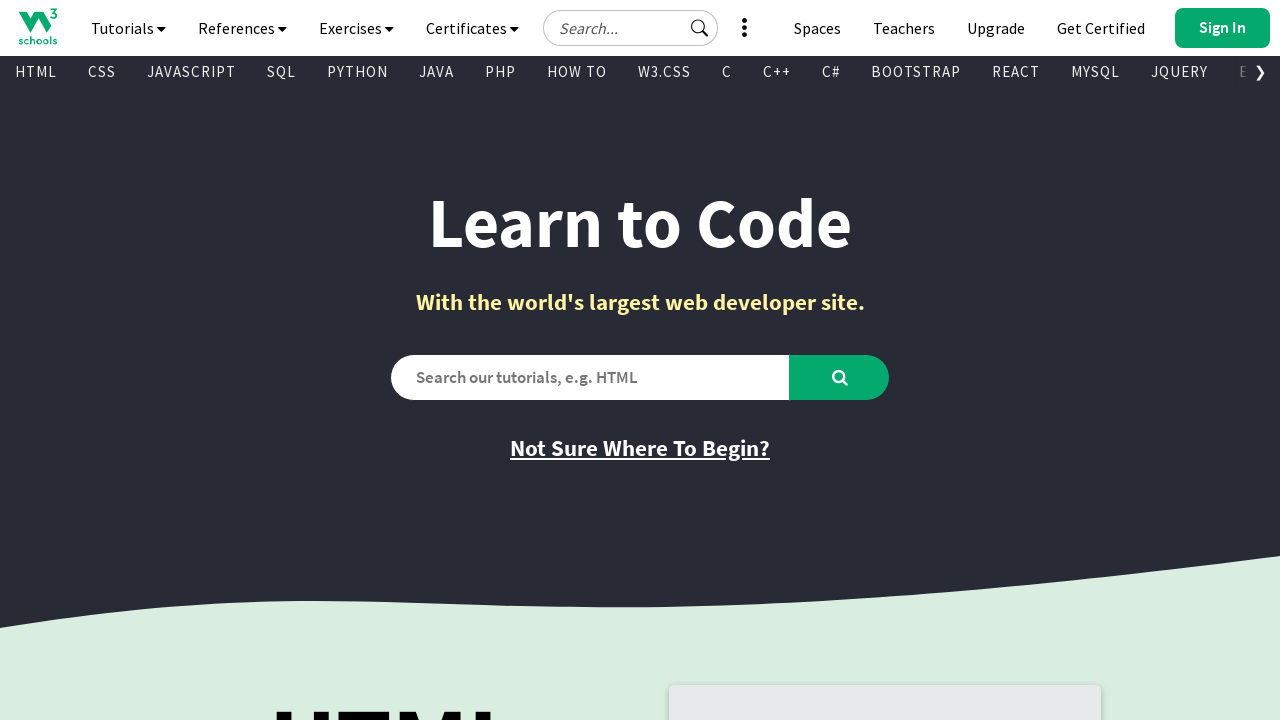

Verified link is visible: SciPy
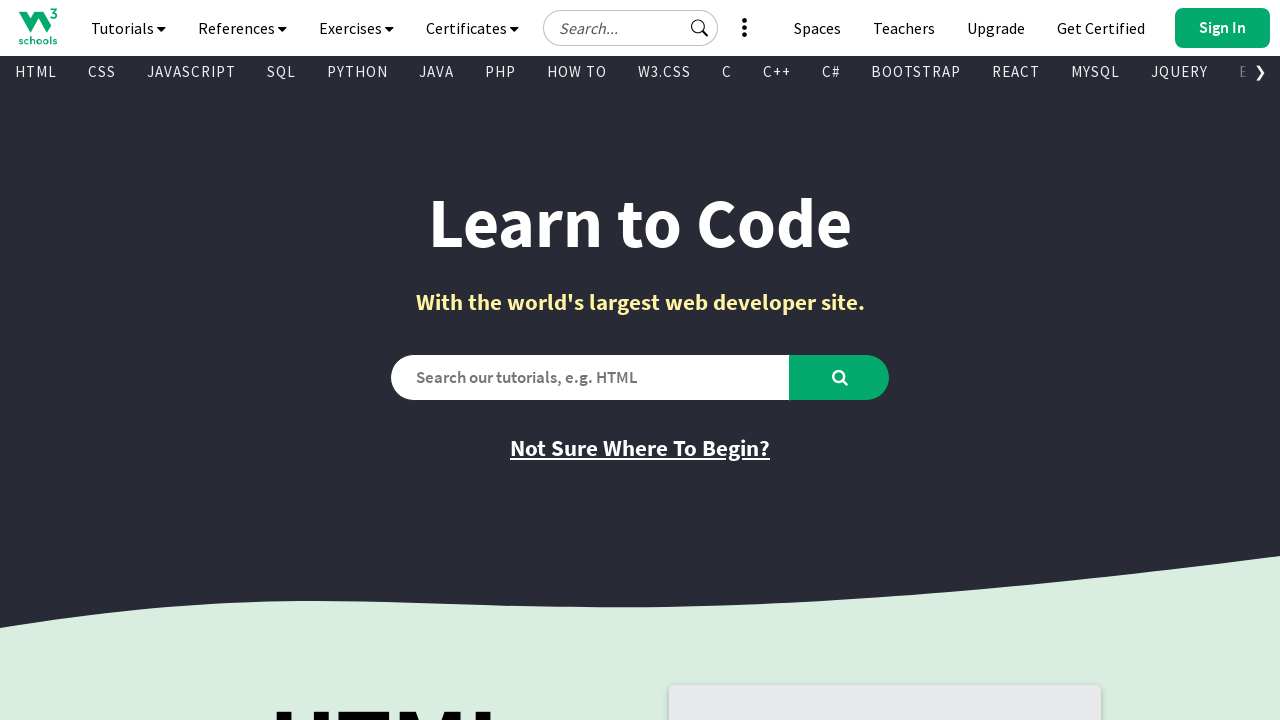

Verified link is visible: ASP
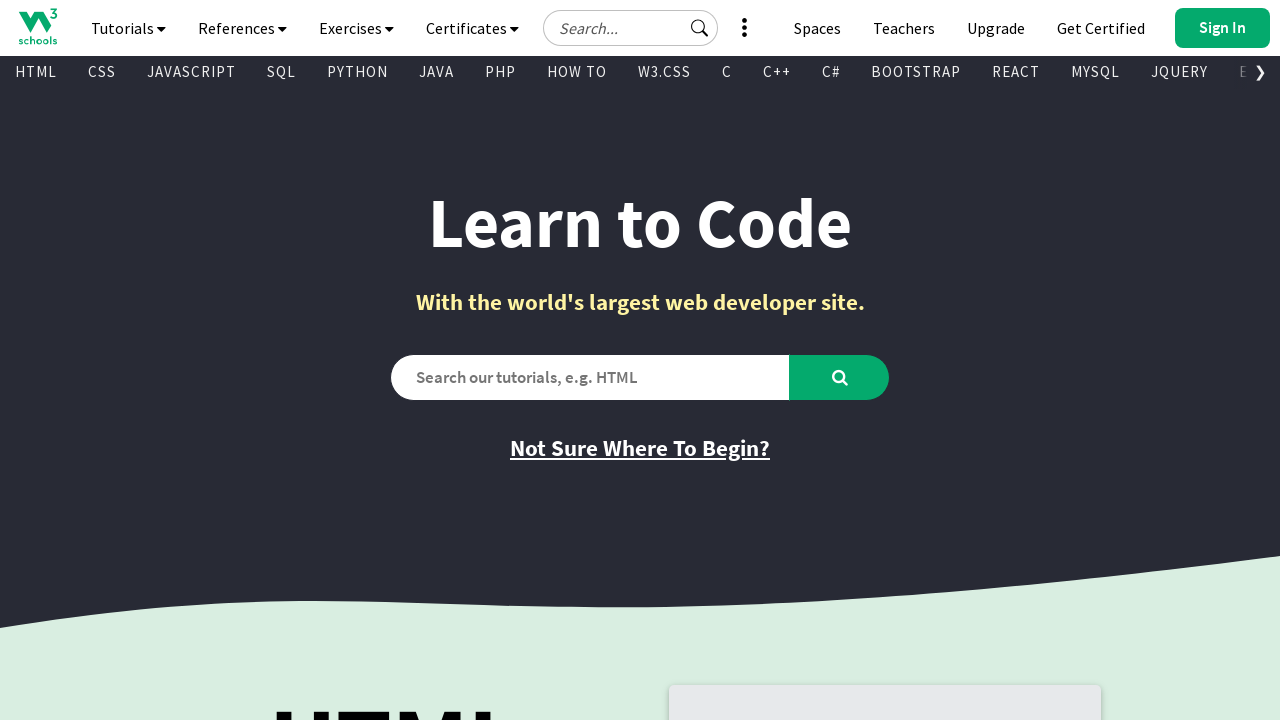

Verified link is visible: AngularJS
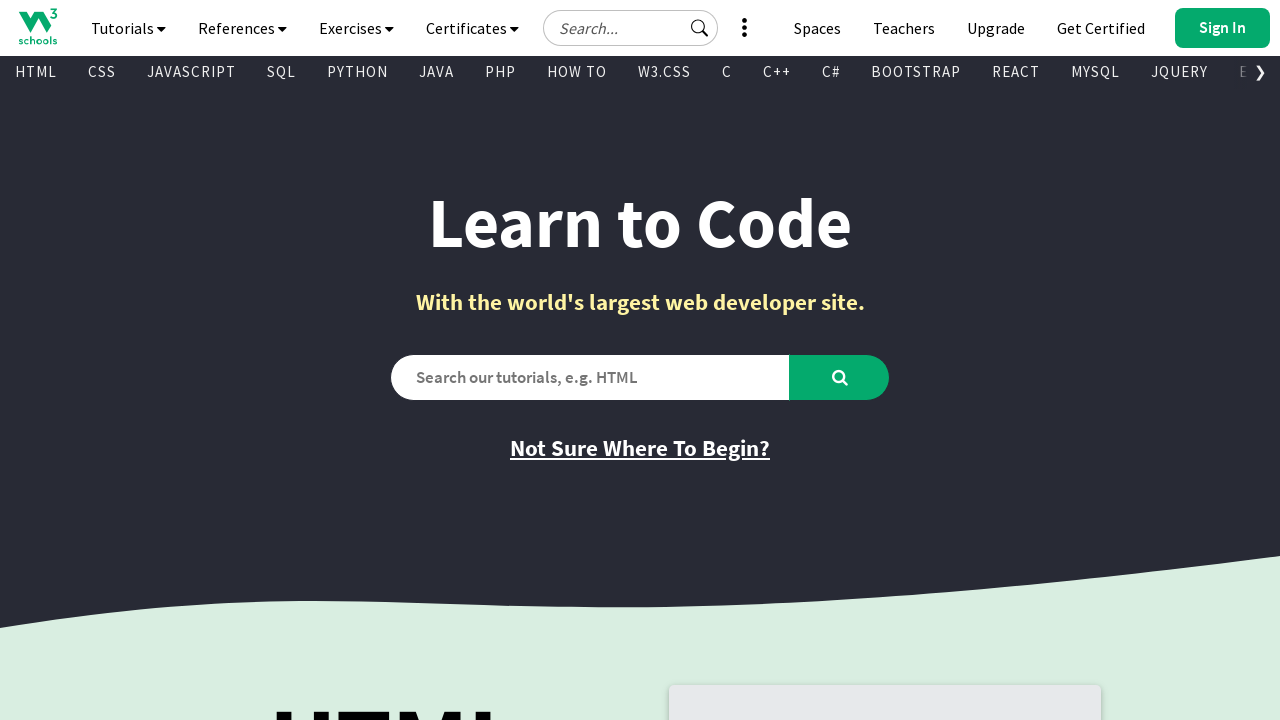

Verified link is visible: AppML
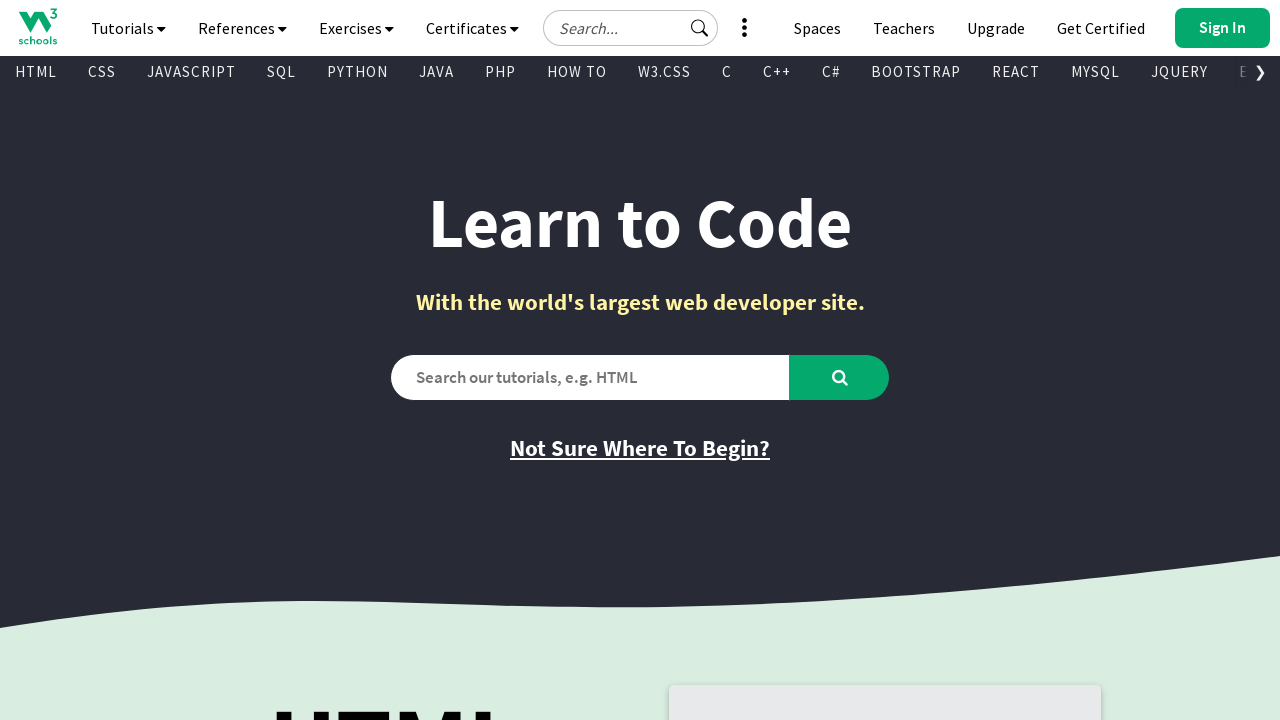

Verified link is visible: Go
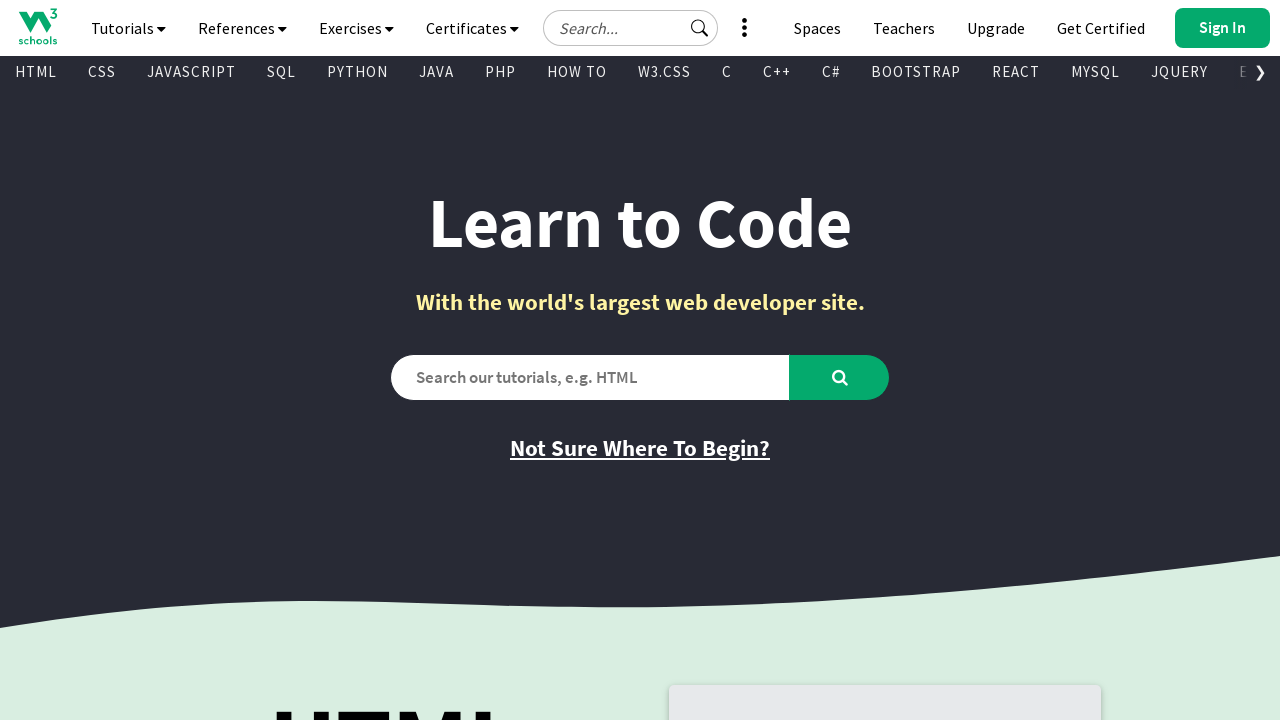

Verified link is visible: TypeScript
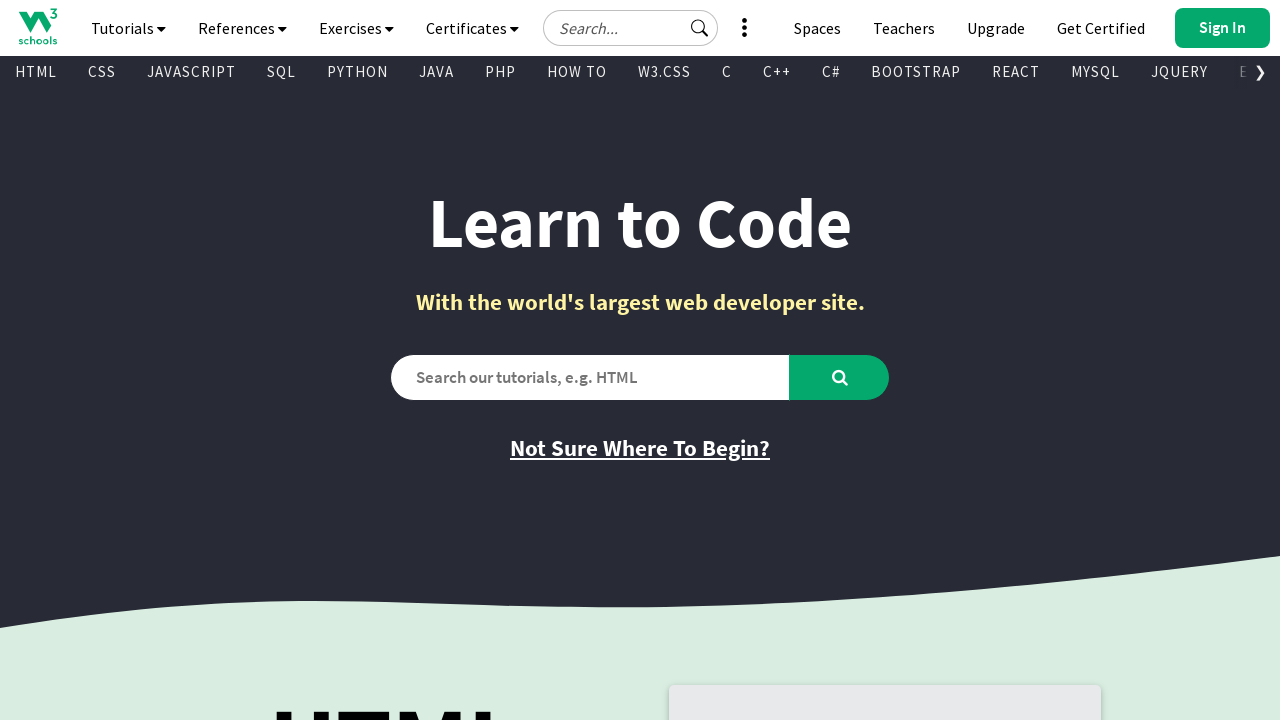

Verified link is visible: Django
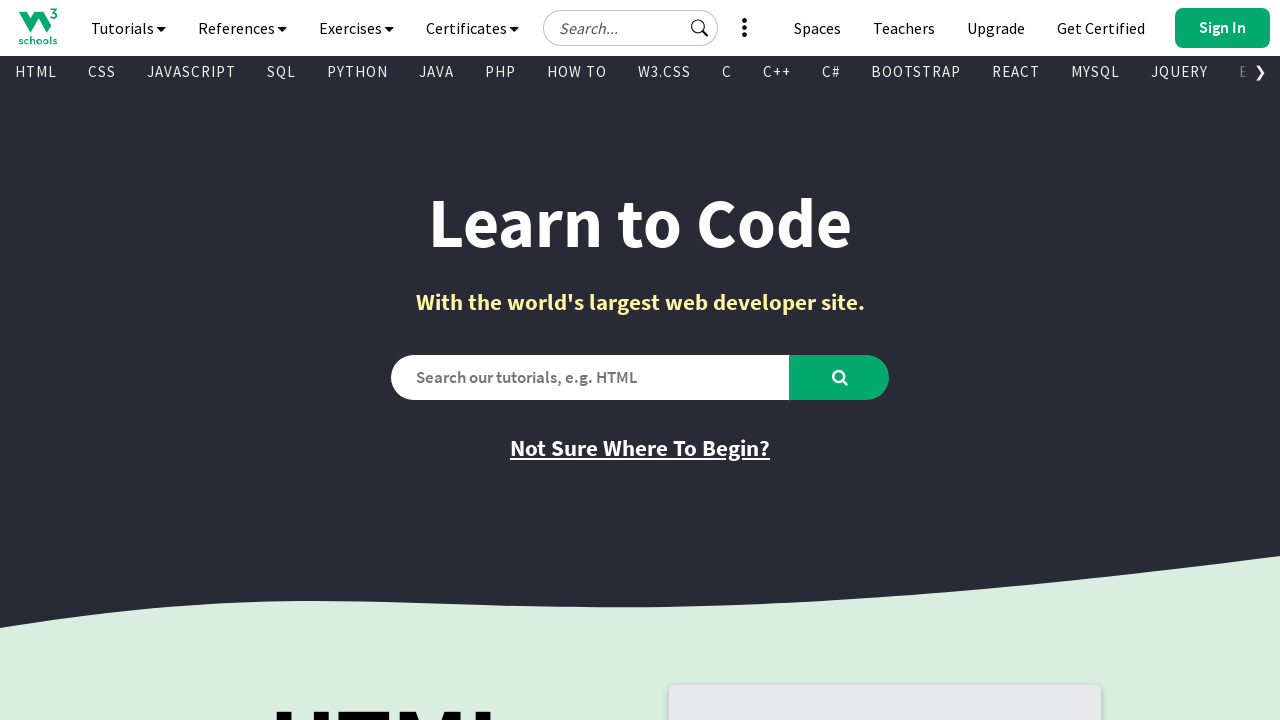

Verified link is visible: MongoDB
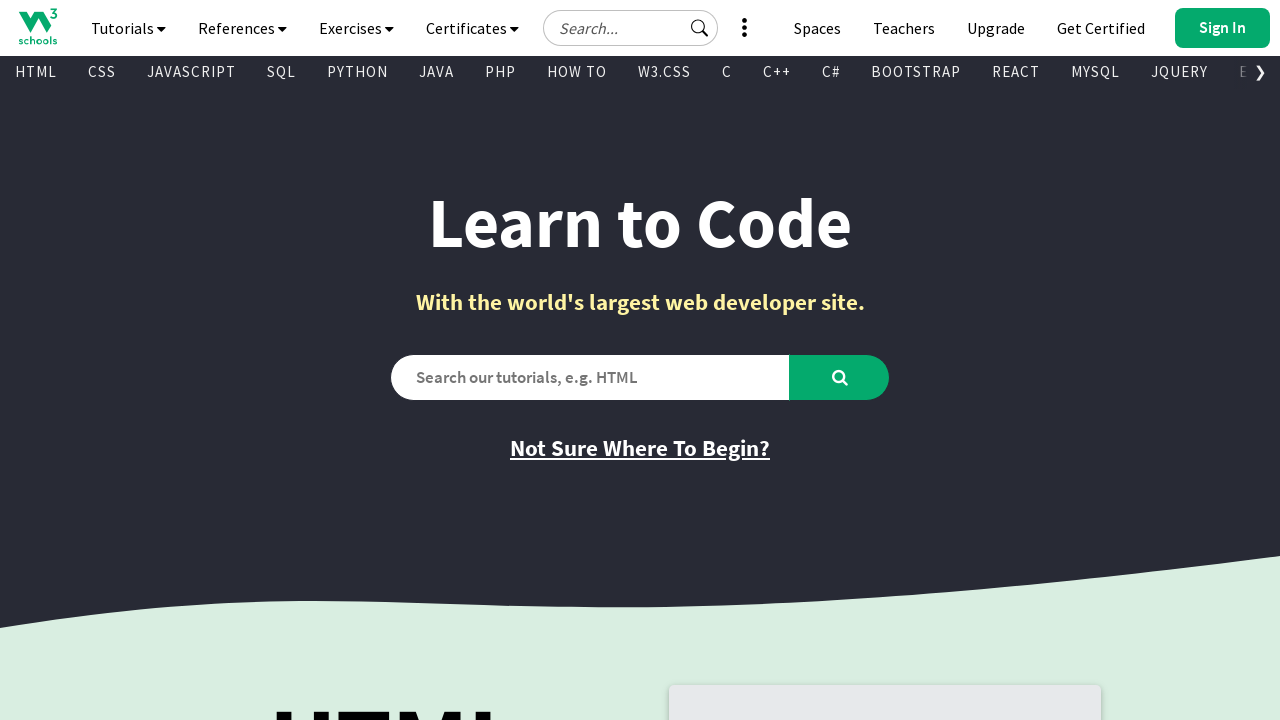

Verified link is visible: Statistics
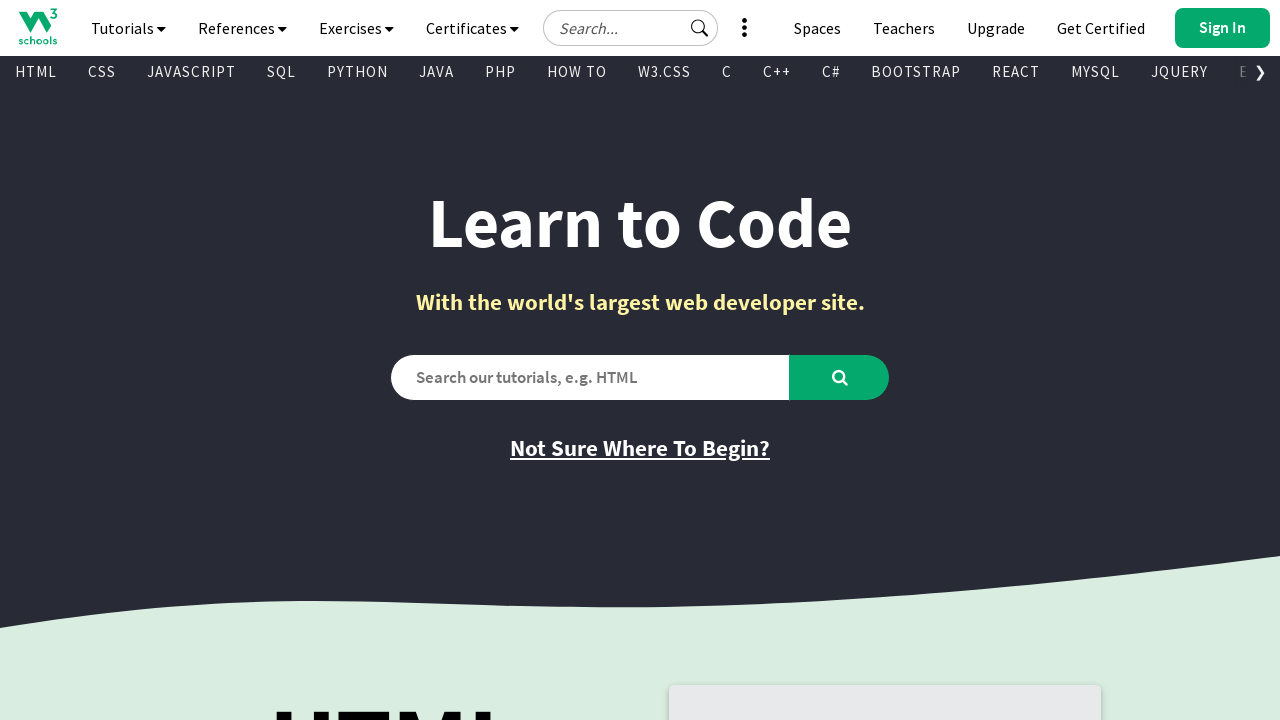

Verified link is visible: Data Science
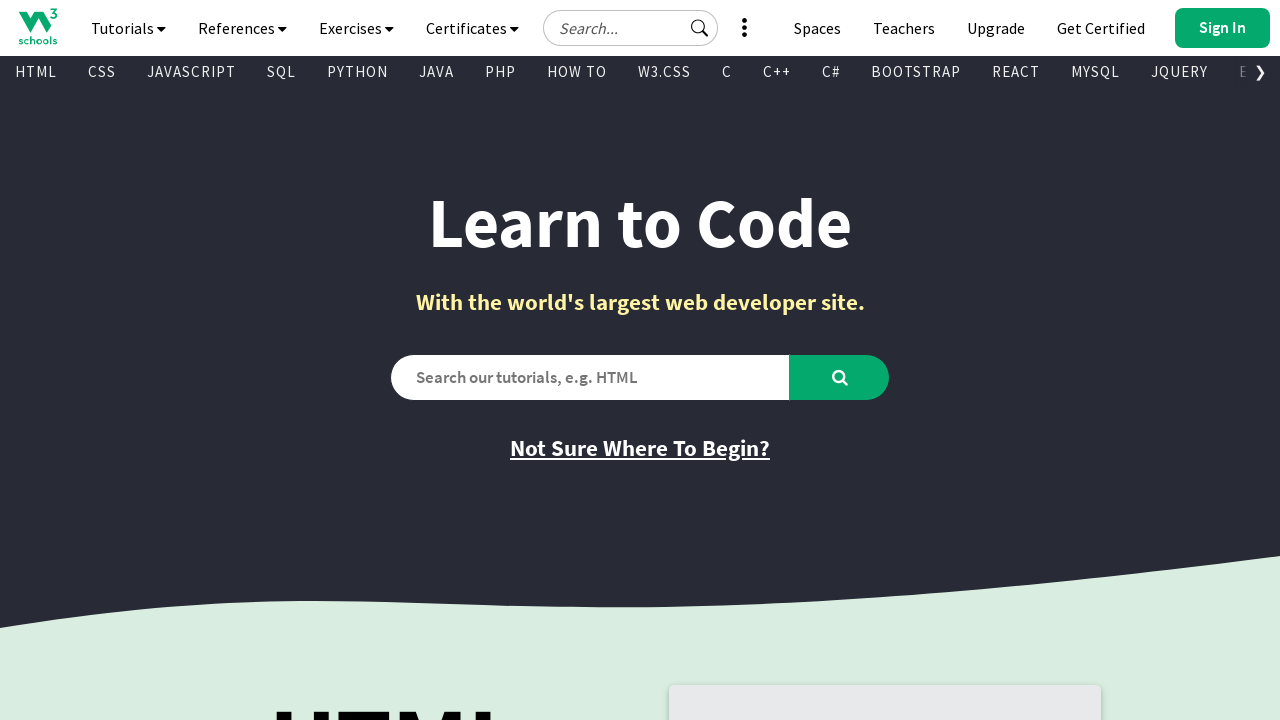

Verified link is visible: PostgreSQL
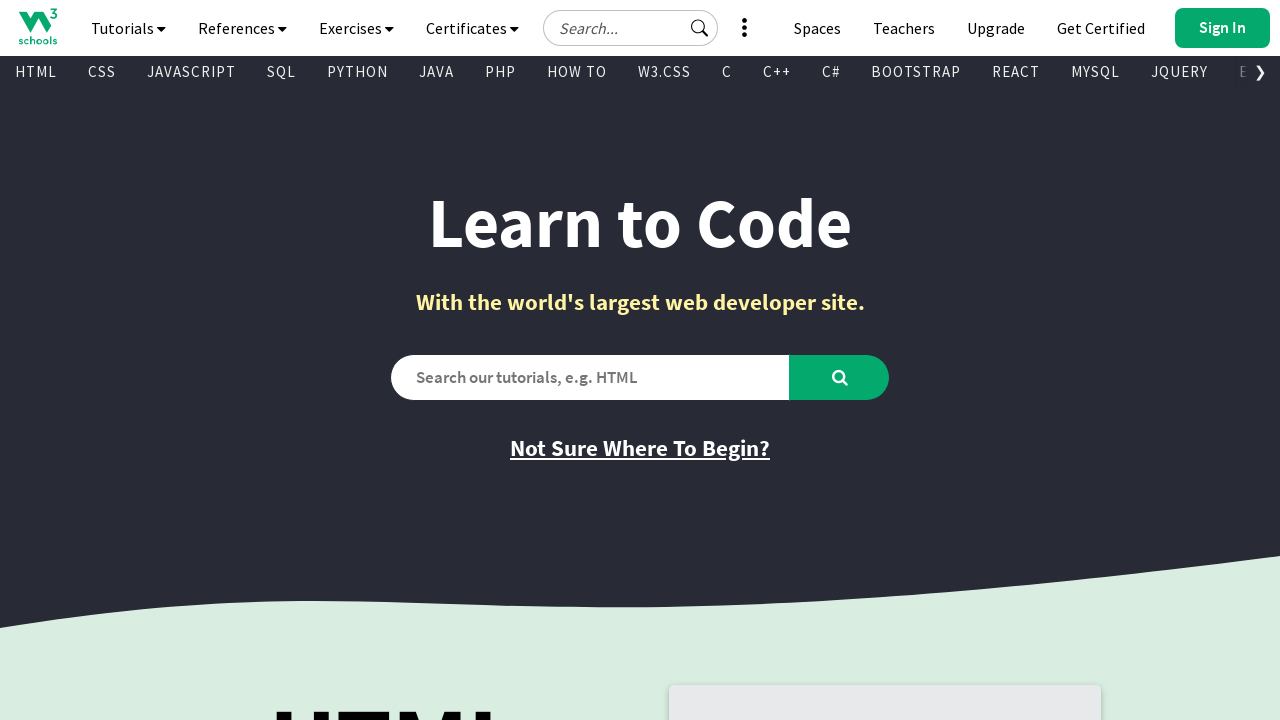

Verified link is visible: HowTo
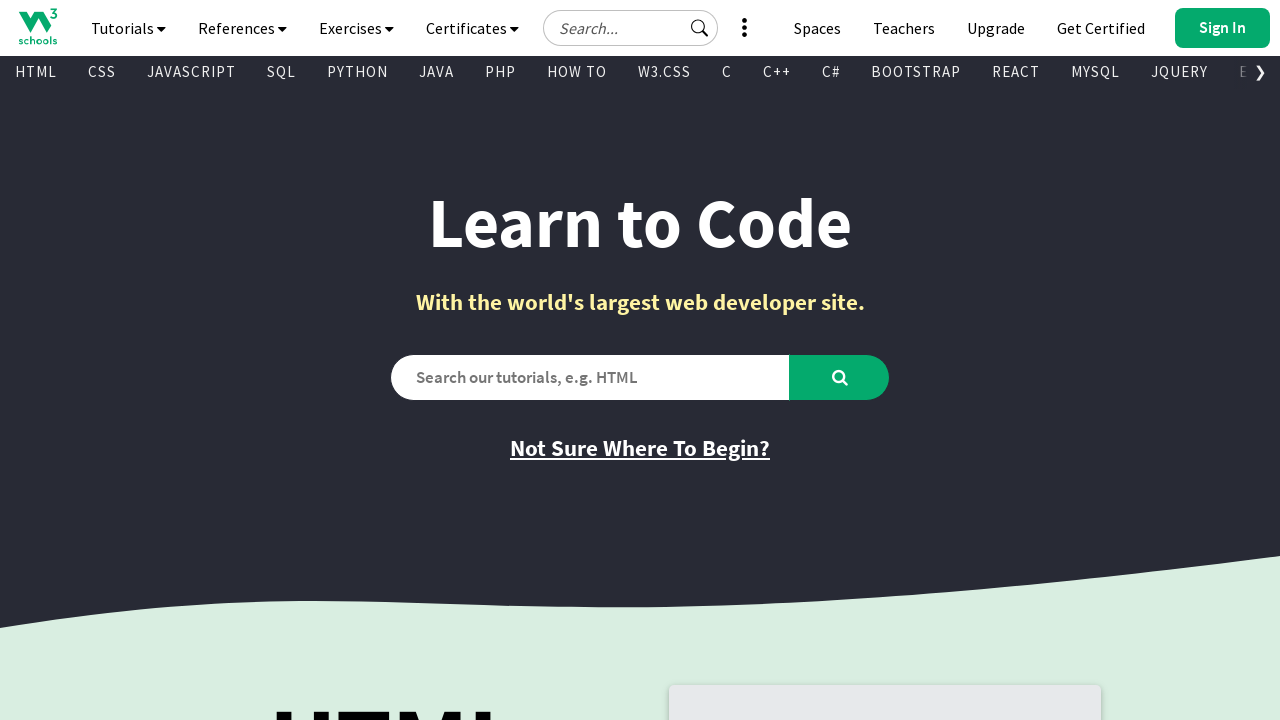

Verified link is visible: Rust
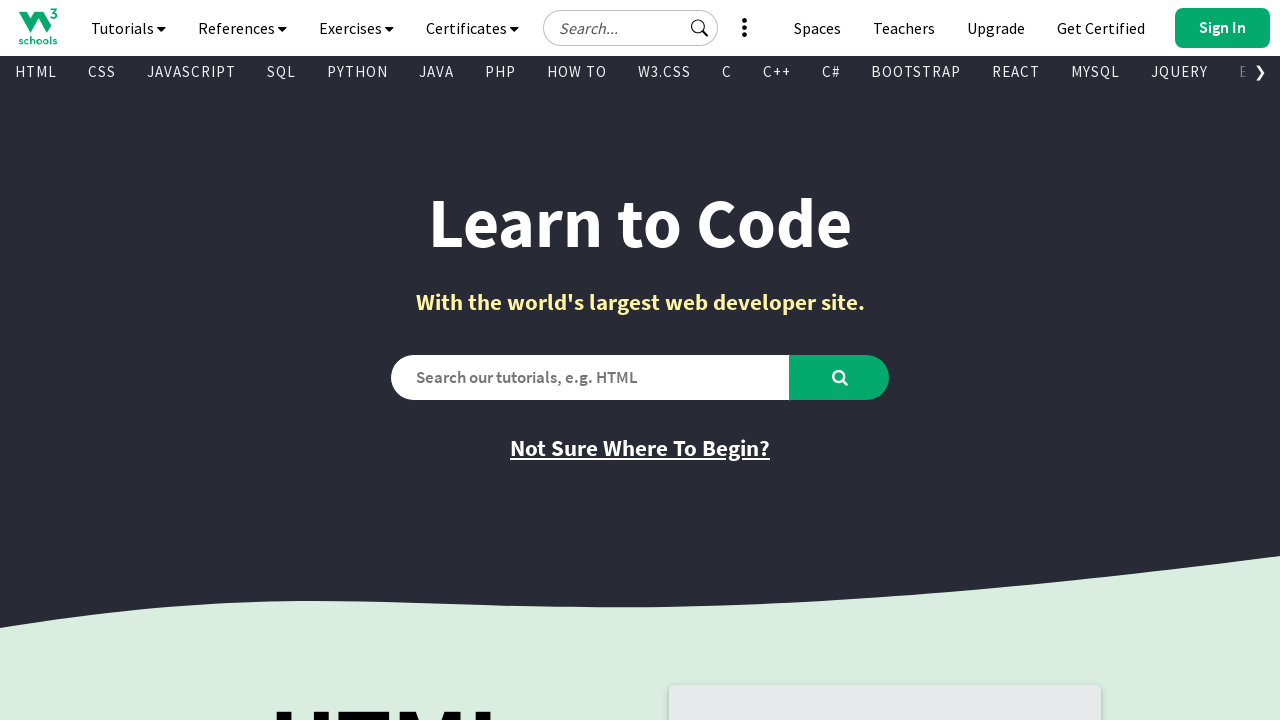

Verified link is visible: Spaces
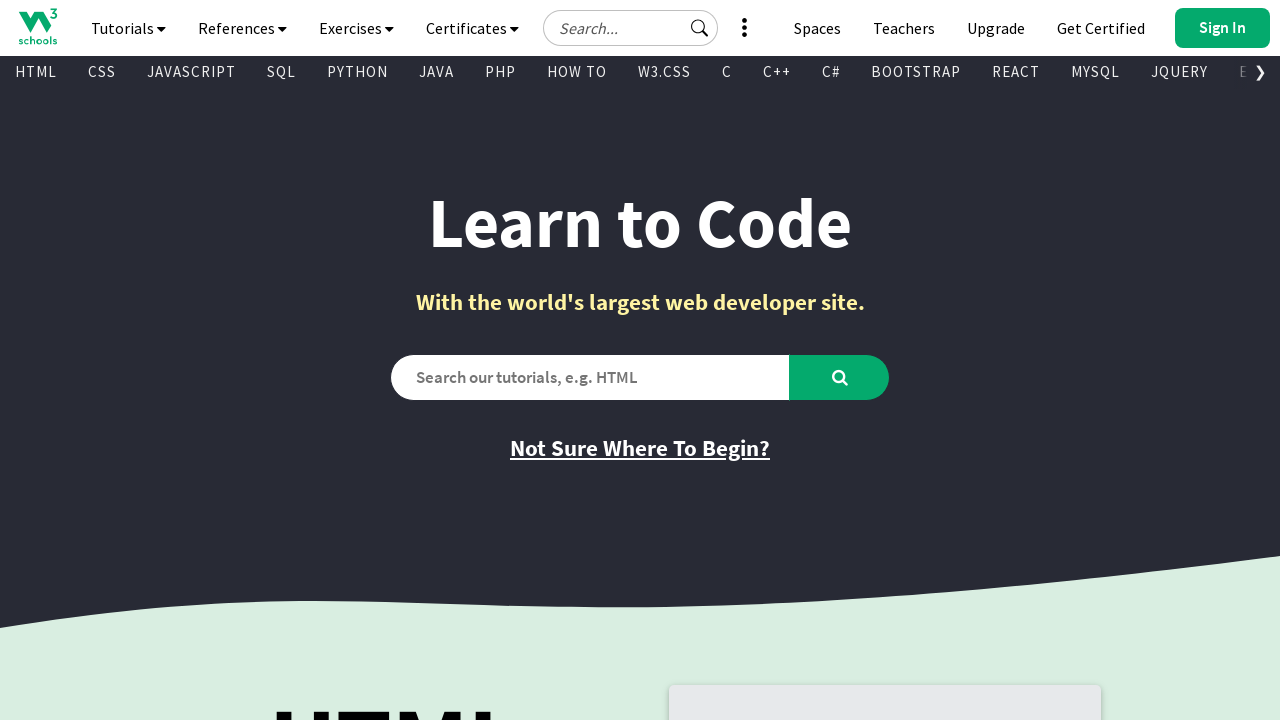

Verified link is visible: Typing Speed
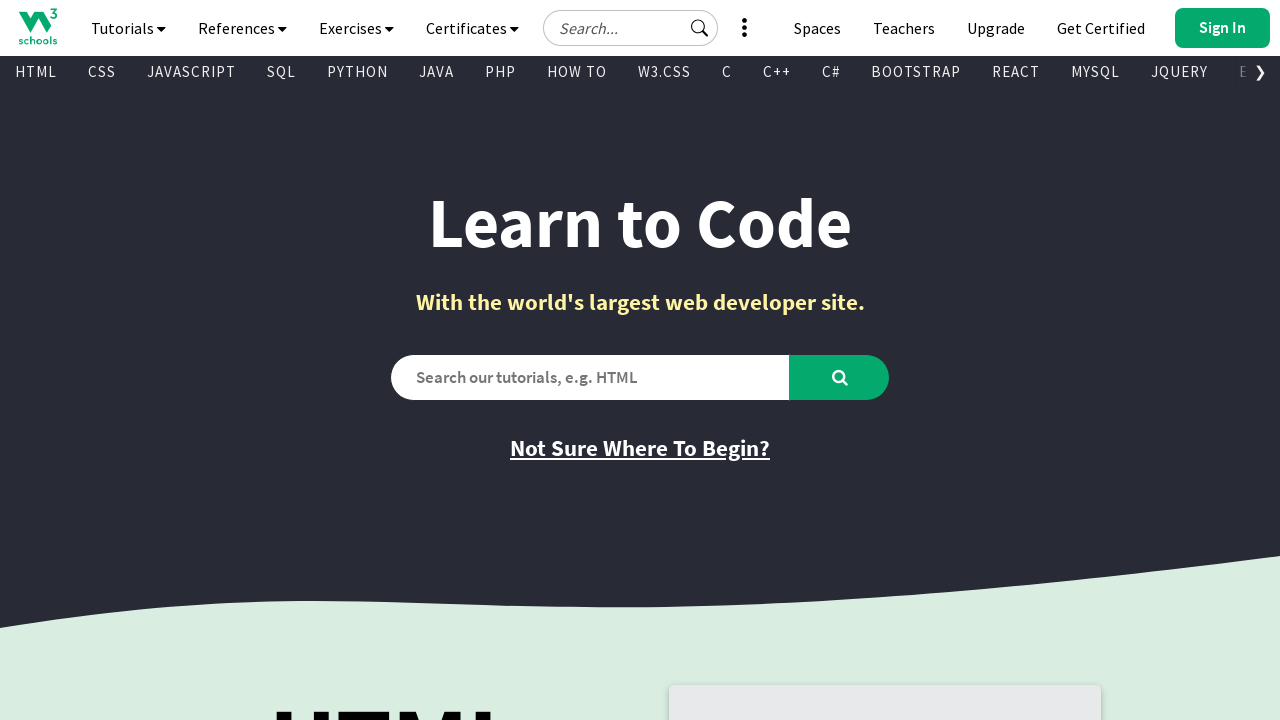

Verified link is visible: Excel
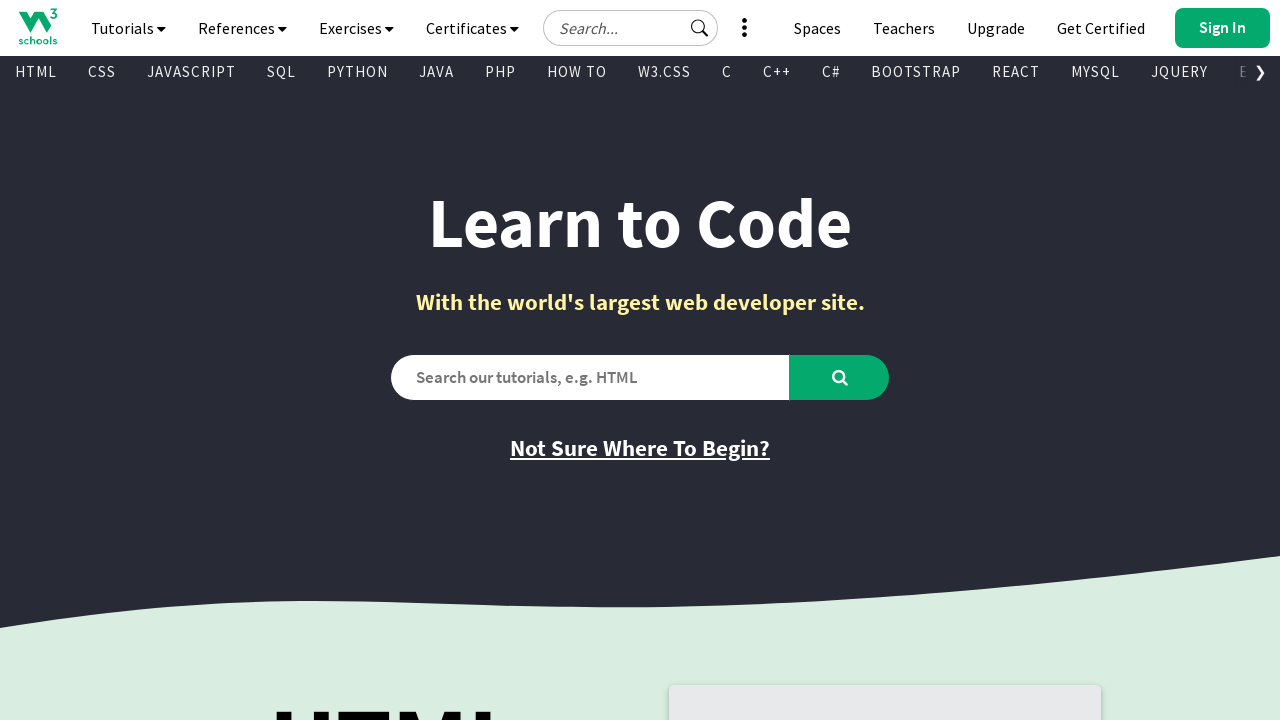

Verified link is visible: DSA - Data Structures and Algorithms
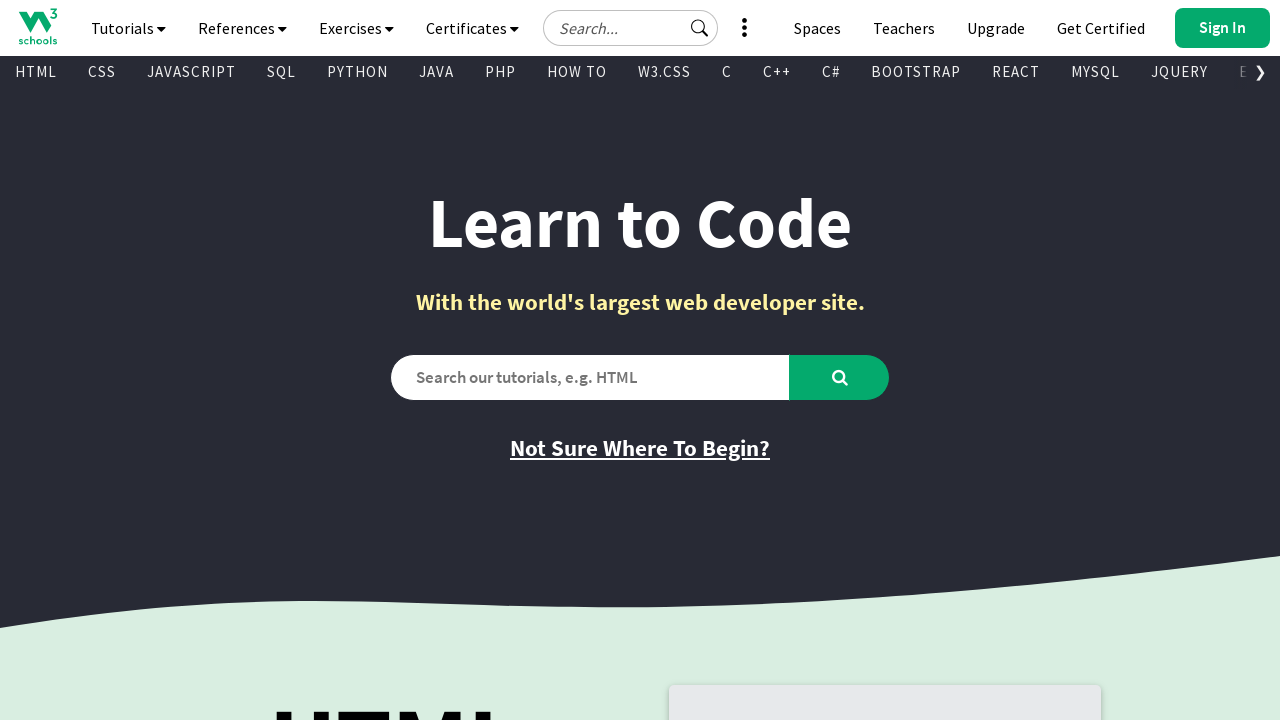

Verified link is visible: Machine Learning
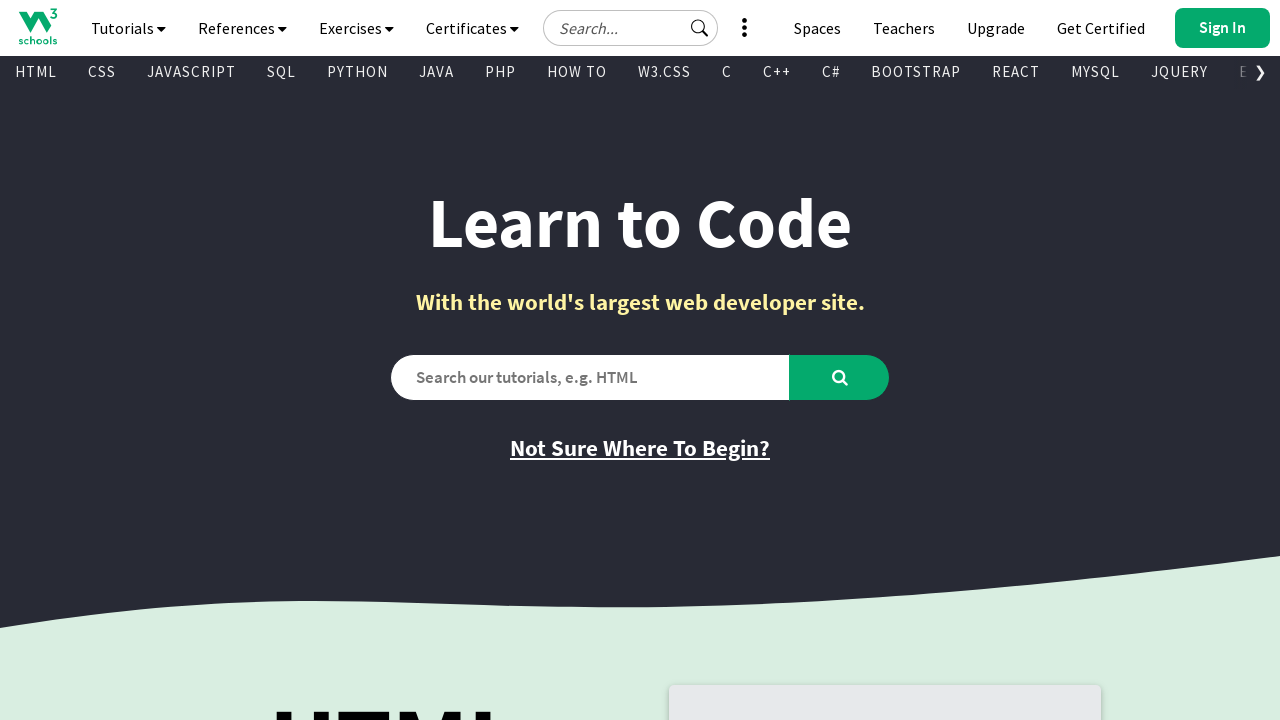

Verified link is visible: Artificial Intelligence
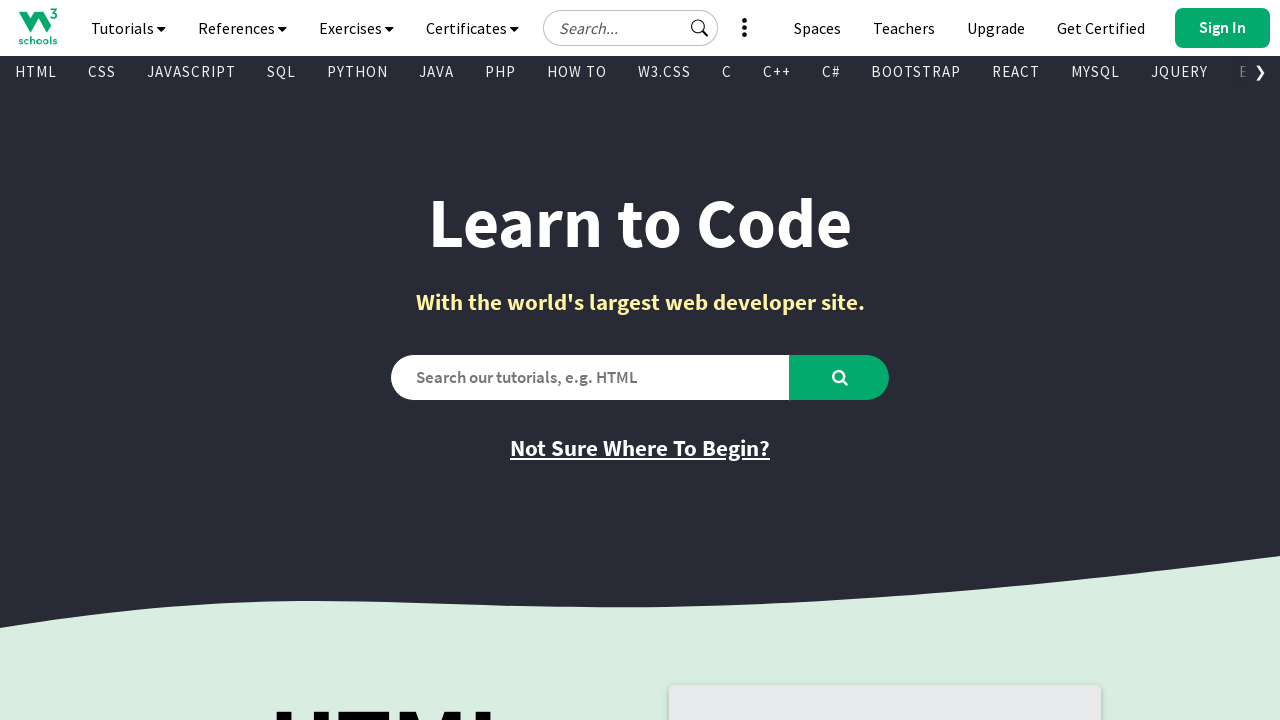

Verified link is visible: Introduction to Programming
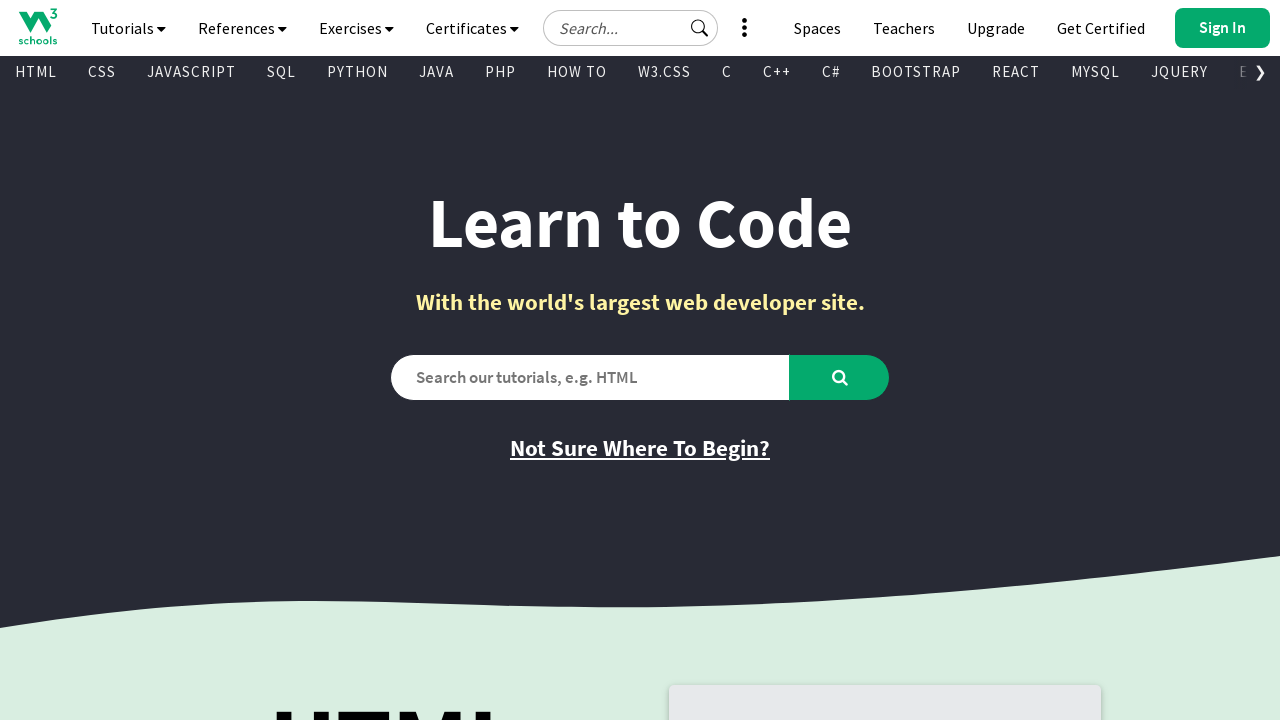

Verified link is visible: Bash
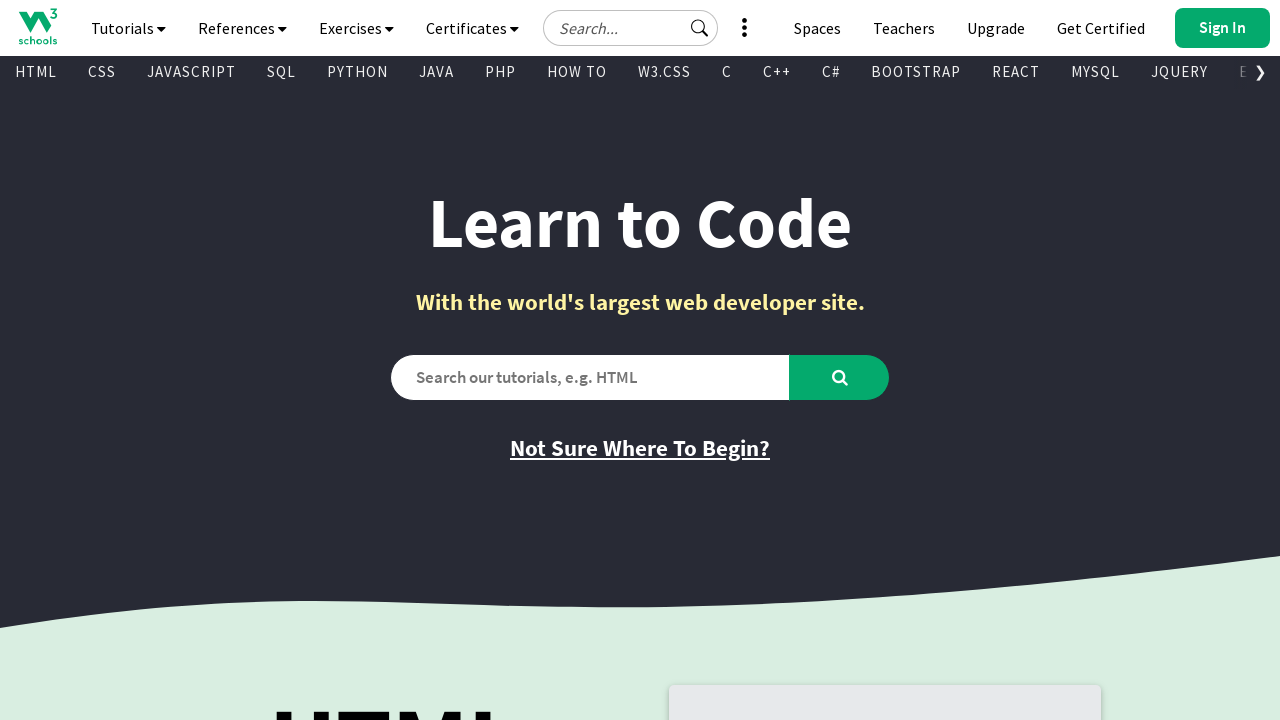

Verified link is visible: Swift
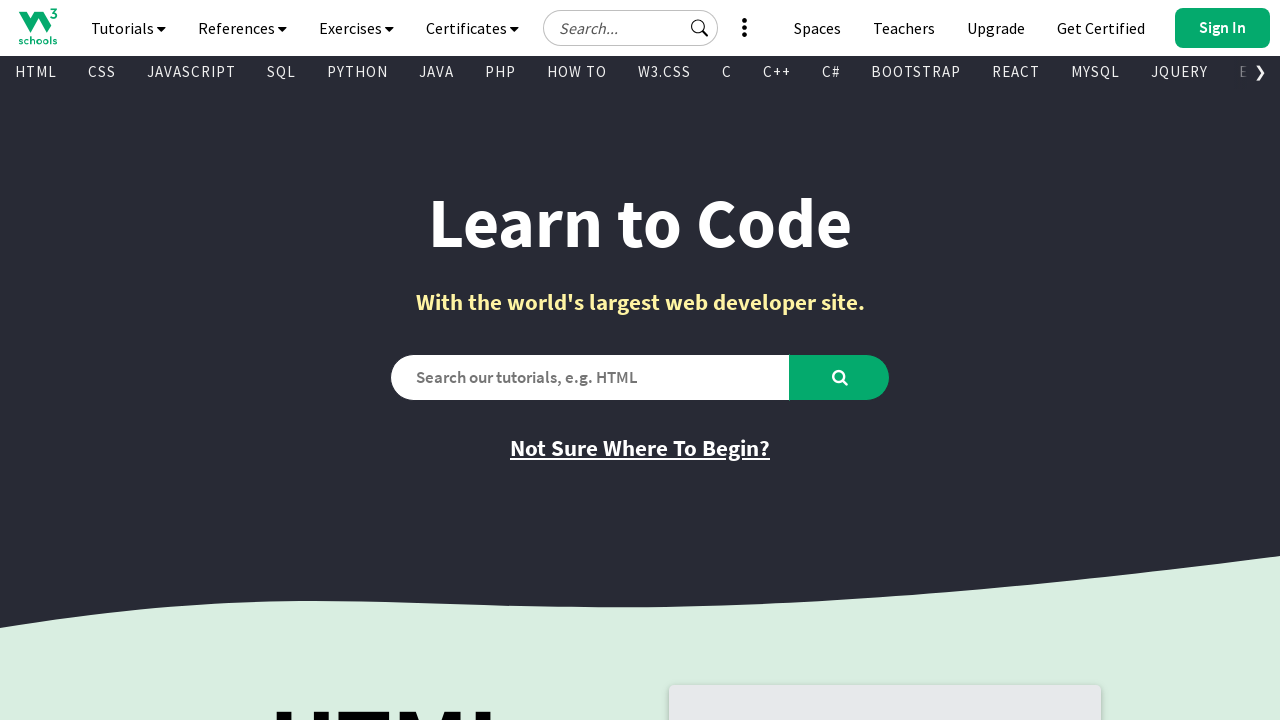

Verified link is visible: Angular
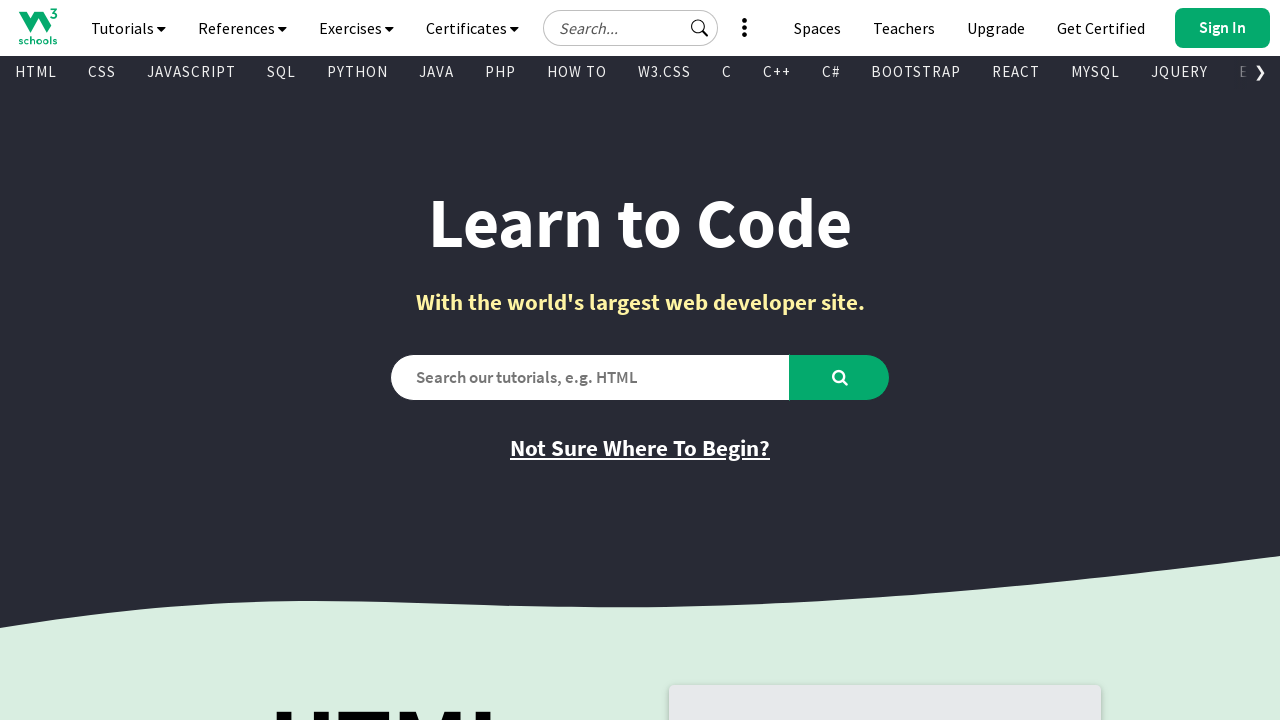

Verified link is visible: Sign Up
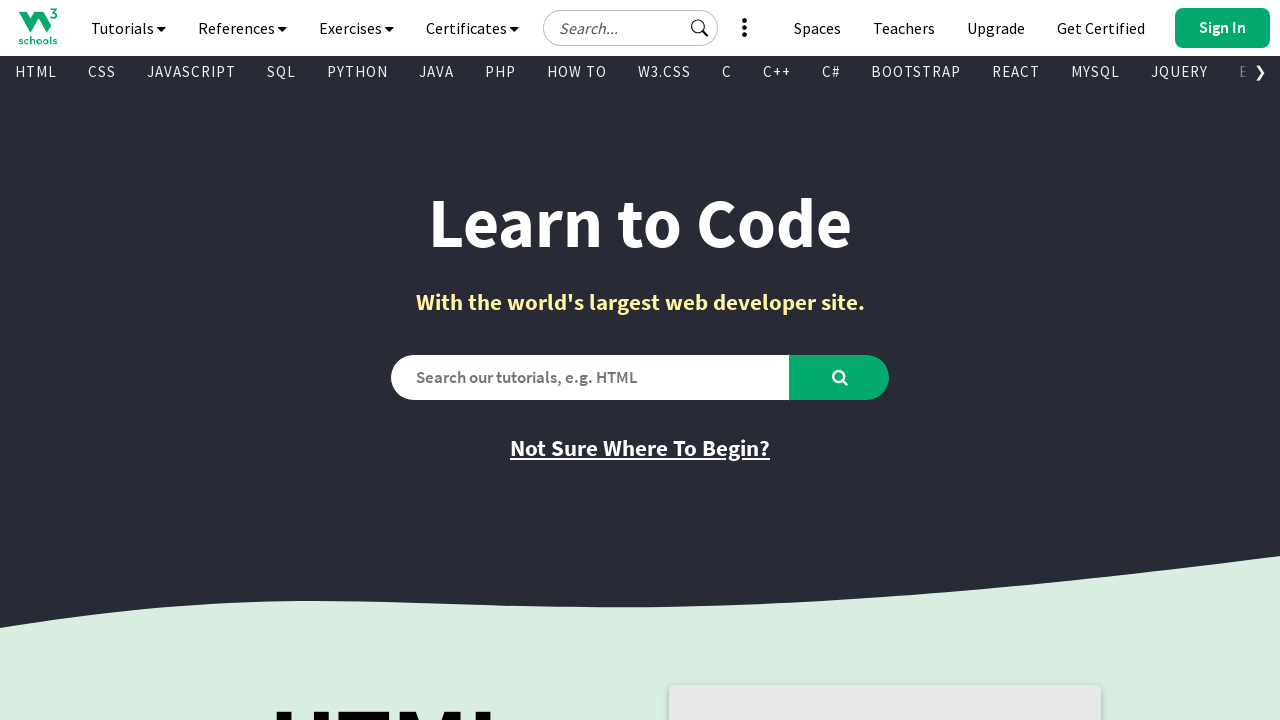

Verified link is visible: Try Frontend Editor (HTML/CSS/JS)
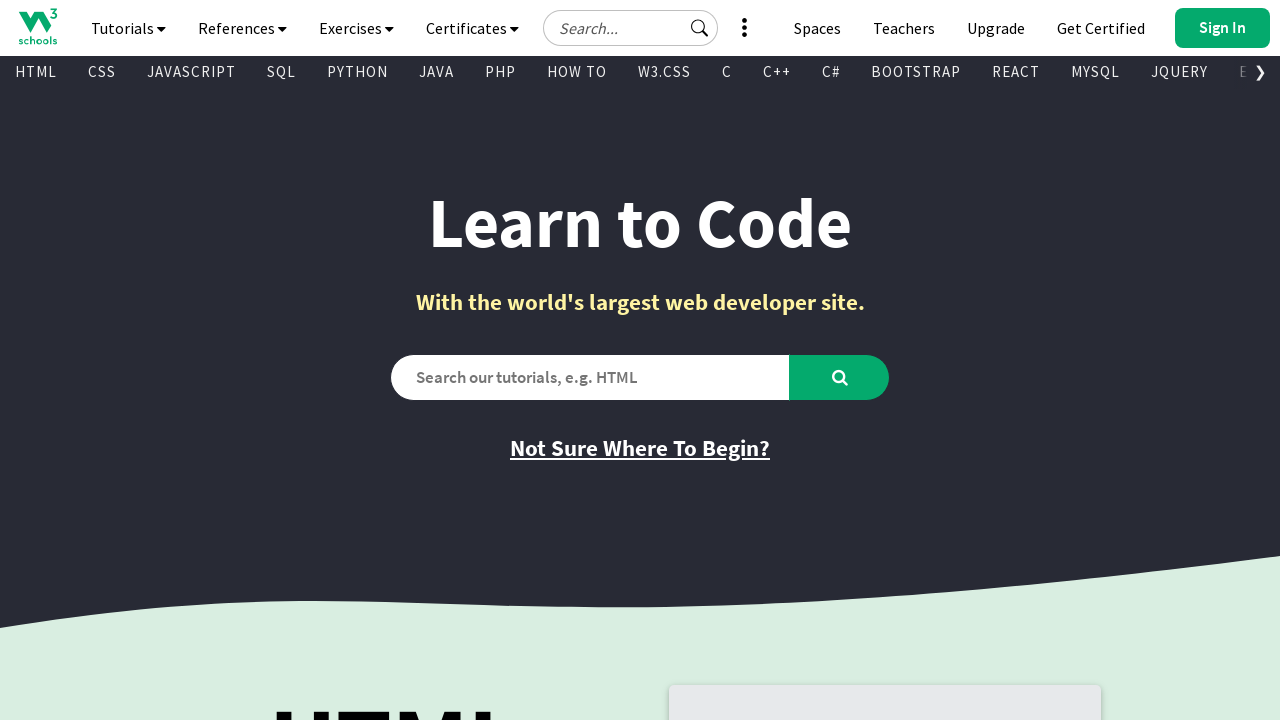

Verified link is visible: Try Backend Editor (Python/PHP/Java/C..)
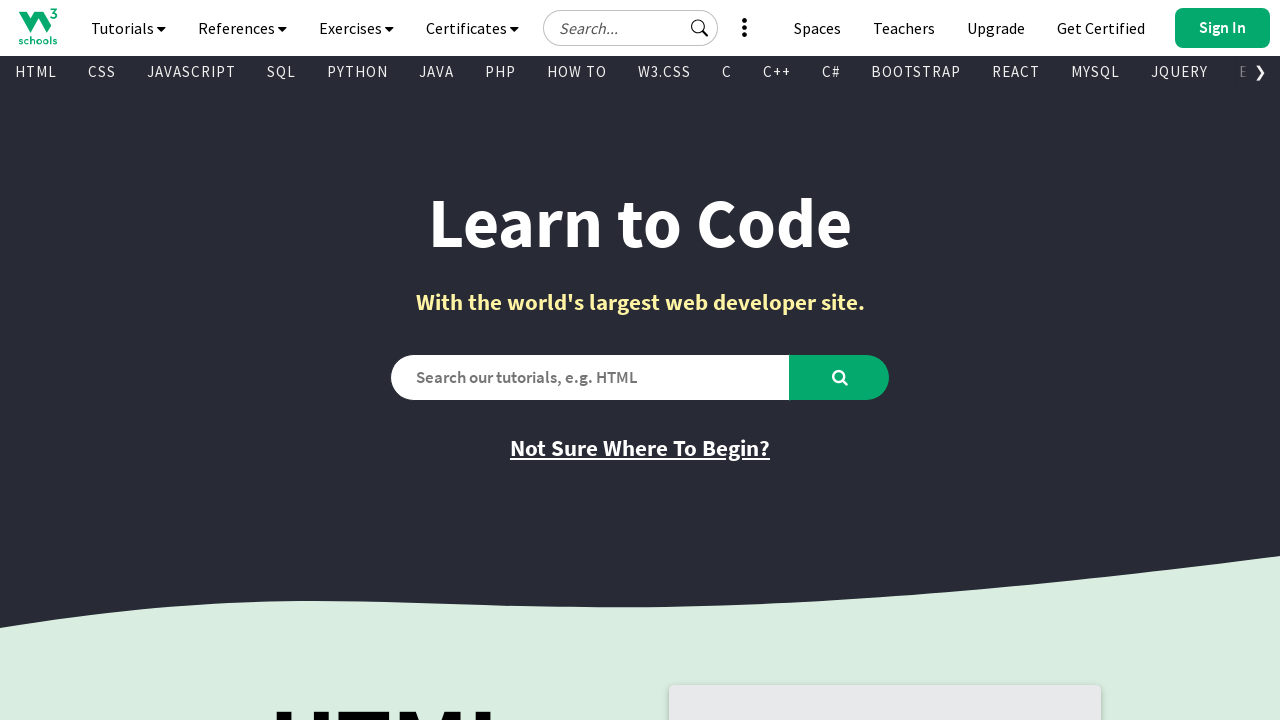

Verified link is visible: W3Schools Spaces
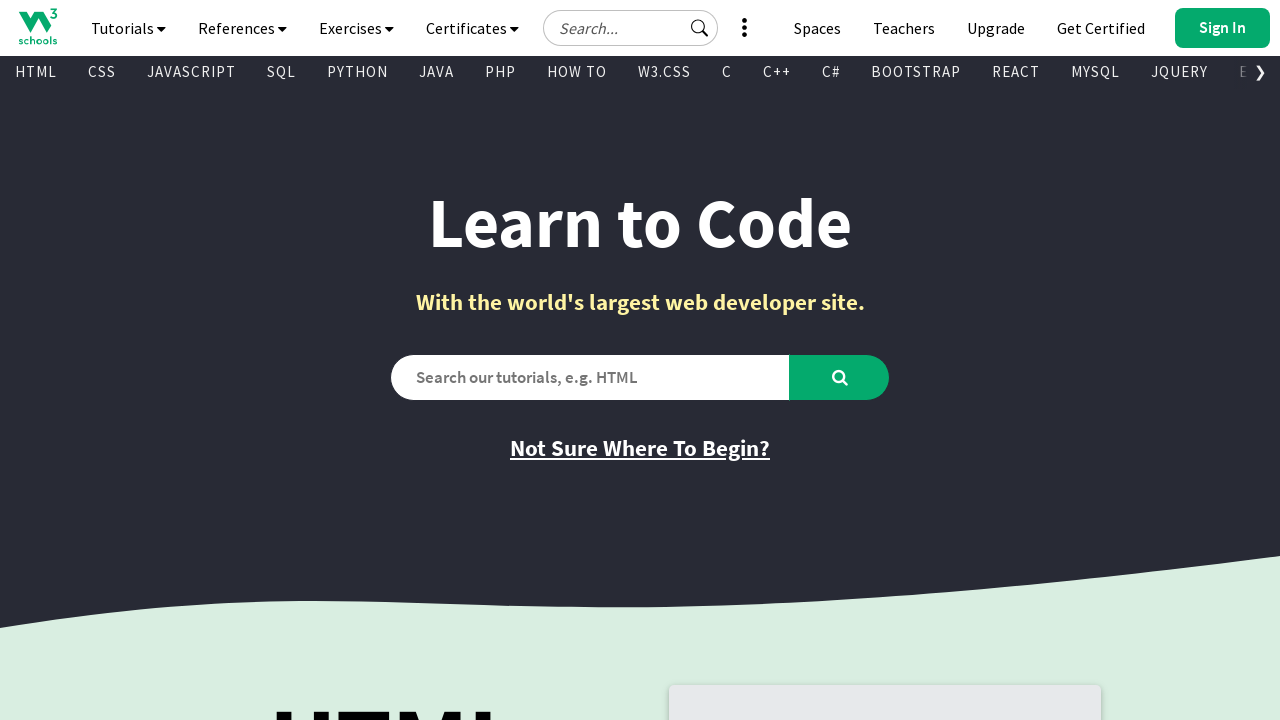

Verified link is visible: Learn More
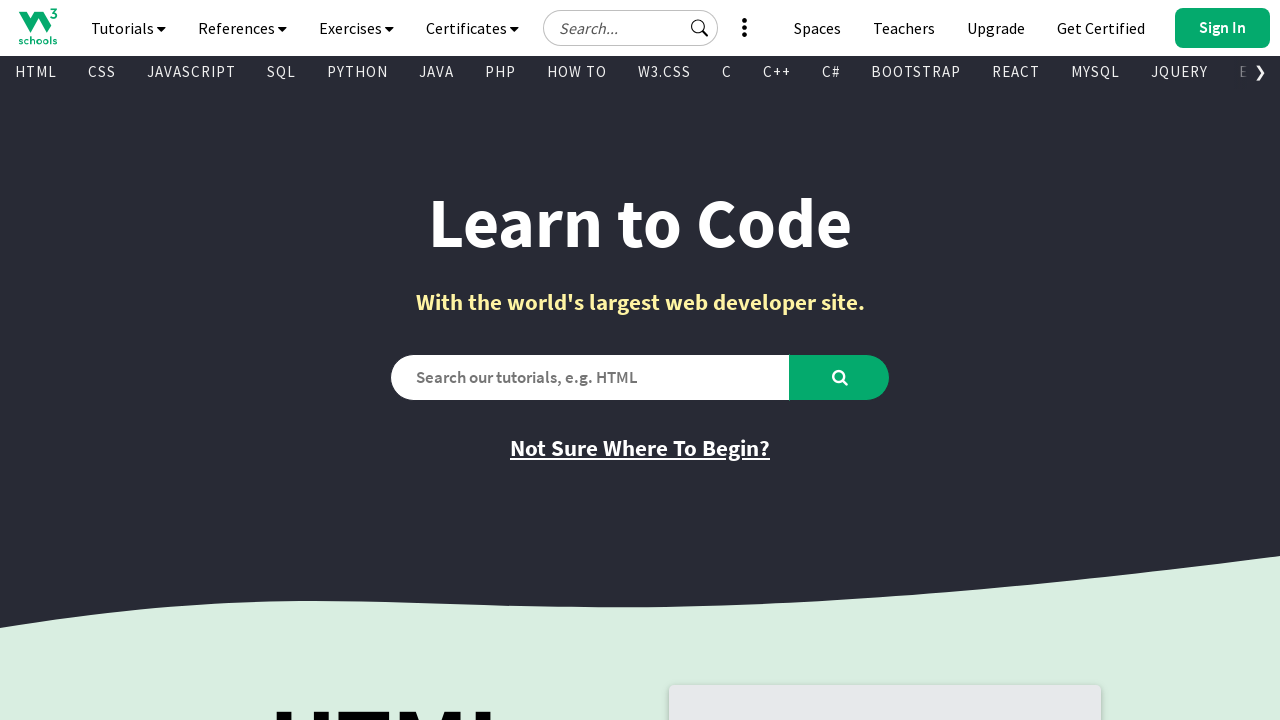

Verified link is visible: Learn More
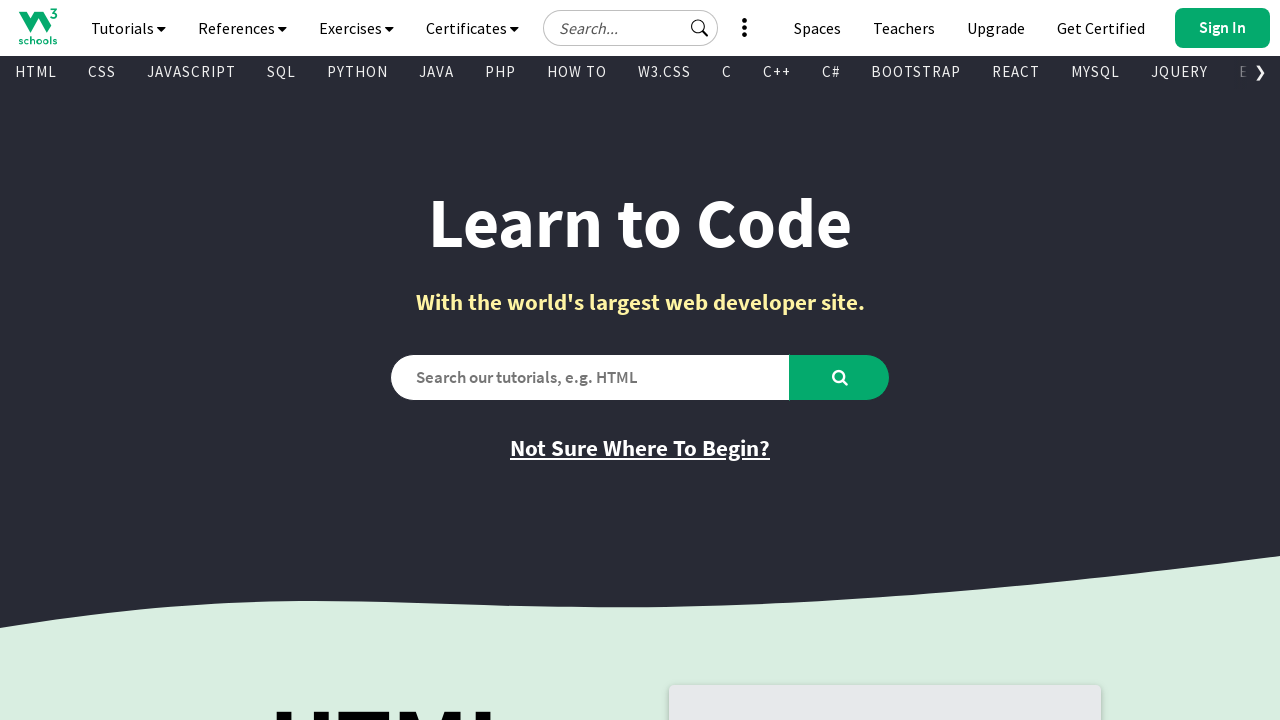

Verified link is visible: Learn More
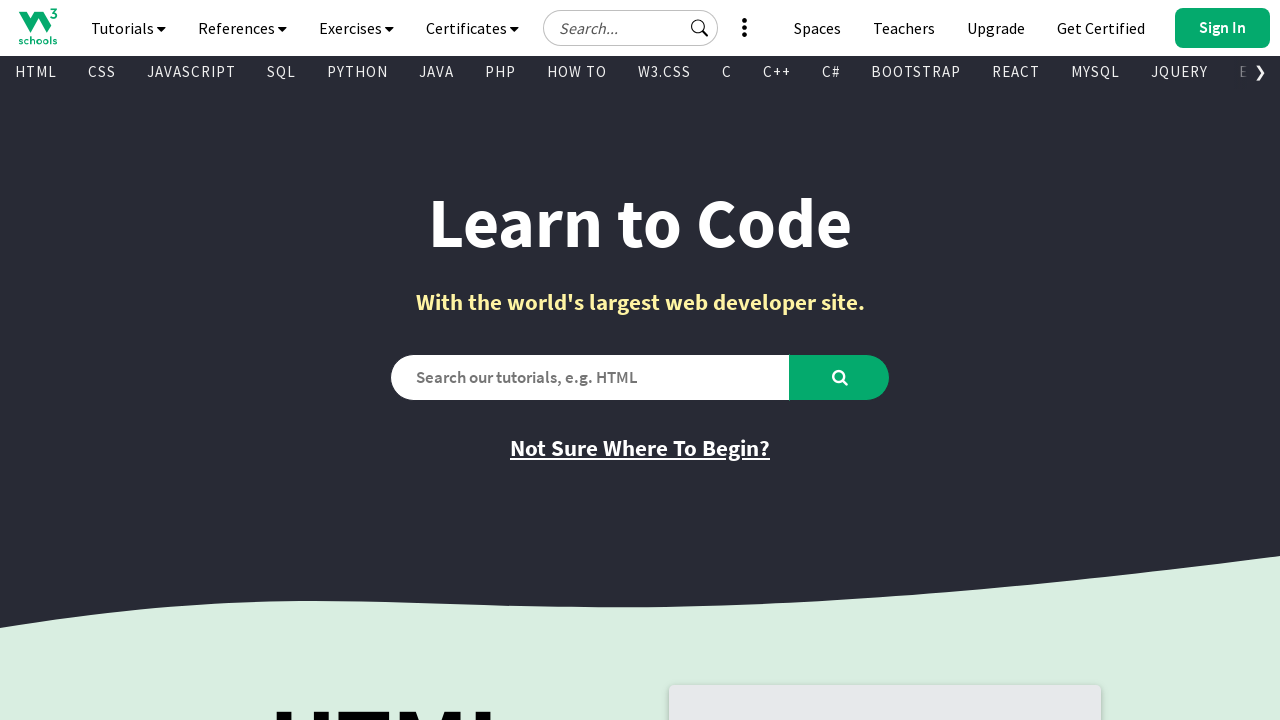

Verified link is visible: 
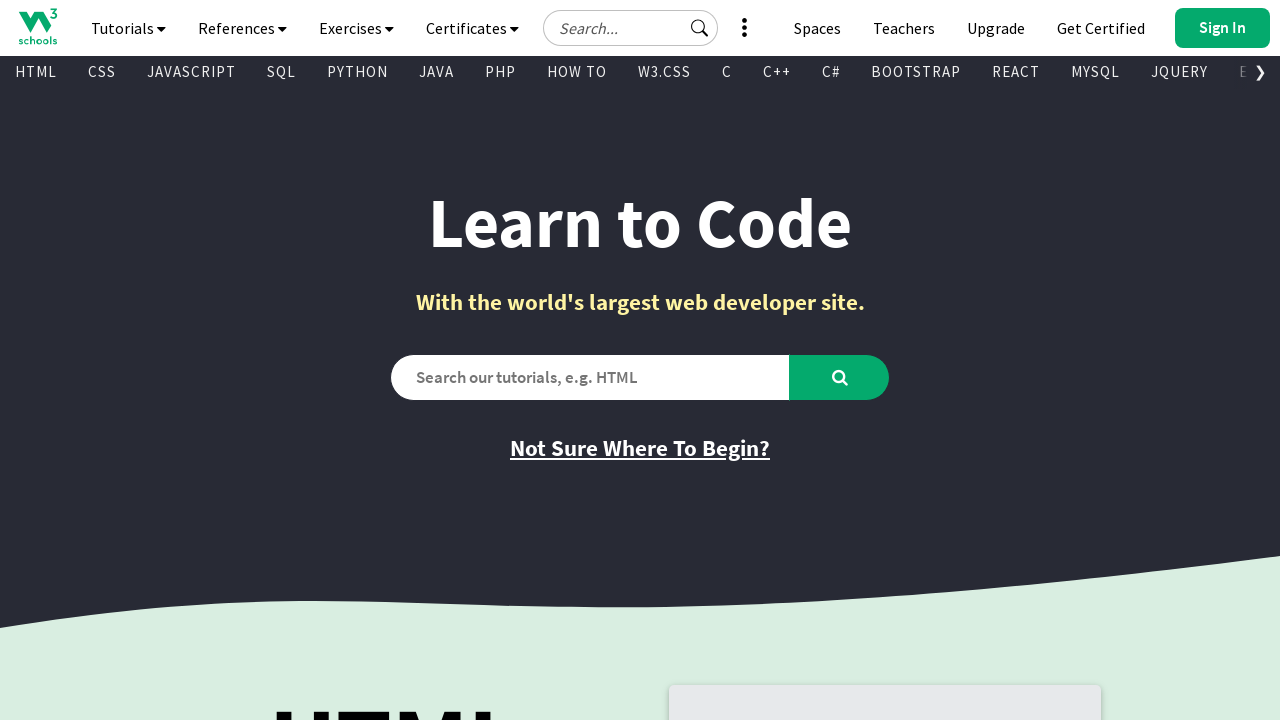

Verified link is visible: 
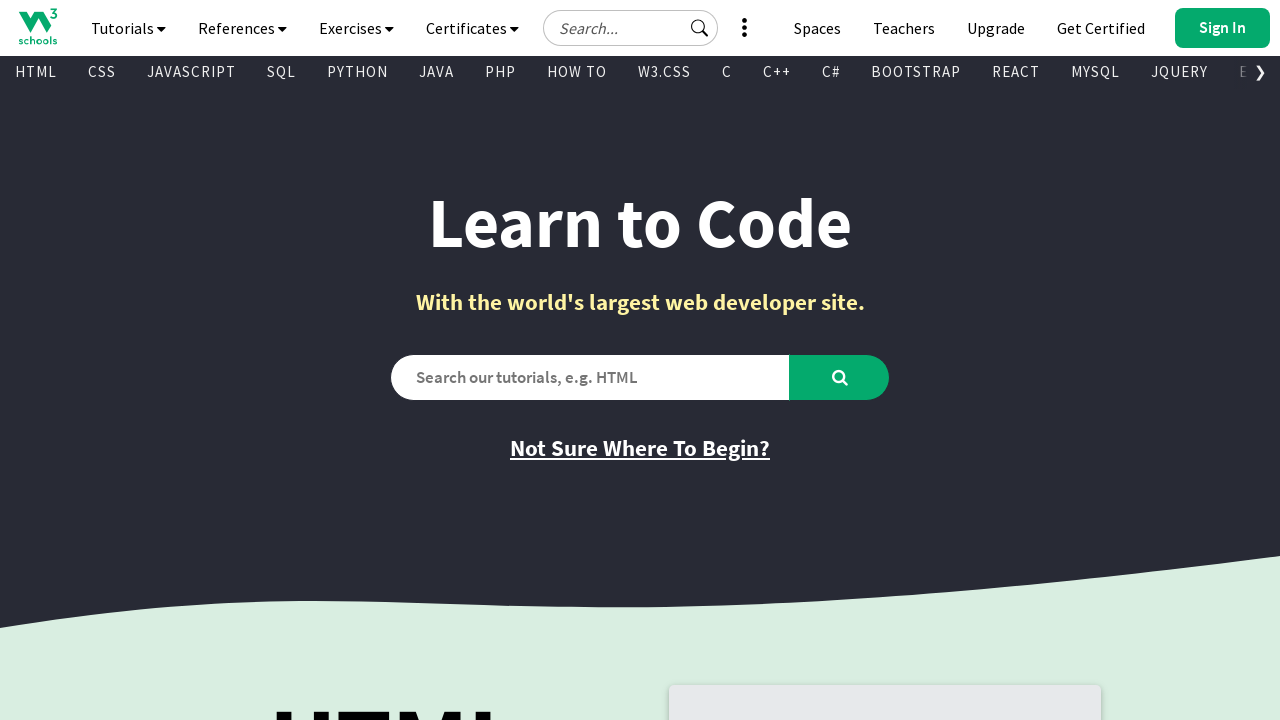

Verified link is visible: Play Game
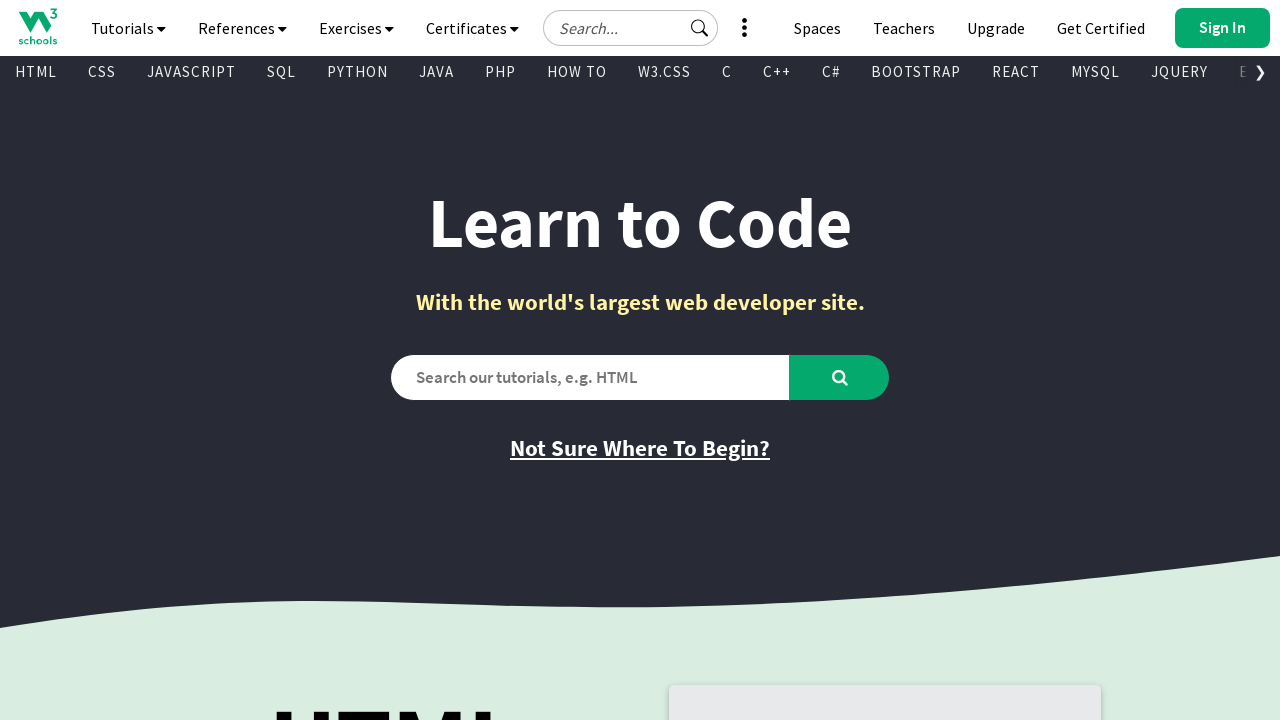

Verified link is visible: Exercises
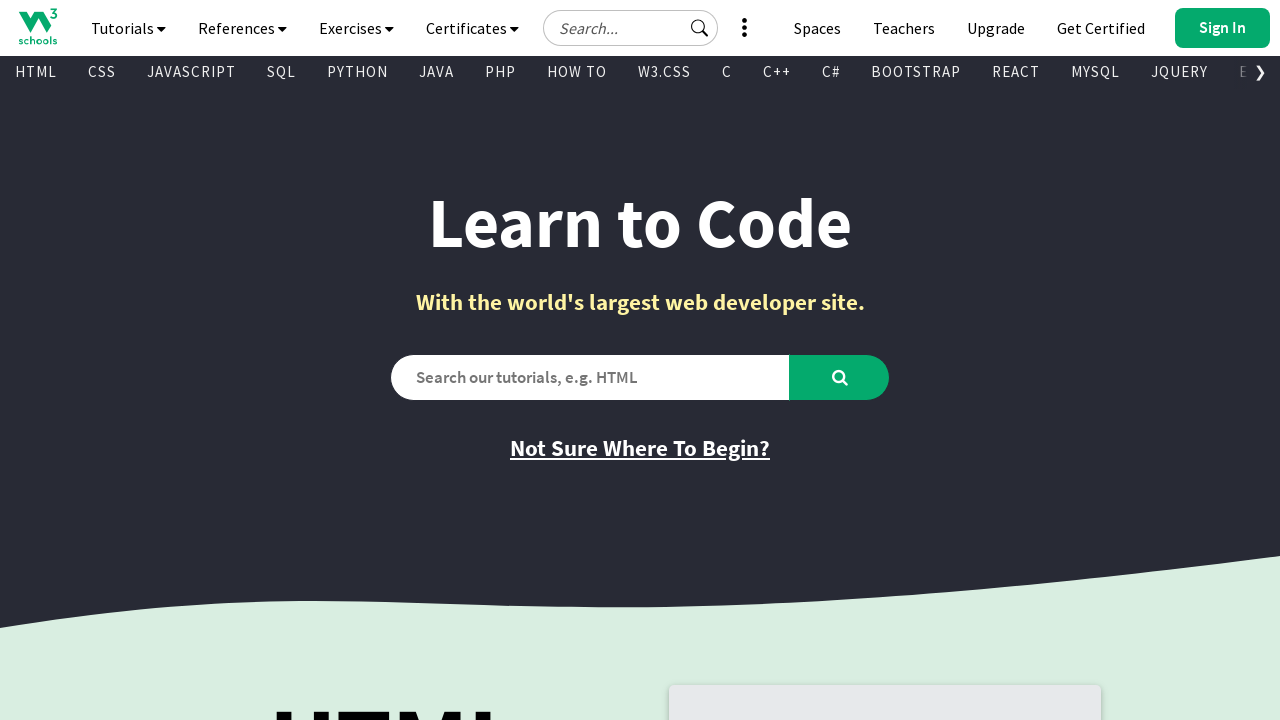

Verified link is visible: Quizzes
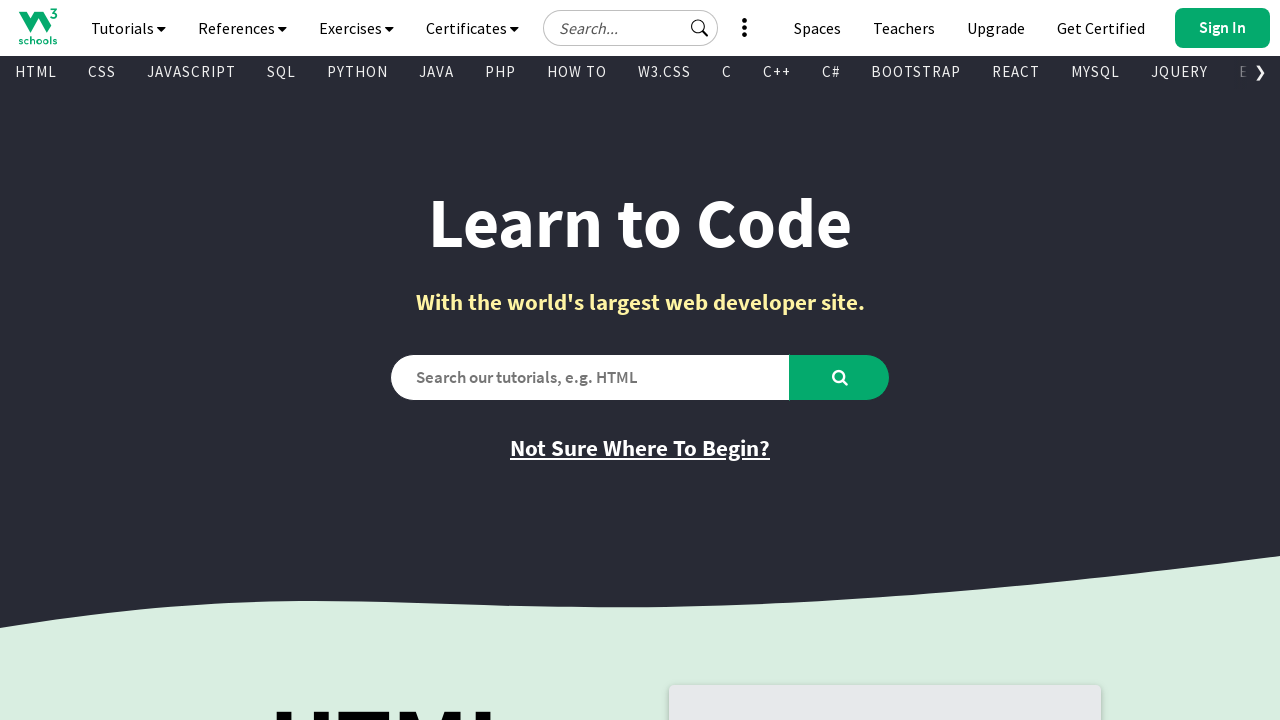

Verified link is visible: 
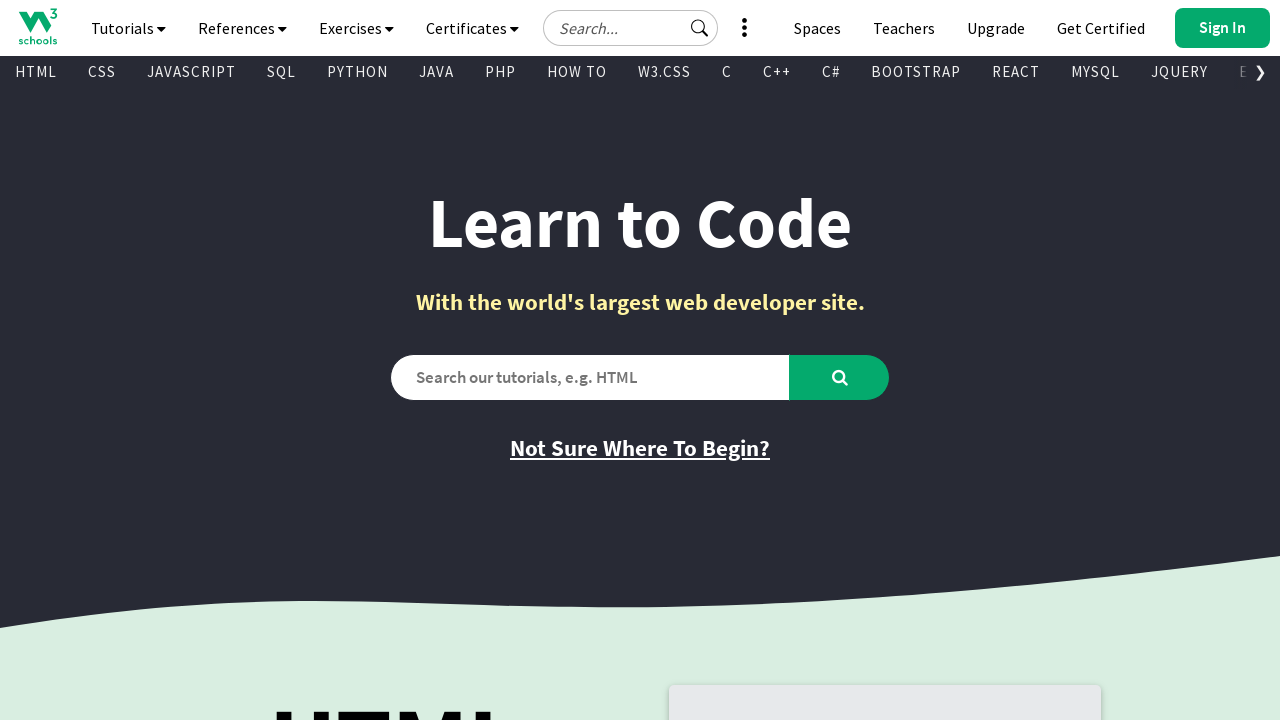

Verified link is visible: Browse Templates
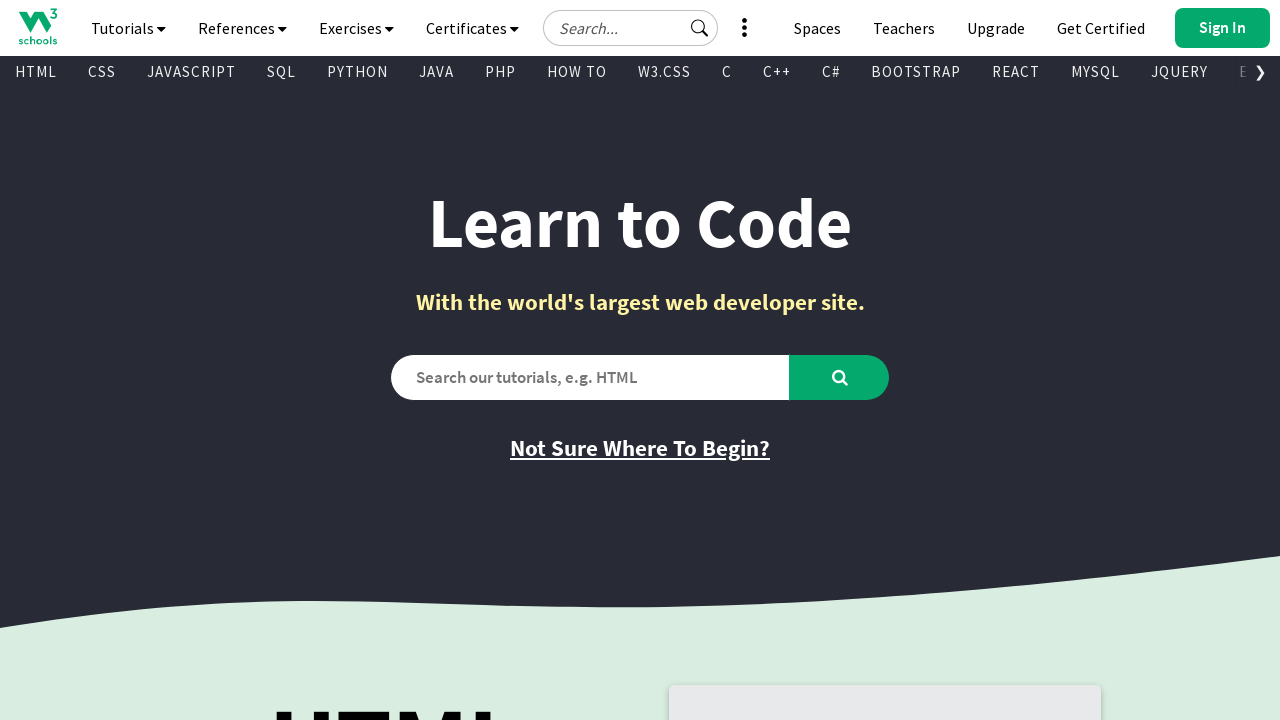

Verified link is visible: Get started
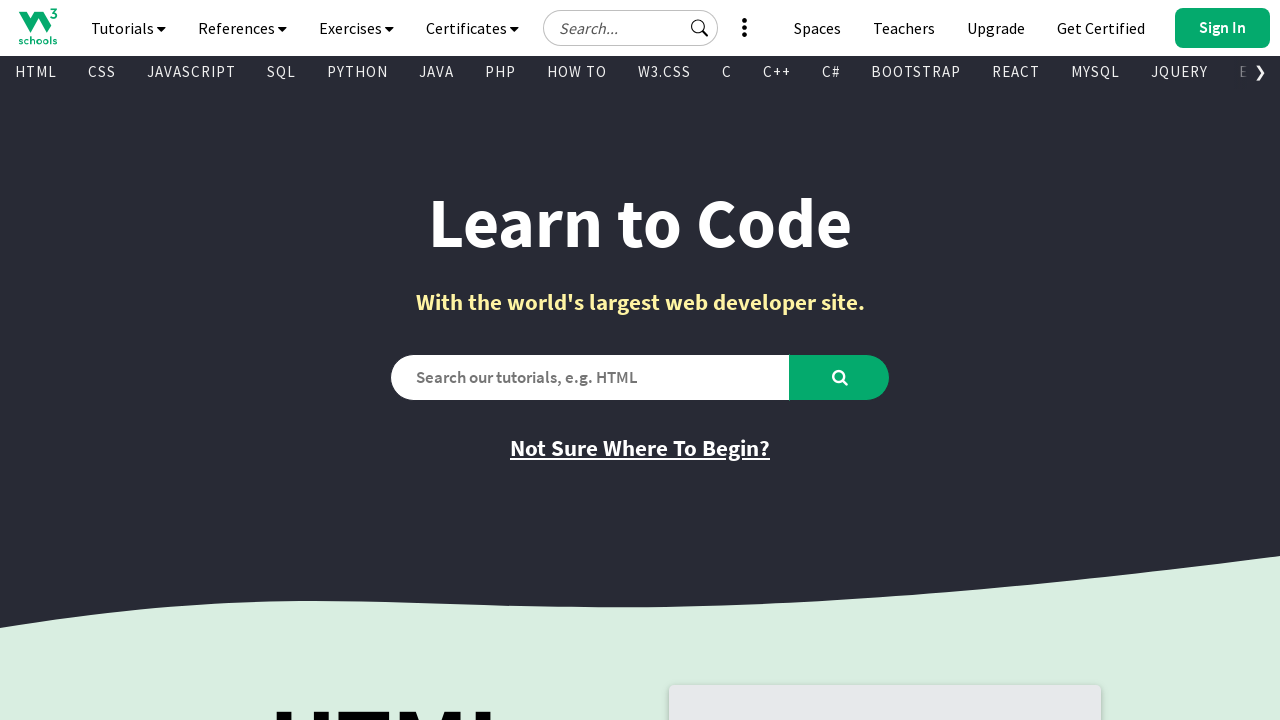

Verified link is visible: Learn How To
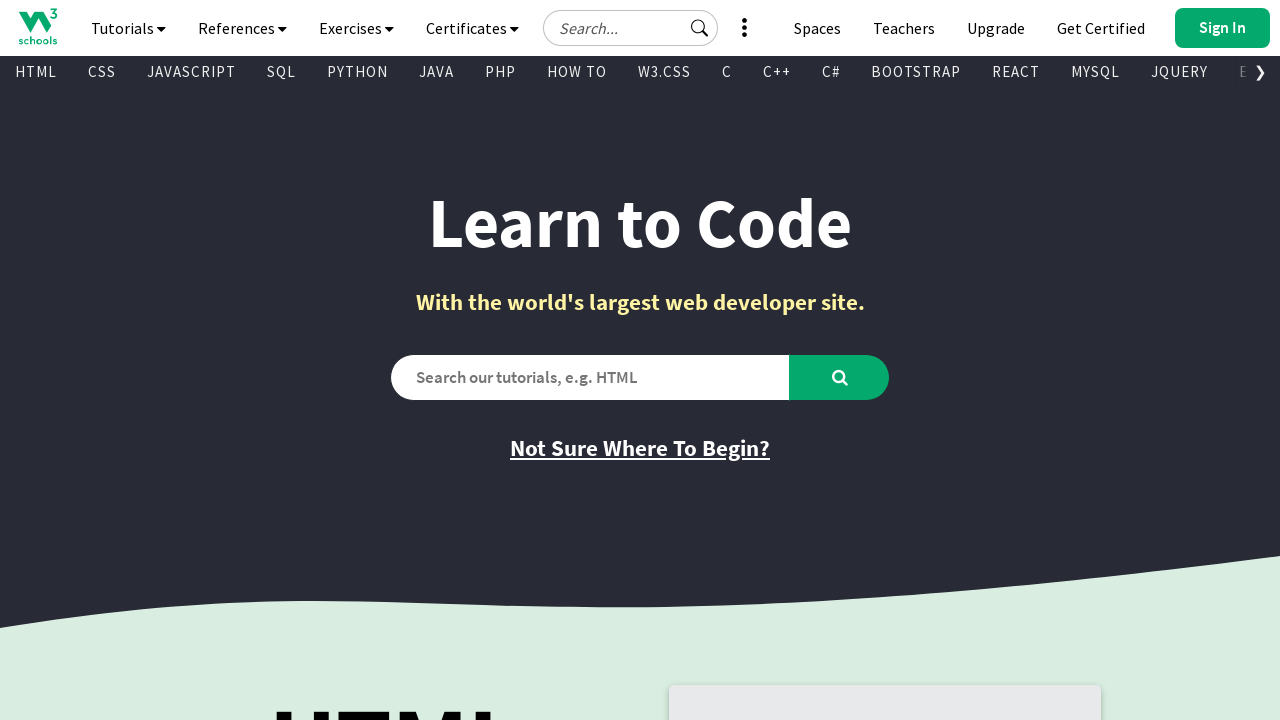

Verified link is visible: 
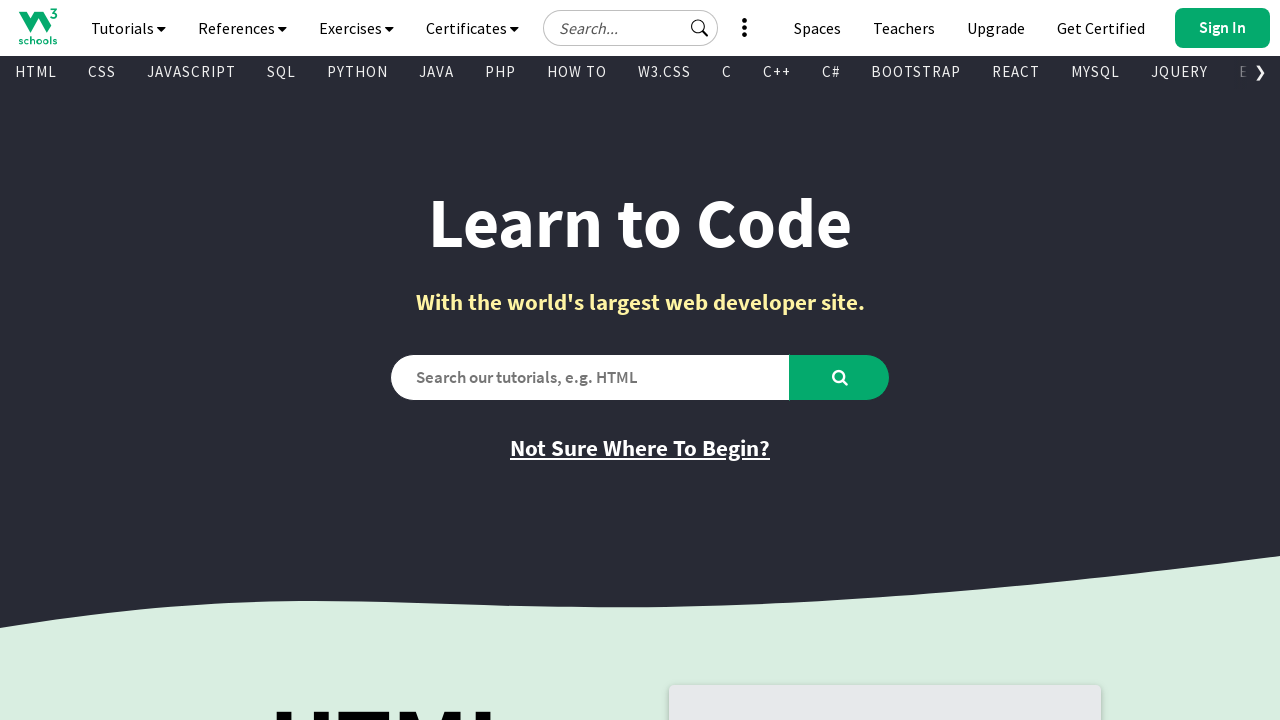

Verified link is visible: PLUS
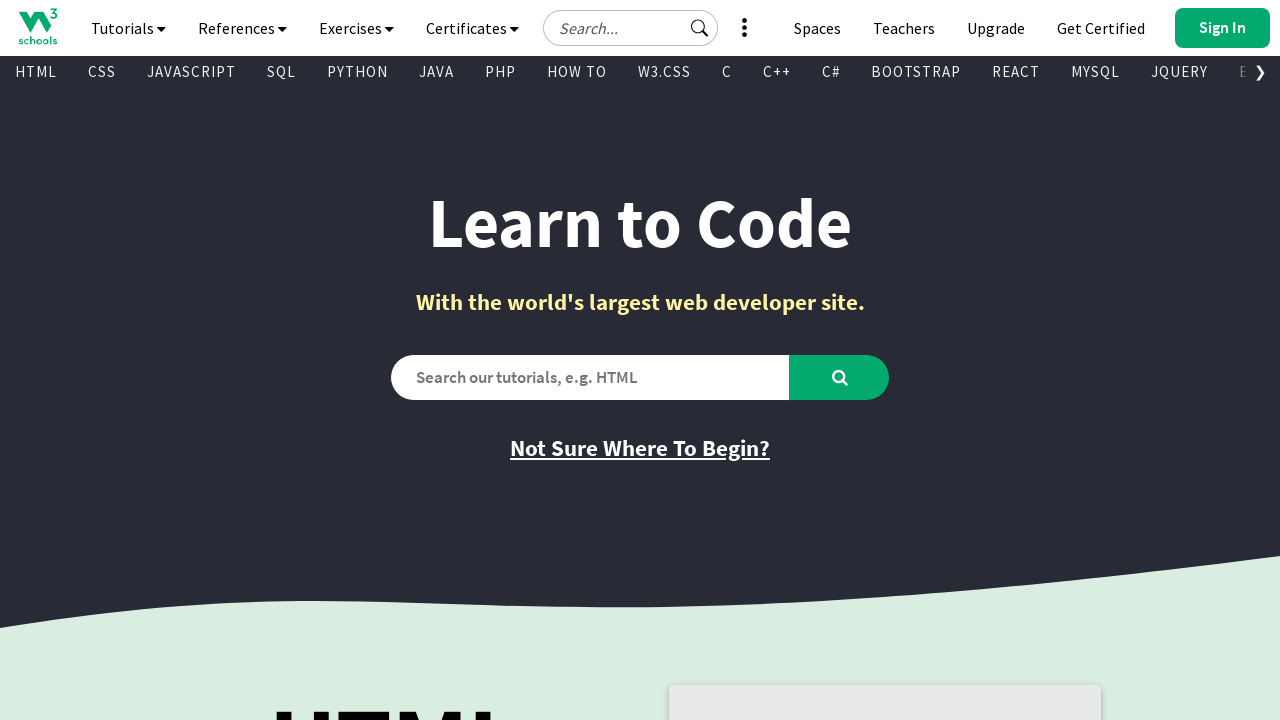

Verified link is visible: SPACES
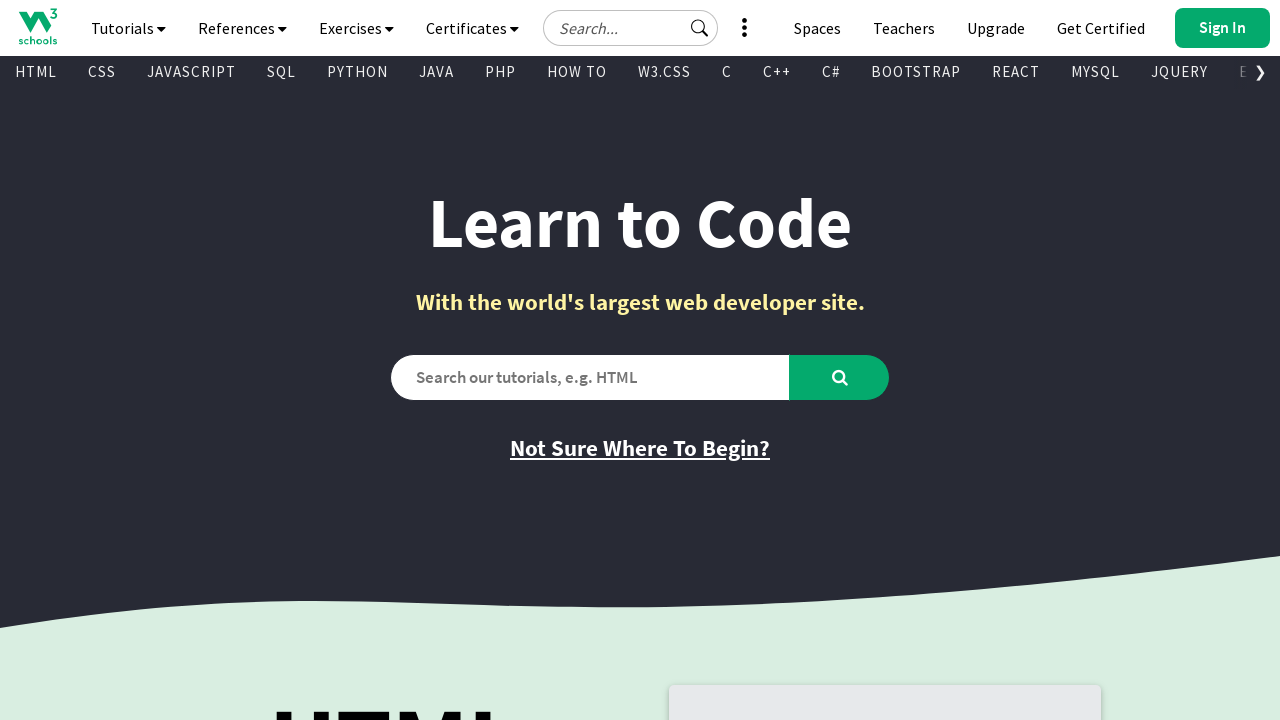

Verified link is visible: GET CERTIFIED
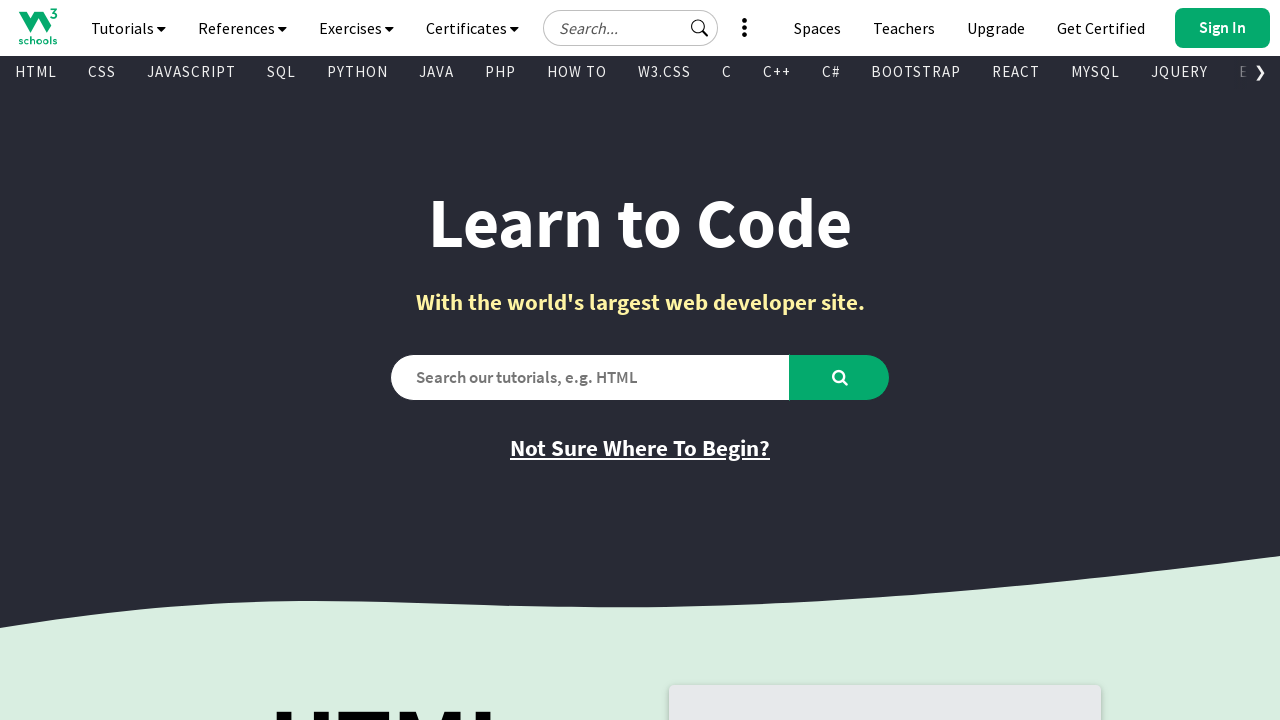

Verified link is visible: FOR TEACHERS
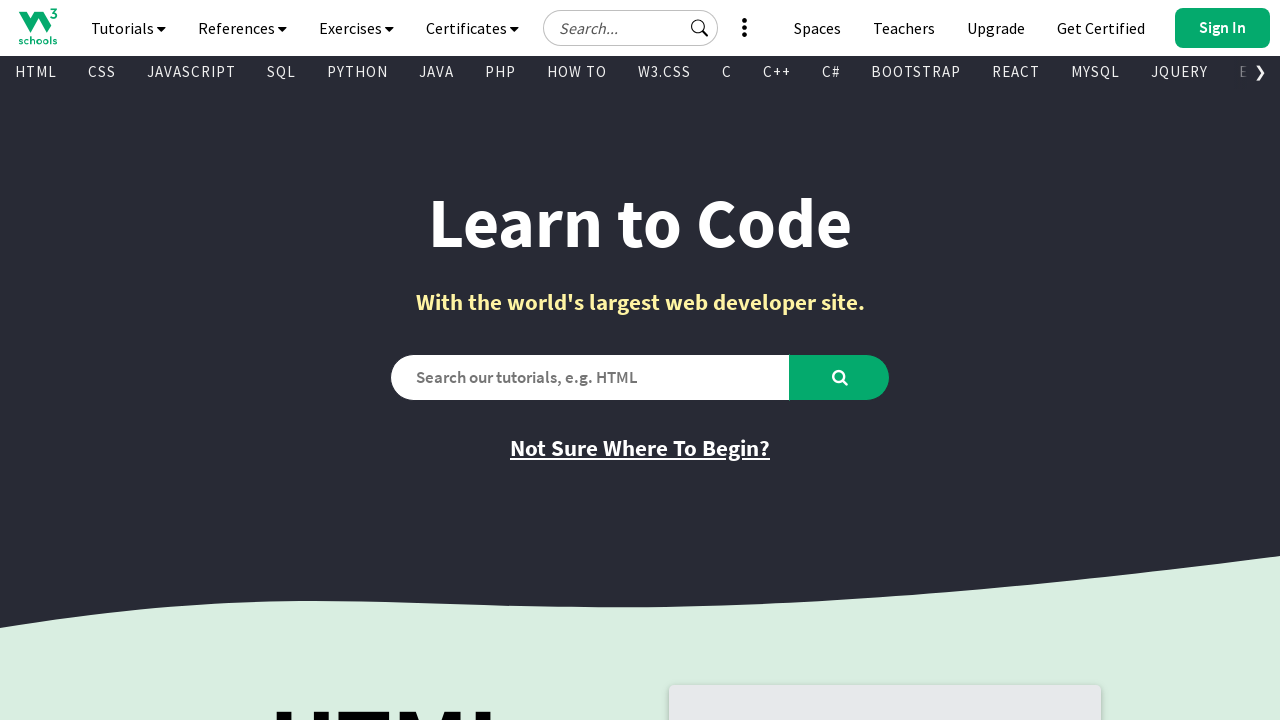

Verified link is visible: BOOTCAMPS
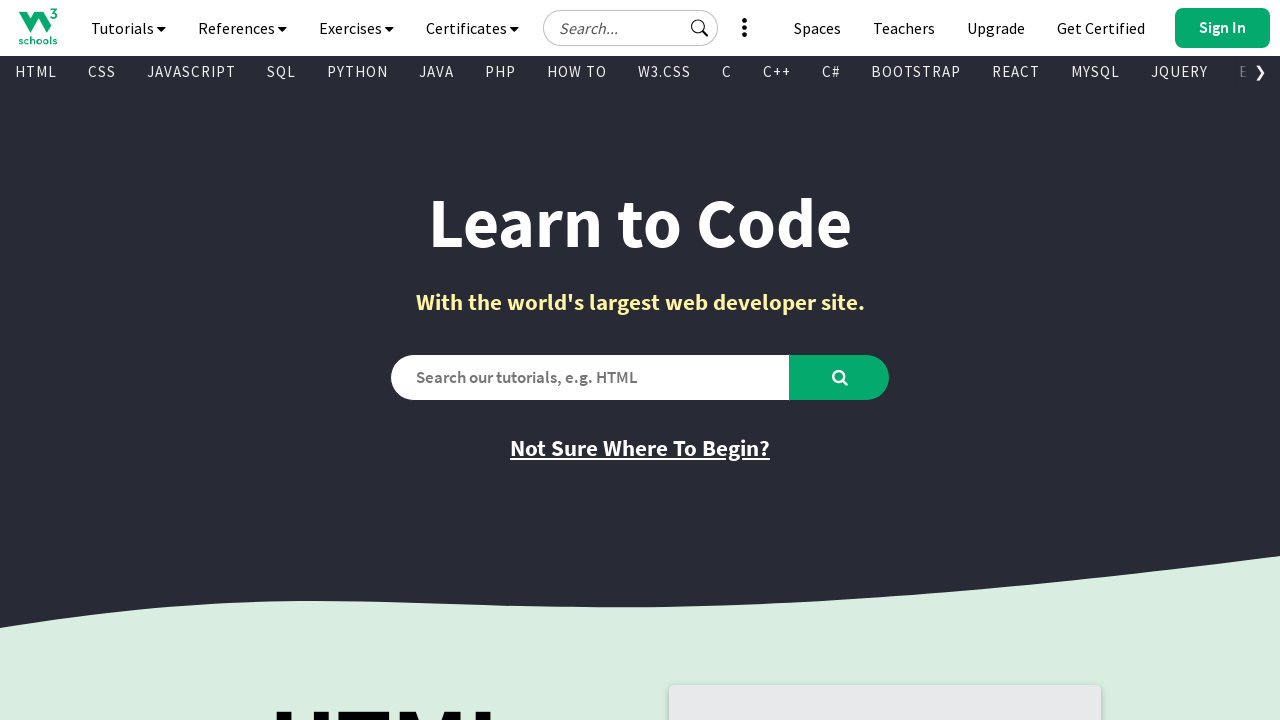

Verified link is visible: CONTACT US
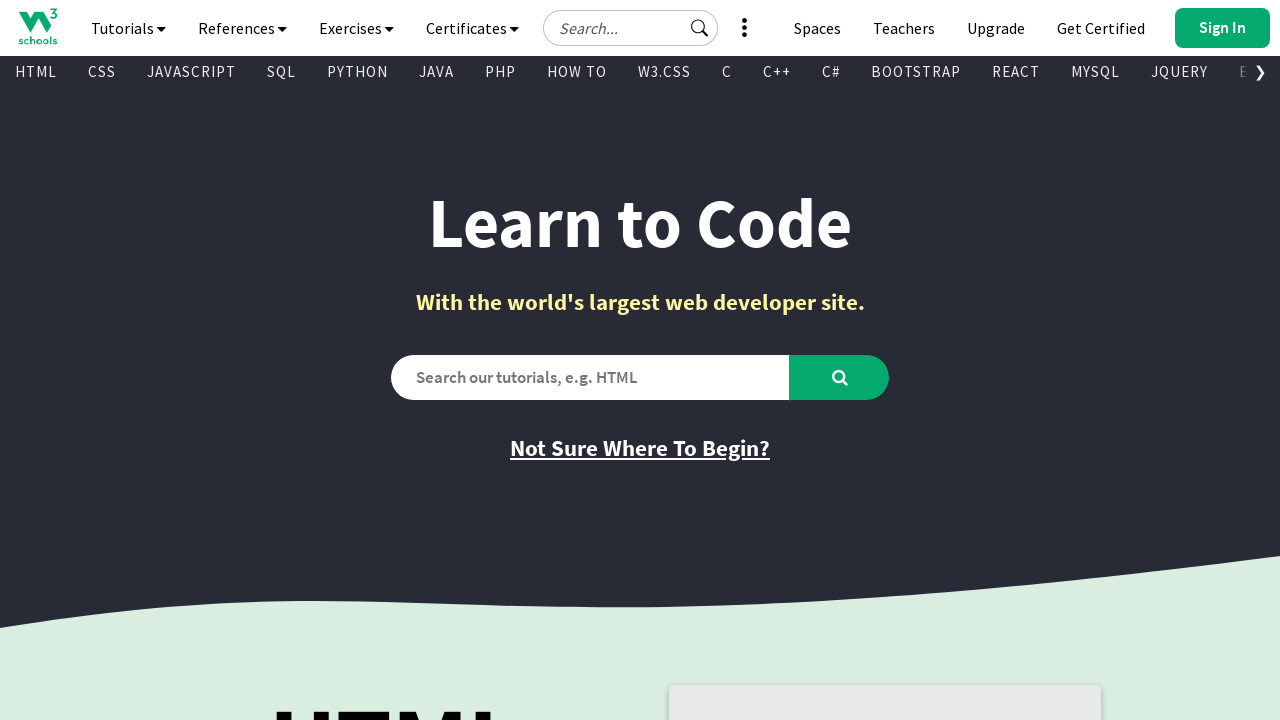

Verified link is visible: HTML Tutorial
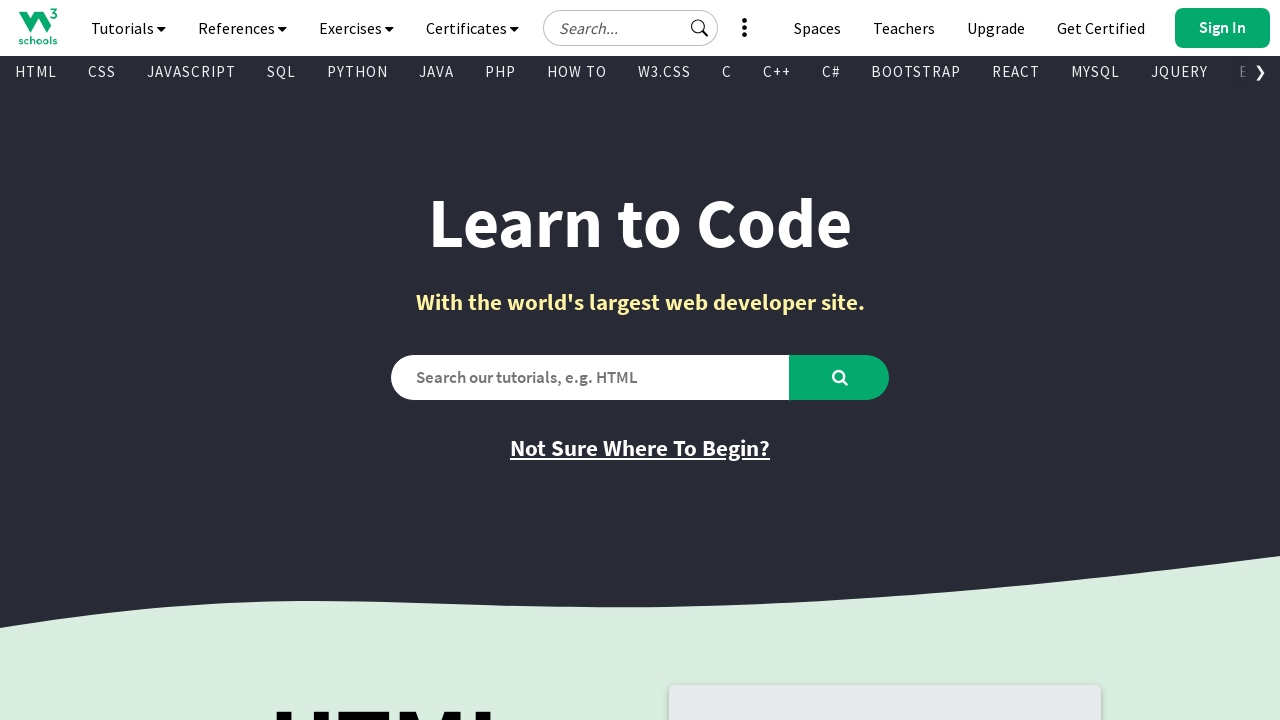

Verified link is visible: CSS Tutorial
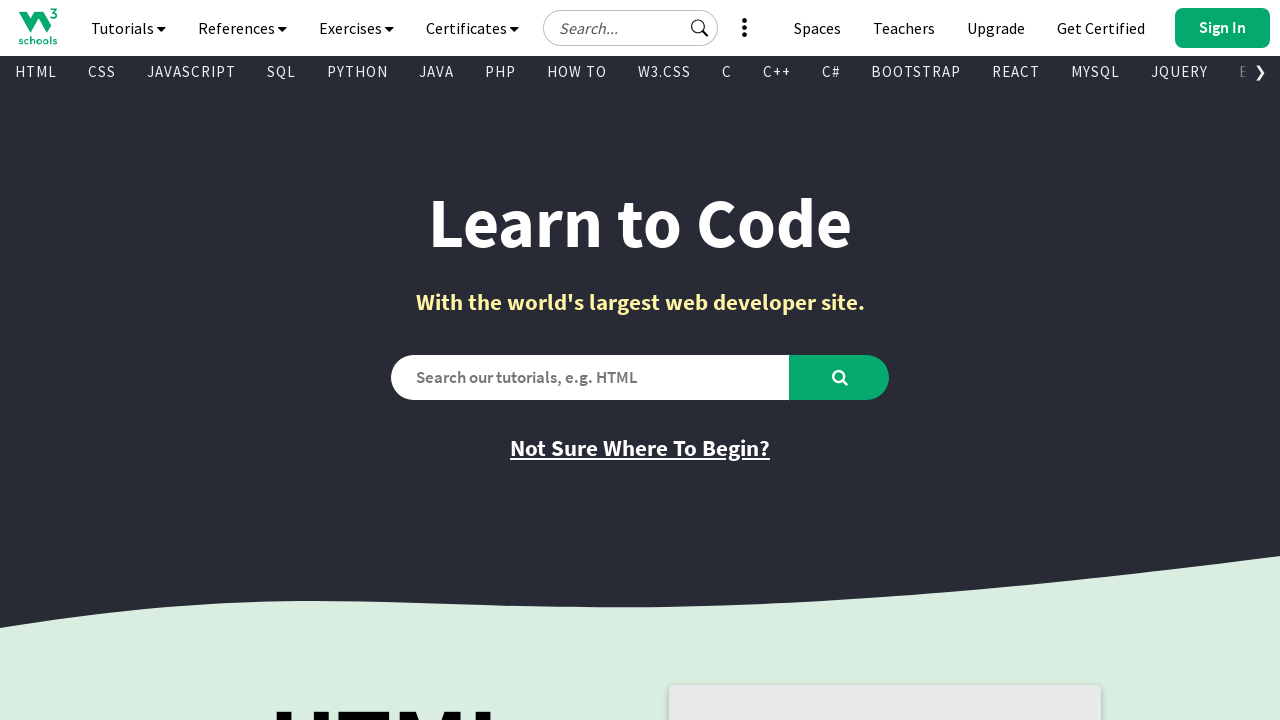

Verified link is visible: JavaScript Tutorial
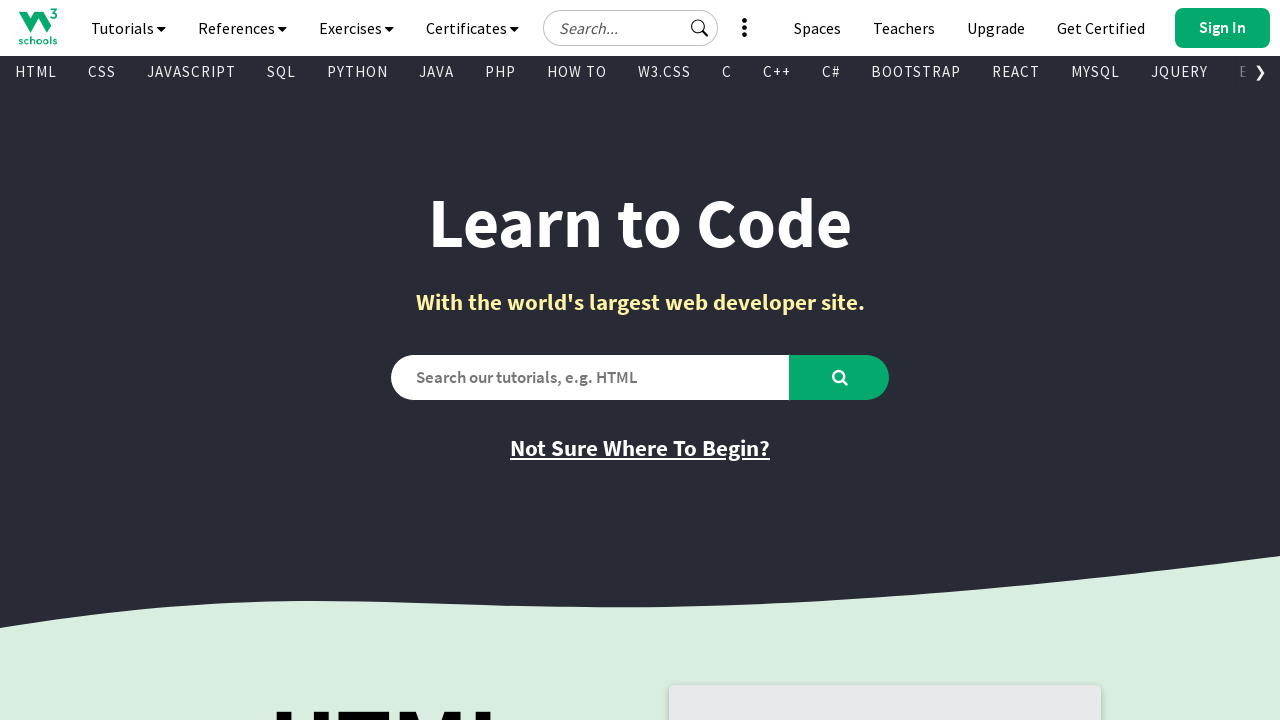

Verified link is visible: How To Tutorial
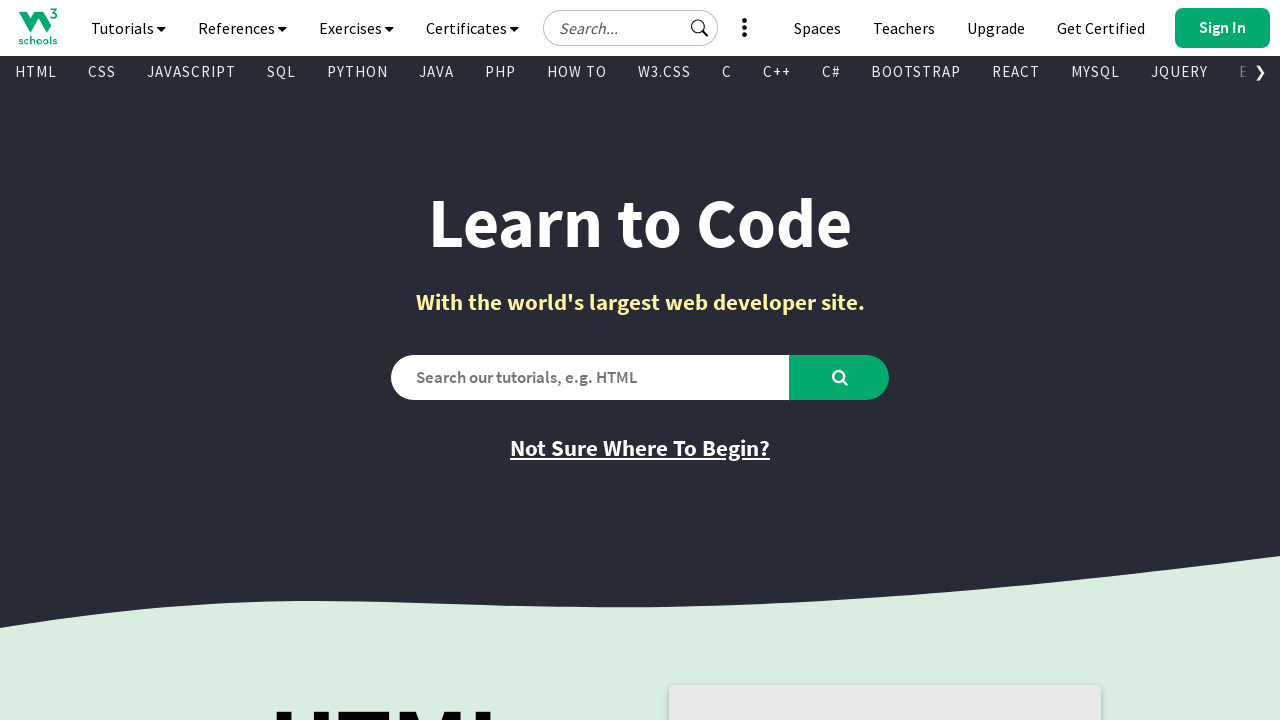

Verified link is visible: SQL Tutorial
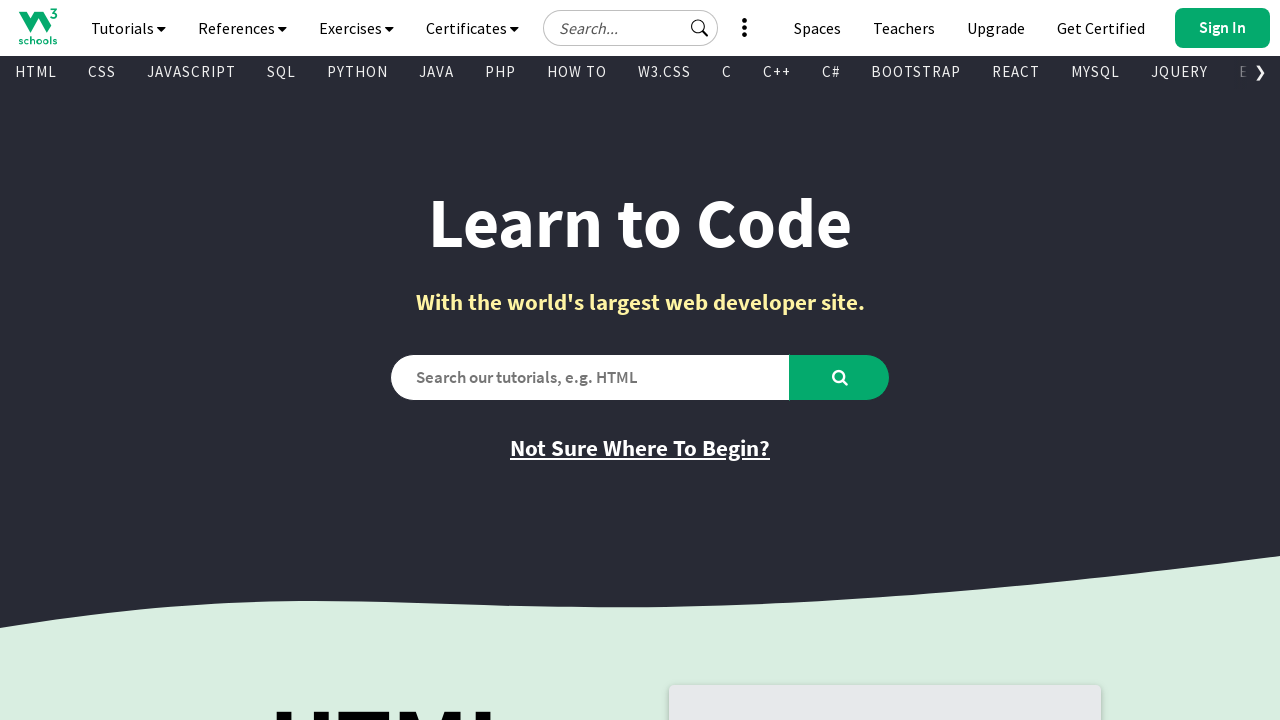

Verified link is visible: Python Tutorial
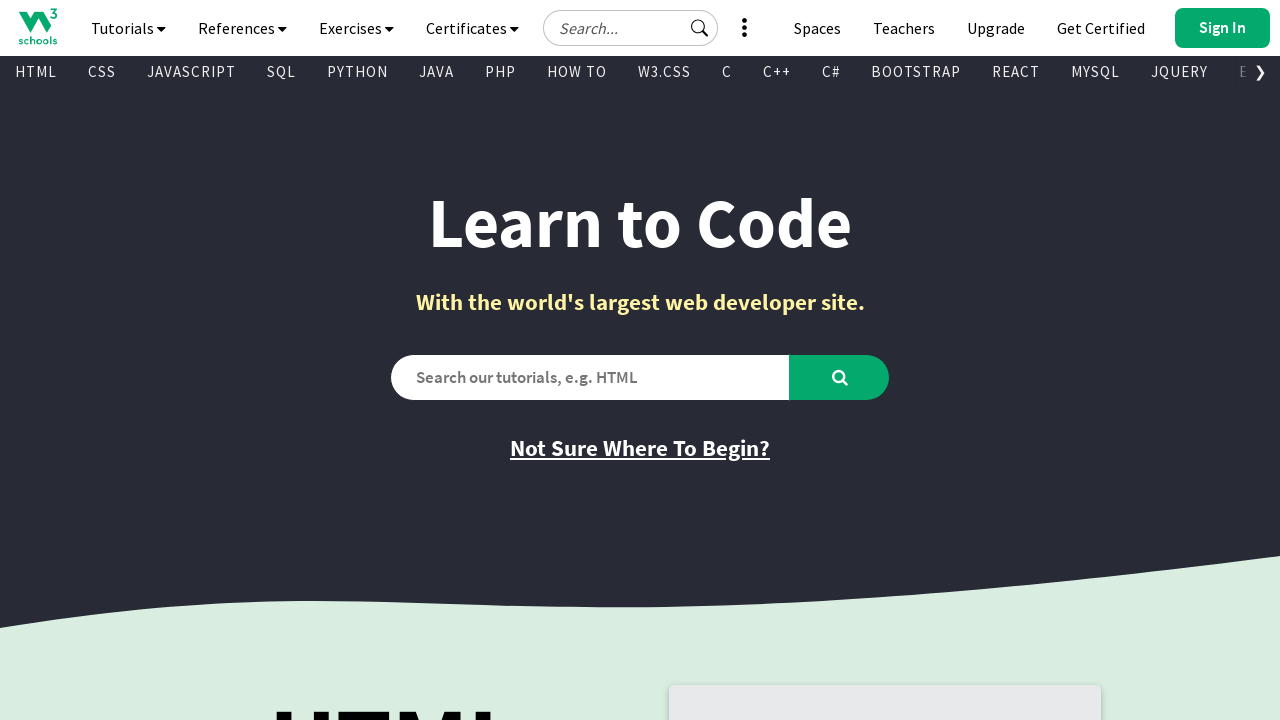

Verified link is visible: W3.CSS Tutorial
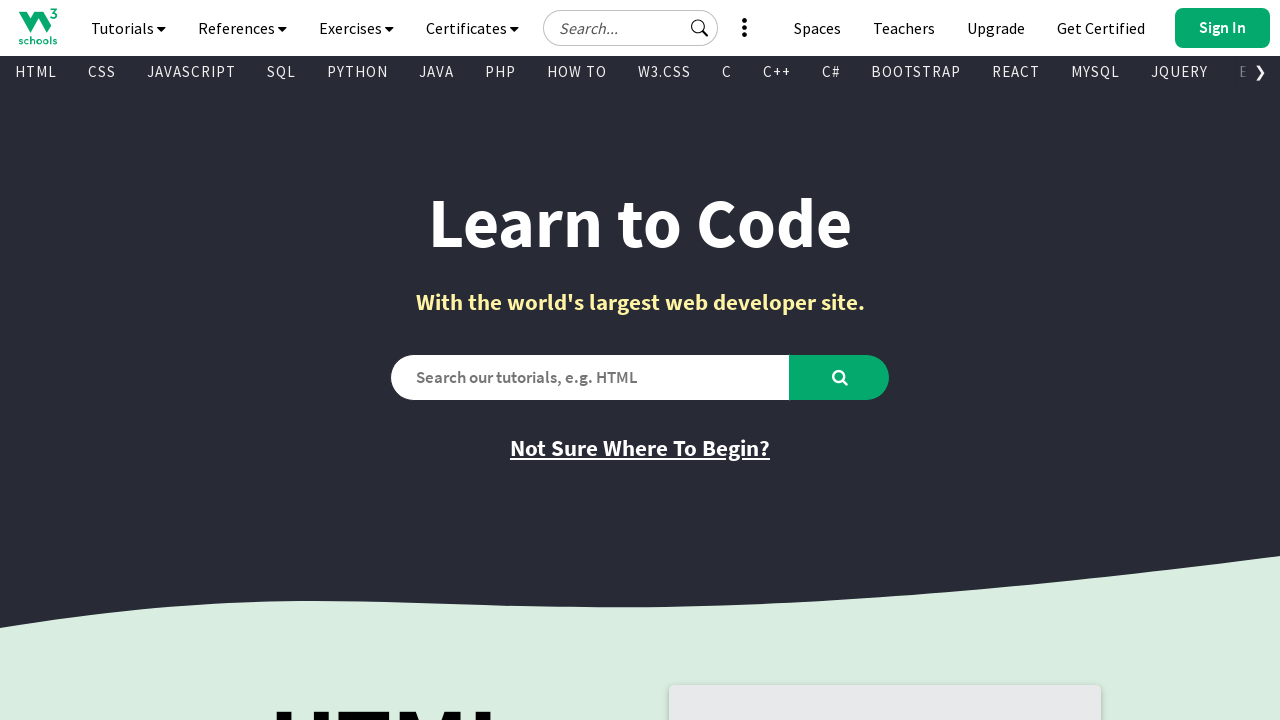

Verified link is visible: Bootstrap Tutorial
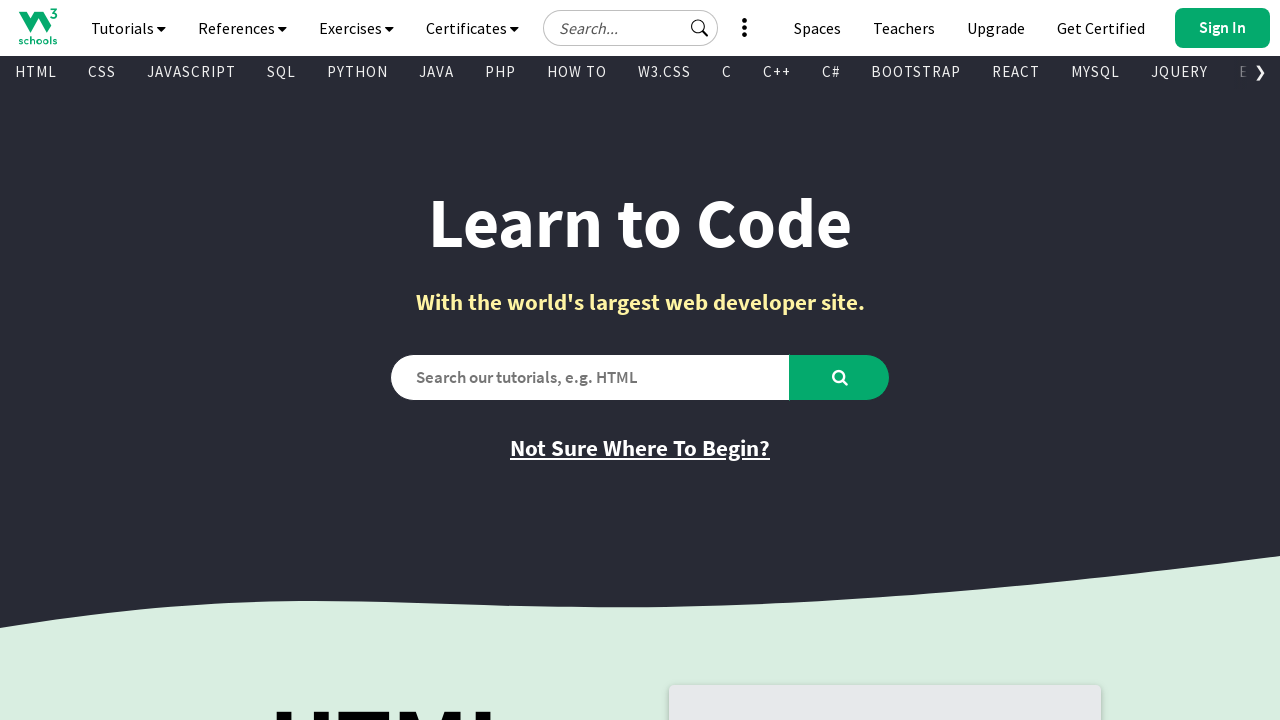

Verified link is visible: PHP Tutorial
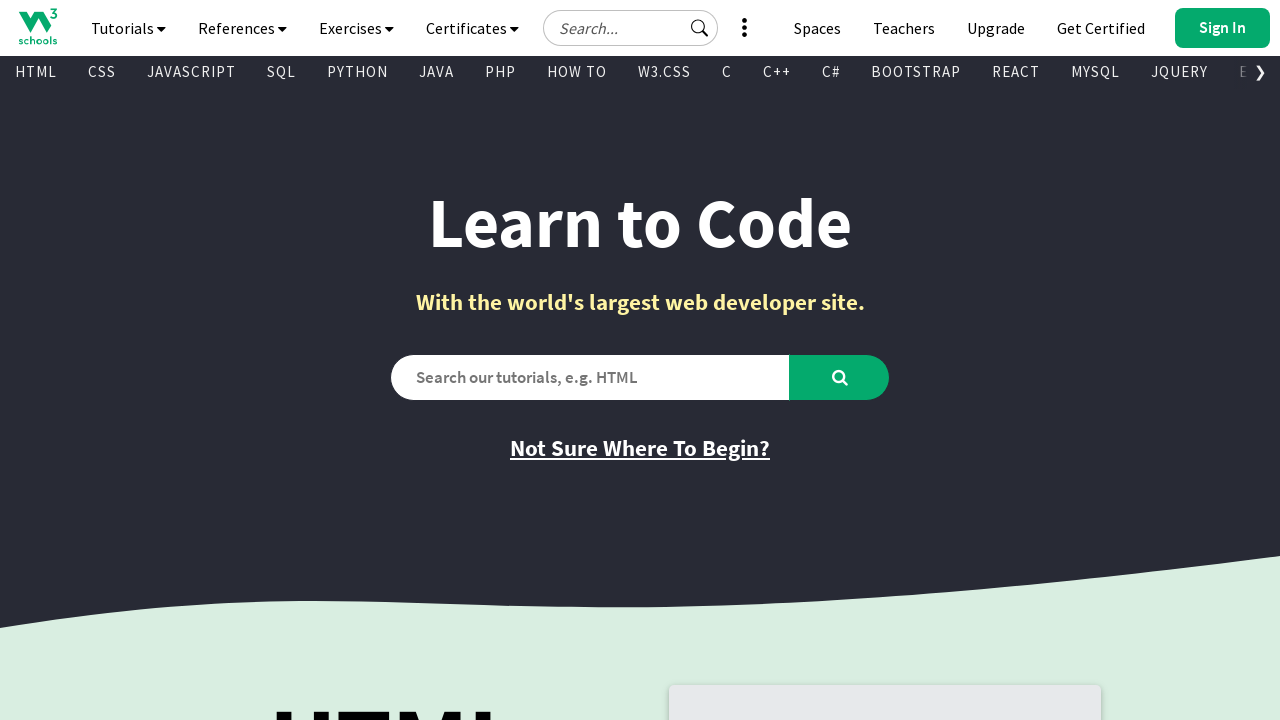

Verified link is visible: Java Tutorial
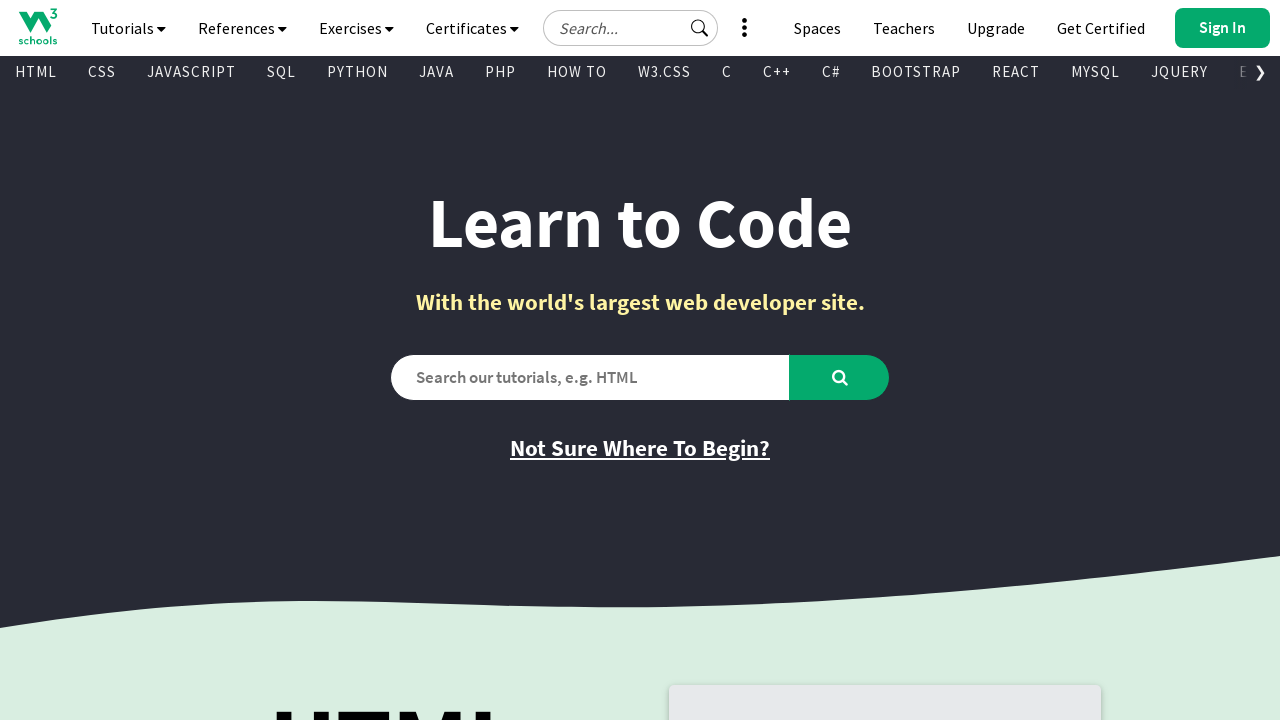

Verified link is visible: C++ Tutorial
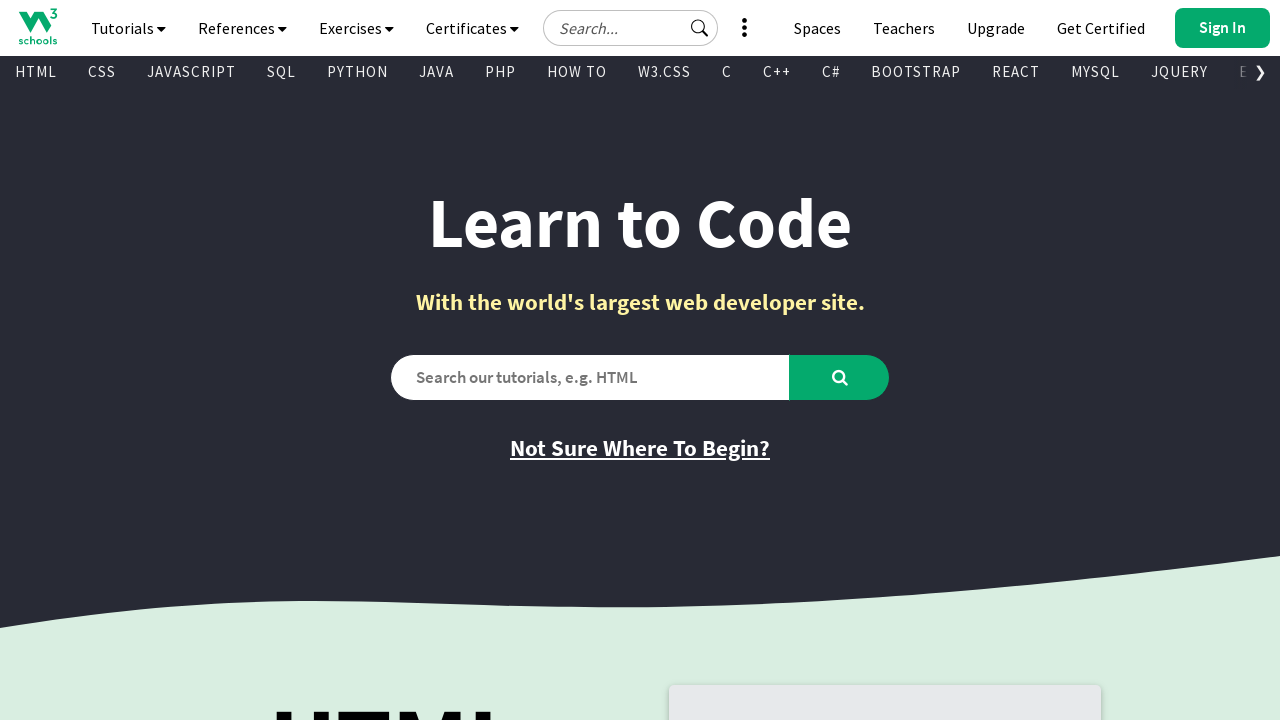

Verified link is visible: jQuery Tutorial
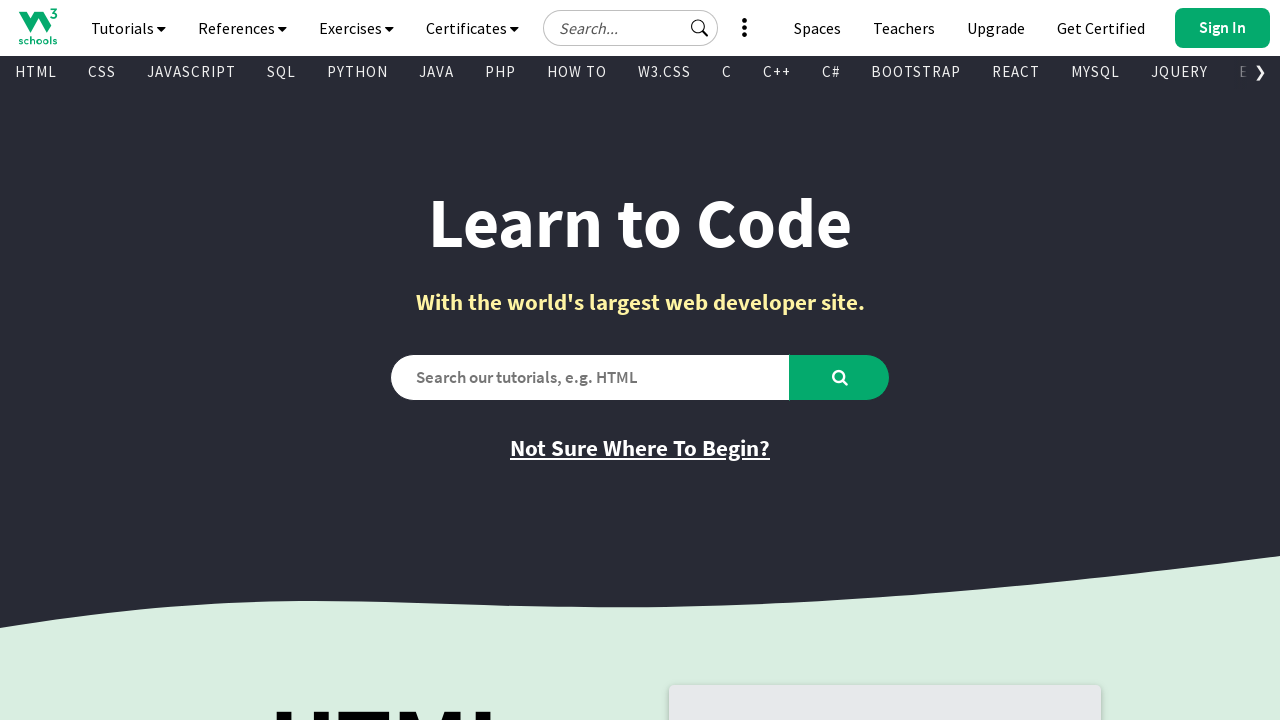

Verified link is visible: HTML Reference
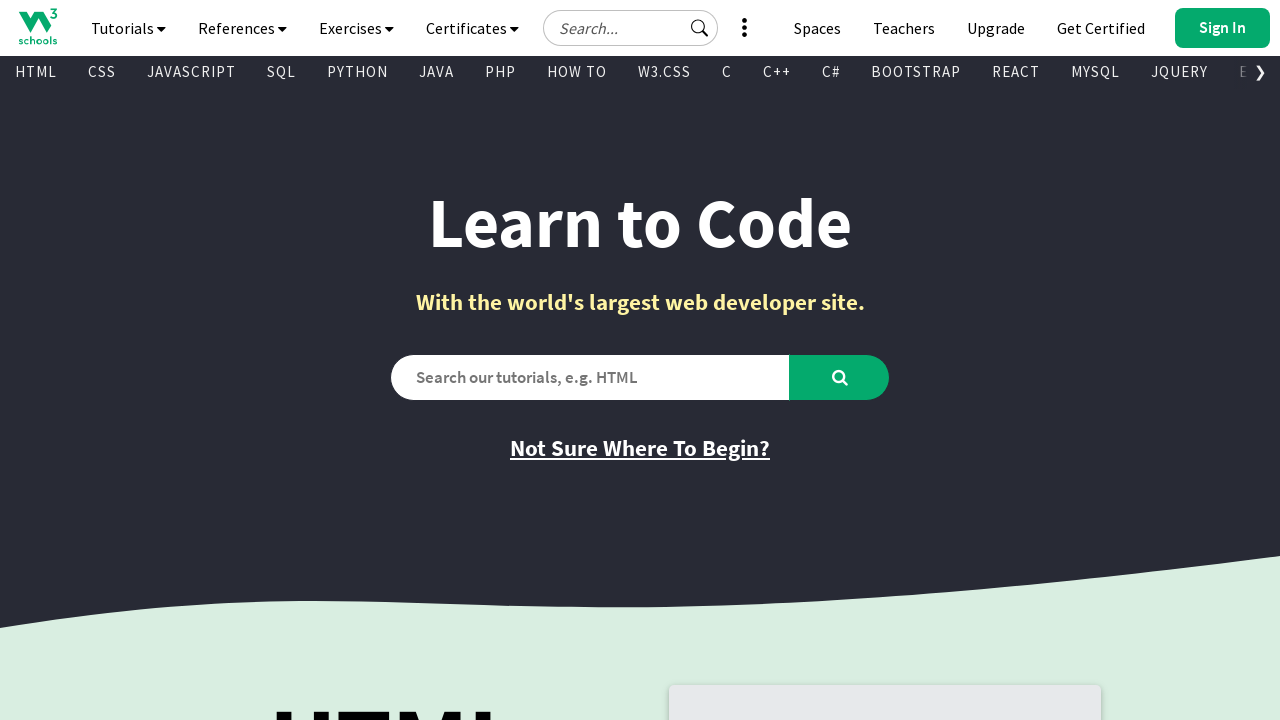

Verified link is visible: CSS Reference
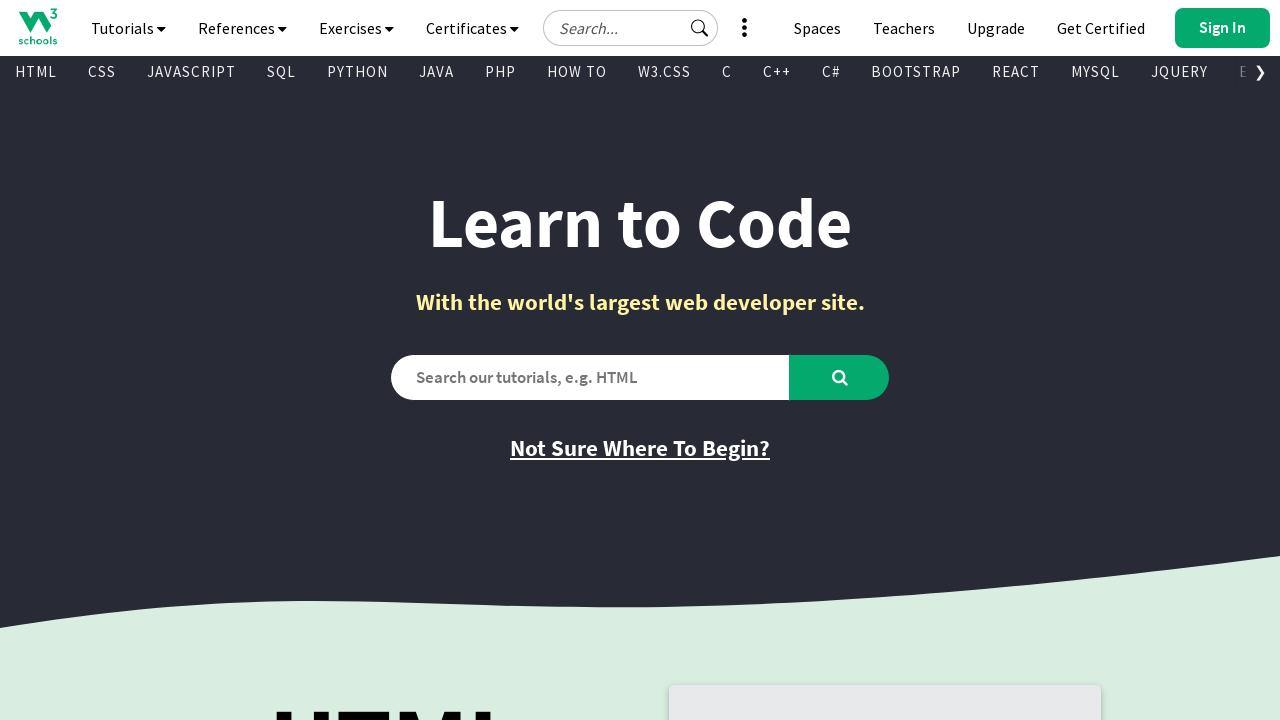

Verified link is visible: JavaScript Reference
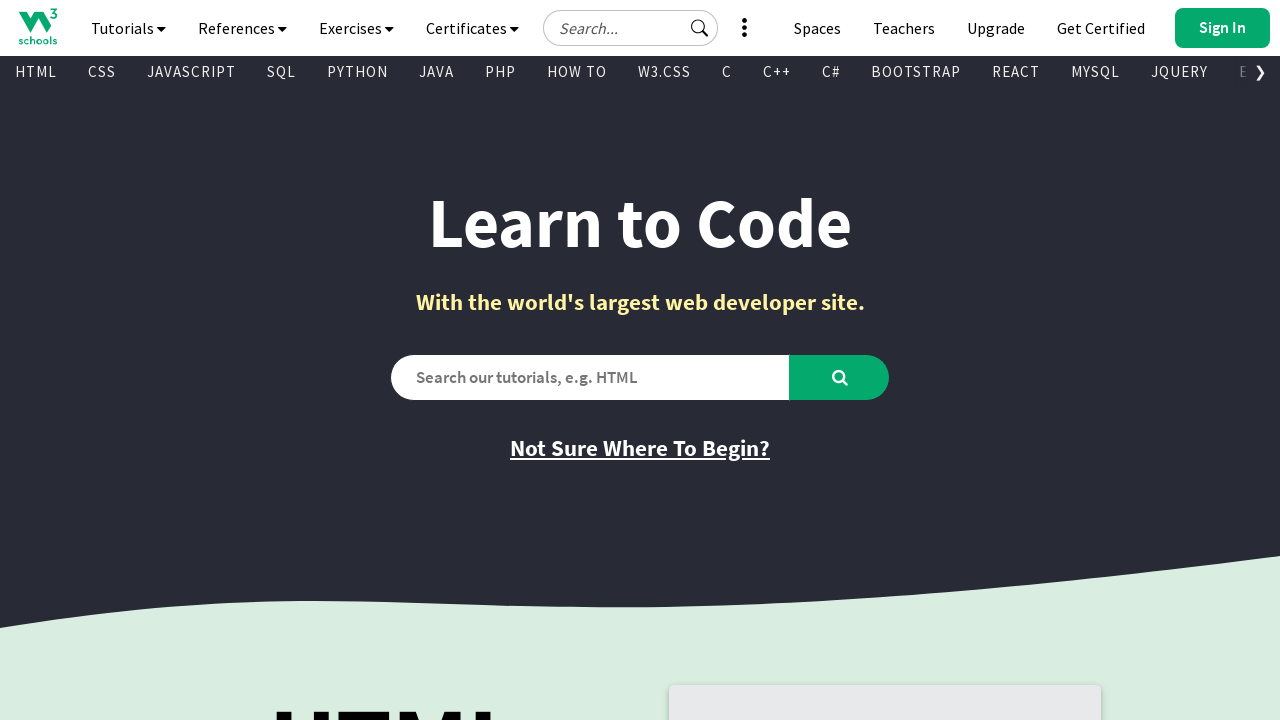

Verified link is visible: SQL Reference
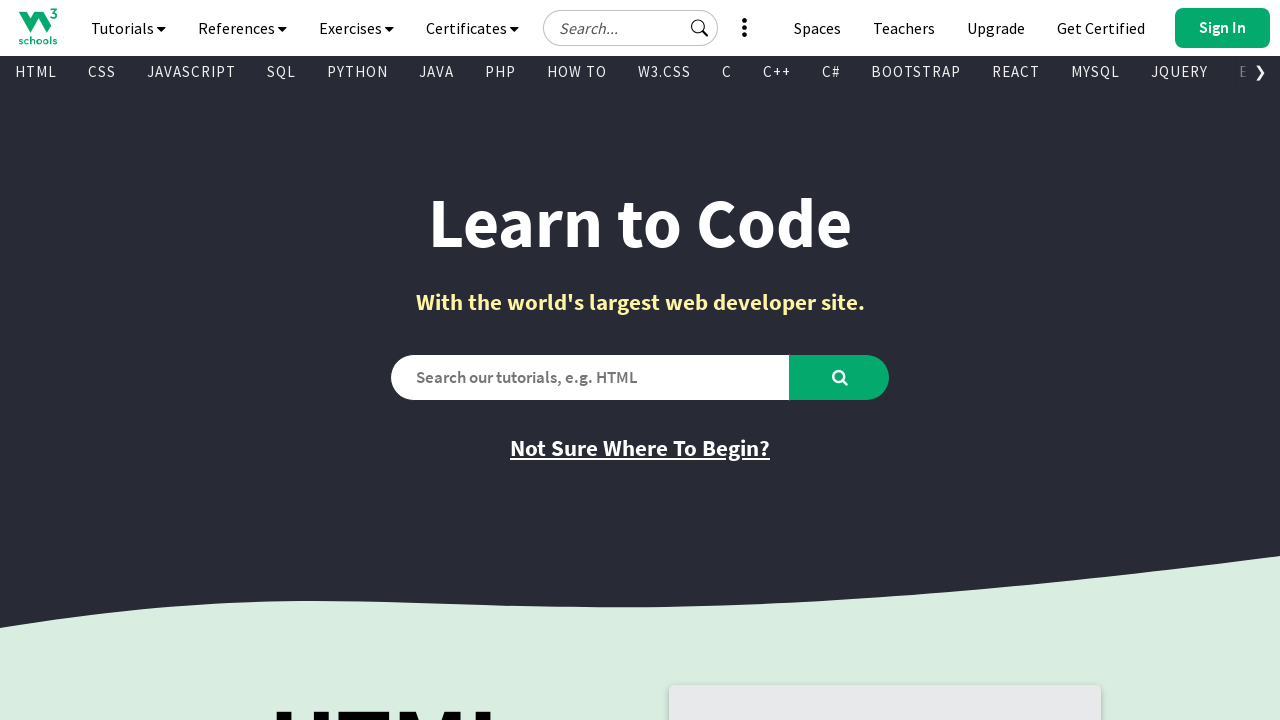

Verified link is visible: Python Reference
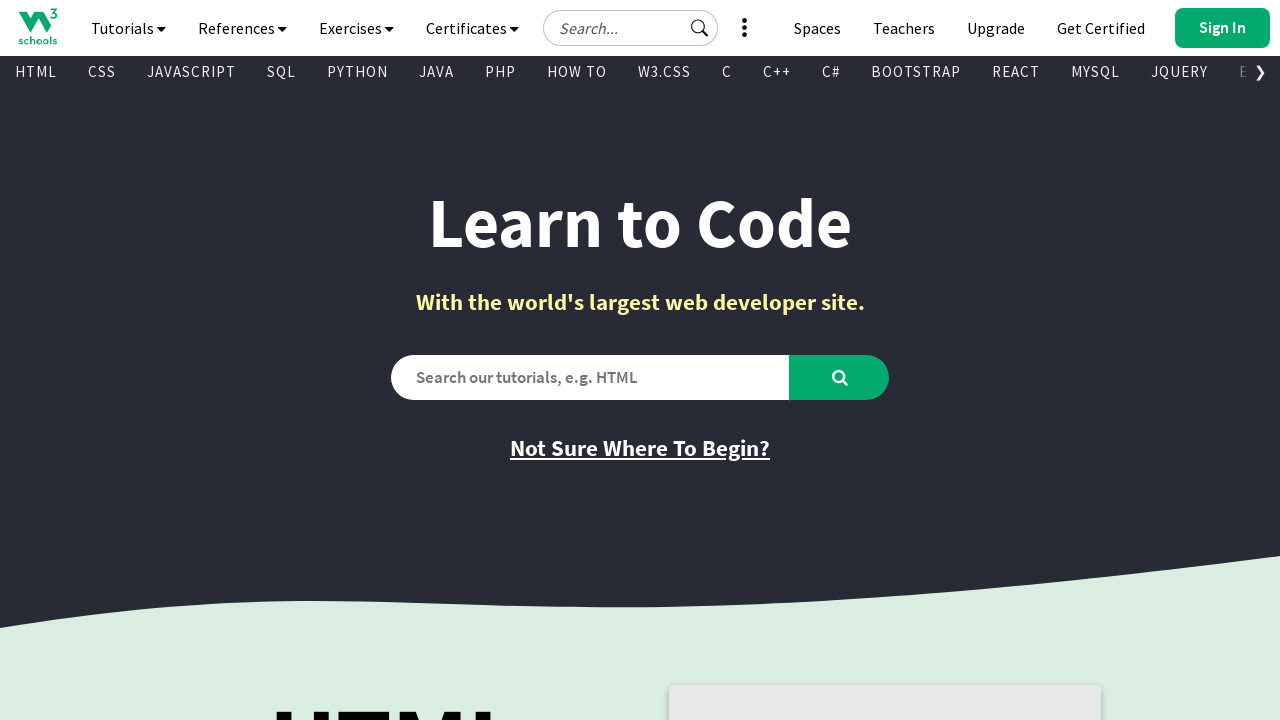

Verified link is visible: W3.CSS Reference
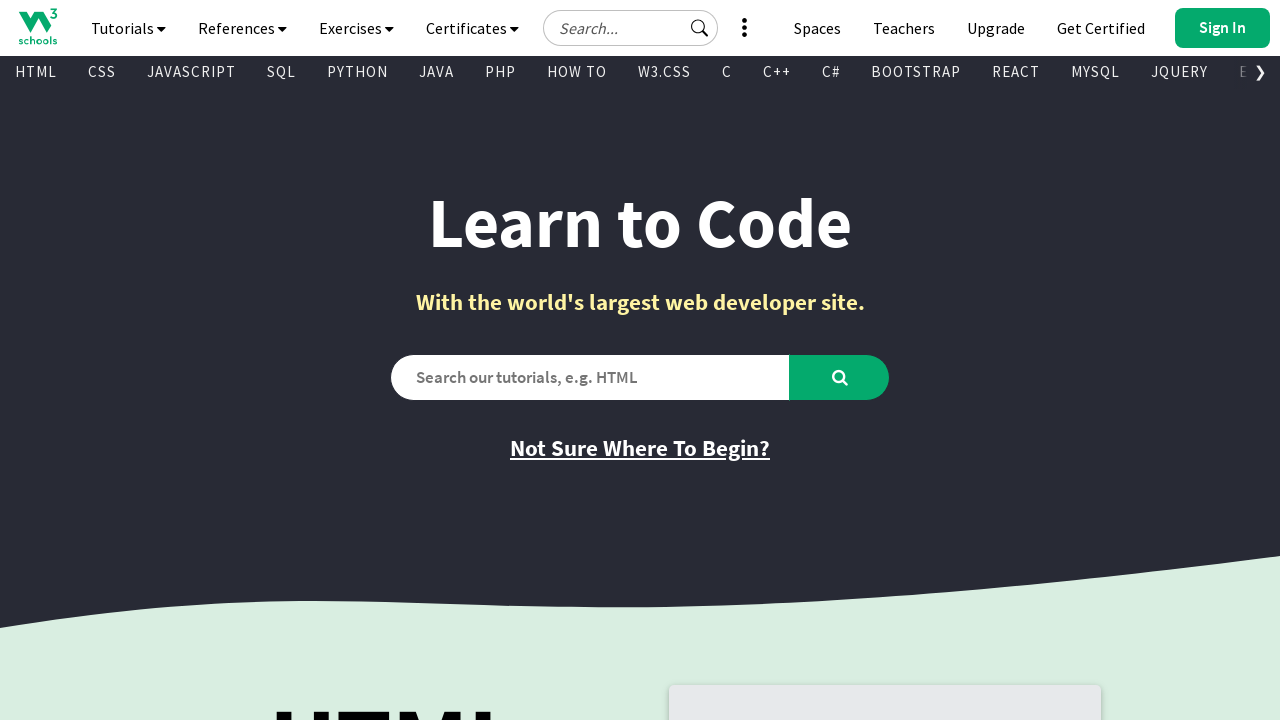

Verified link is visible: Bootstrap Reference
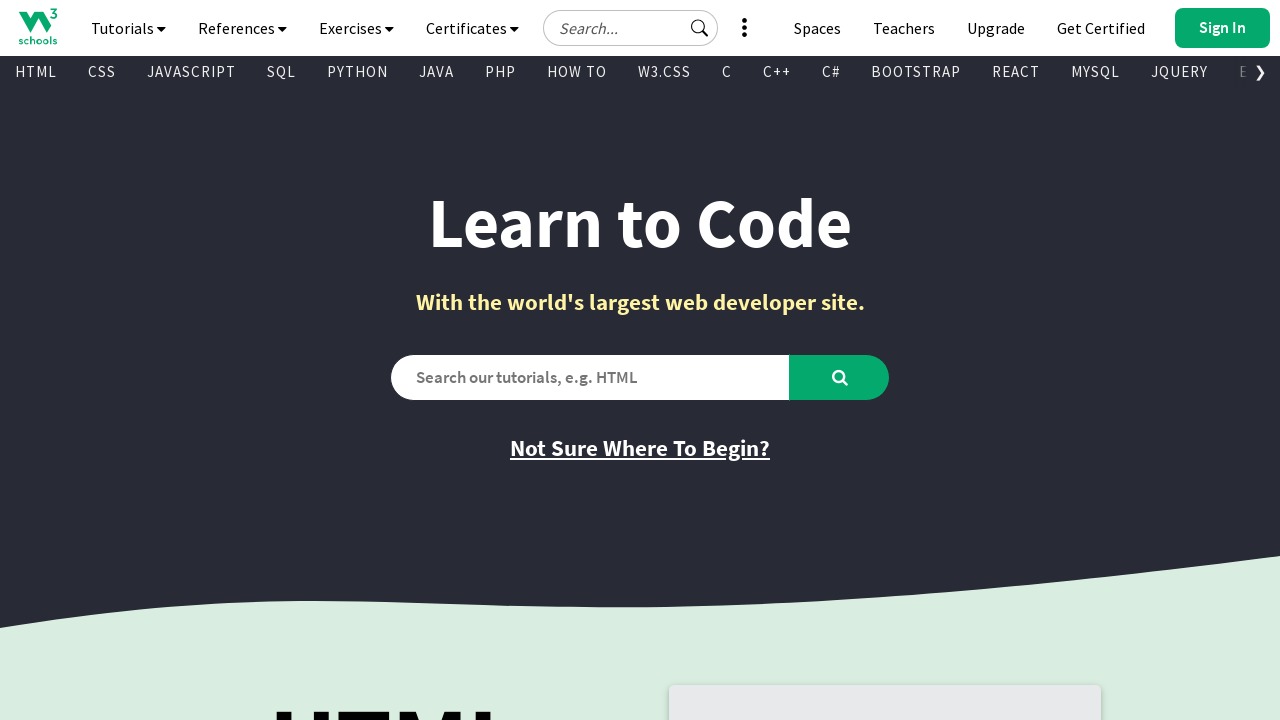

Verified link is visible: PHP Reference
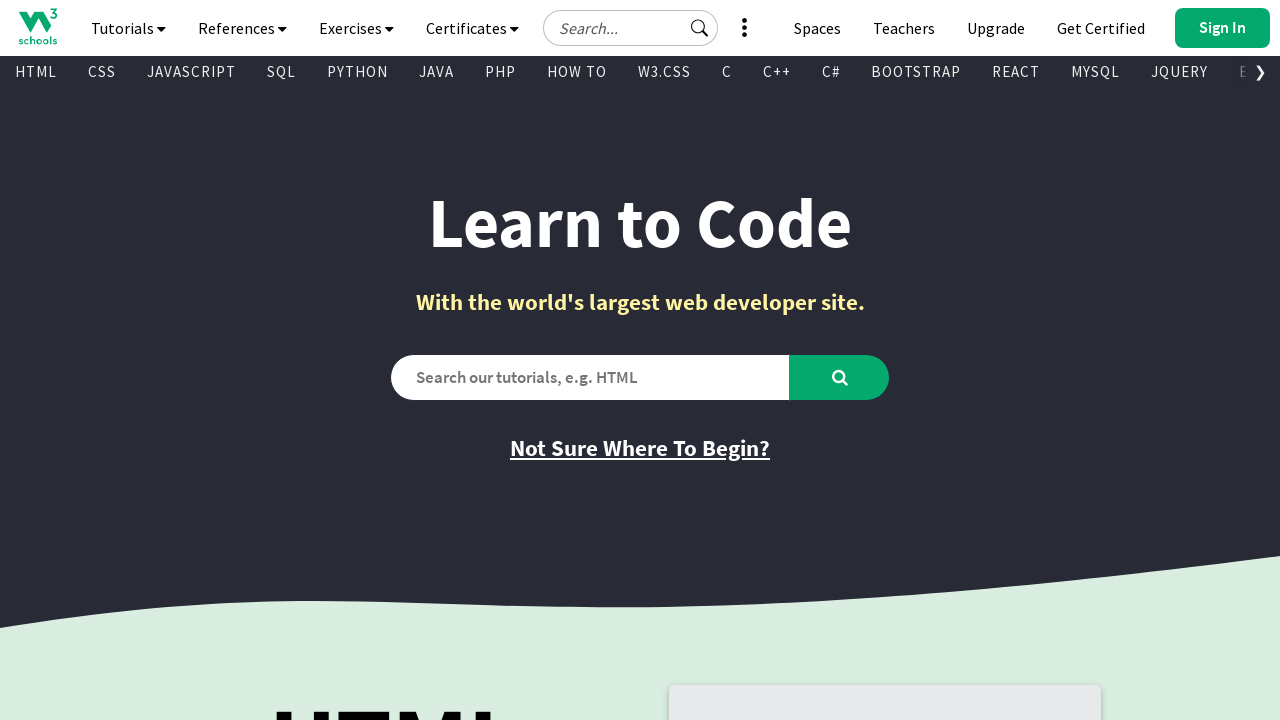

Verified link is visible: HTML Colors
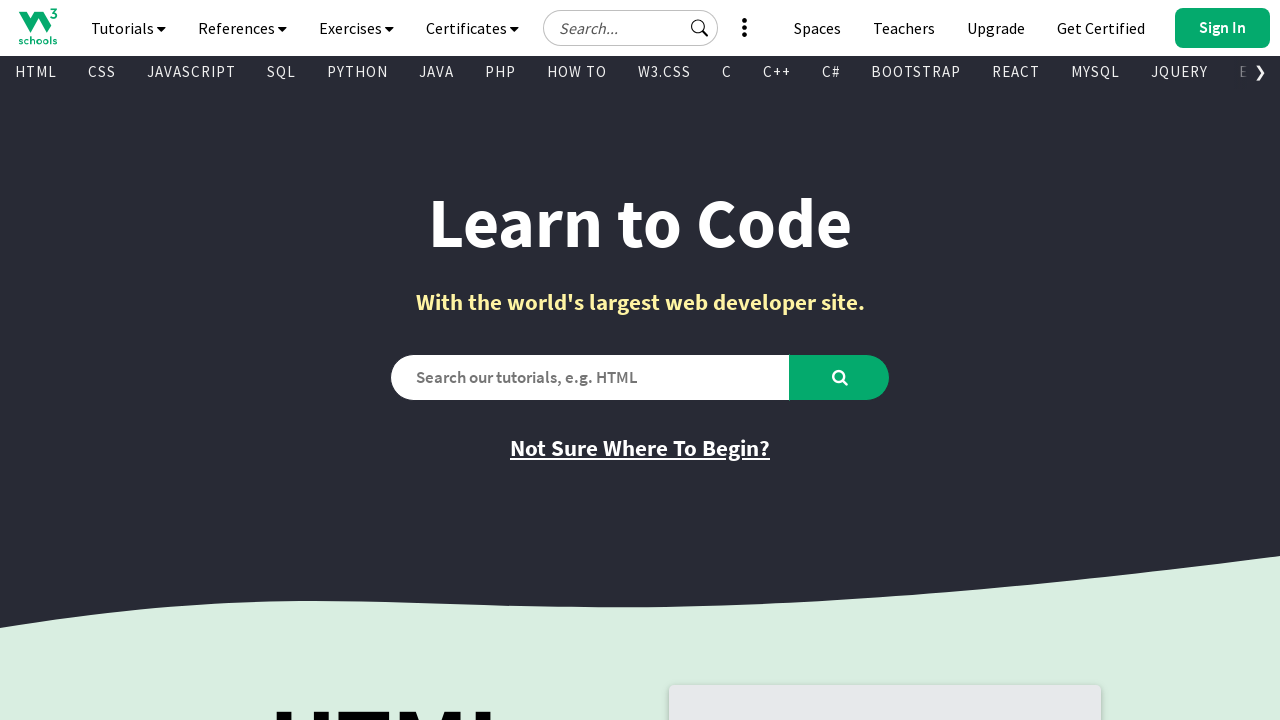

Verified link is visible: Java Reference
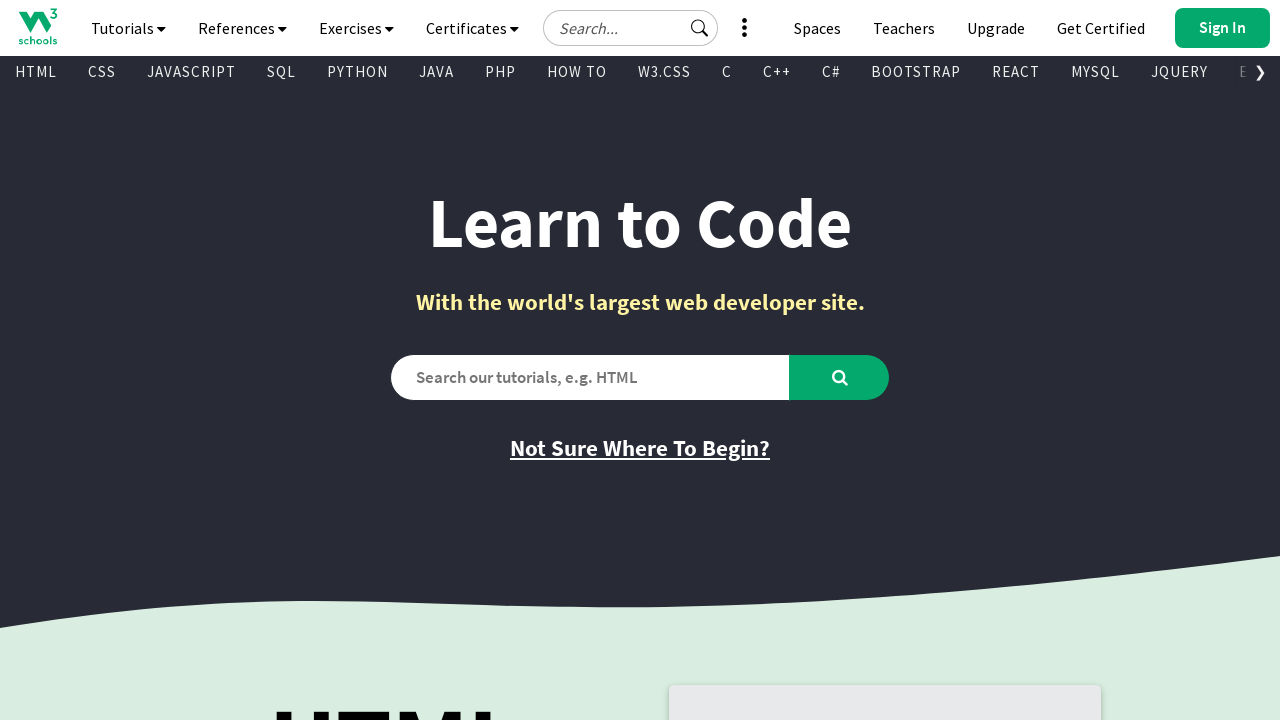

Verified link is visible: AngularJS Reference
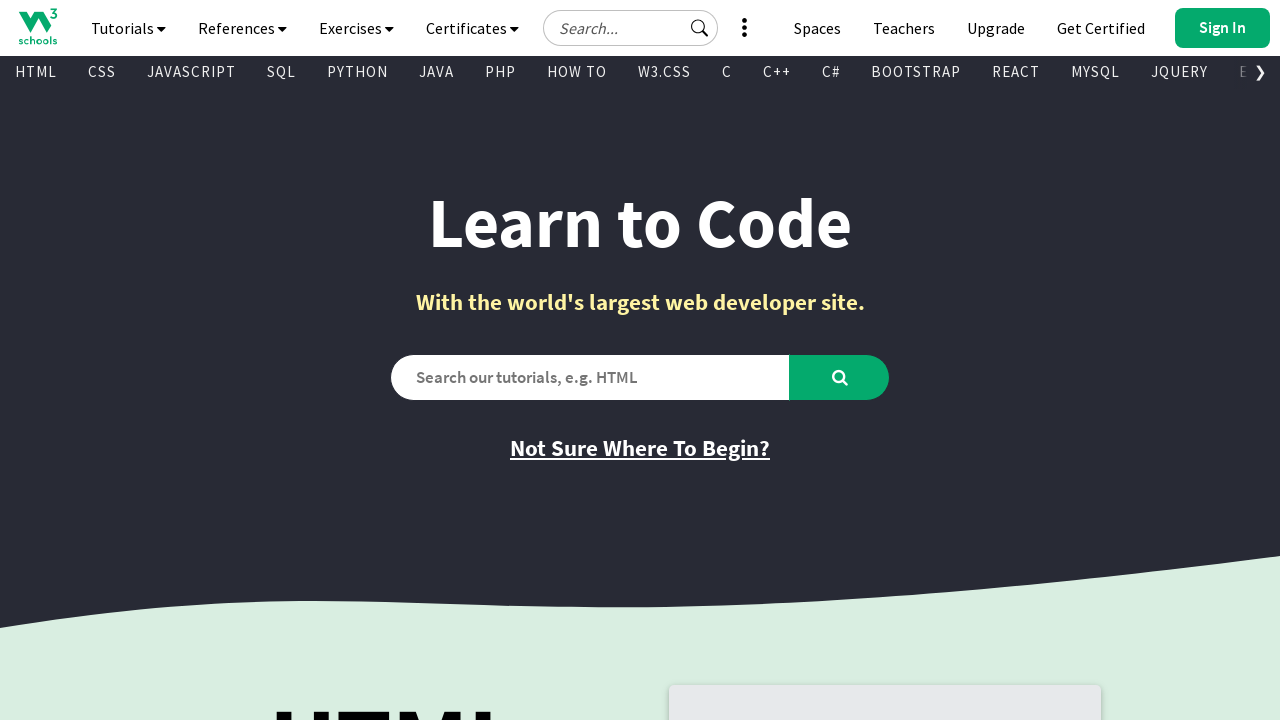

Verified link is visible: jQuery Reference
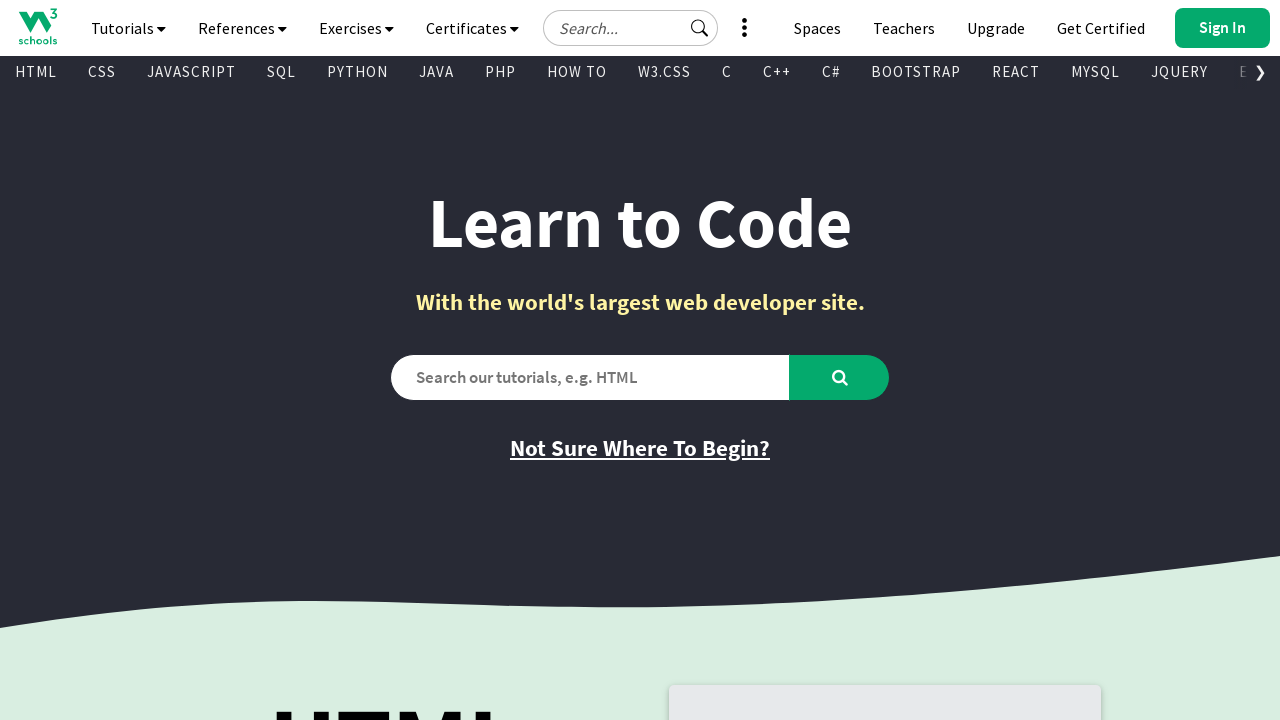

Verified link is visible: HTML Examples
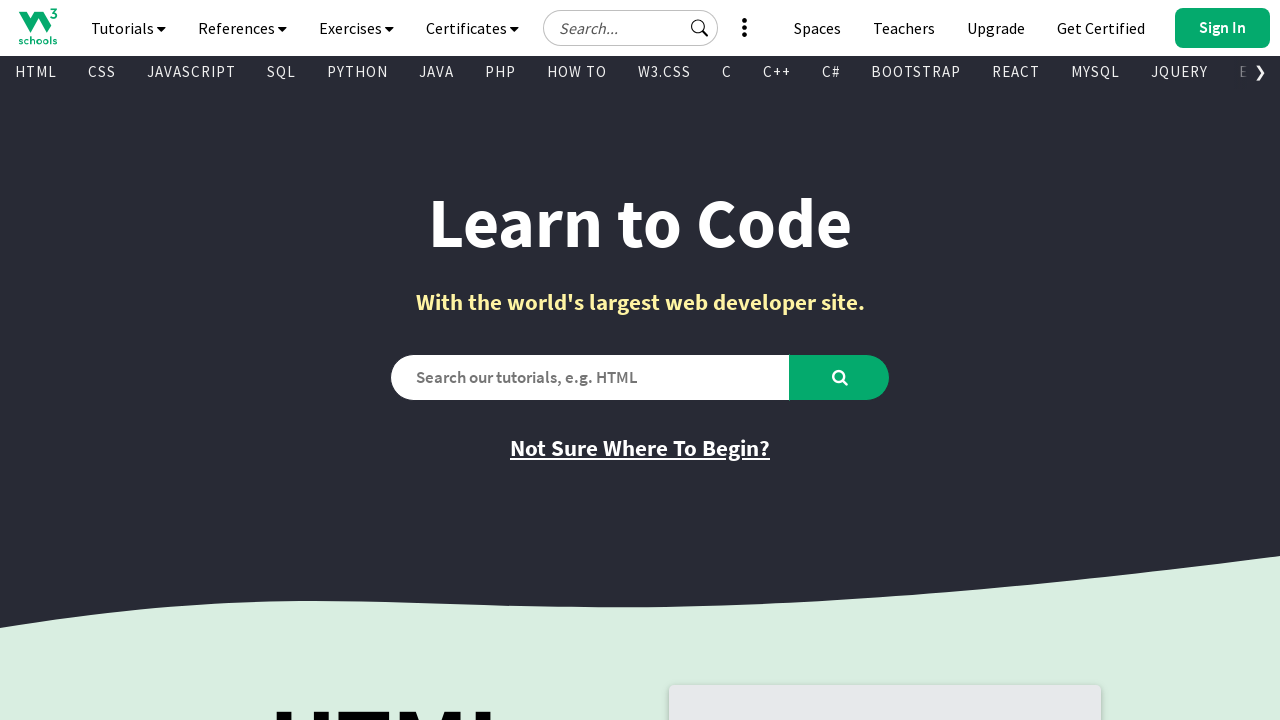

Verified link is visible: CSS Examples
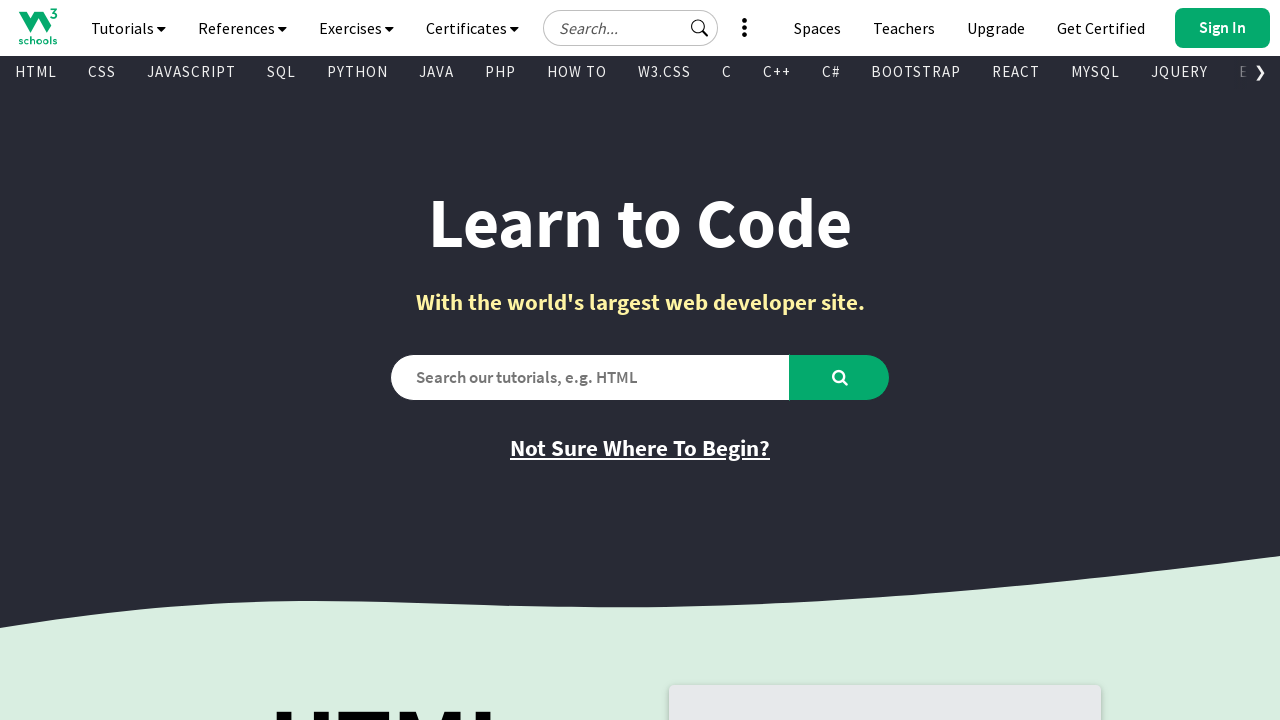

Verified link is visible: JavaScript Examples
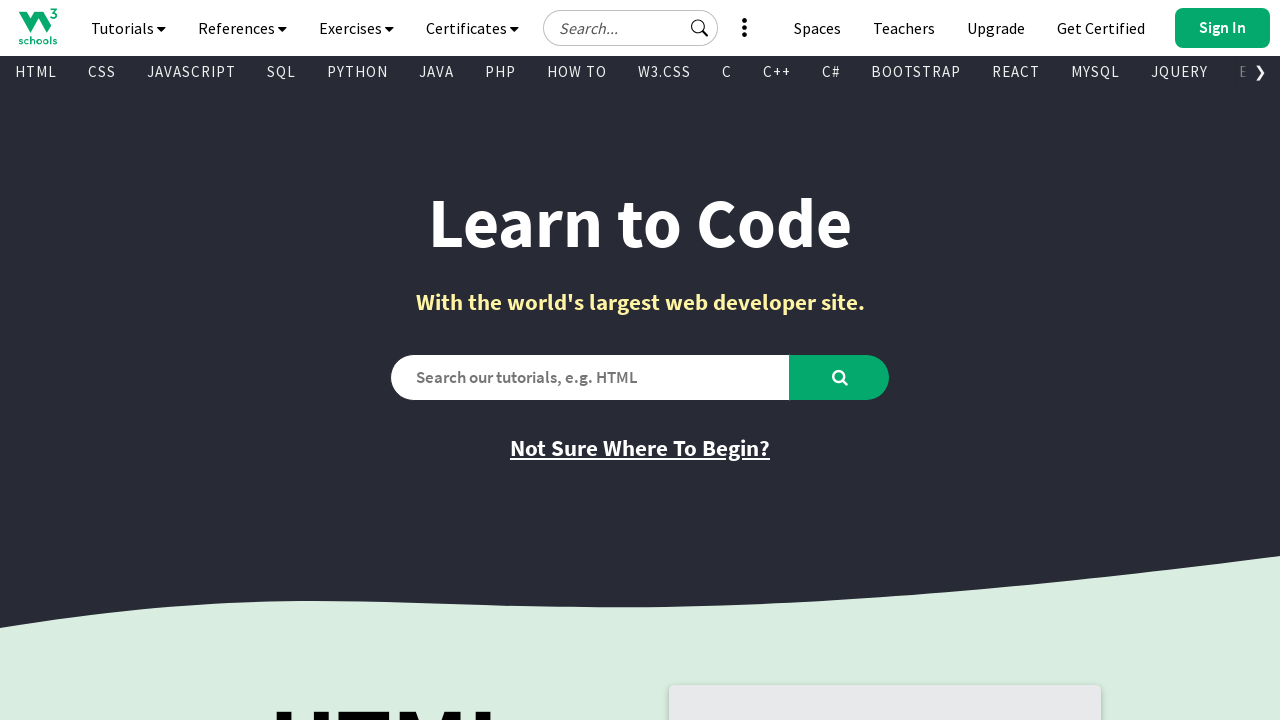

Verified link is visible: How To Examples
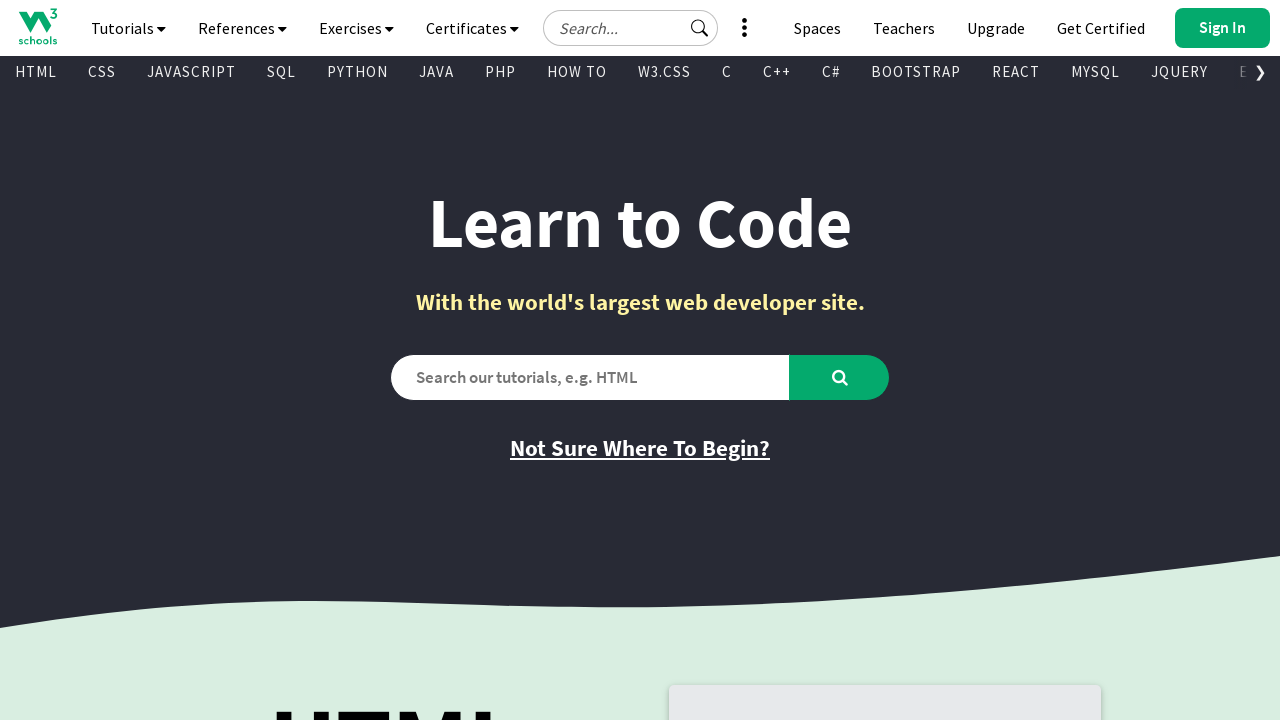

Verified link is visible: SQL Examples
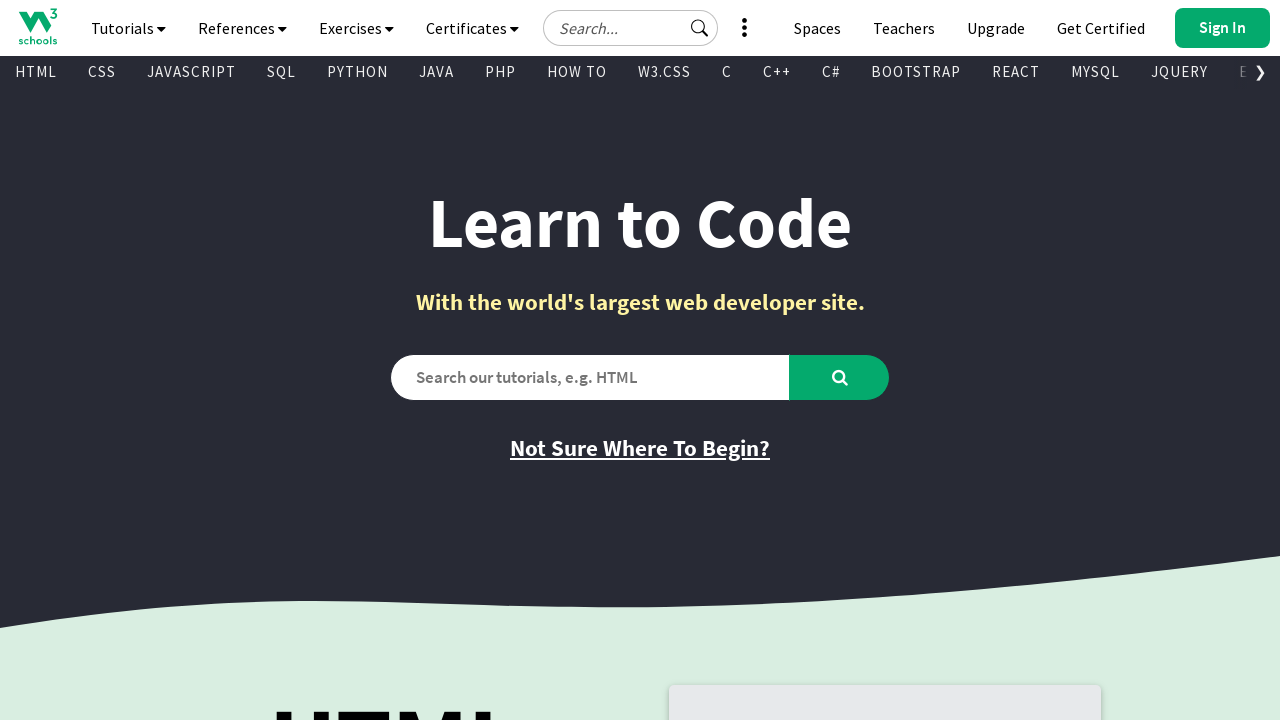

Verified link is visible: Python Examples
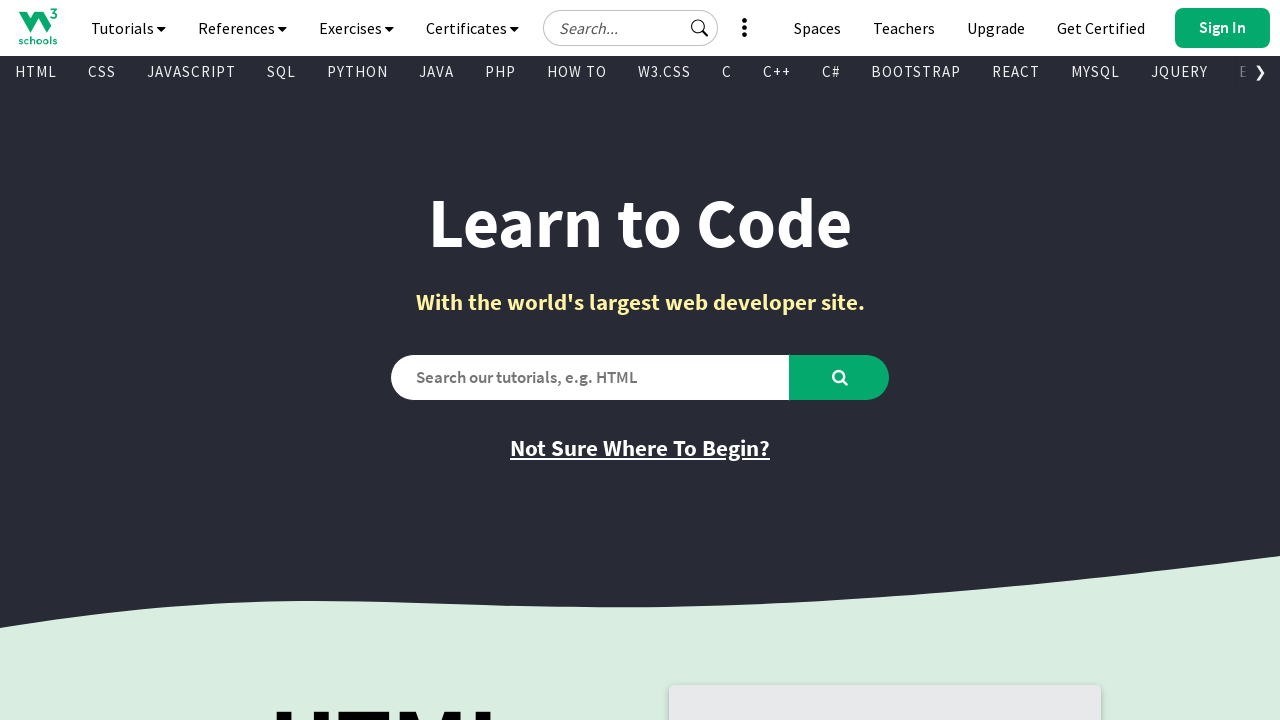

Verified link is visible: W3.CSS Examples
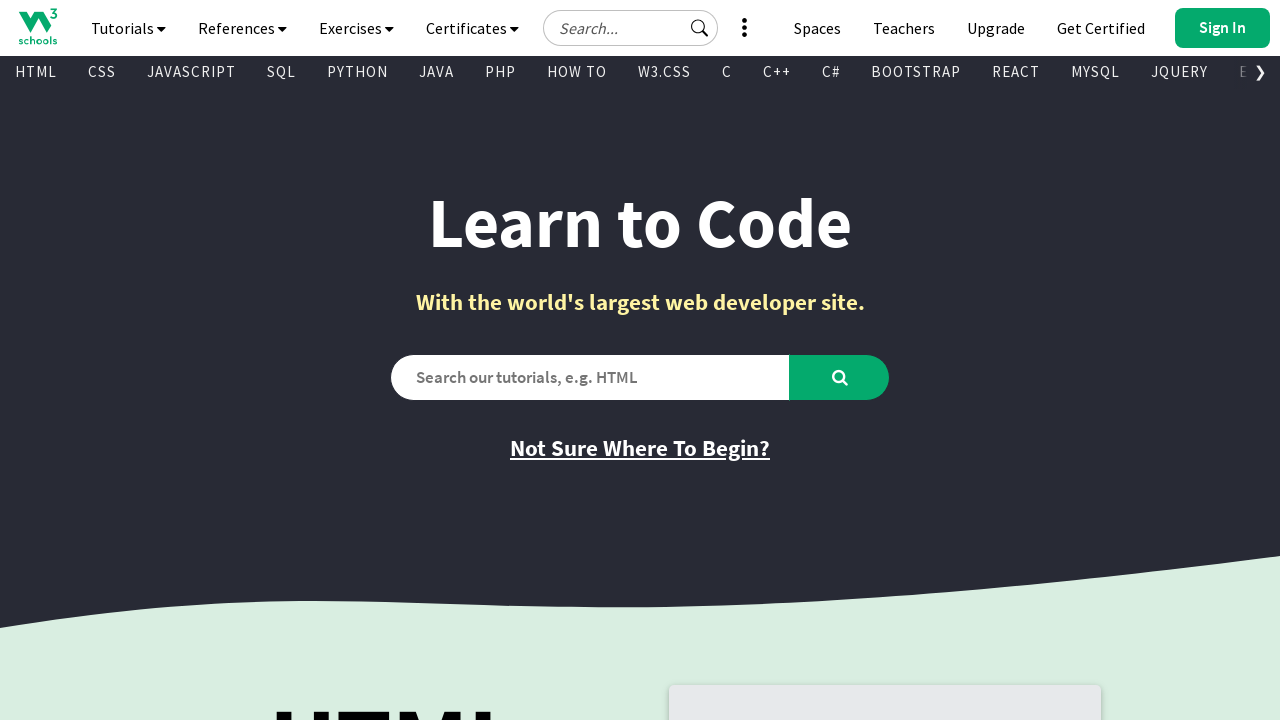

Verified link is visible: Bootstrap Examples
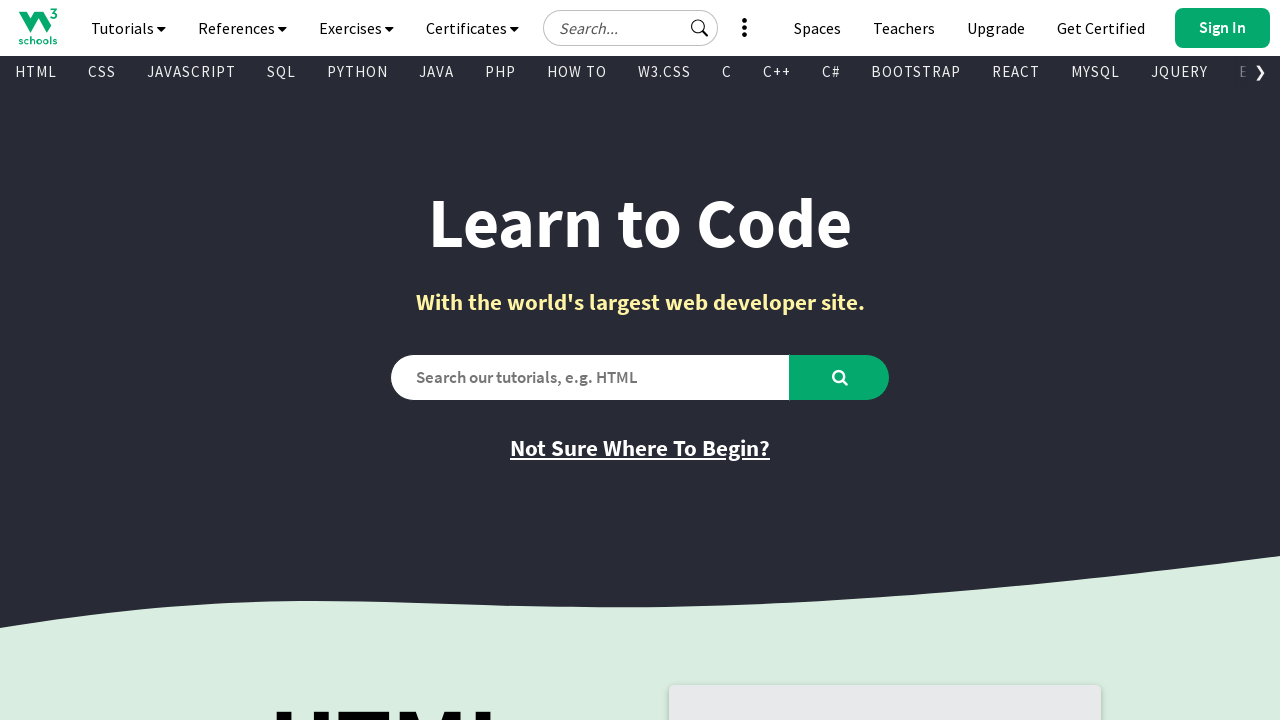

Verified link is visible: PHP Examples
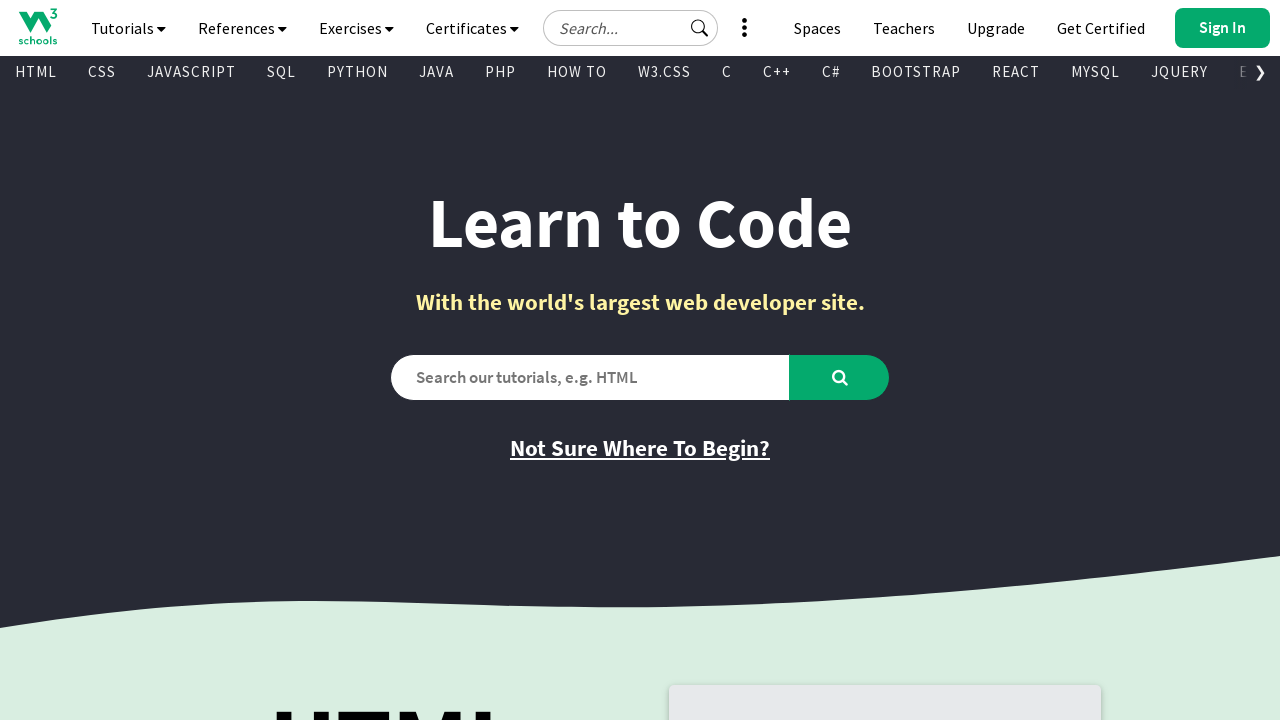

Verified link is visible: Java Examples
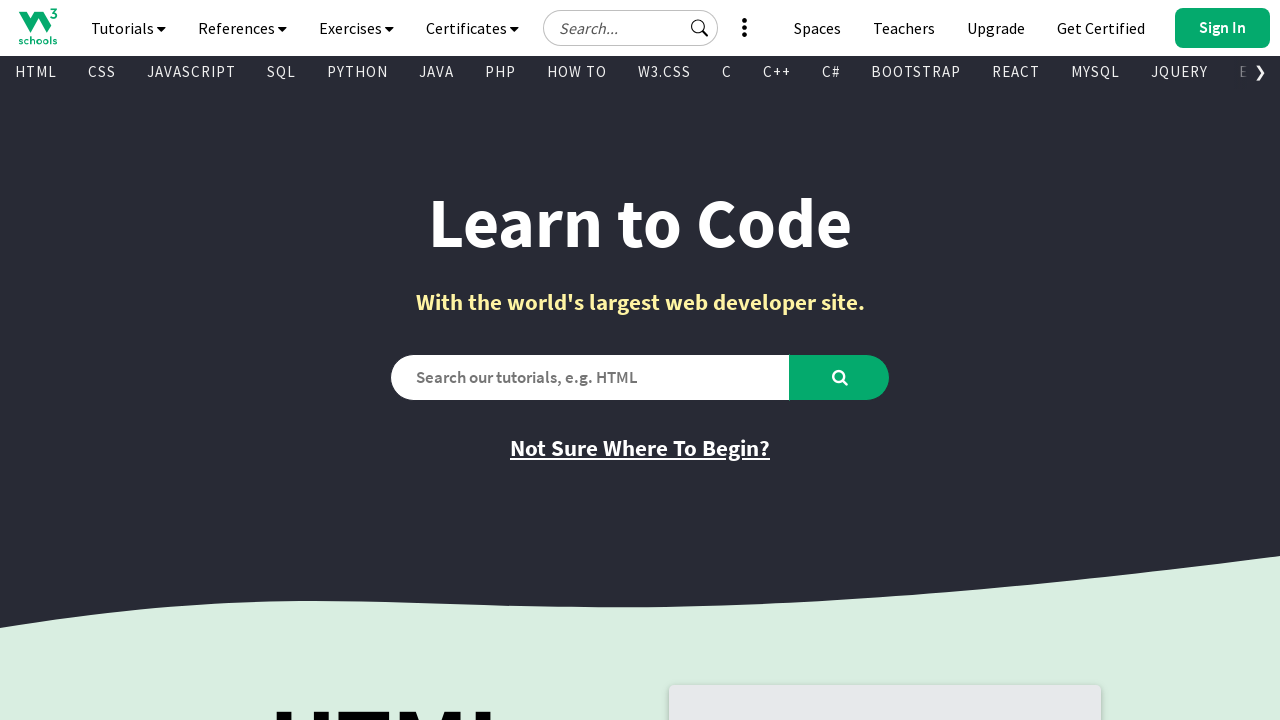

Verified link is visible: XML Examples
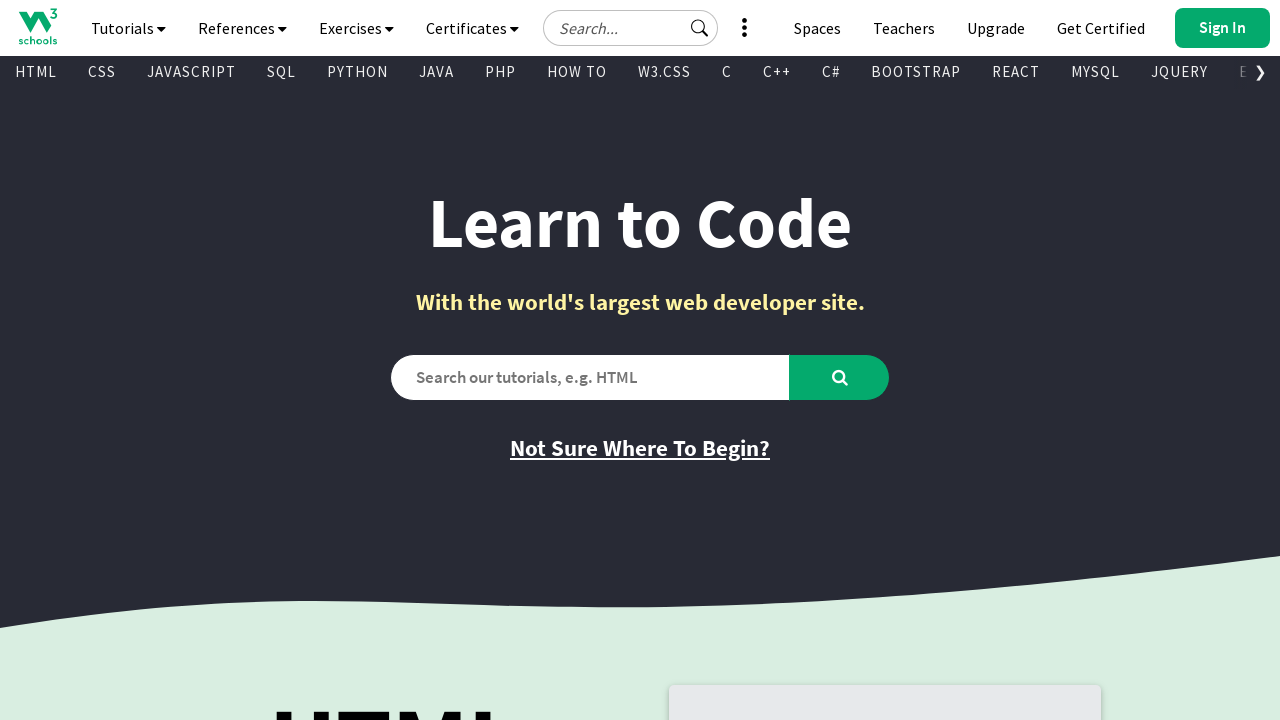

Verified link is visible: jQuery Examples
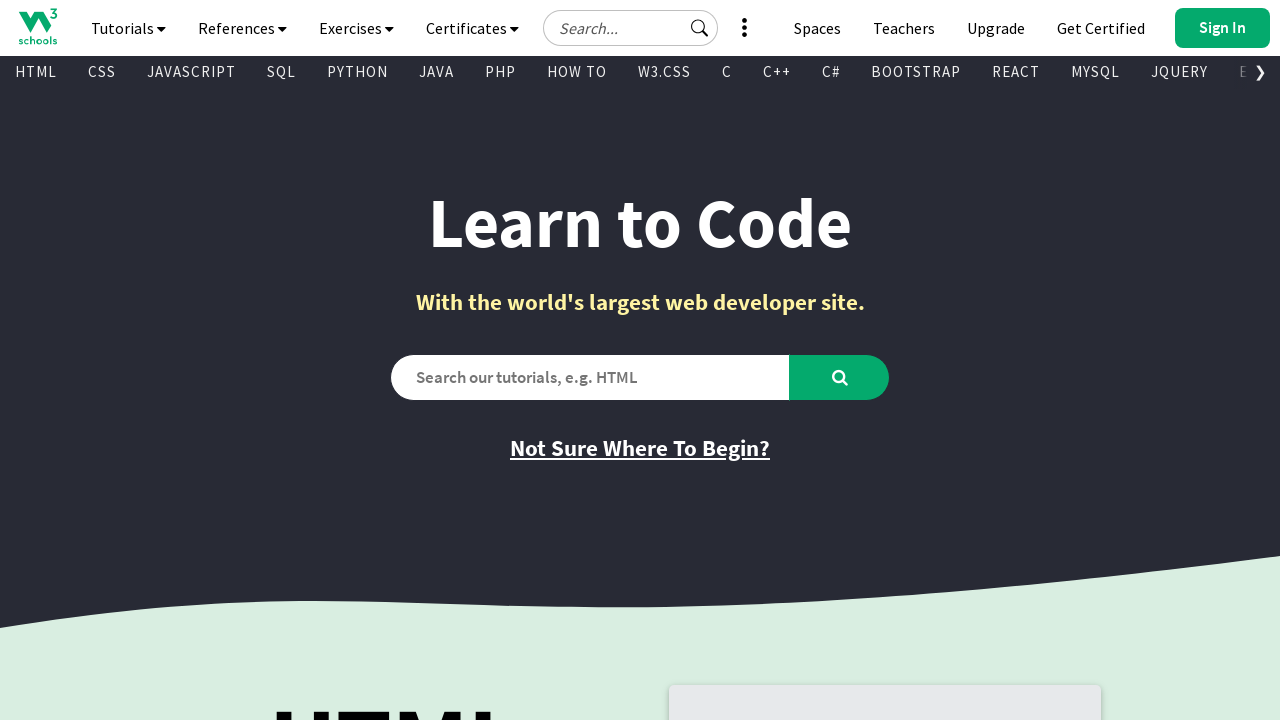

Verified link is visible: Get Certified
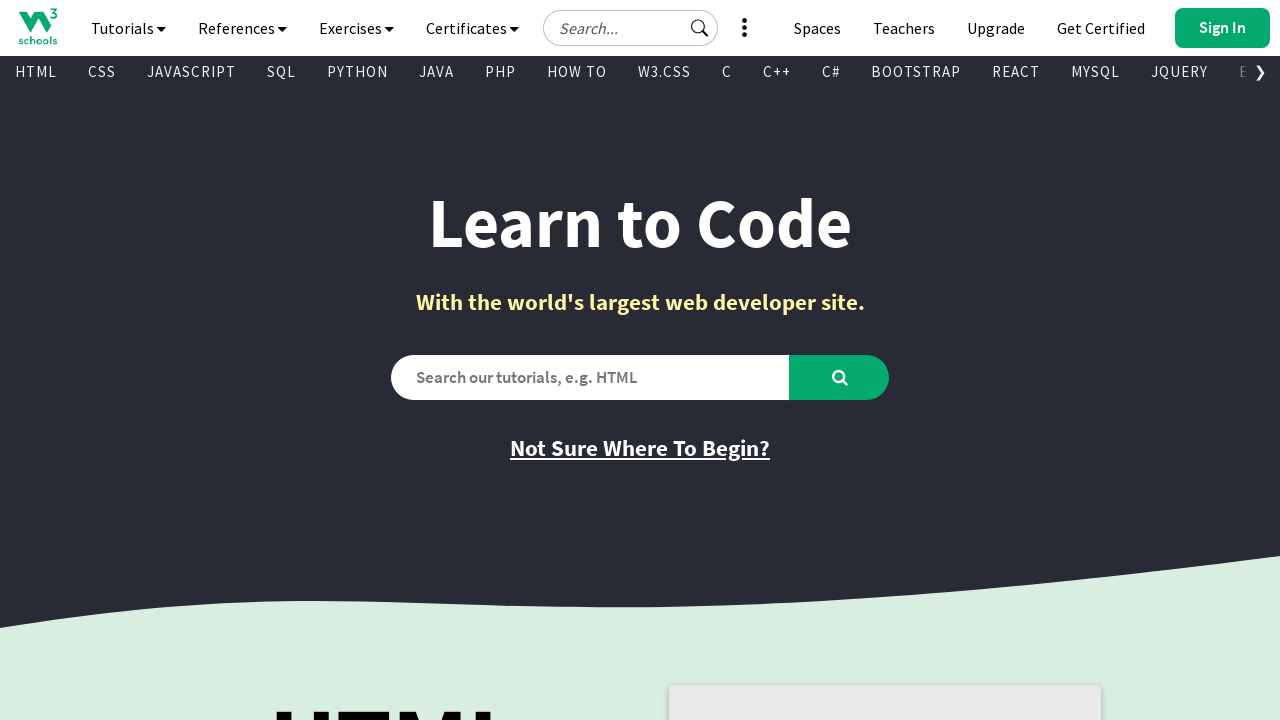

Verified link is visible: HTML Certificate
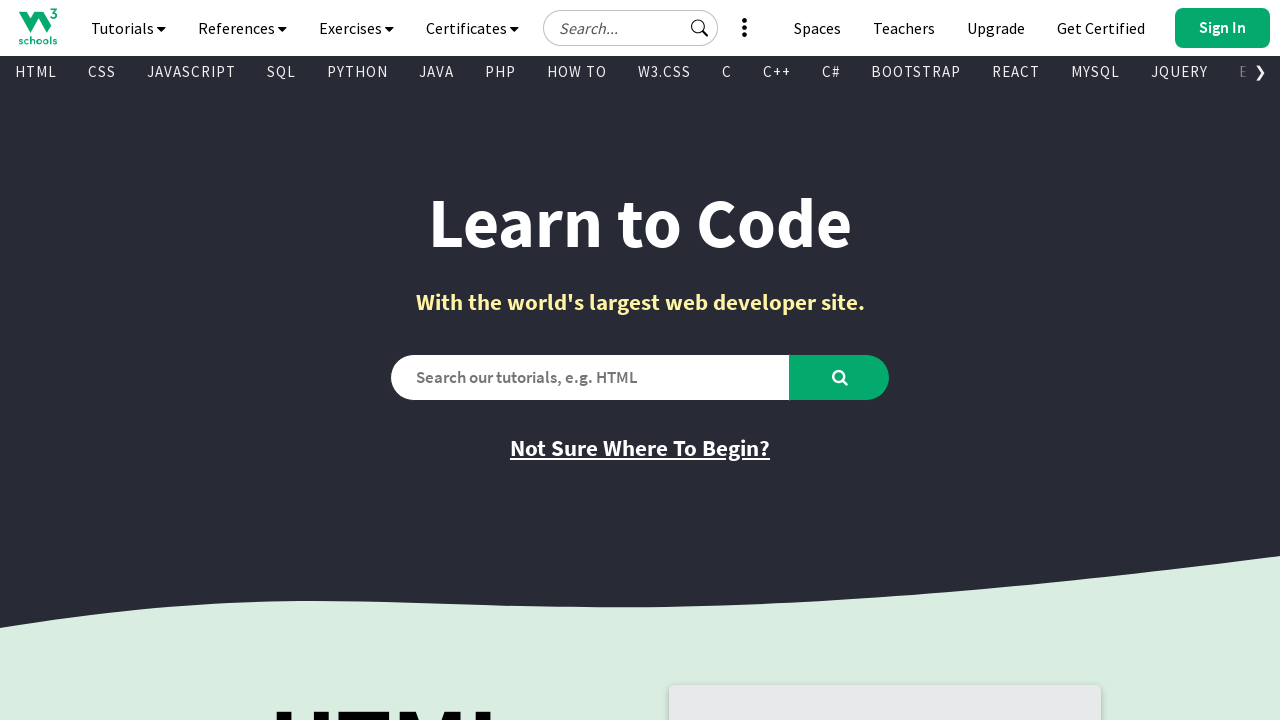

Verified link is visible: CSS Certificate
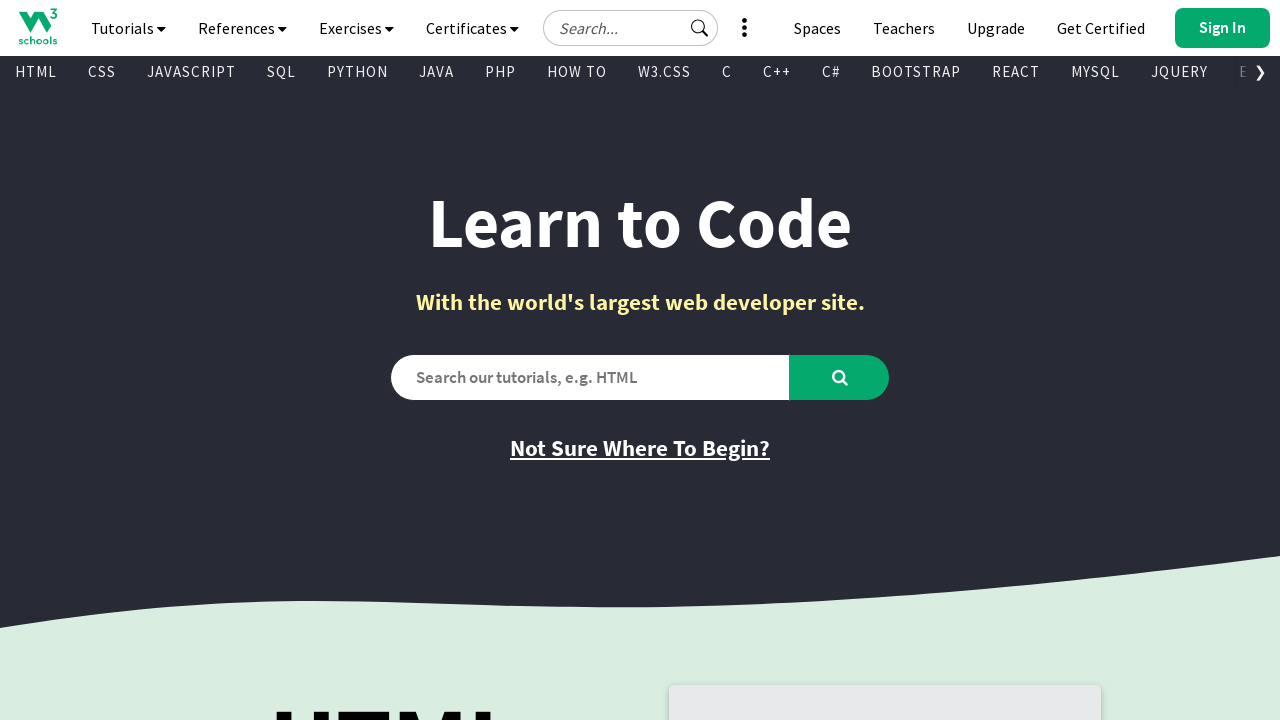

Verified link is visible: JavaScript Certificate
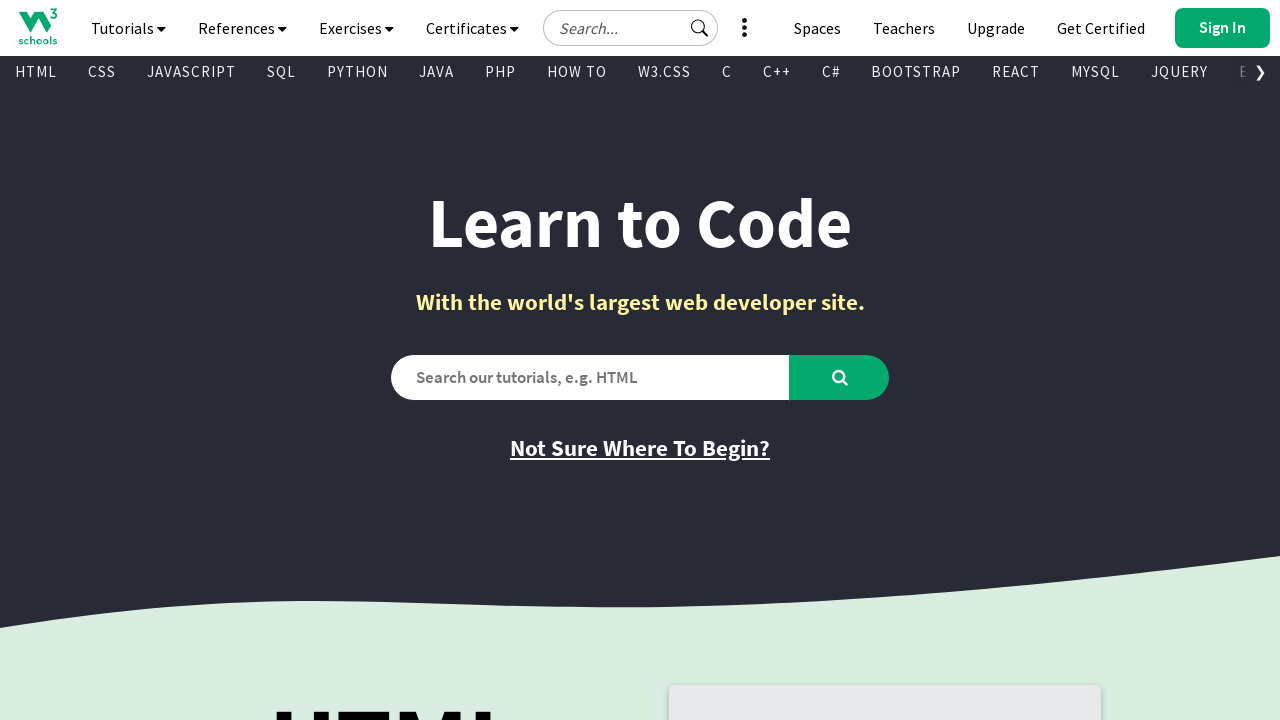

Verified link is visible: Front End Certificate
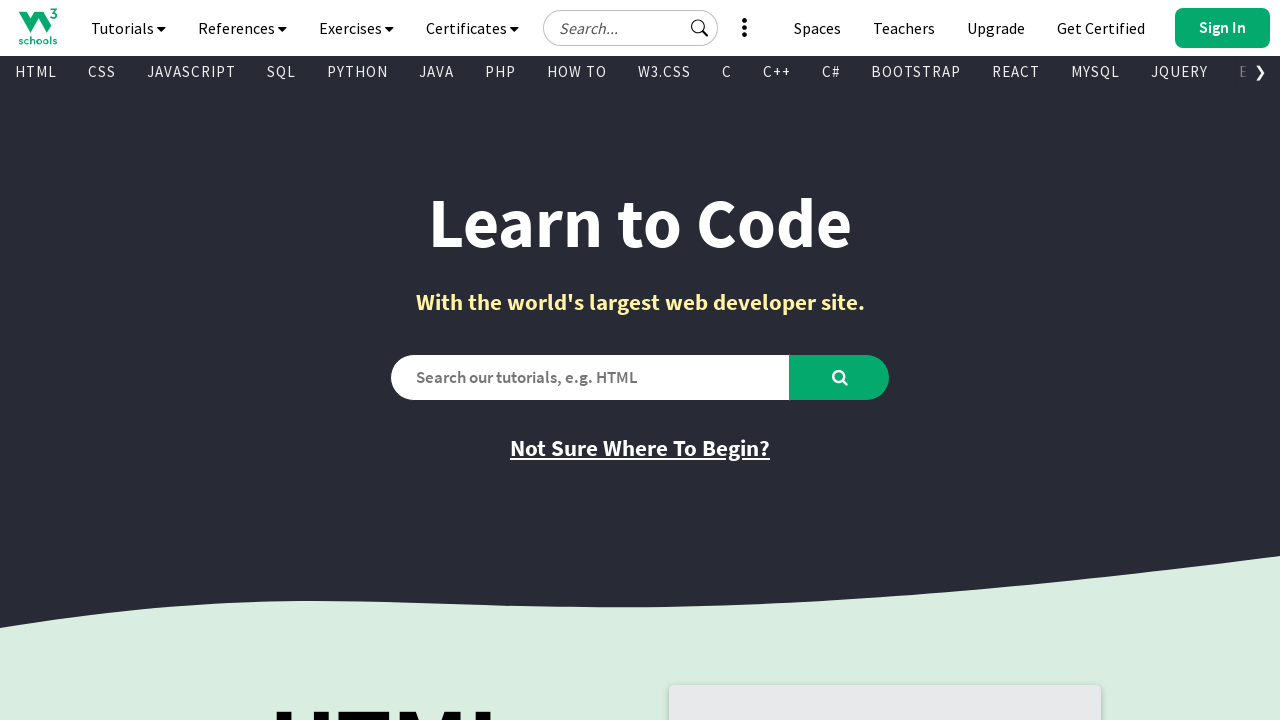

Verified link is visible: SQL Certificate
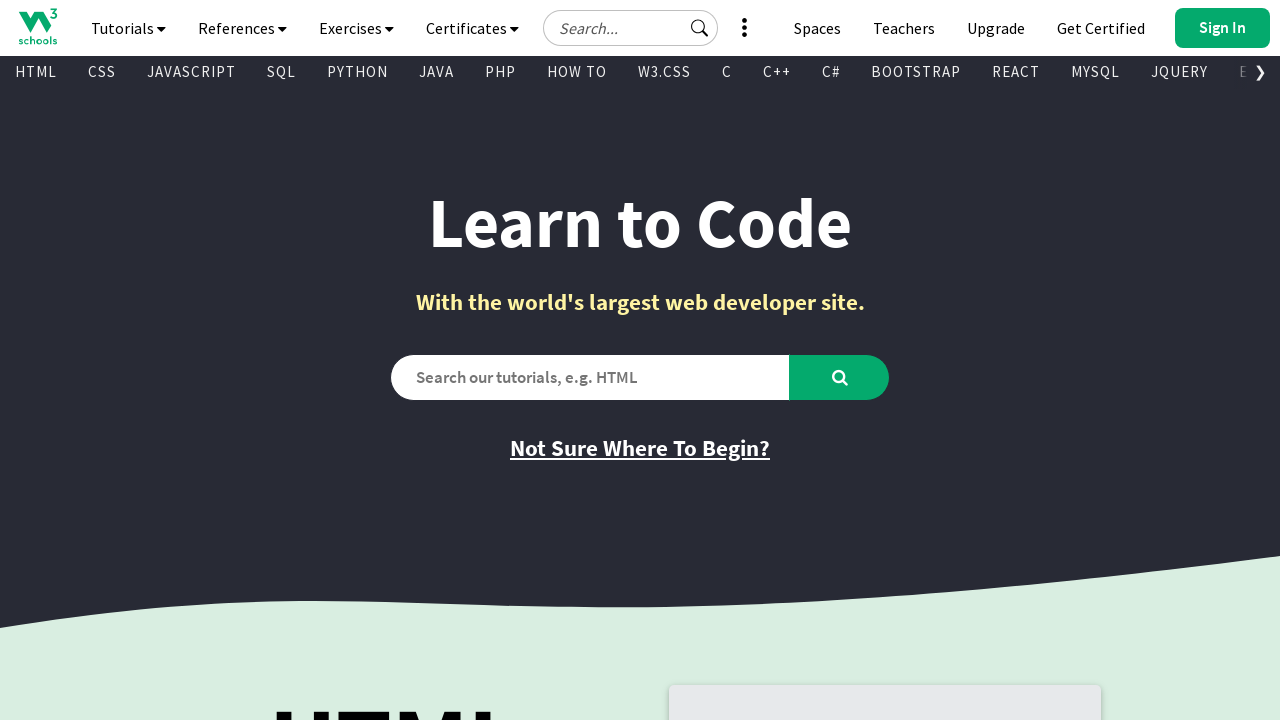

Verified link is visible: Python Certificate
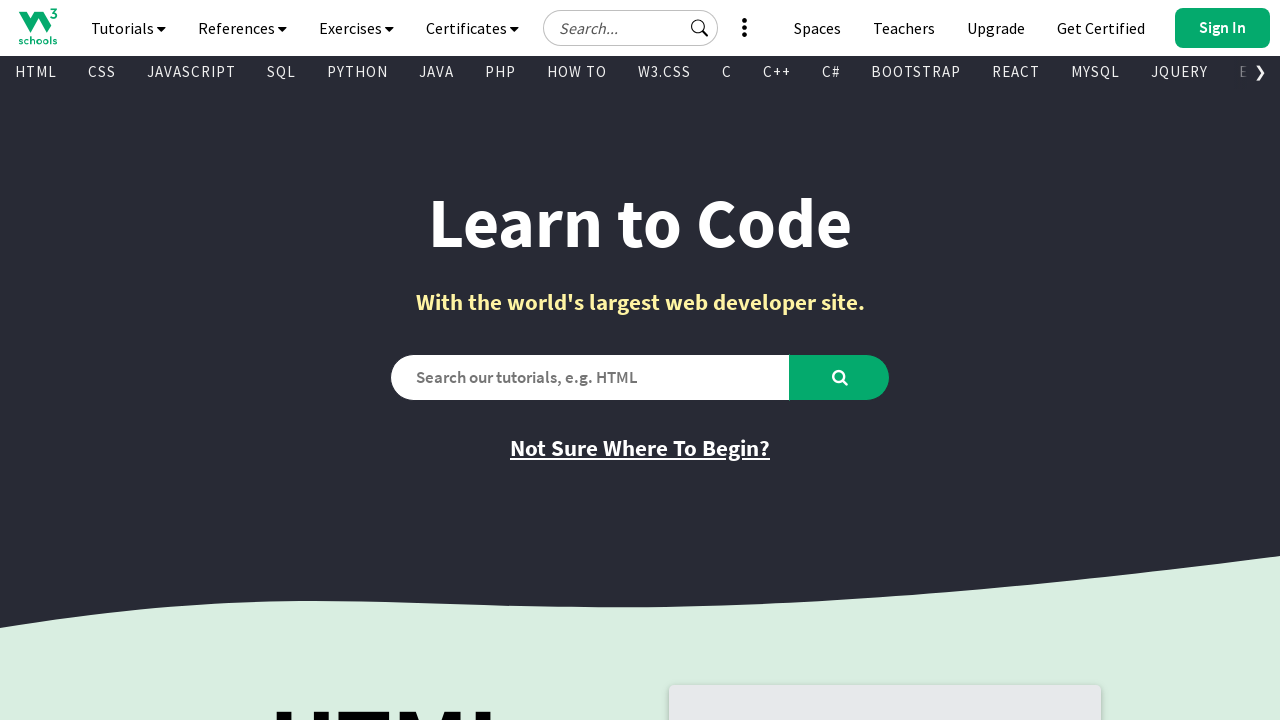

Verified link is visible: PHP Certificate
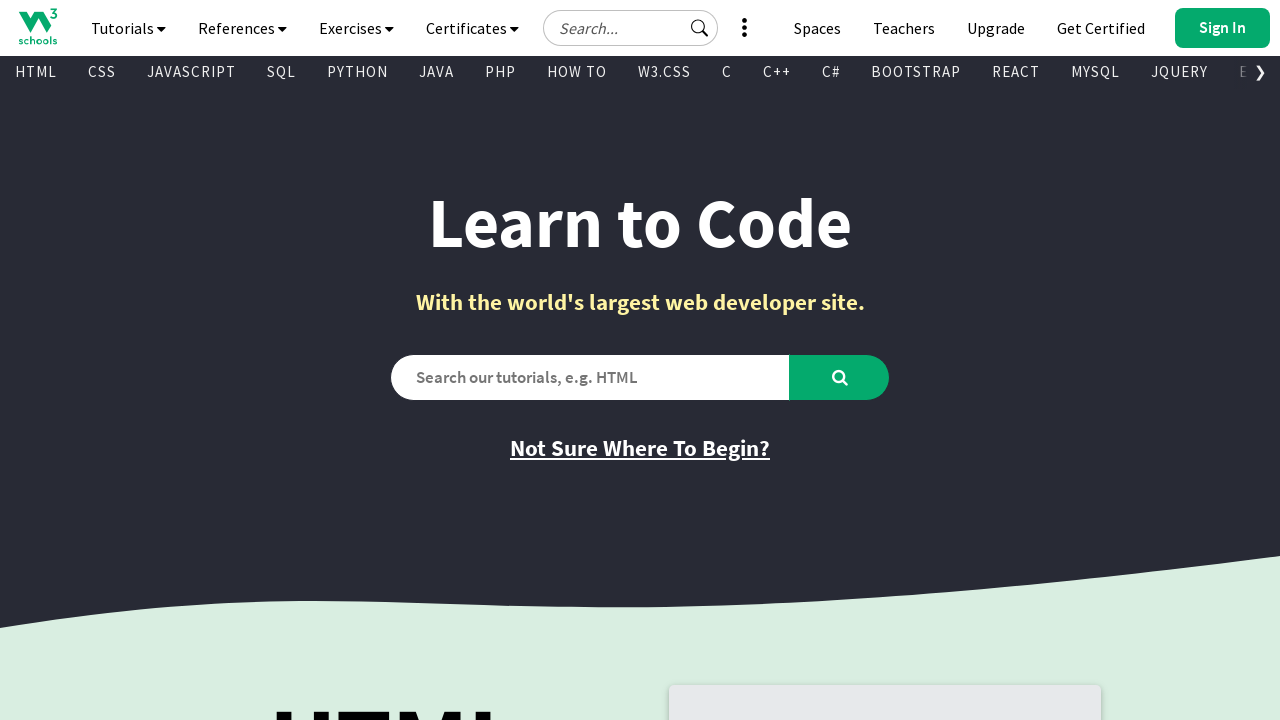

Verified link is visible: jQuery Certificate
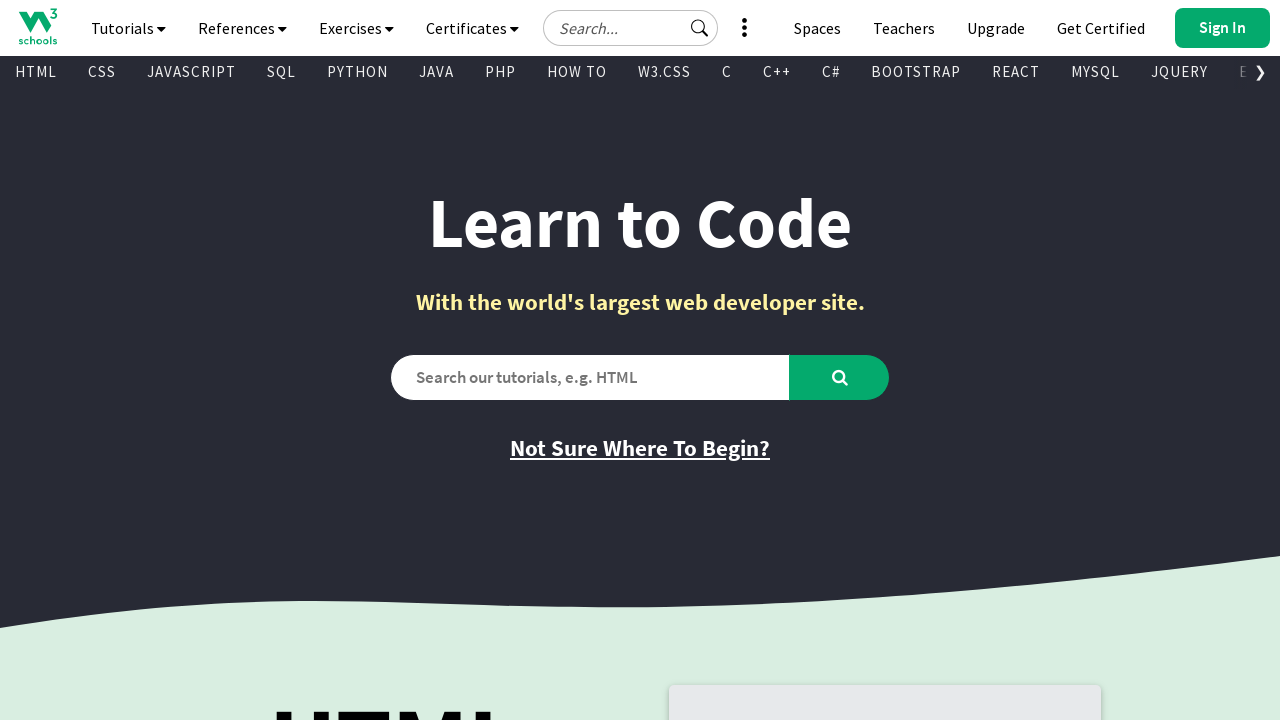

Verified link is visible: Java Certificate
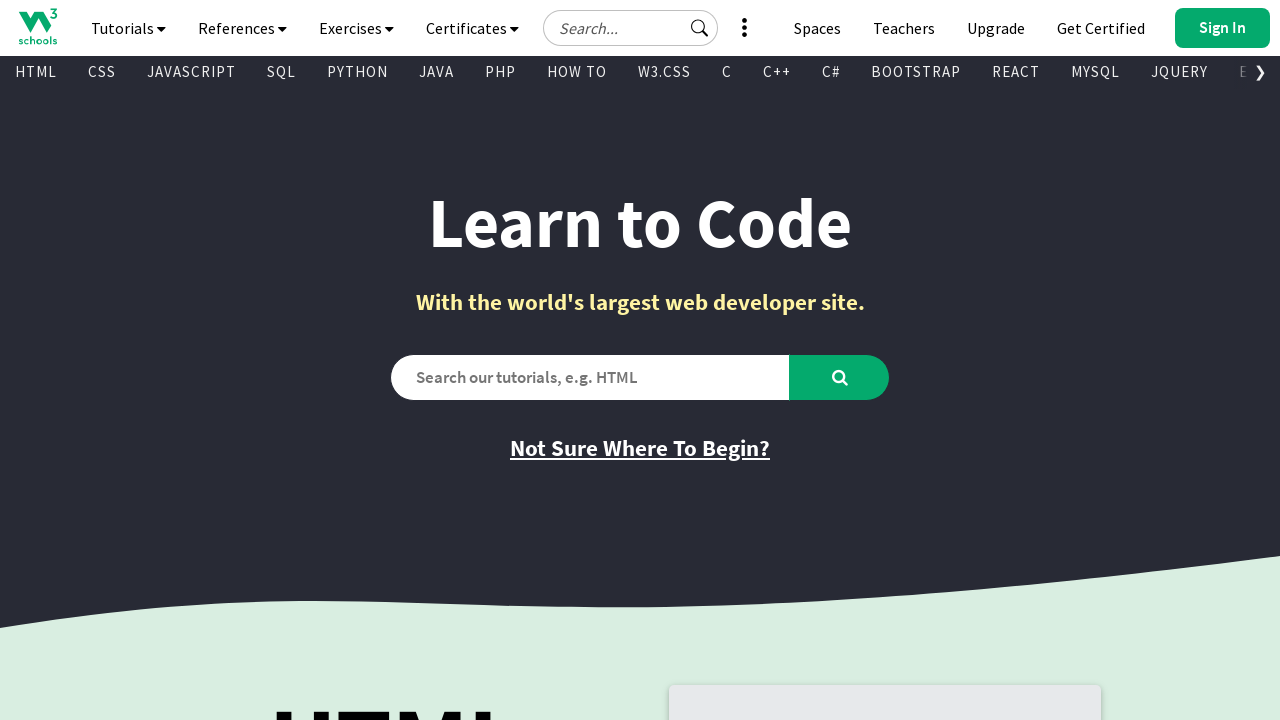

Verified link is visible: C++ Certificate
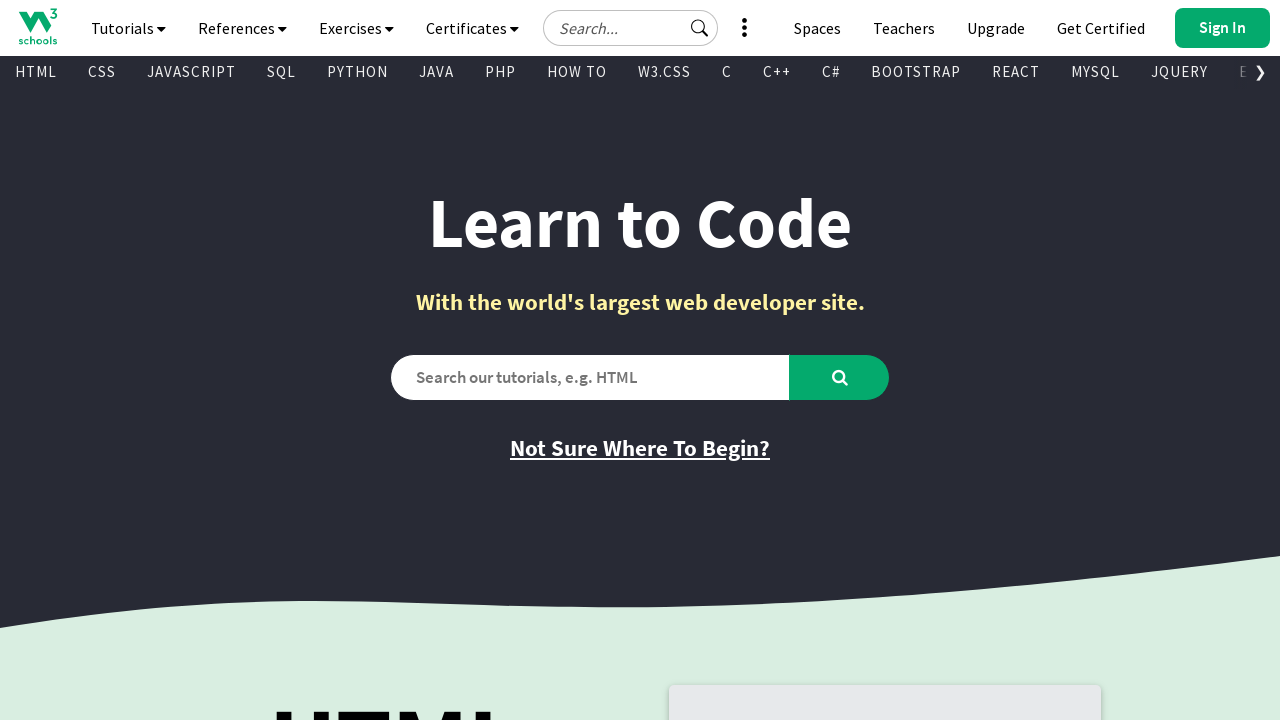

Verified link is visible: C# Certificate
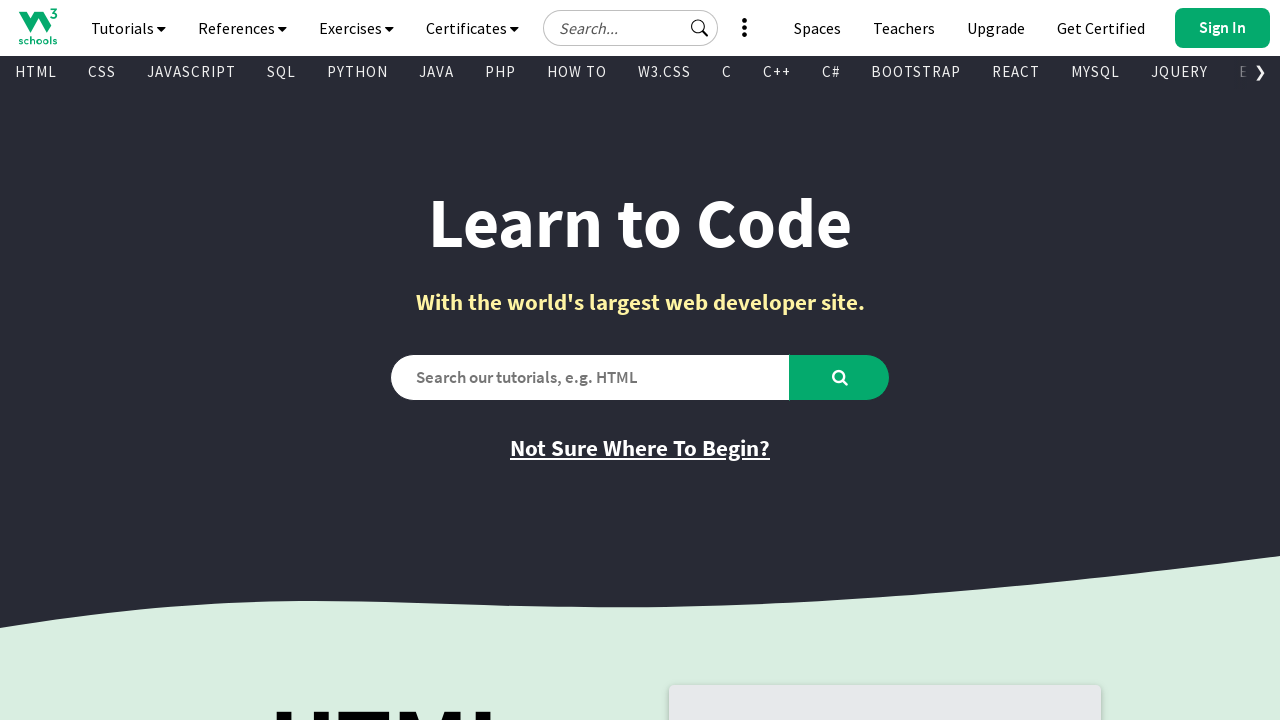

Verified link is visible: XML Certificate
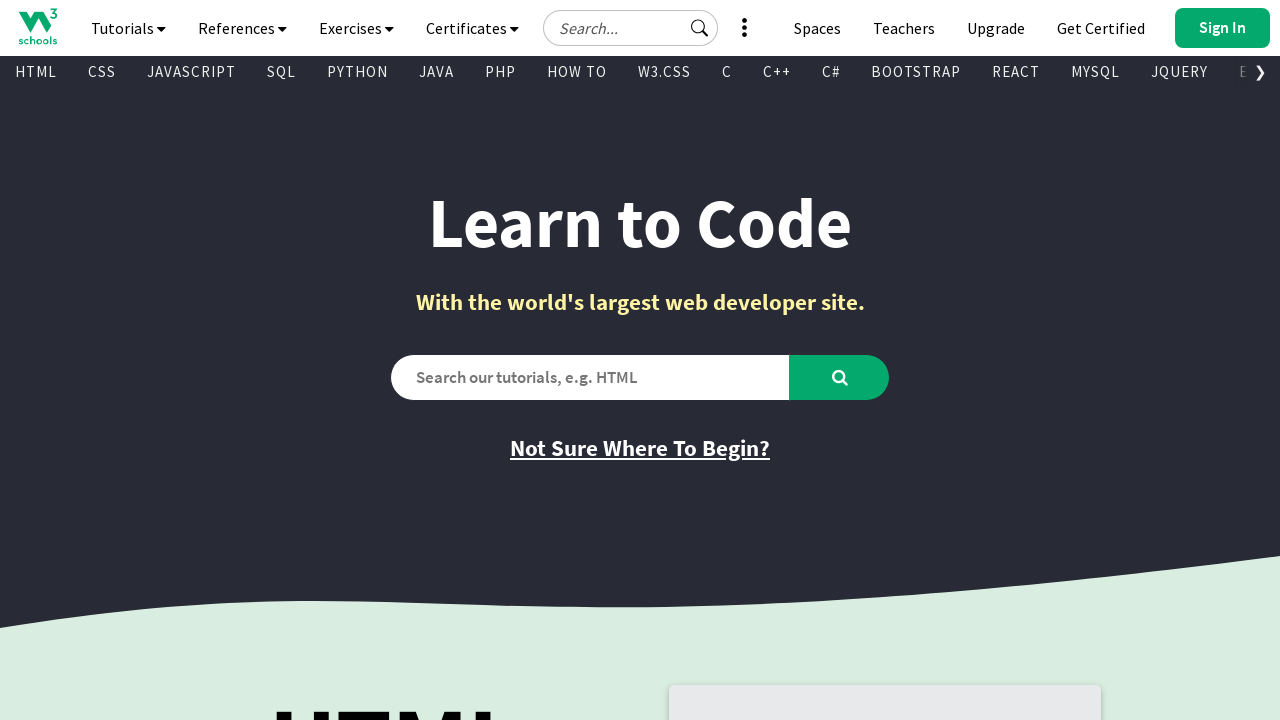

Verified link is visible: (no text)
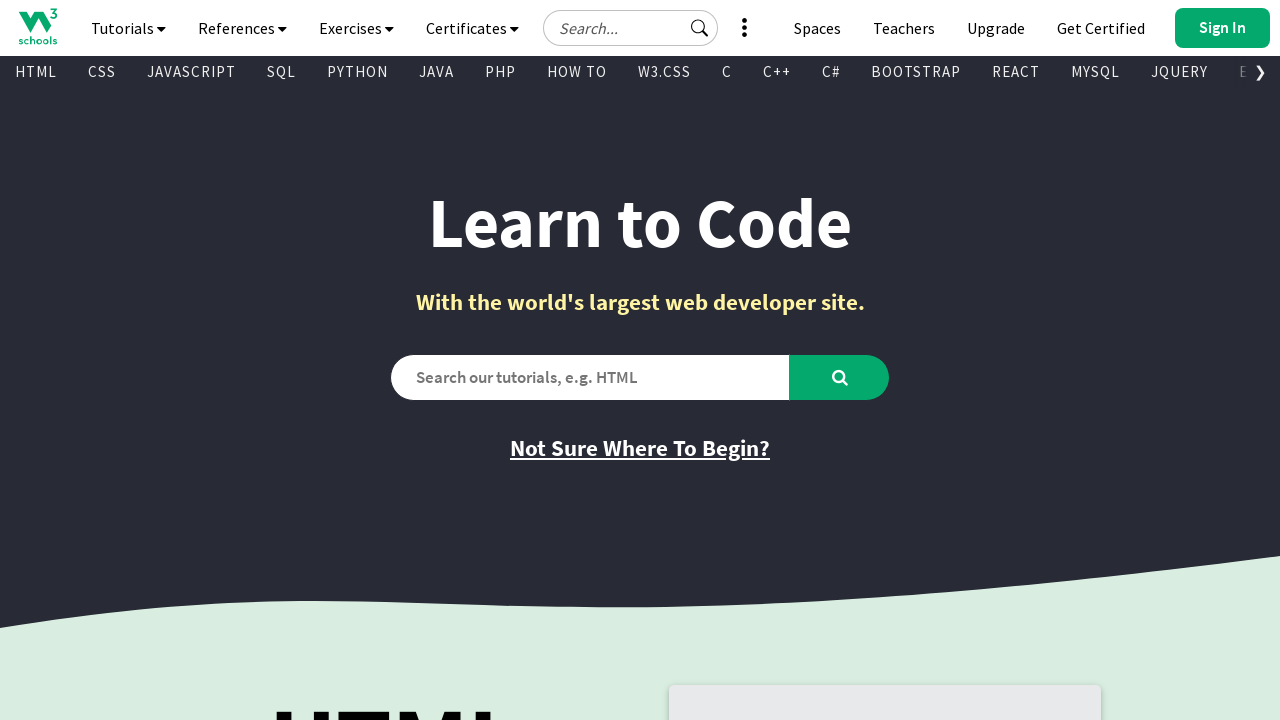

Verified link is visible: 
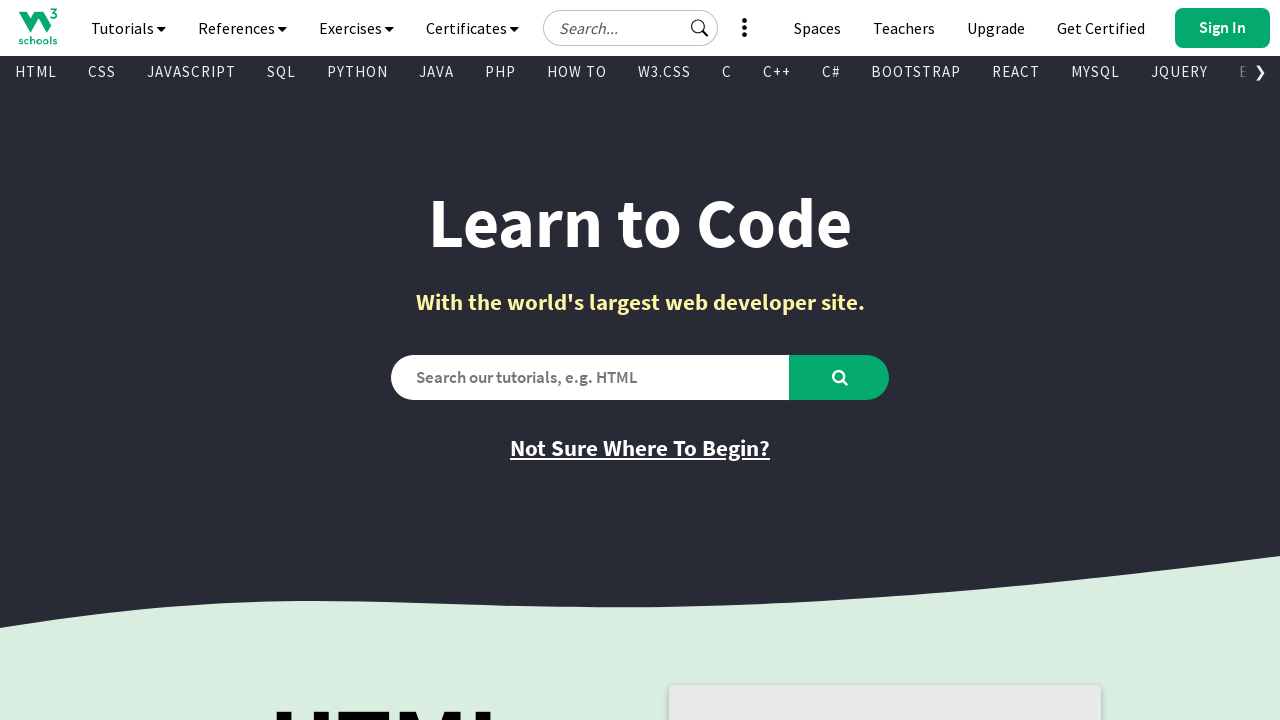

Verified link is visible: 
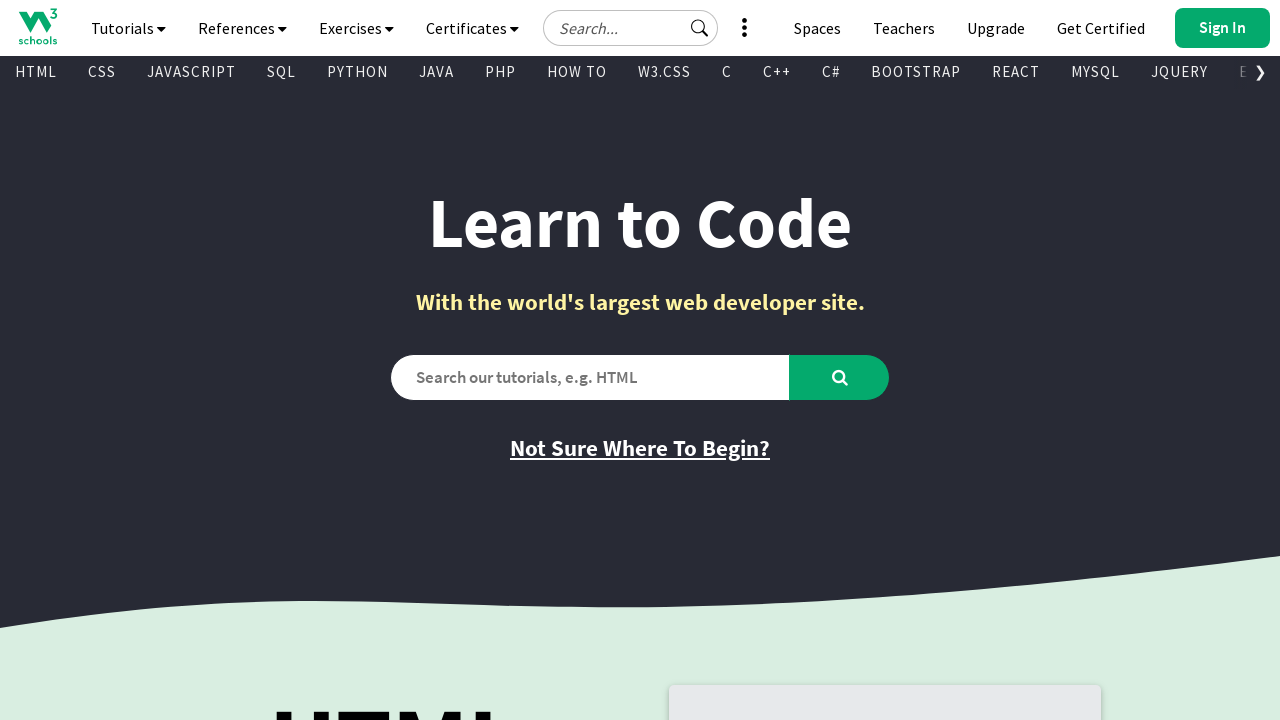

Verified link is visible: 
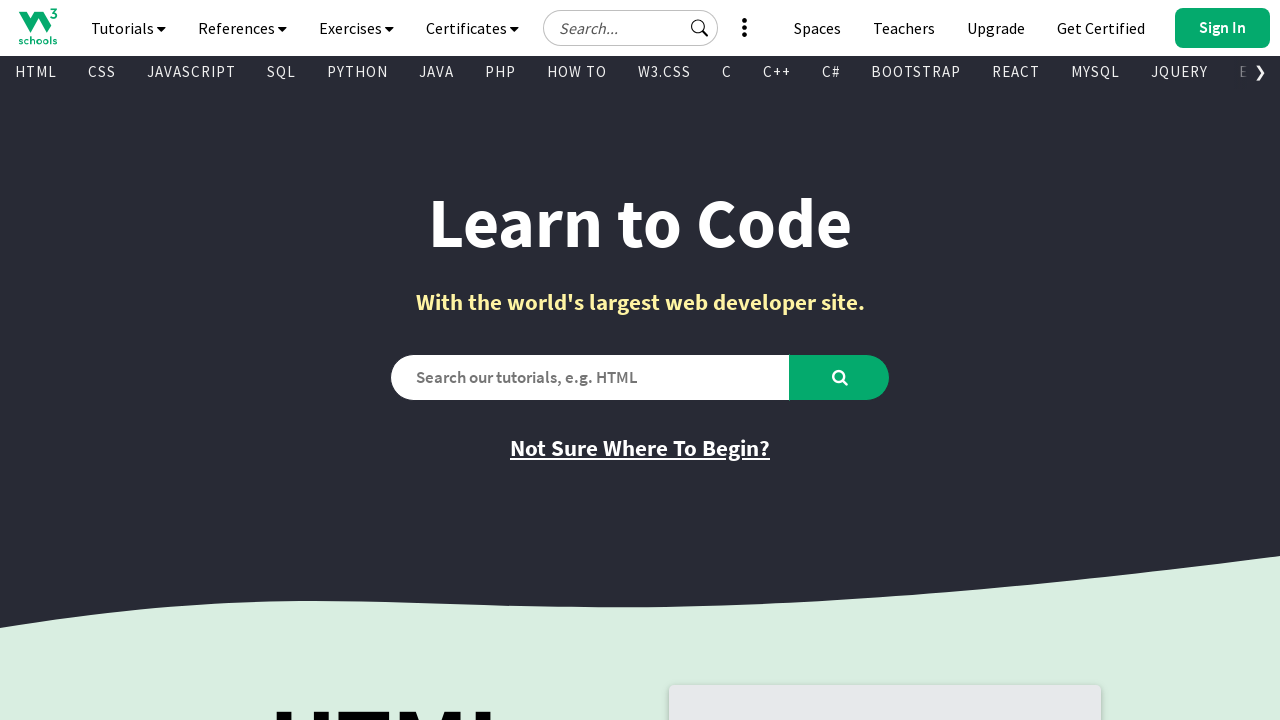

Verified link is visible: 
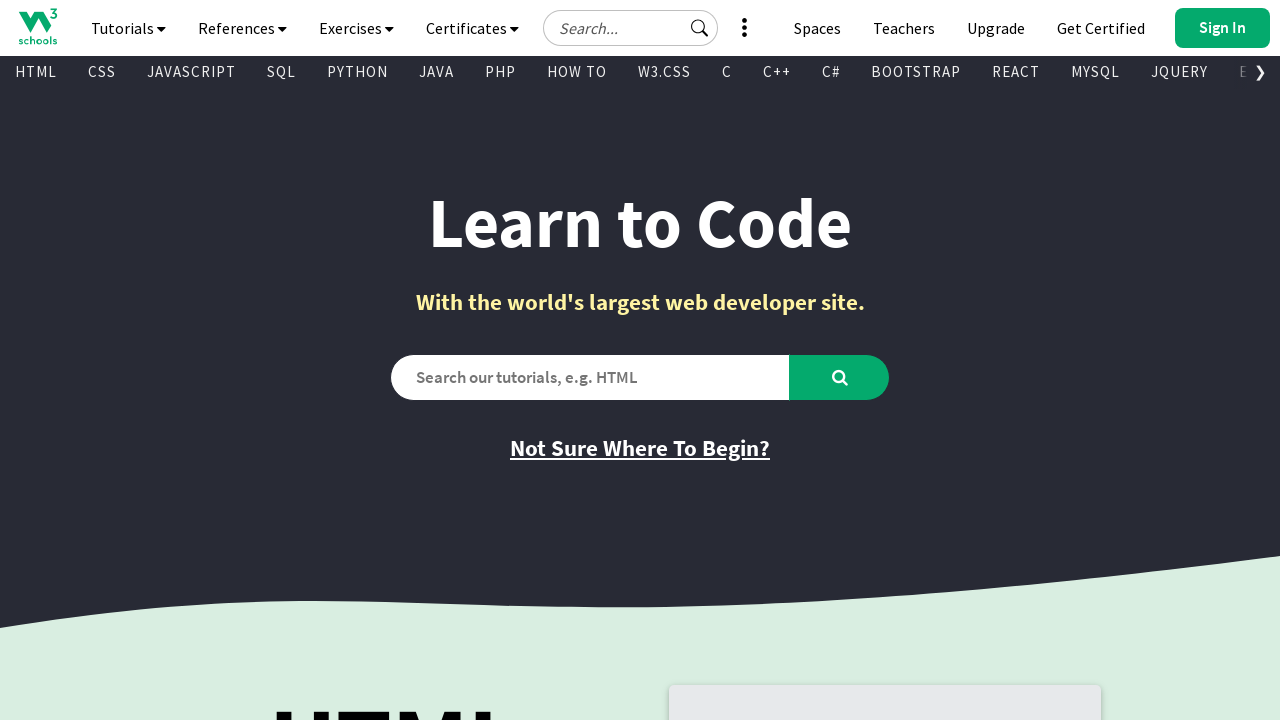

Verified link is visible: FORUM
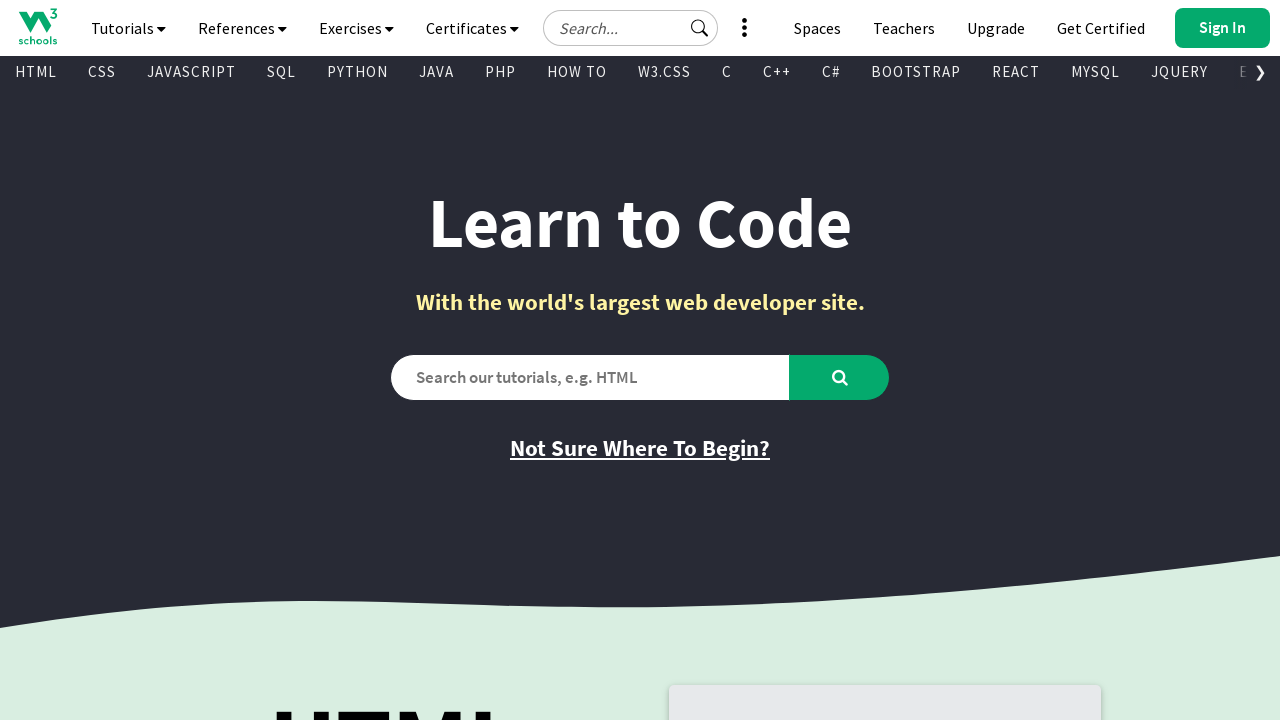

Verified link is visible: ABOUT
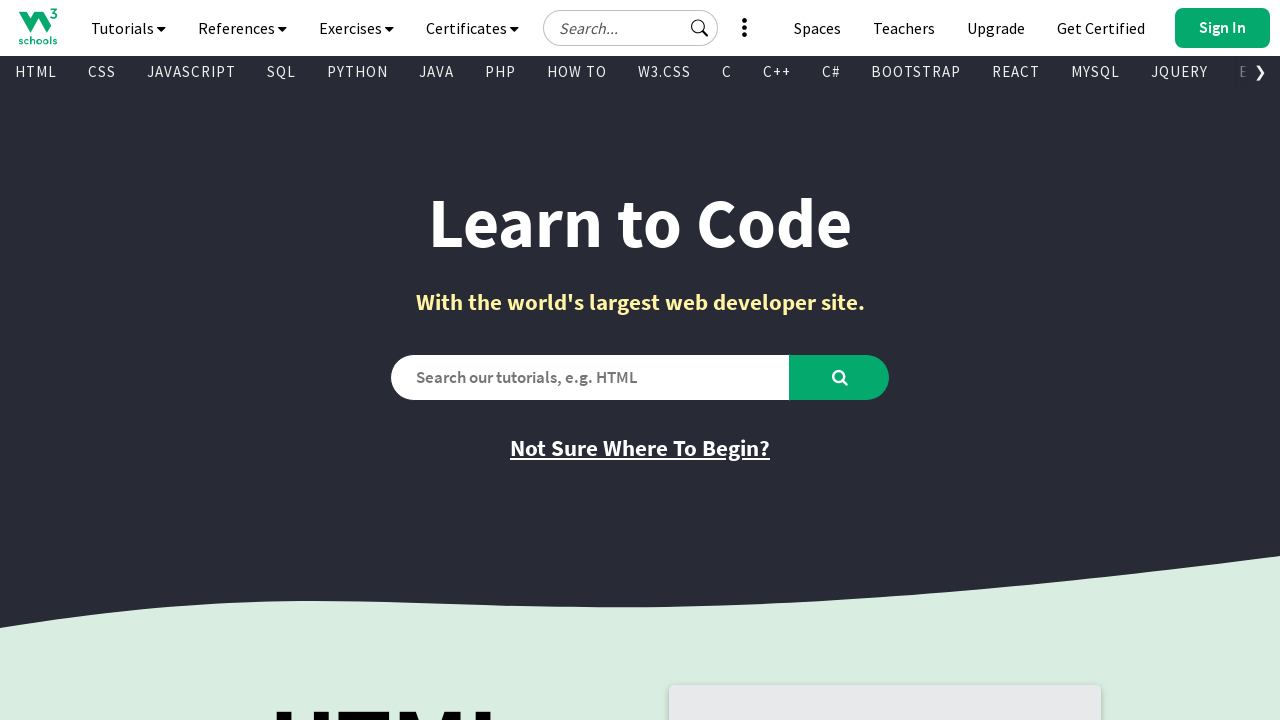

Verified link is visible: ACADEMY
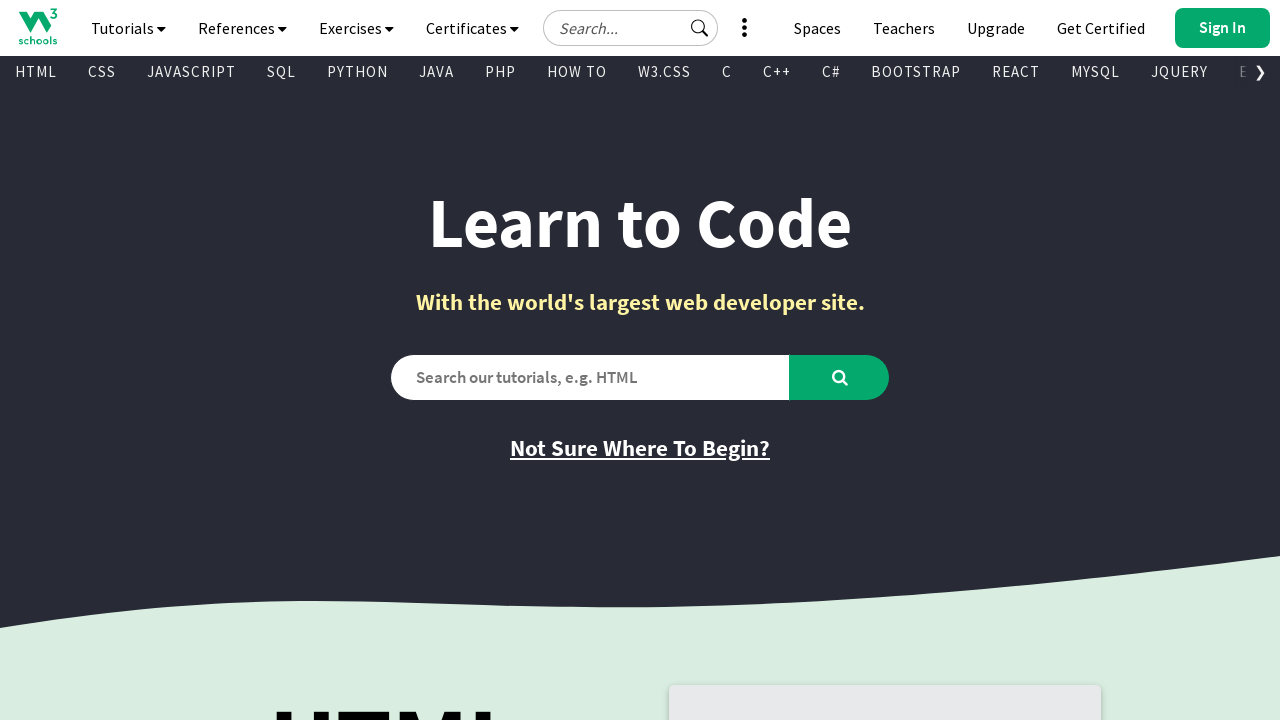

Verified link is visible: terms of use
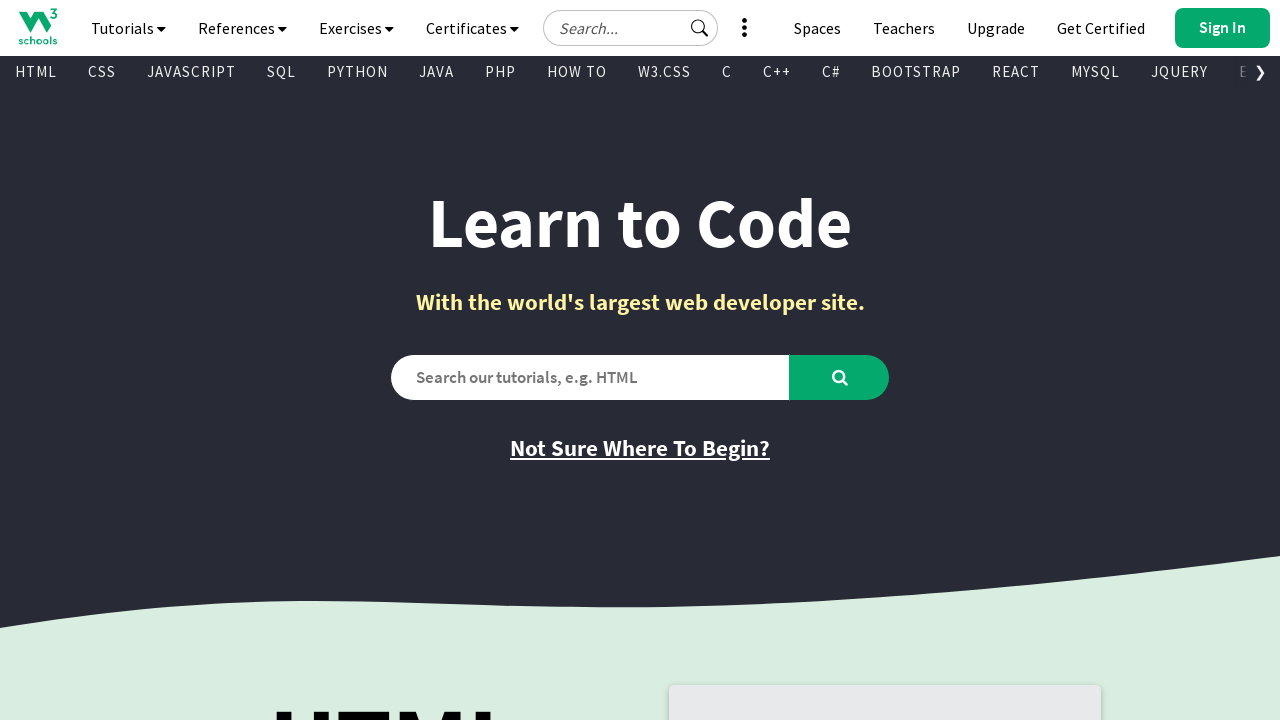

Verified link is visible: cookies
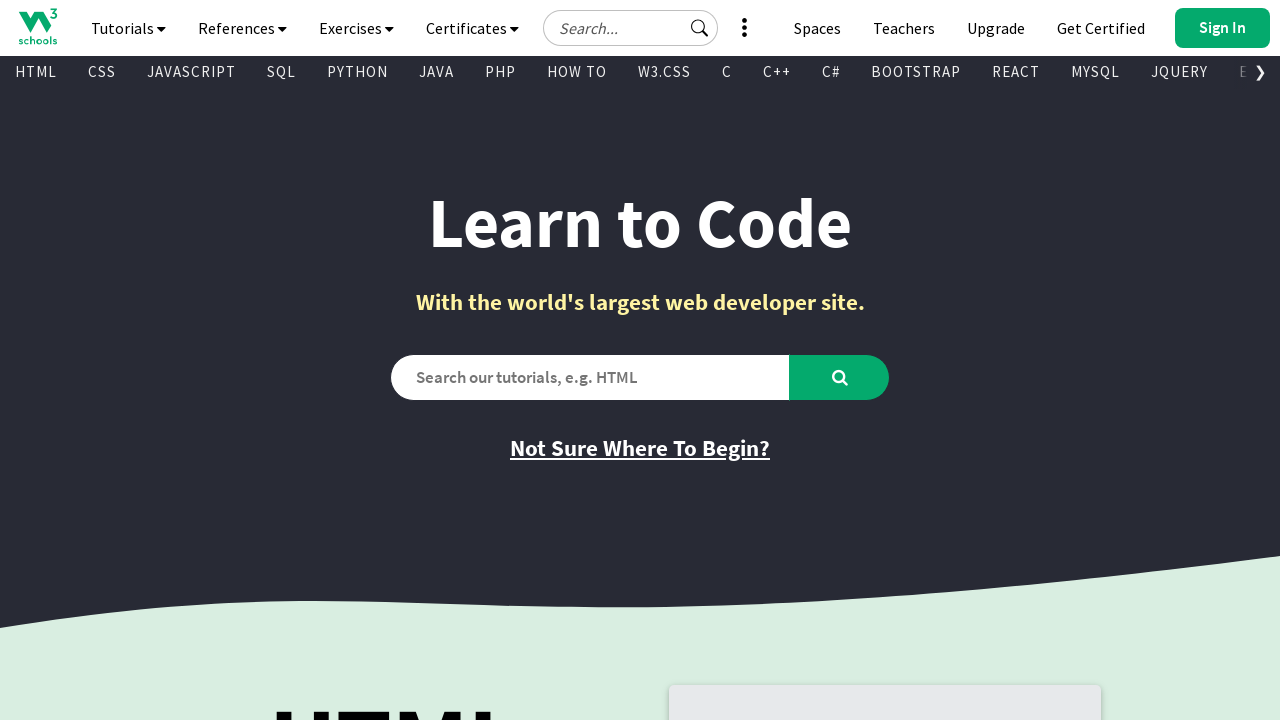

Verified link is visible: privacy policy
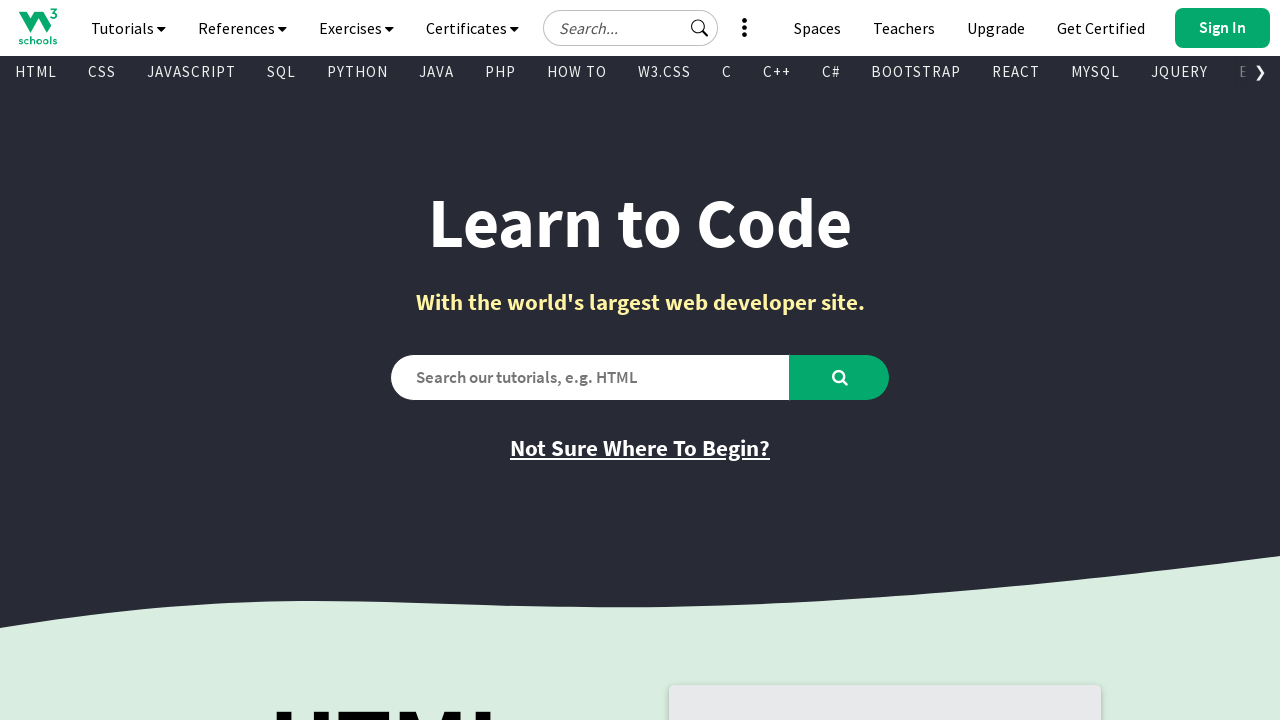

Verified link is visible: Copyright 1999-2026
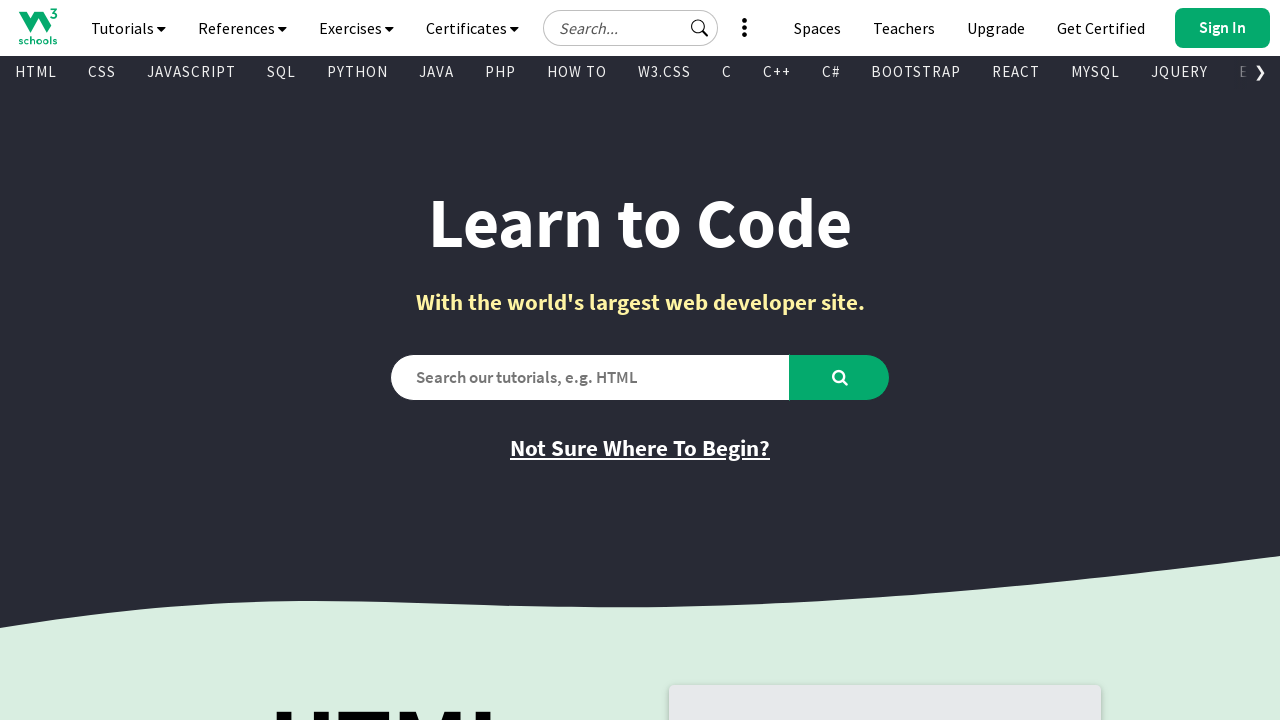

Verified link is visible: W3Schools is Powered by W3.CSS
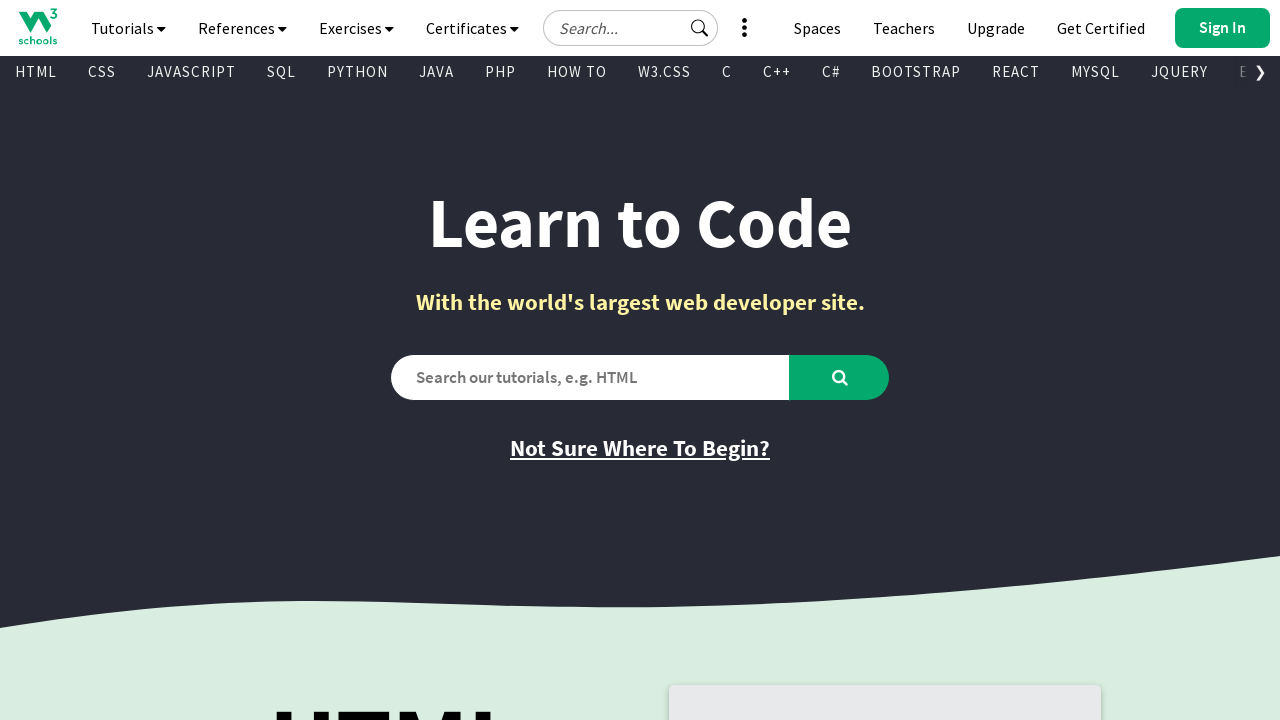

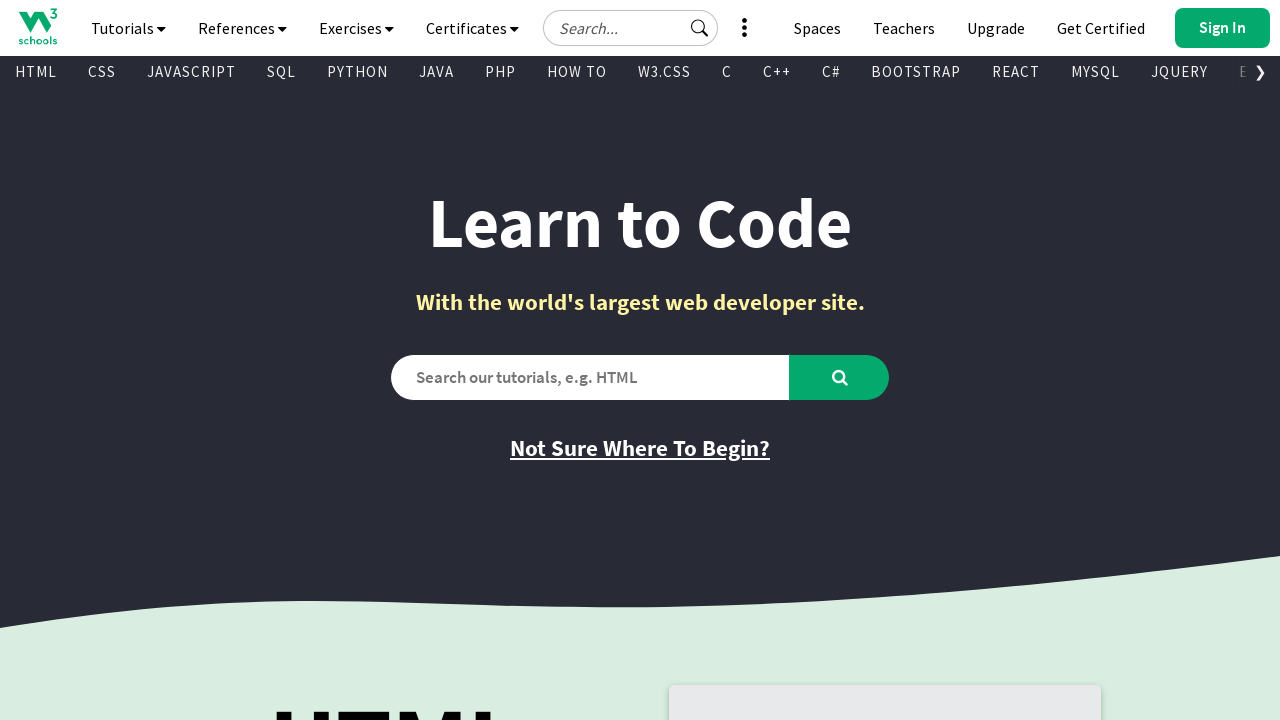